Tests dropdown functionality by selecting Java from a programming languages dropdown, verifying the selection, and iterating through all dropdown options on the page

Starting URL: https://testcenter.techproeducation.com/index.php?page=dropdown

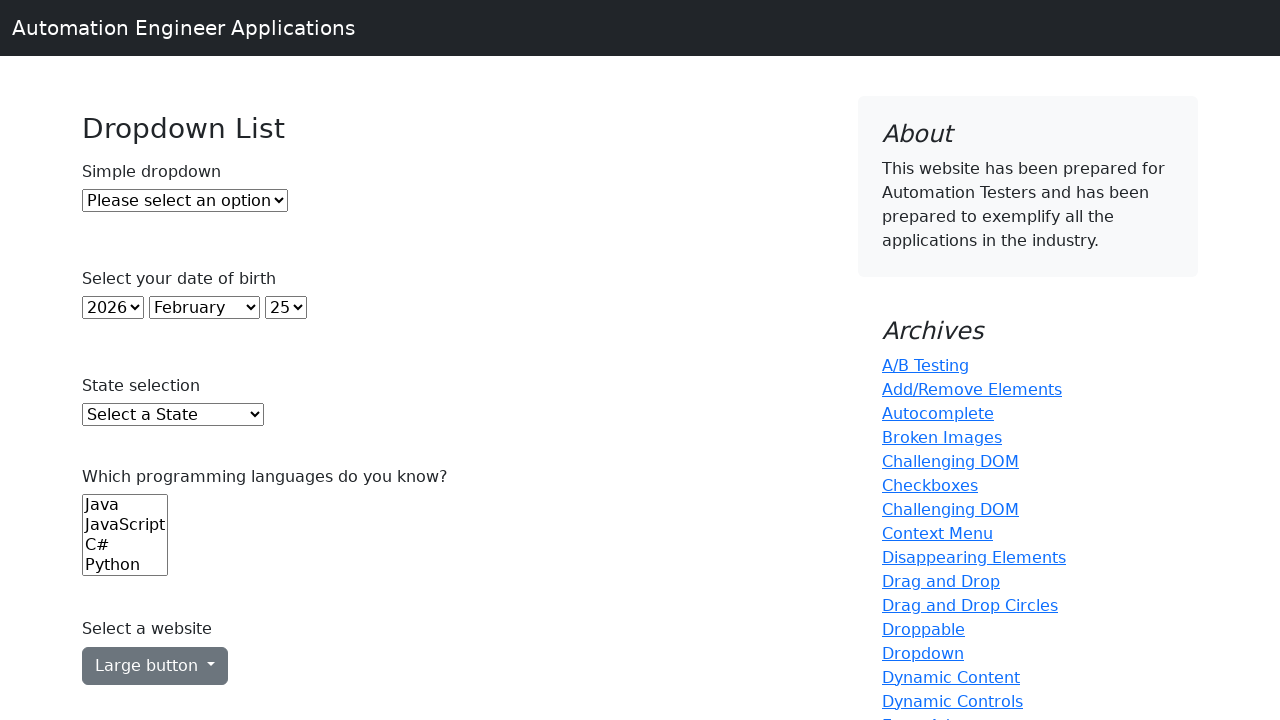

Selected 'Java' from the programming languages dropdown on select[name='Languages']
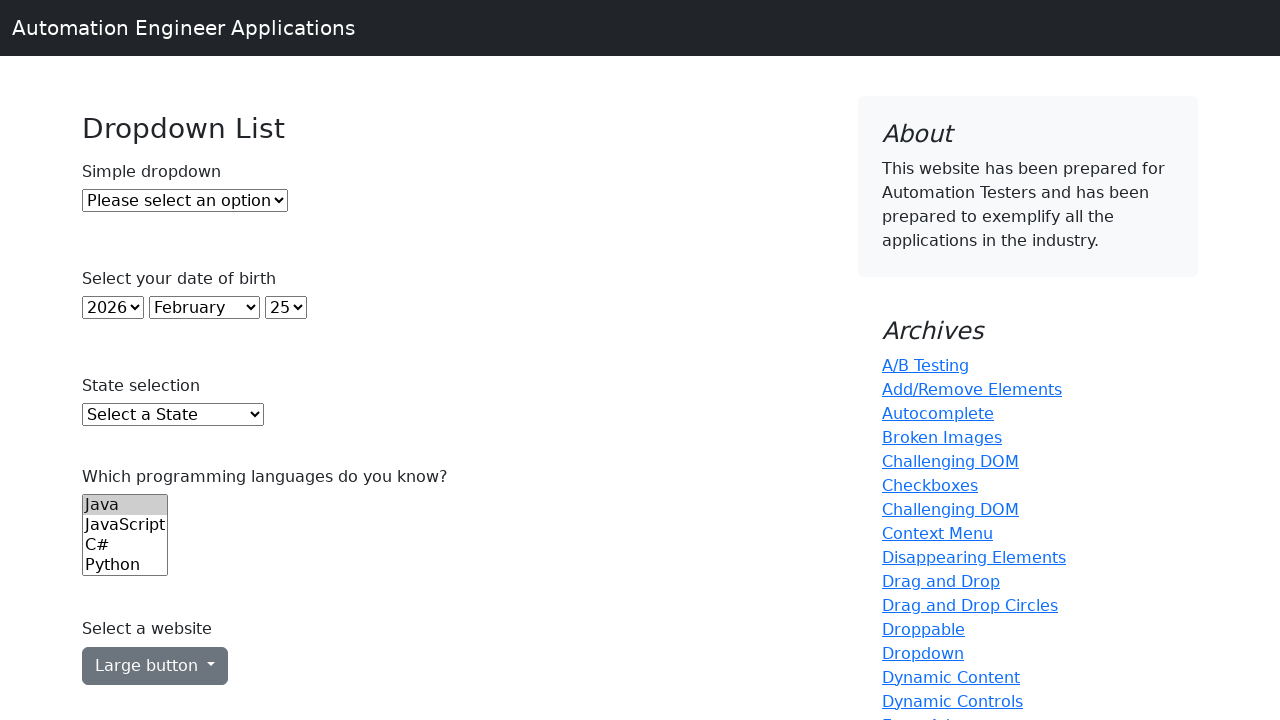

Retrieved the selected dropdown value
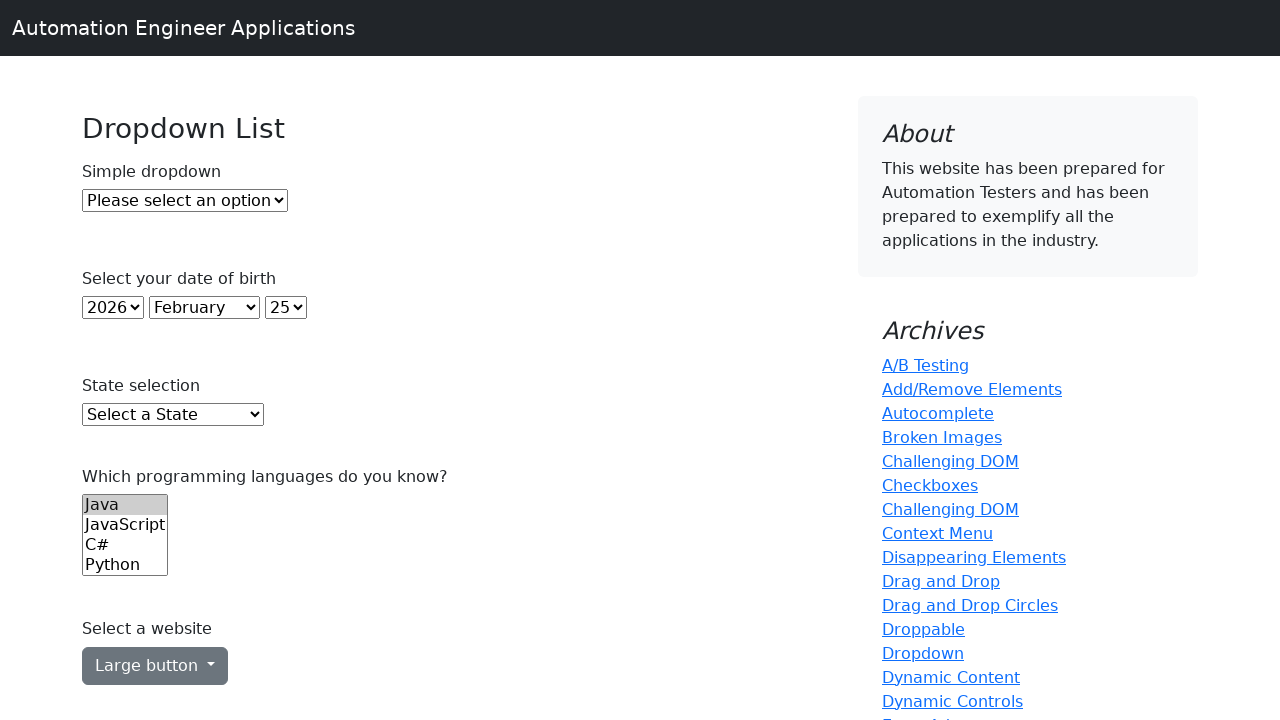

Retrieved the text content of the selected option
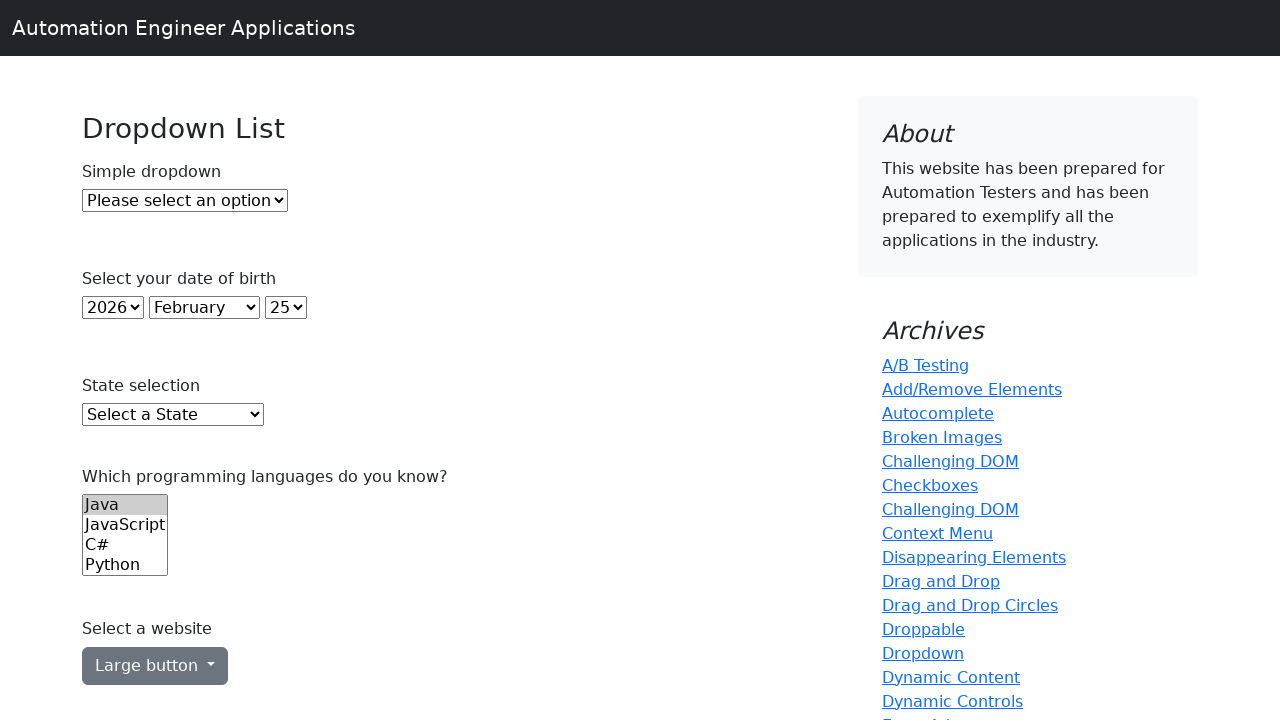

Verified that 'Java' is the selected option
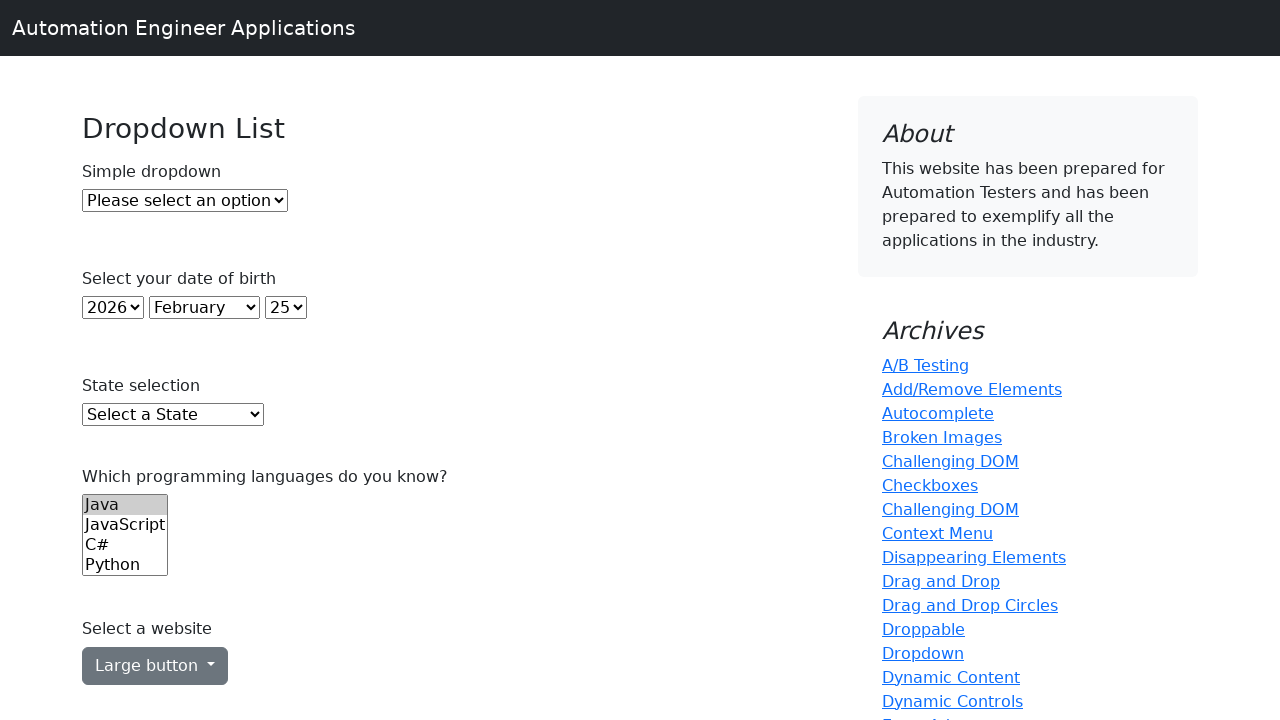

Located the programming languages dropdown
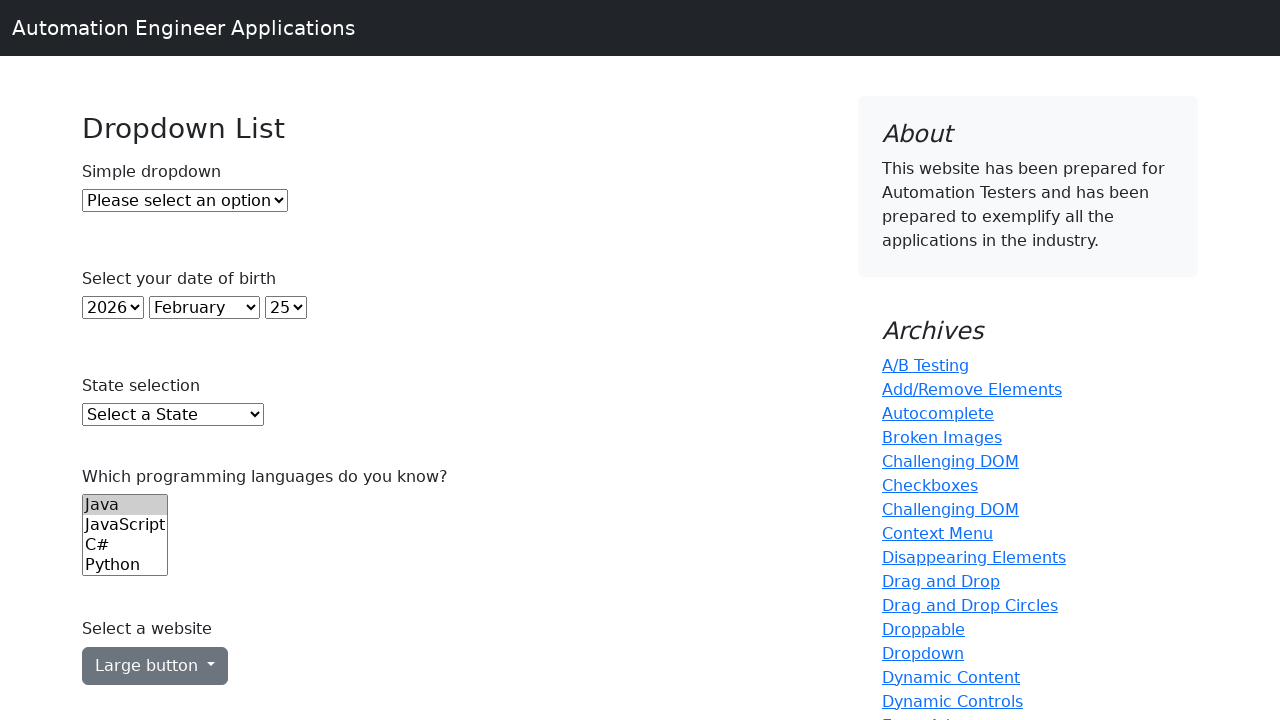

Retrieved all options from the programming languages dropdown
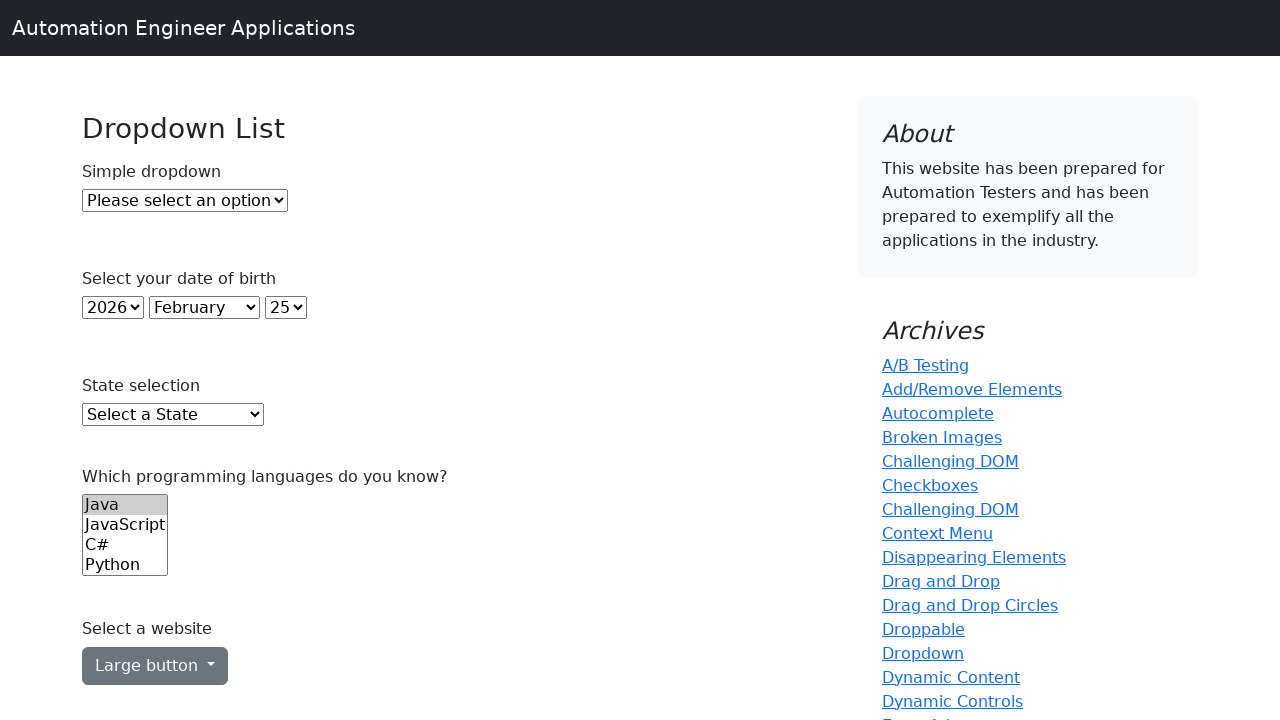

Printed option: Java
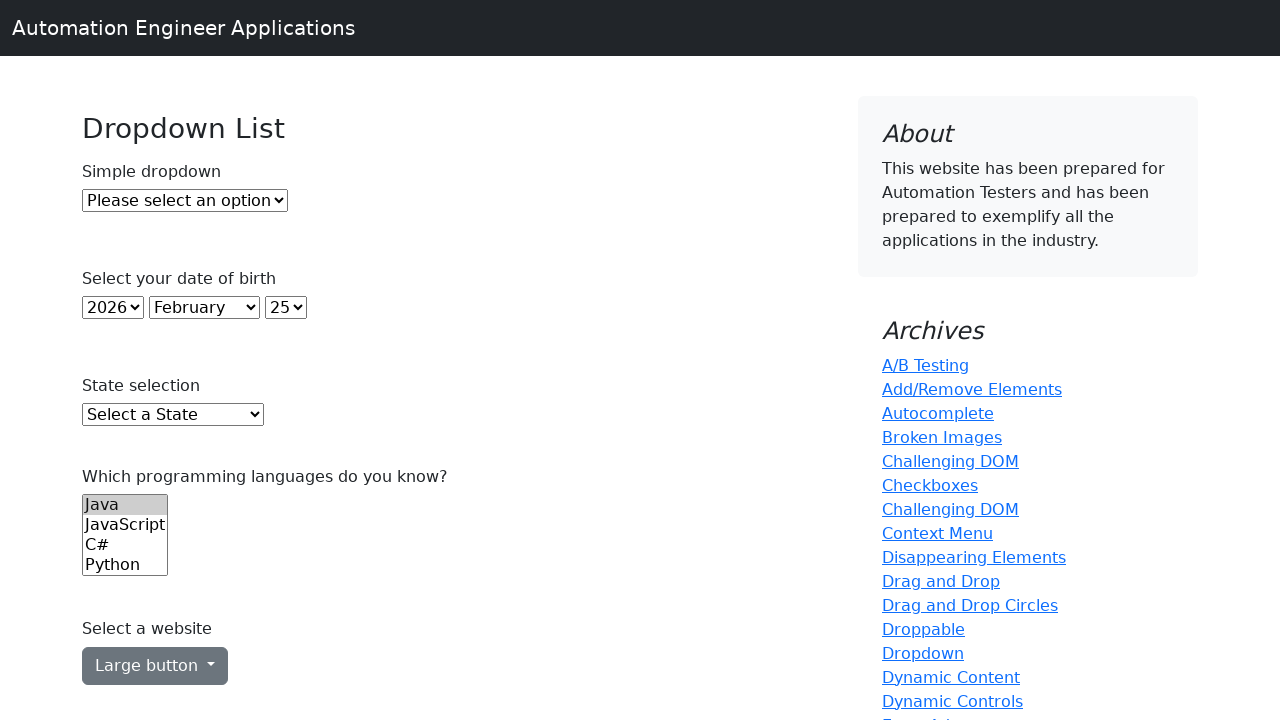

Printed option: JavaScript
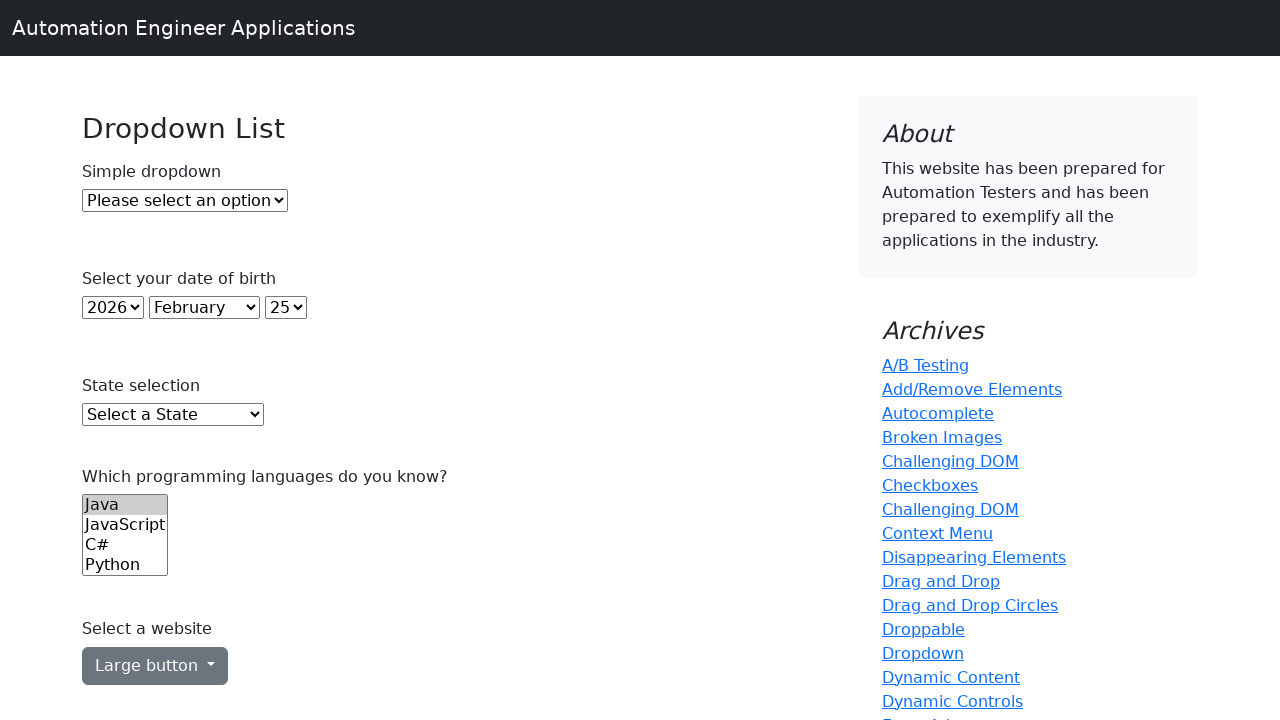

Printed option: C#
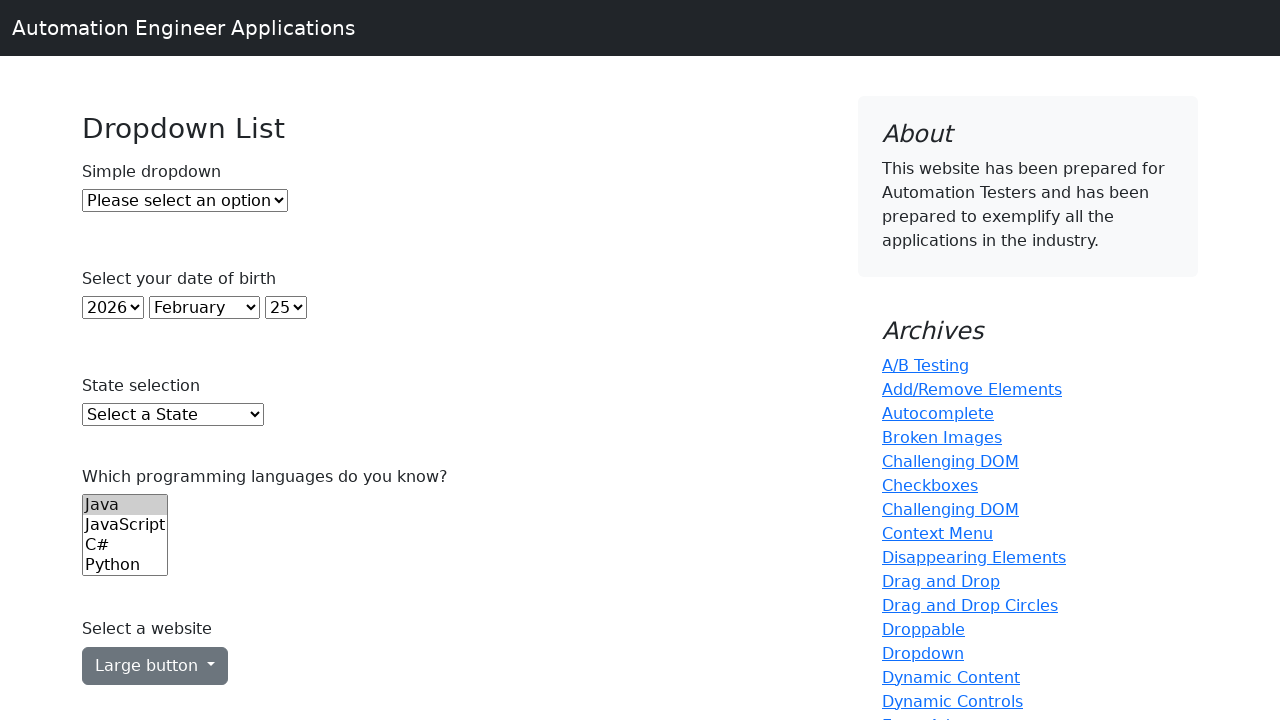

Printed option: Python
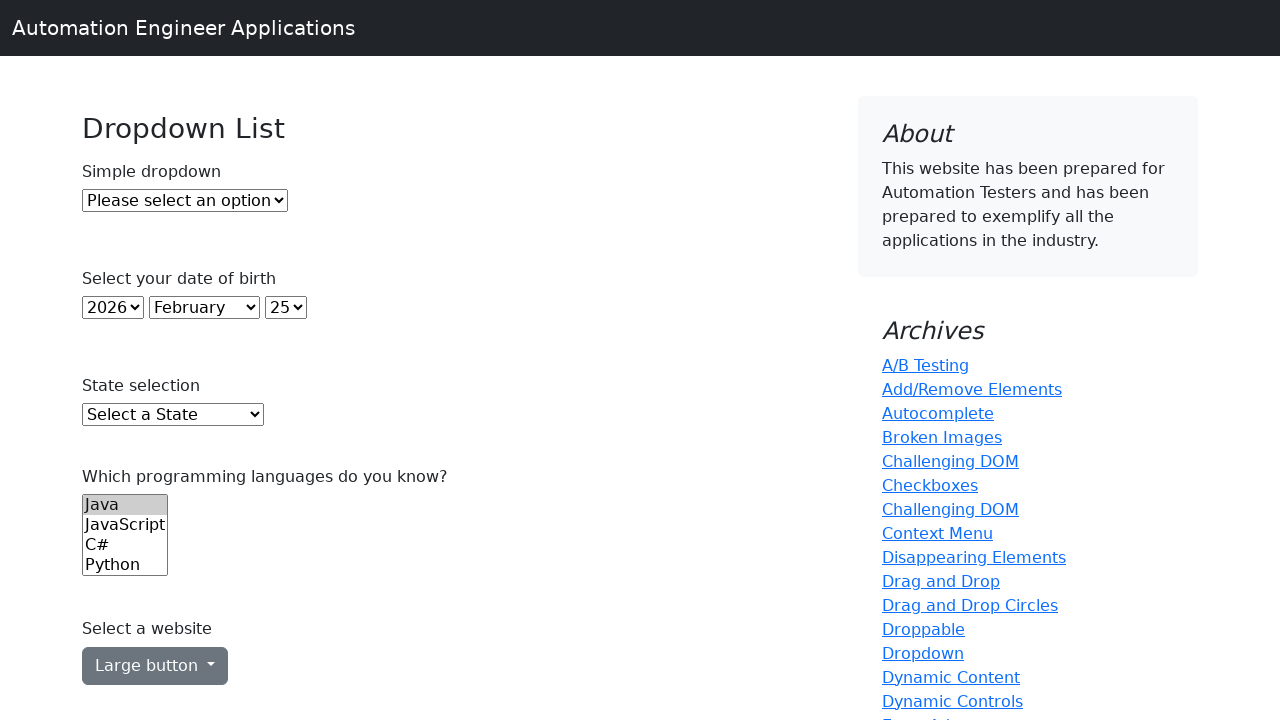

Printed option: Ruby
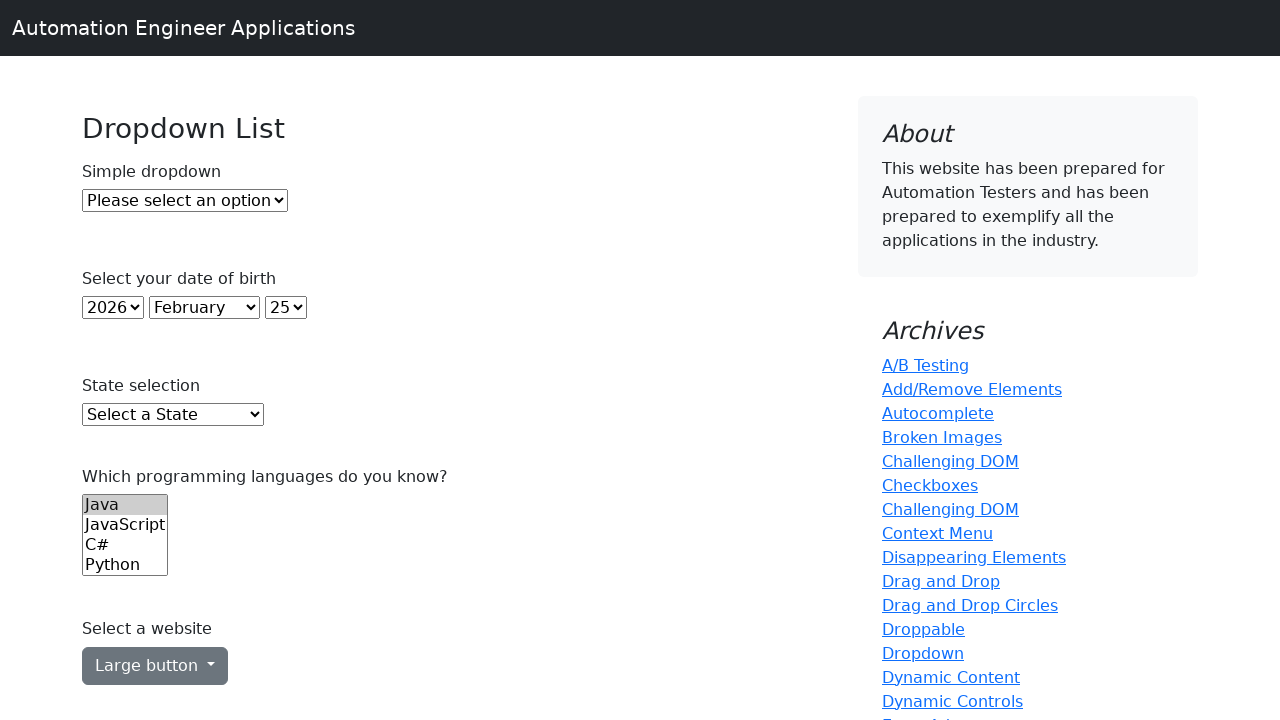

Printed option: C
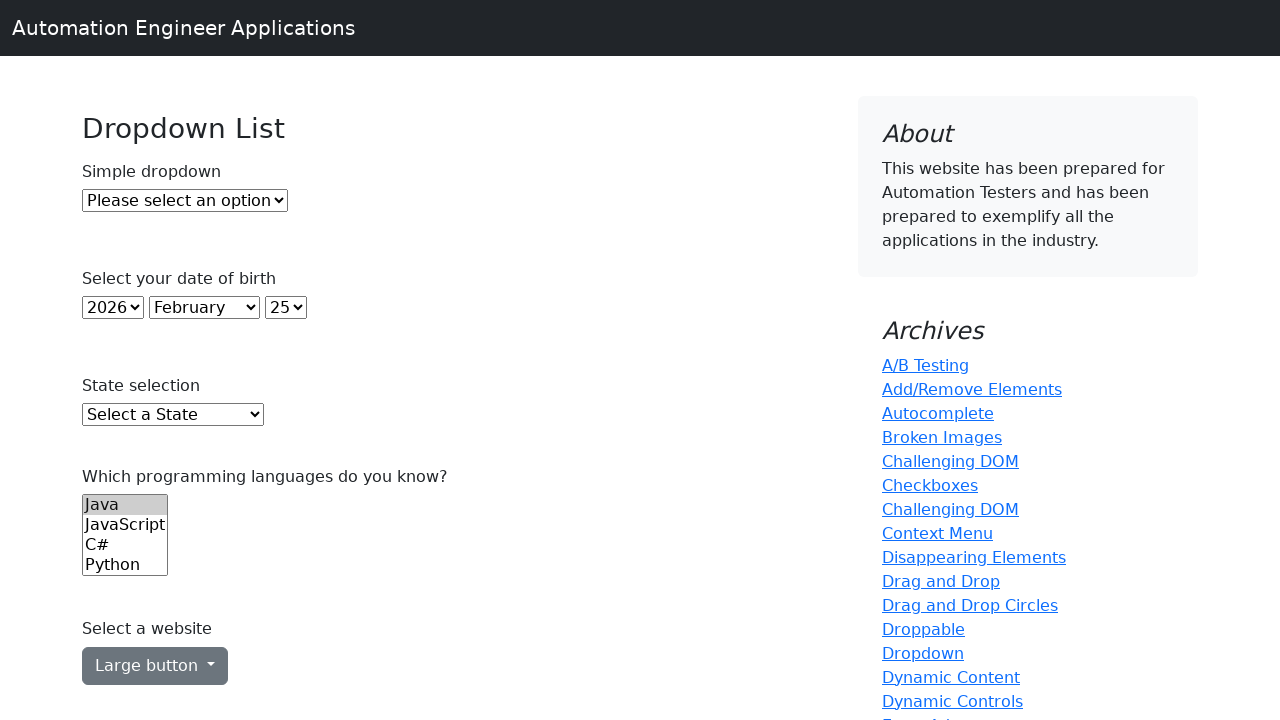

Printed separator line
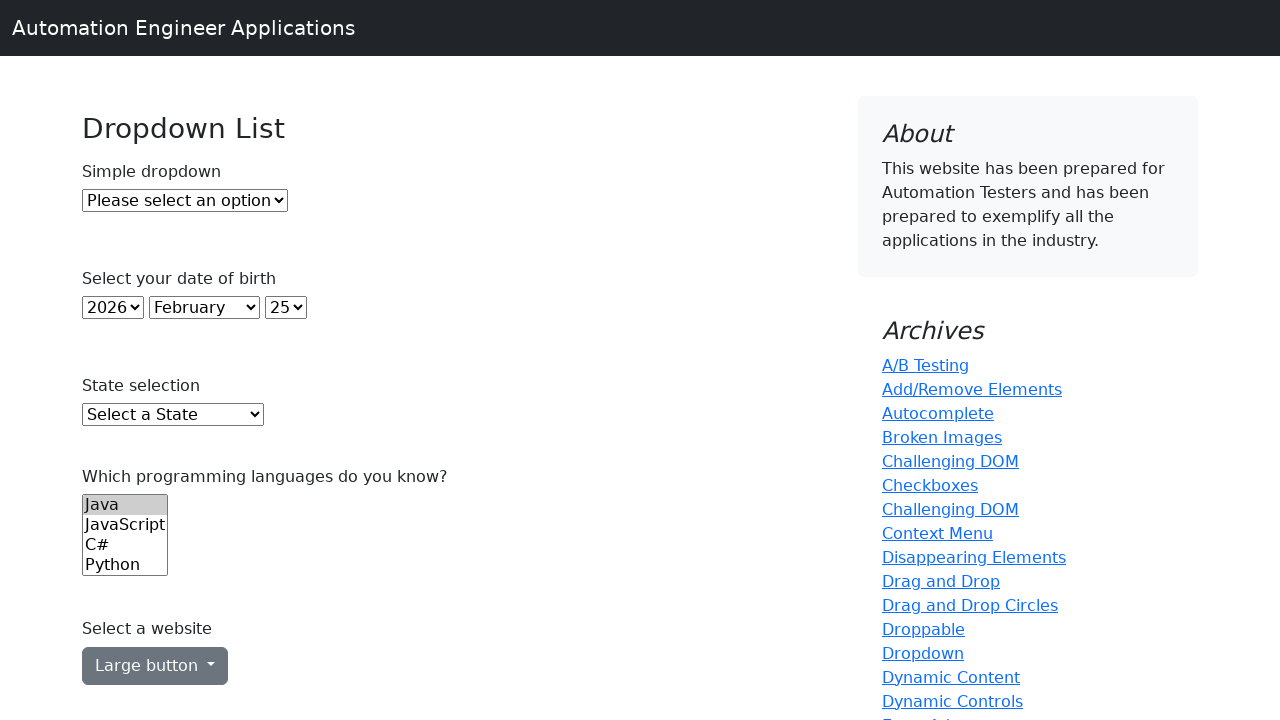

Retrieved all dropdown options from the entire page
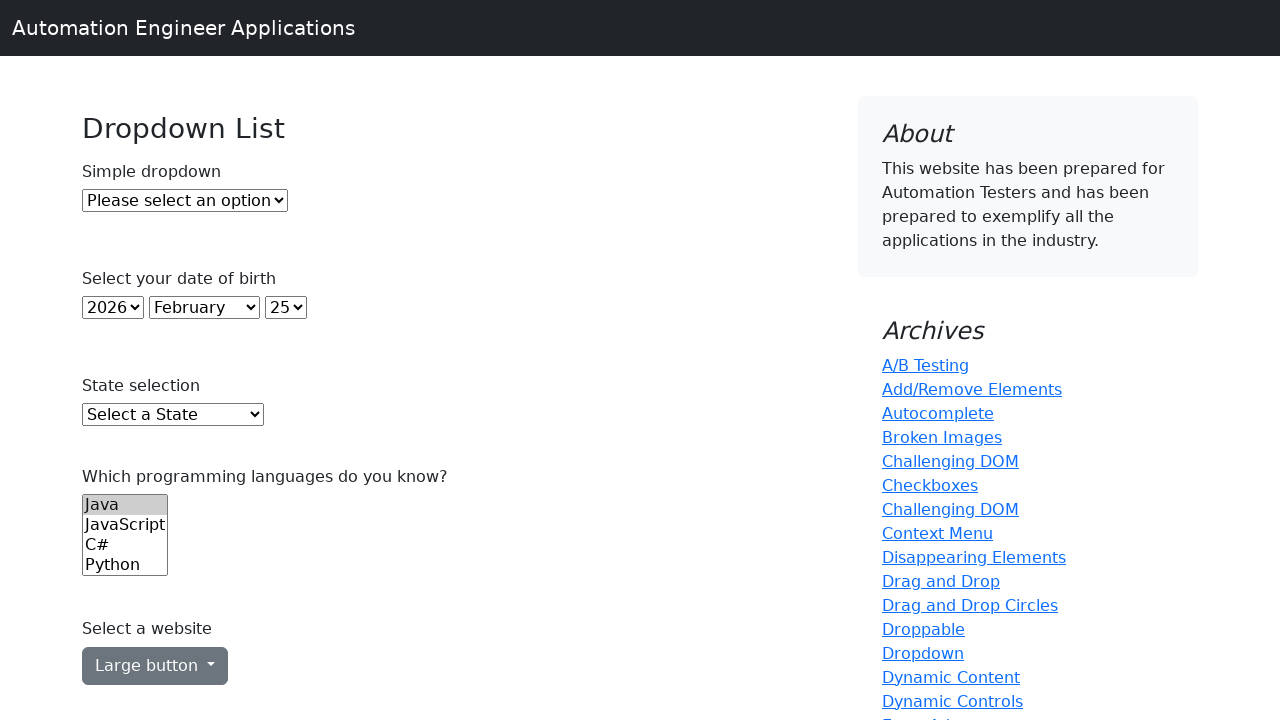

Printed option: Please select an option
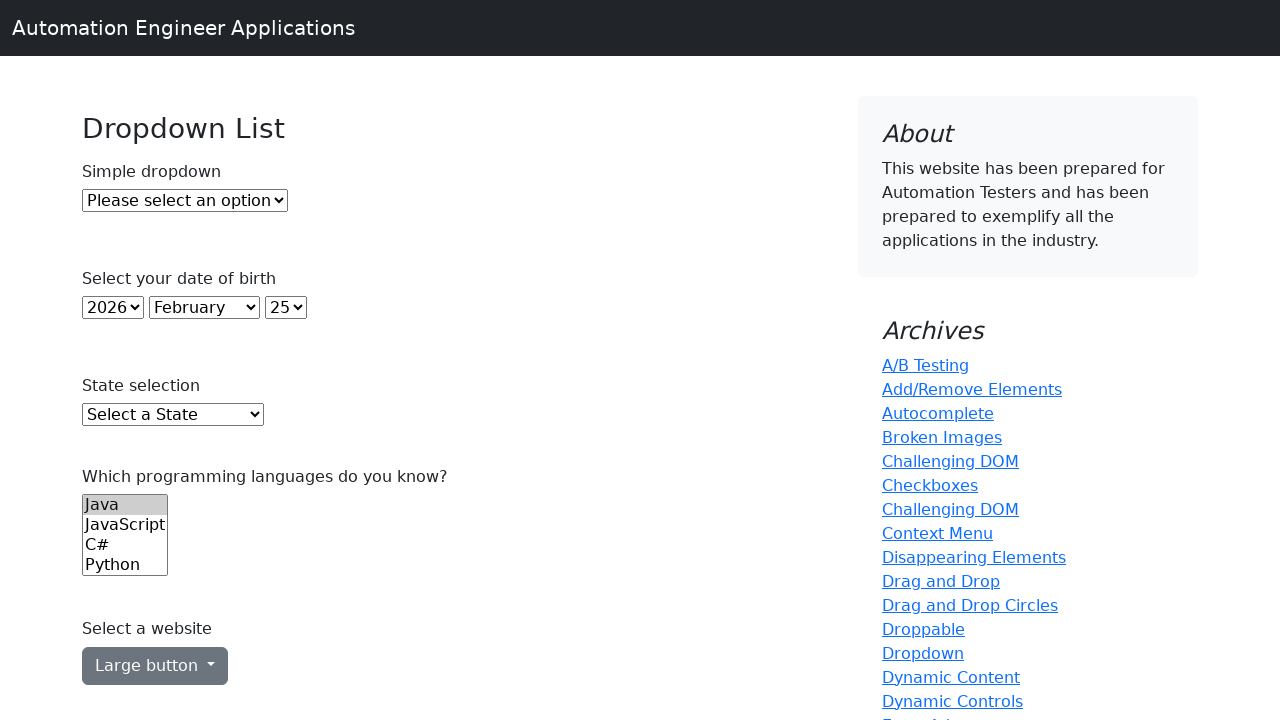

Printed option: Option 1
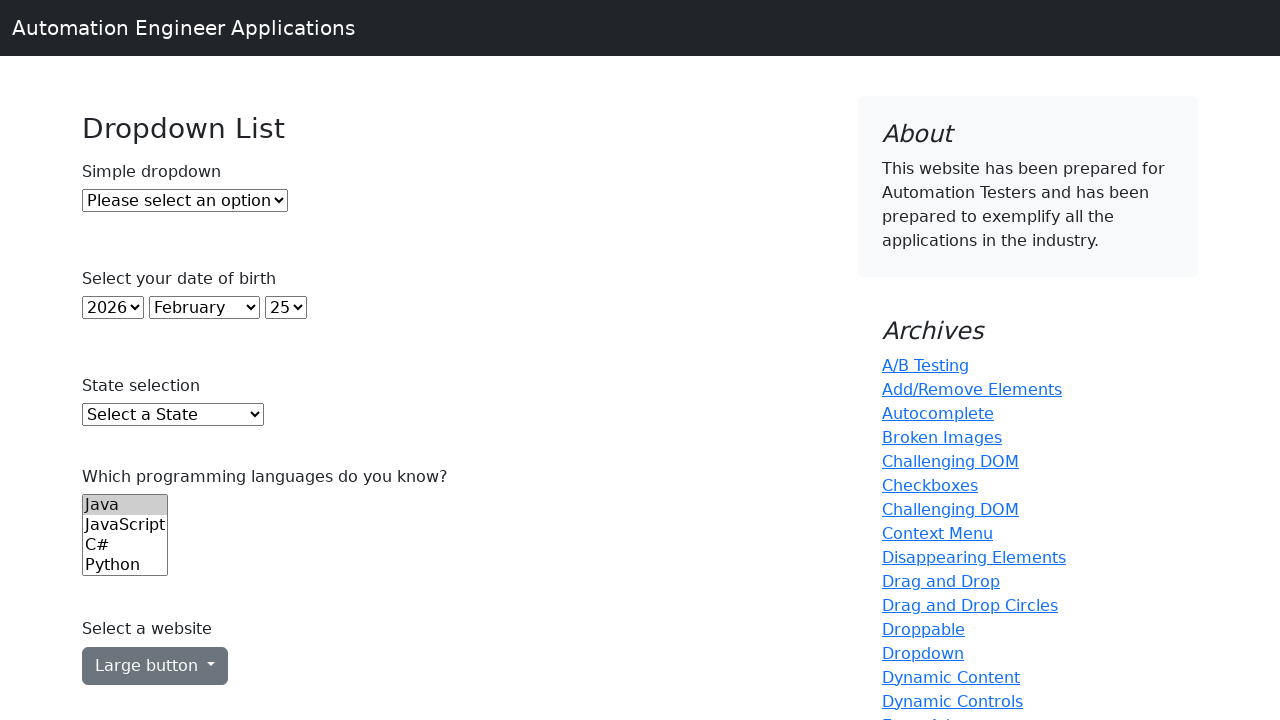

Printed option: Option 2
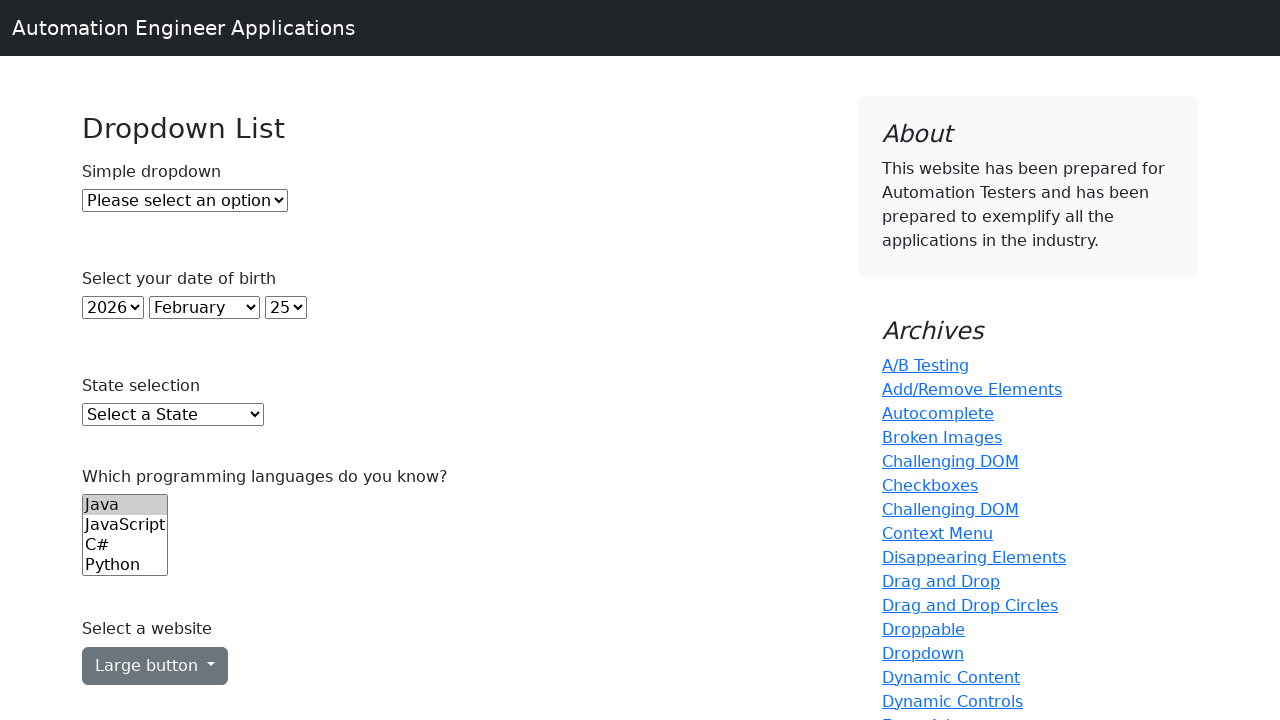

Printed option: 2026
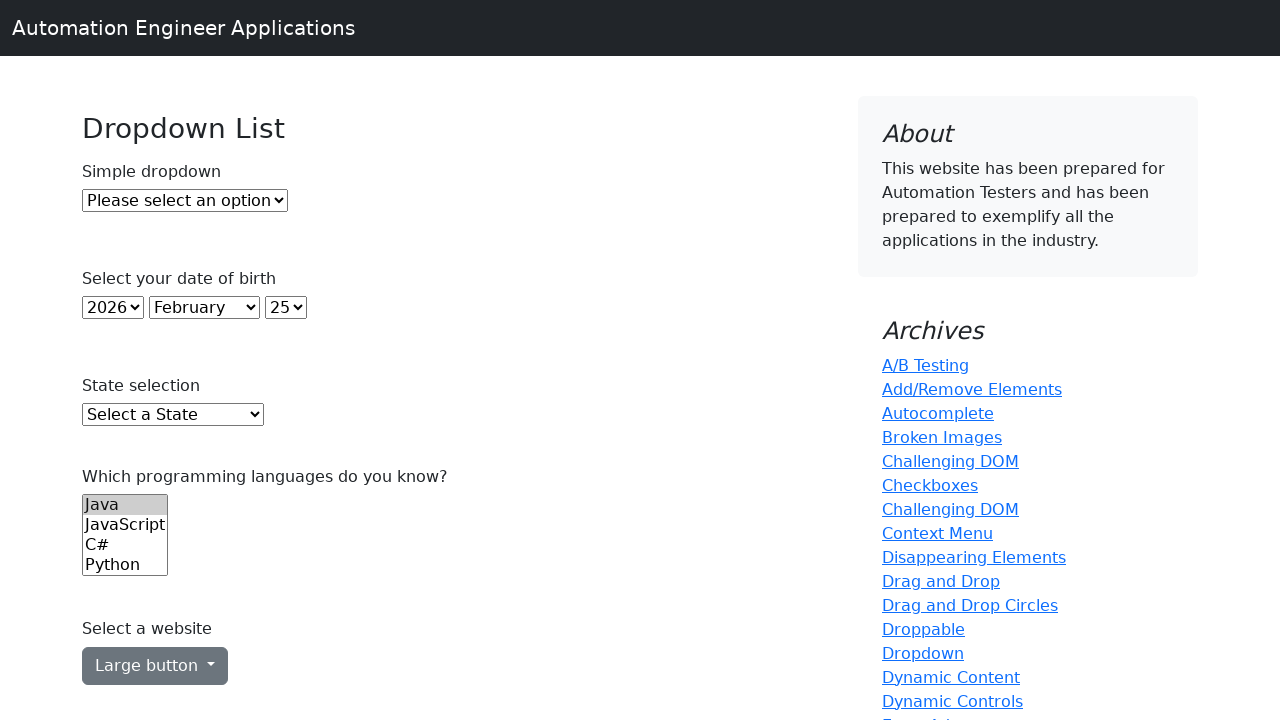

Printed option: 2025
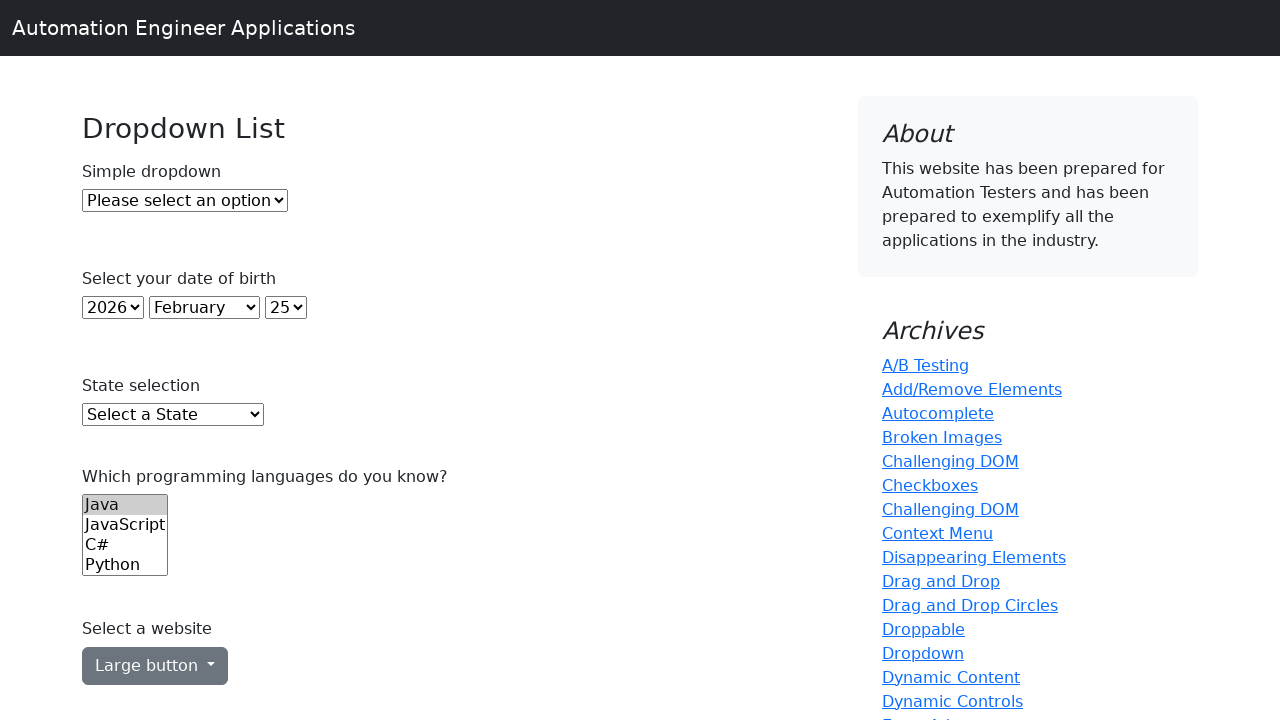

Printed option: 2024
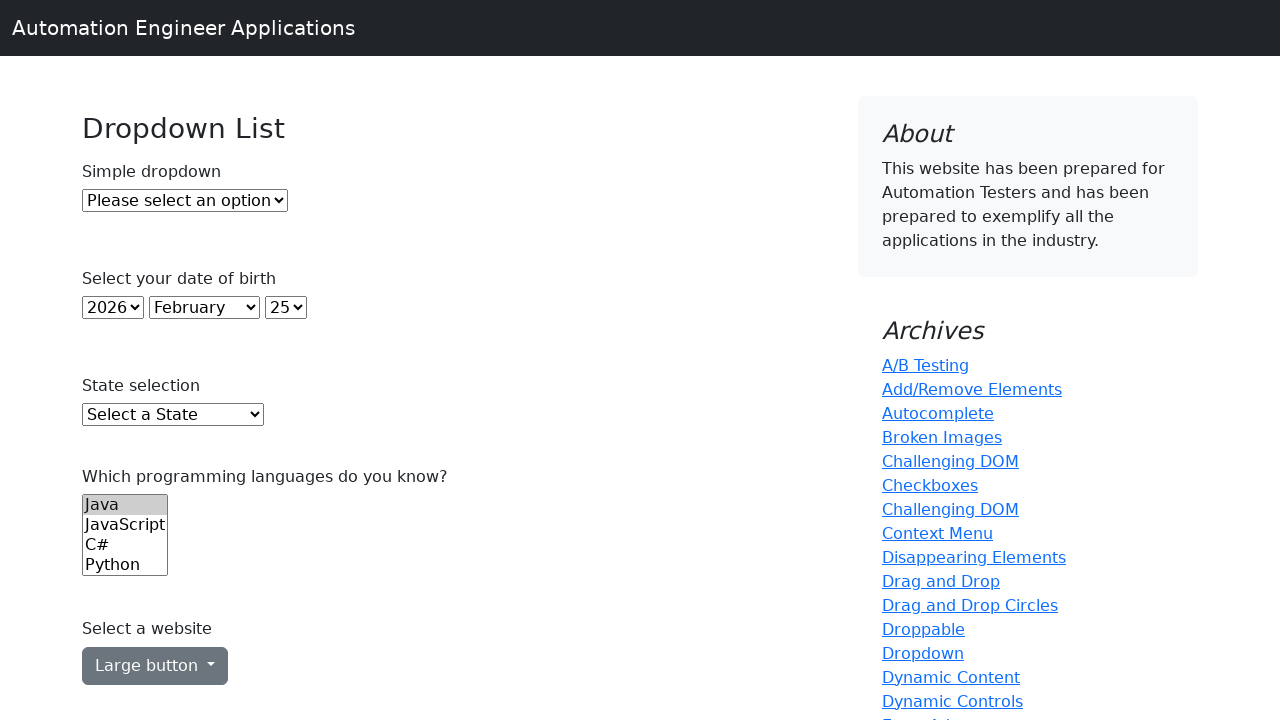

Printed option: 2023
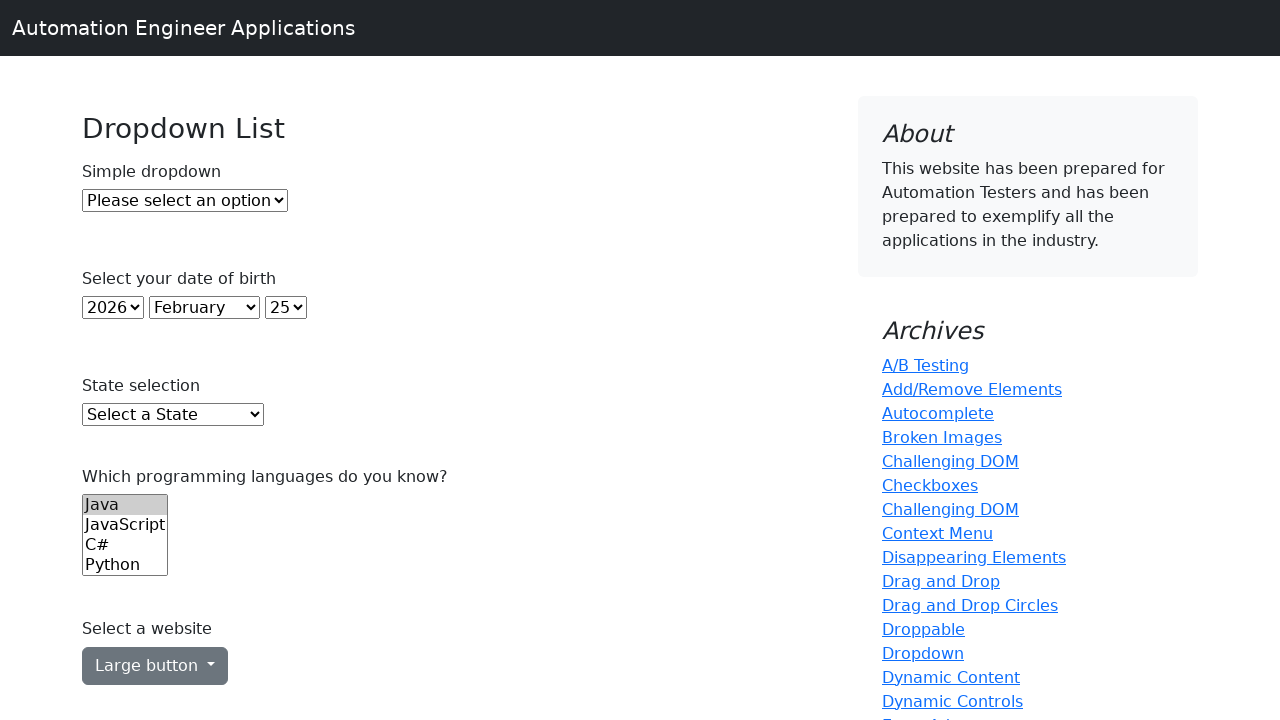

Printed option: 2022
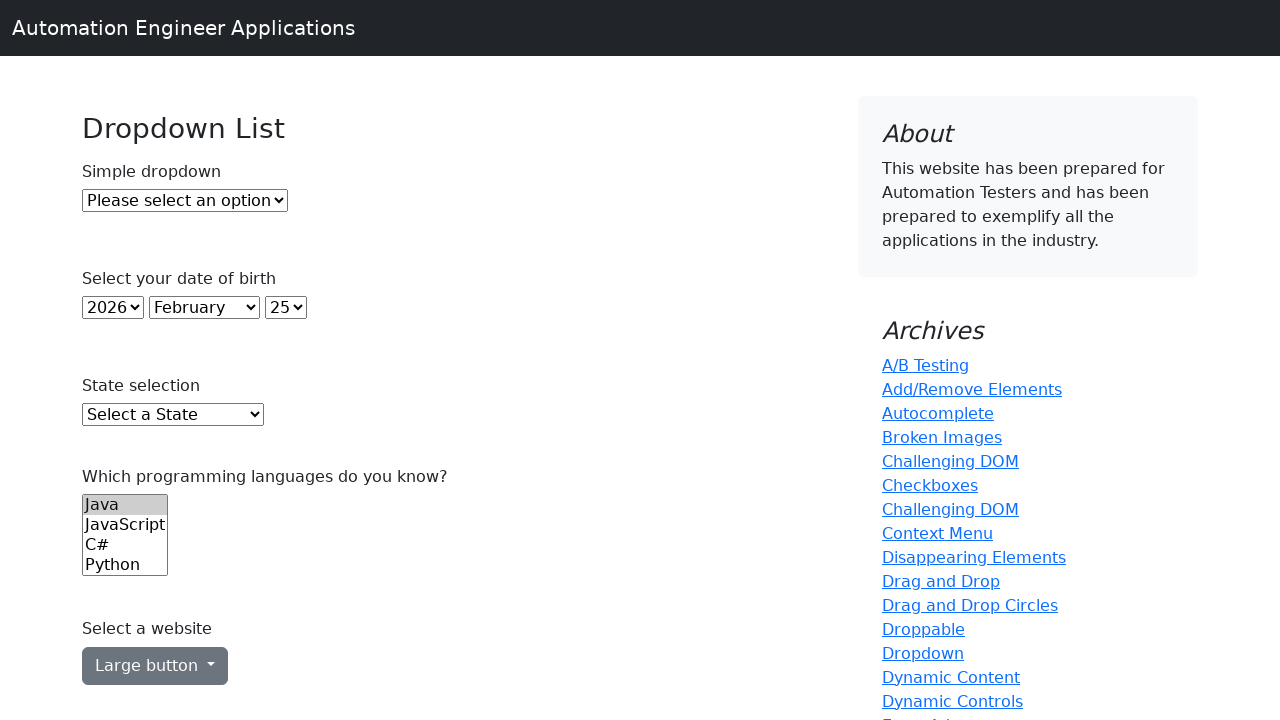

Printed option: 2021
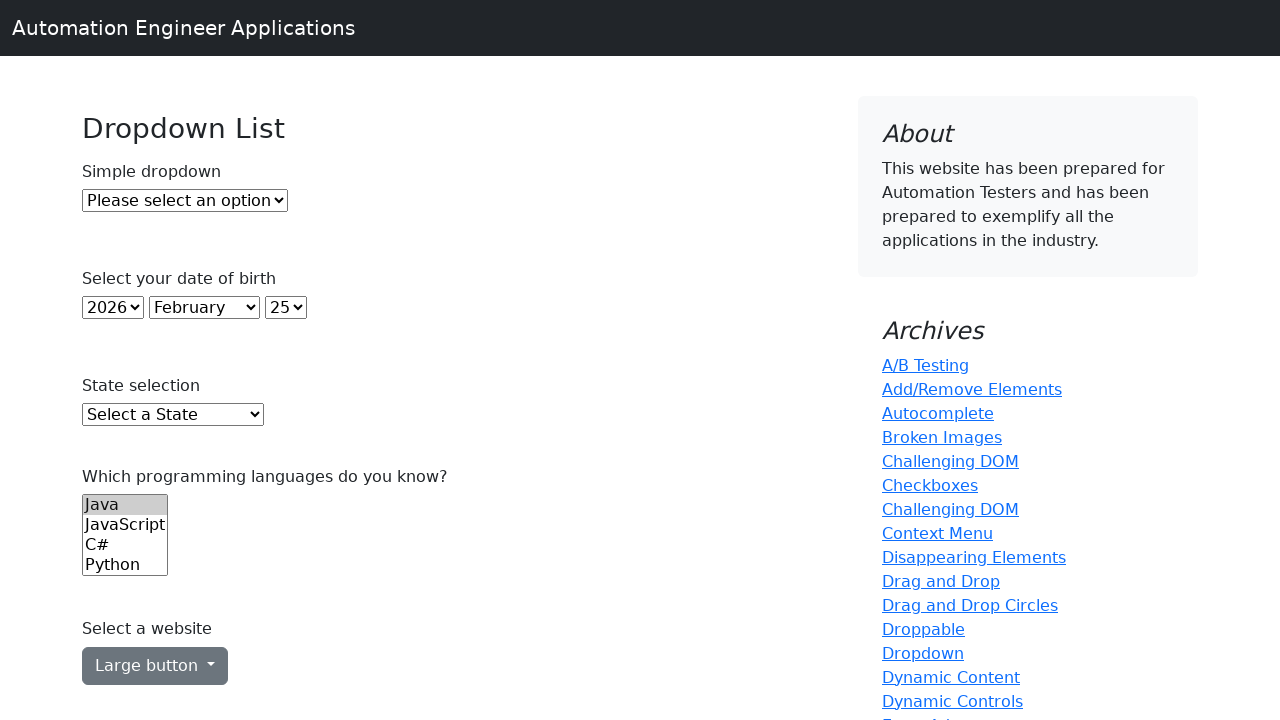

Printed option: 2020
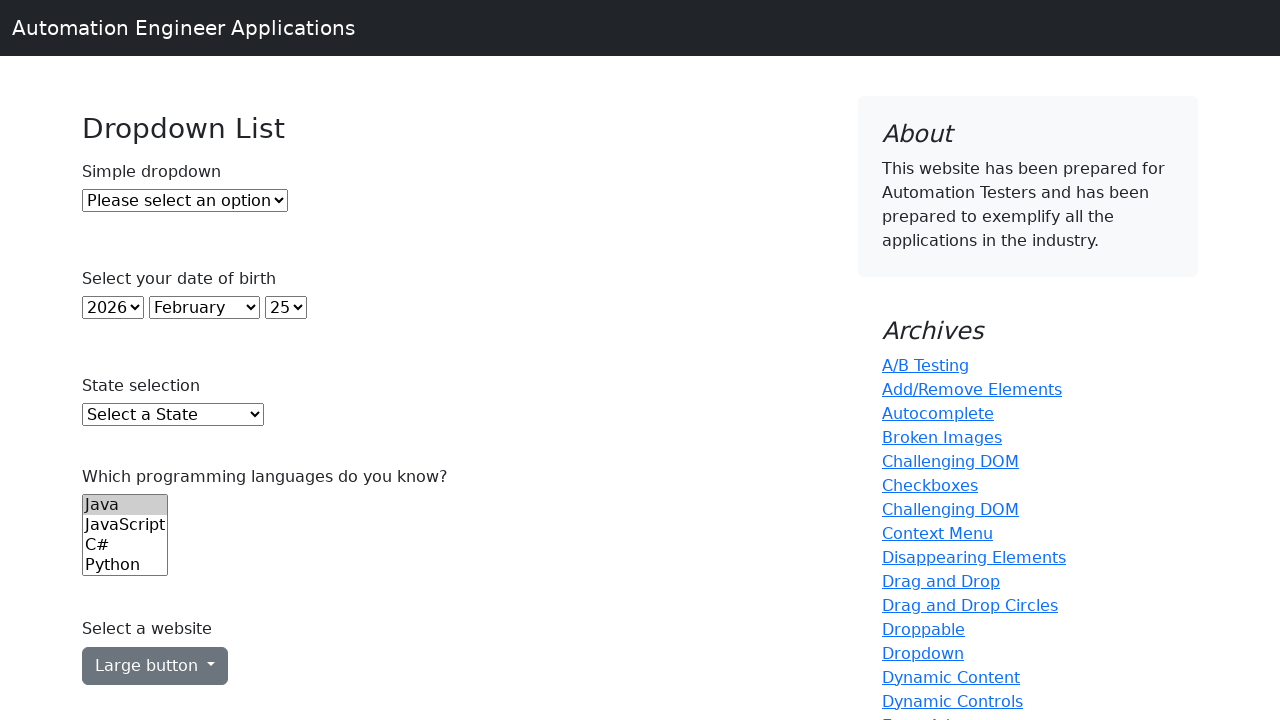

Printed option: 2019
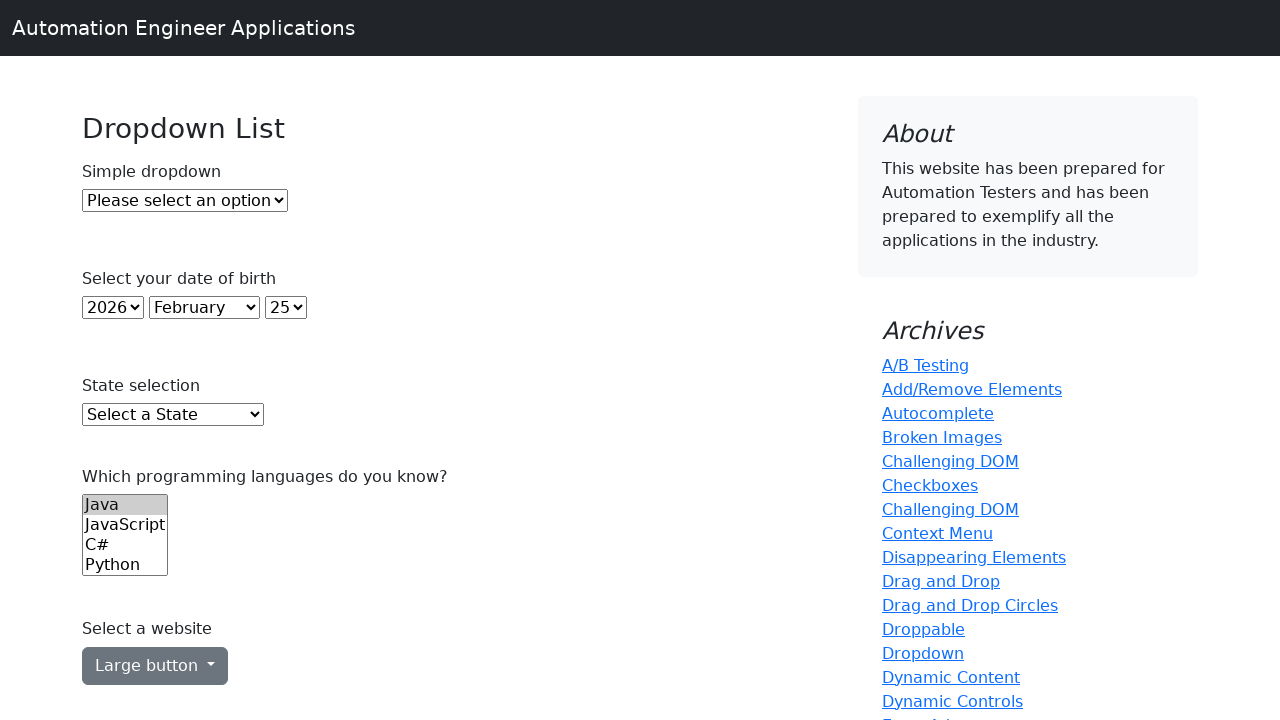

Printed option: 2018
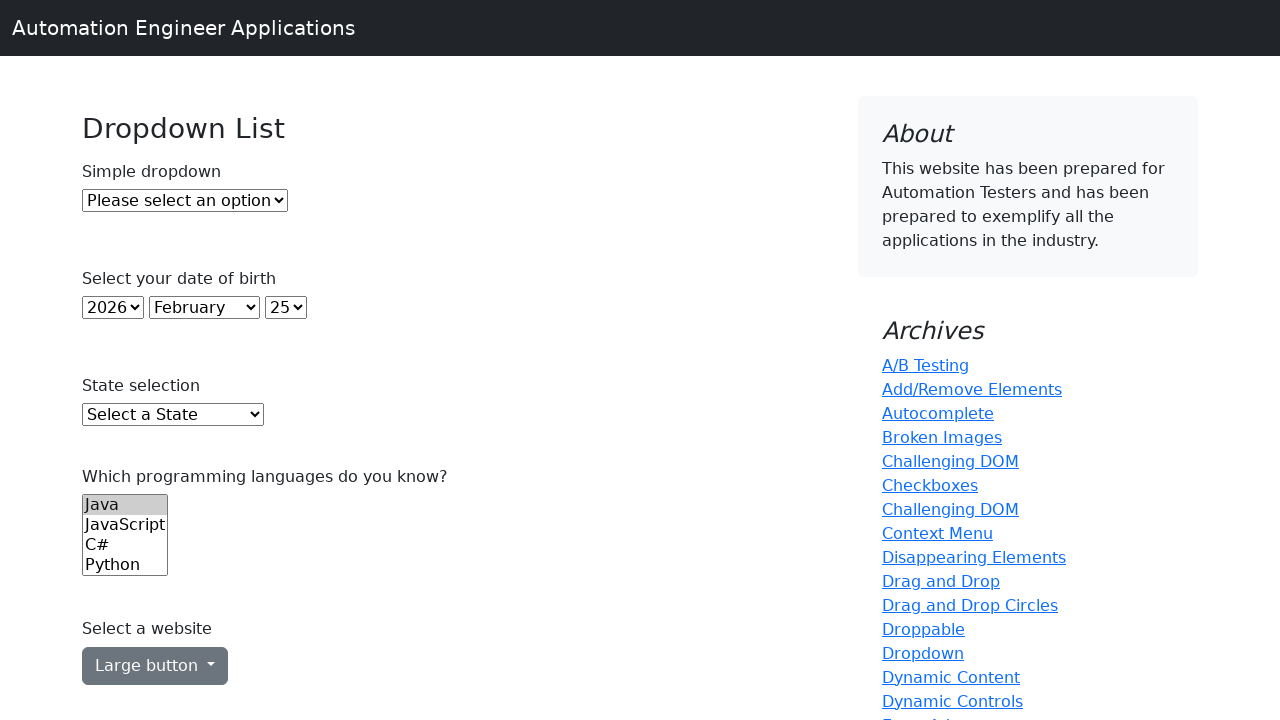

Printed option: 2017
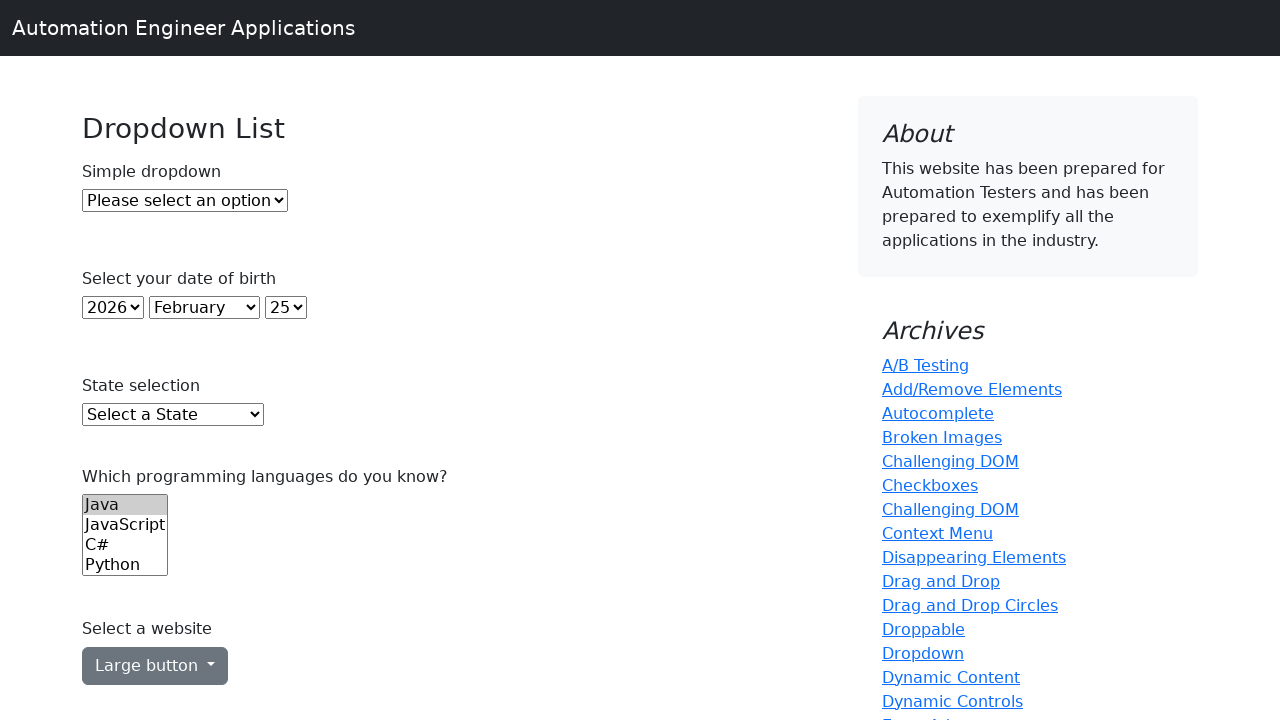

Printed option: 2016
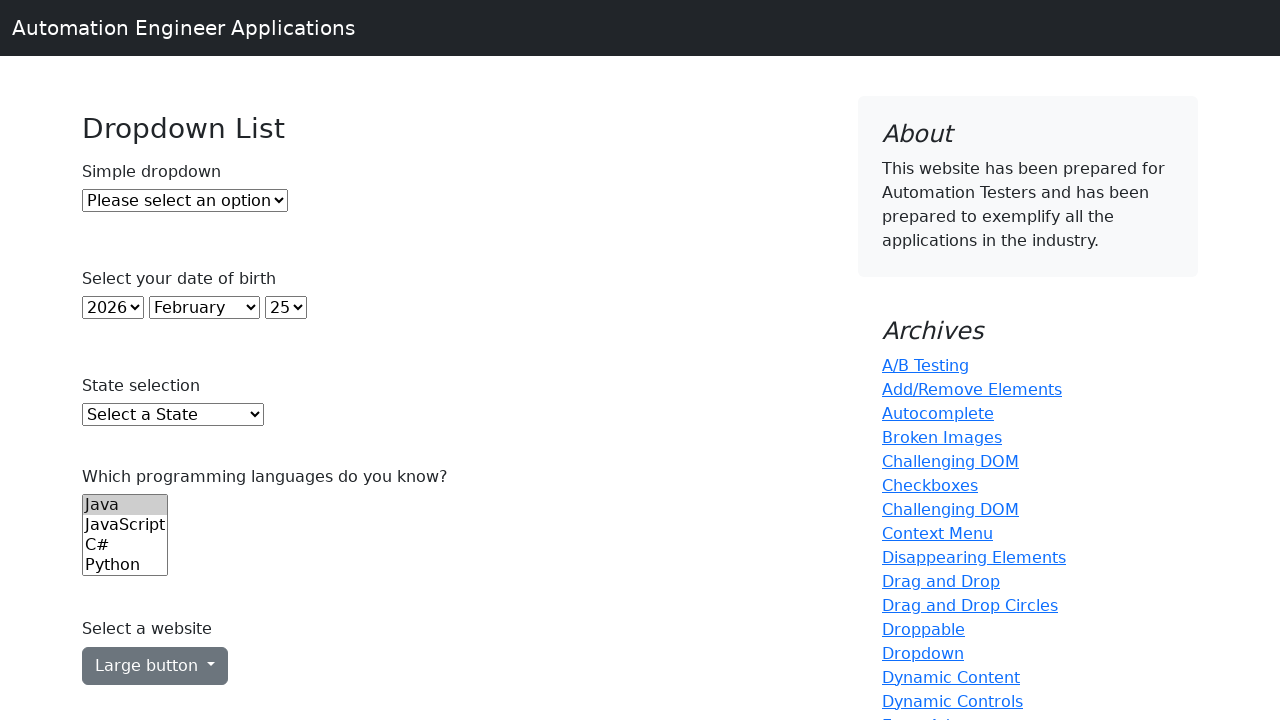

Printed option: 2015
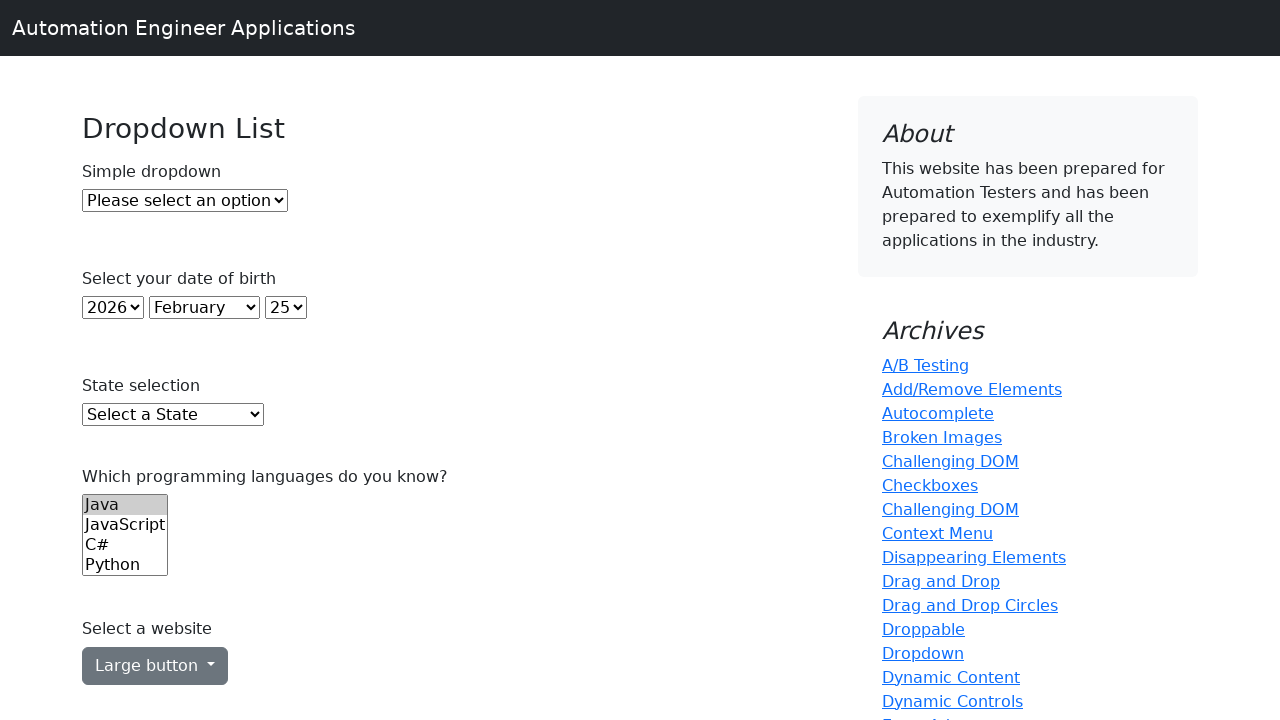

Printed option: 2014
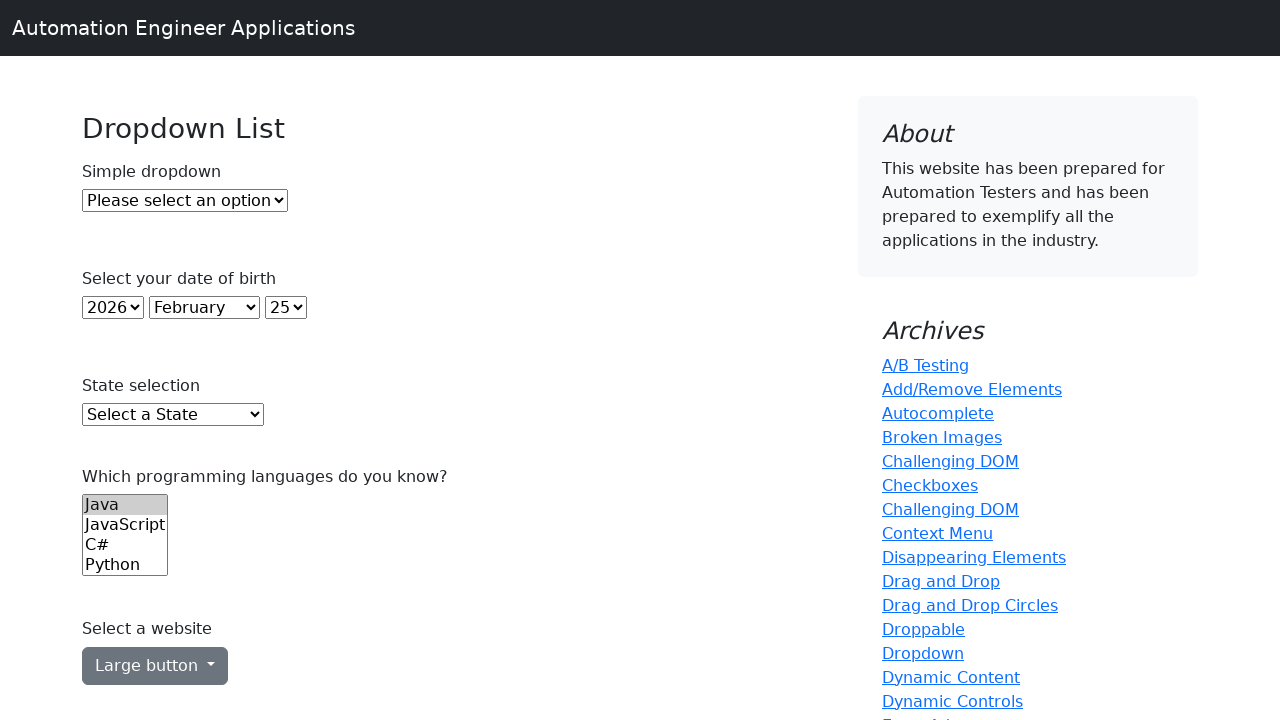

Printed option: 2013
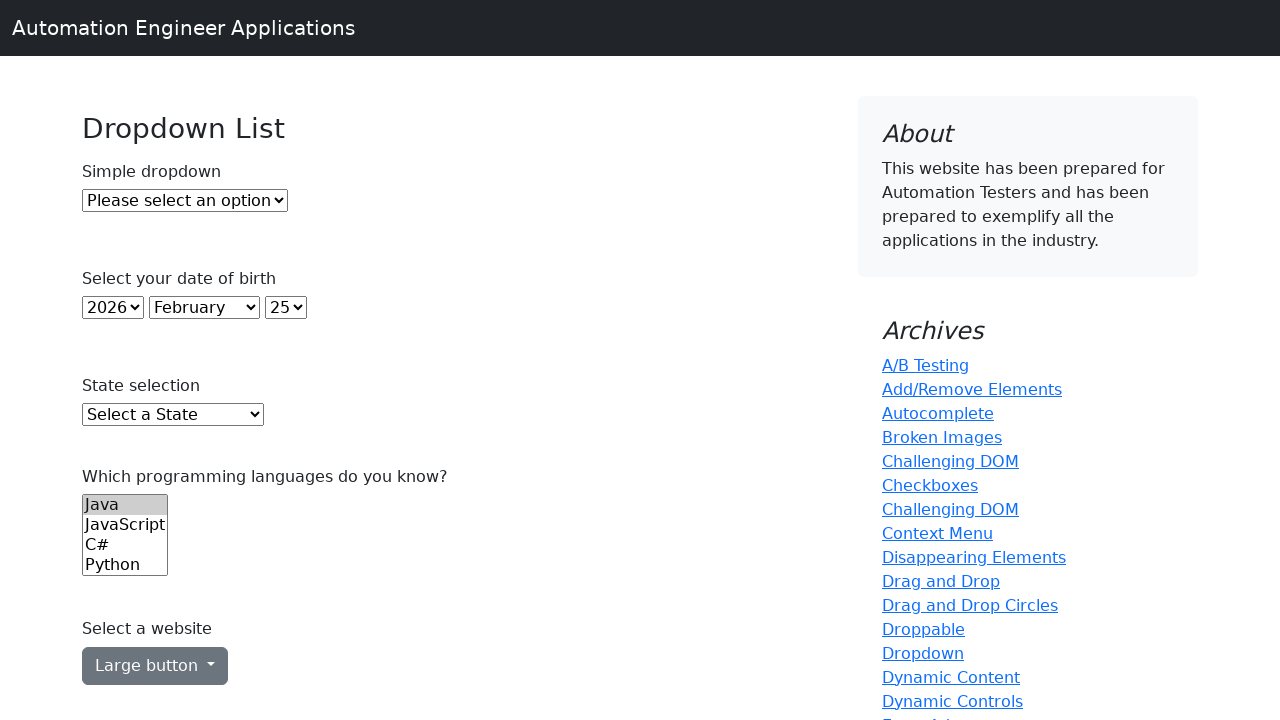

Printed option: 2012
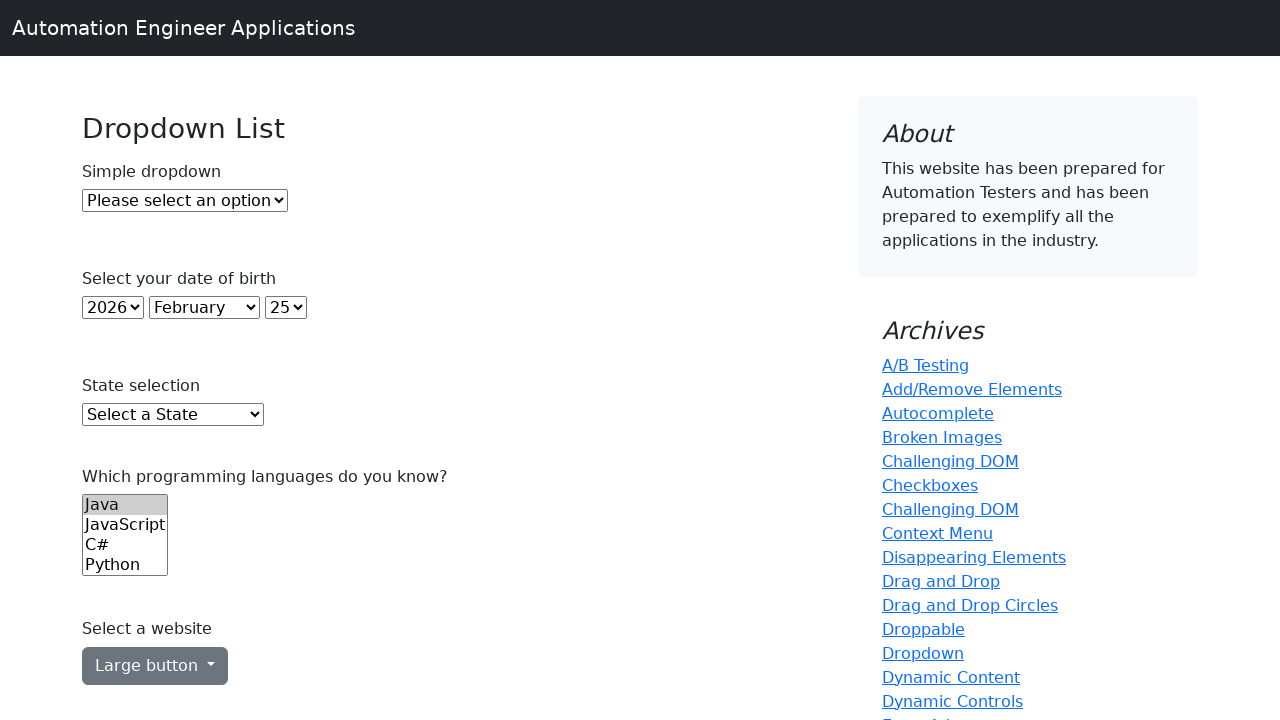

Printed option: 2011
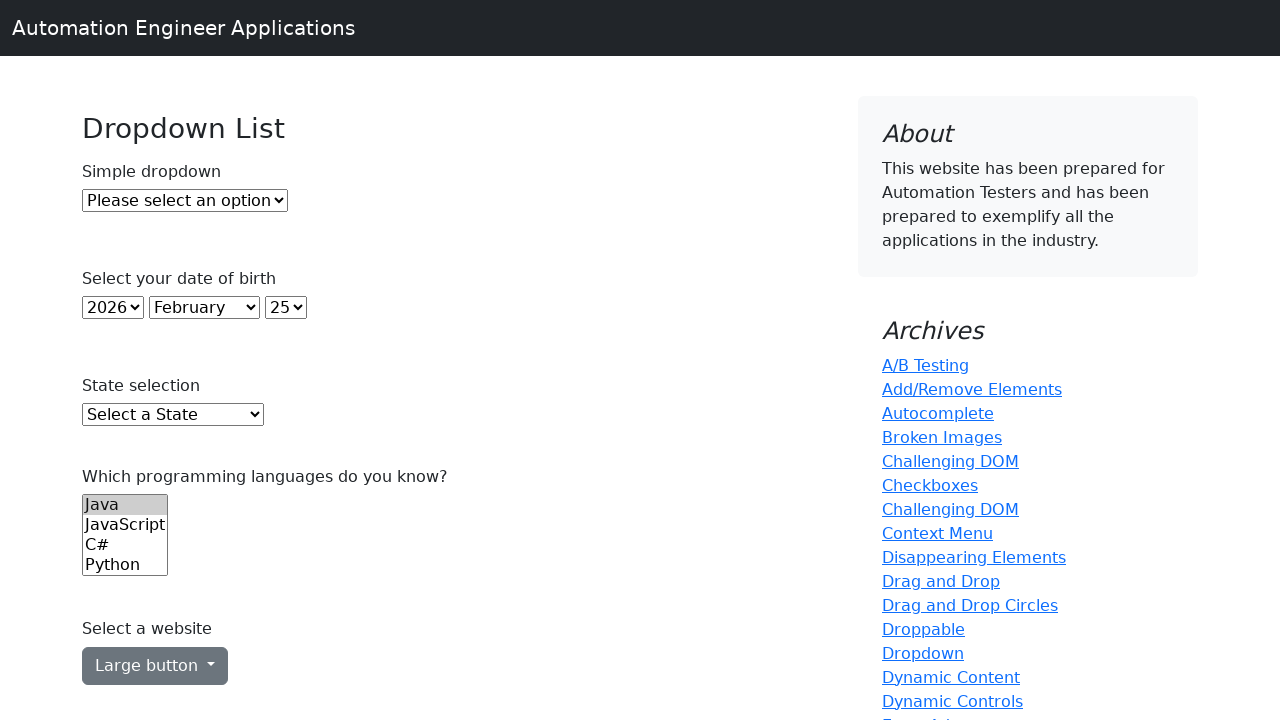

Printed option: 2010
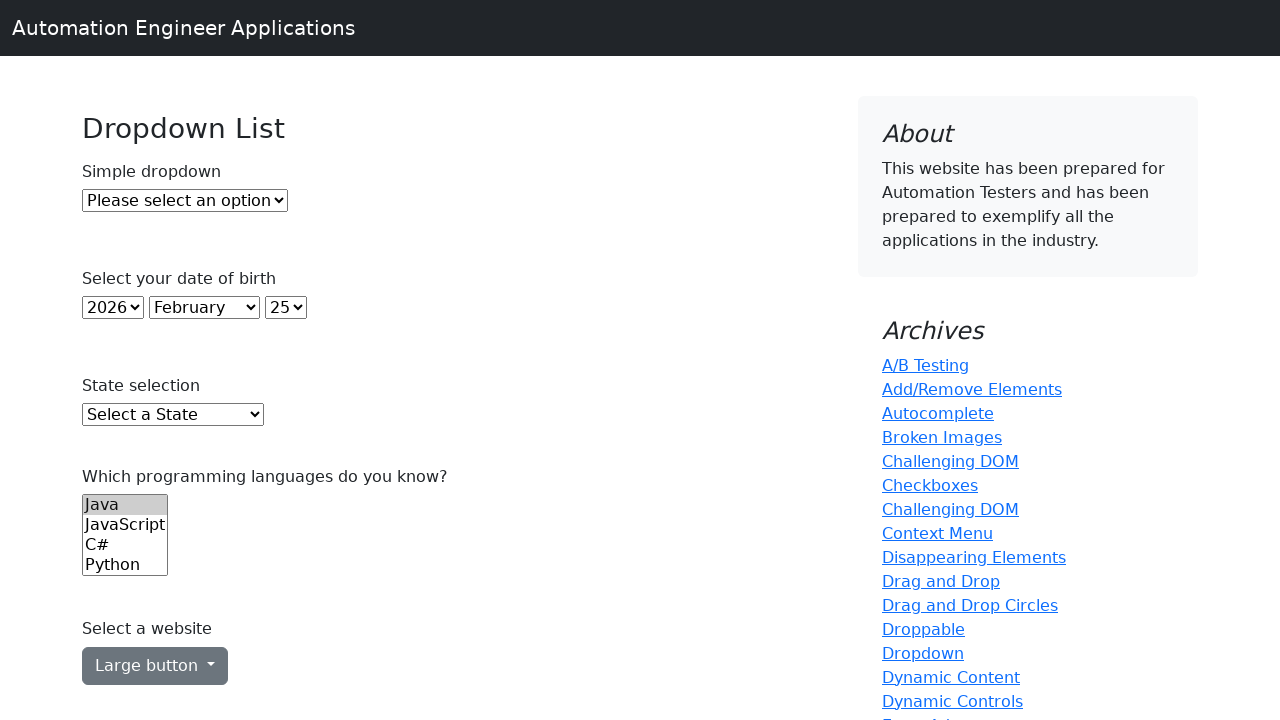

Printed option: 2009
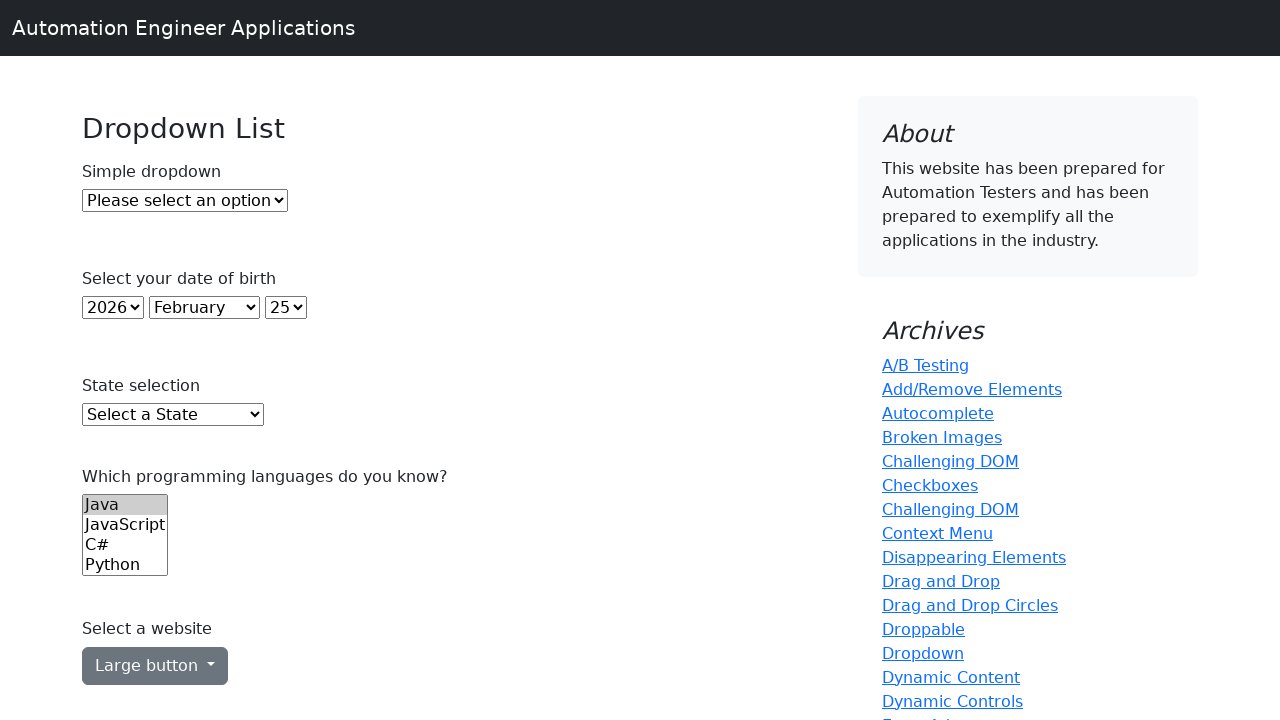

Printed option: 2008
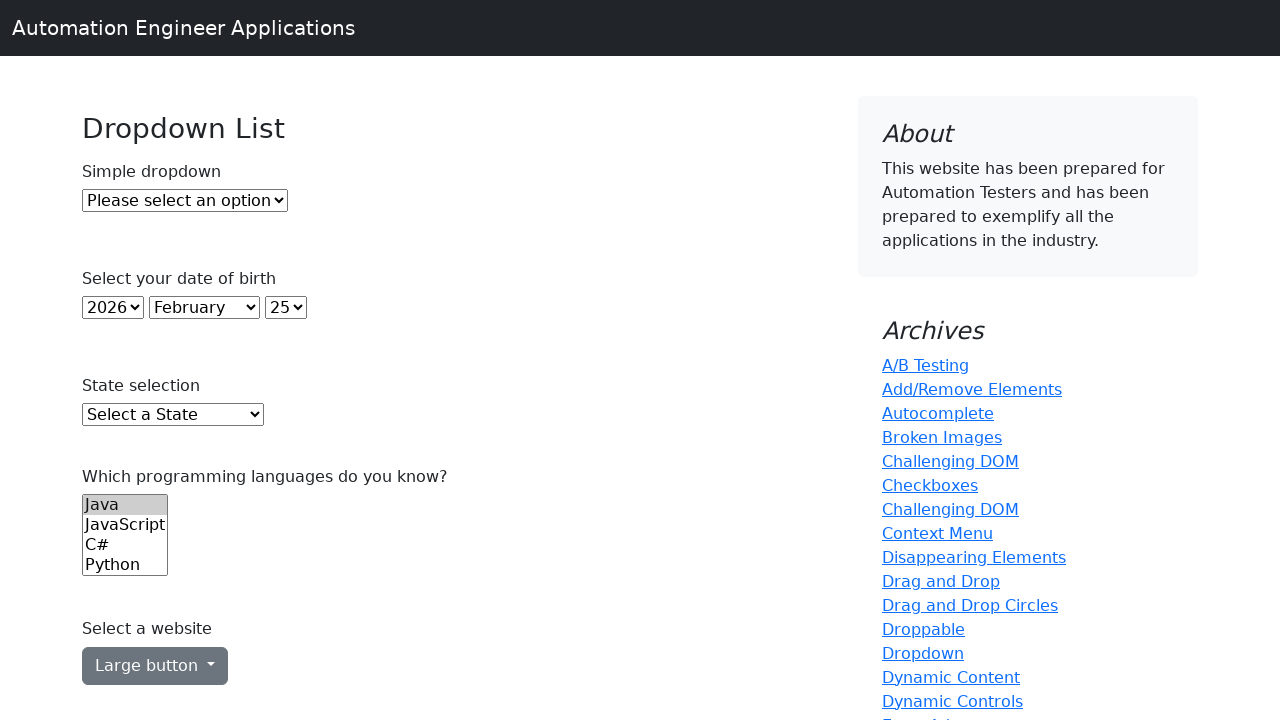

Printed option: 2007
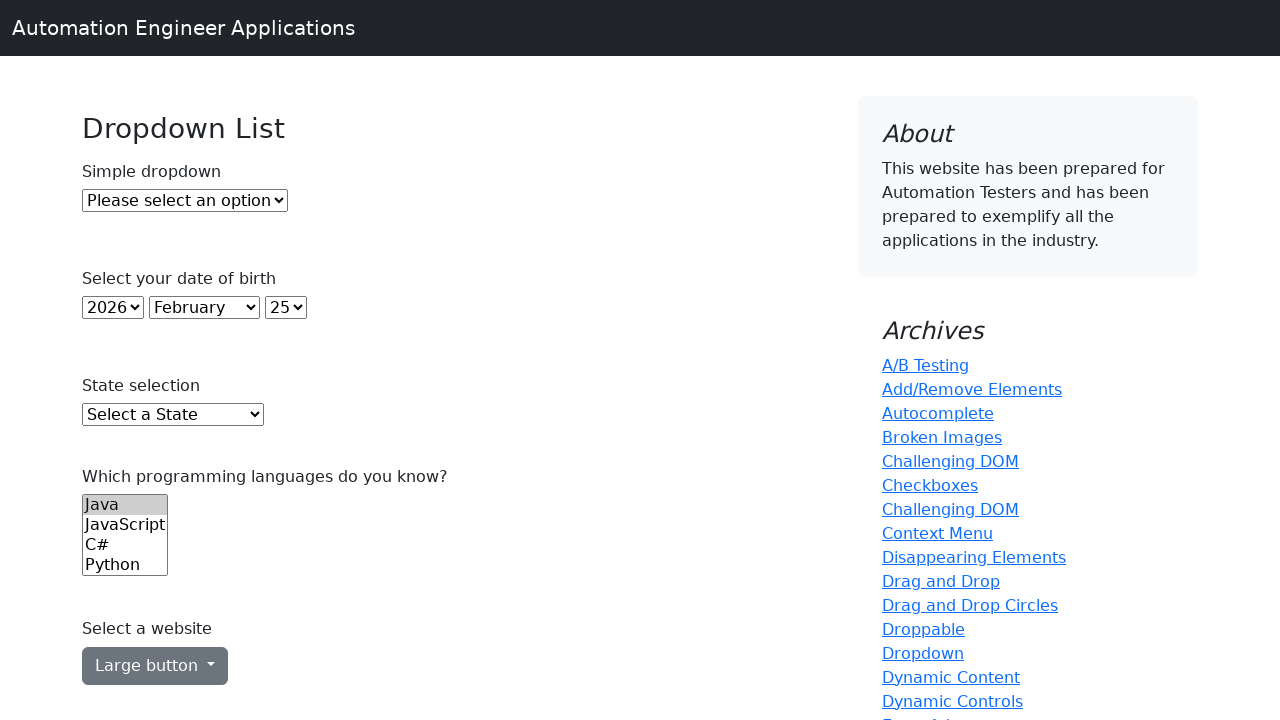

Printed option: 2006
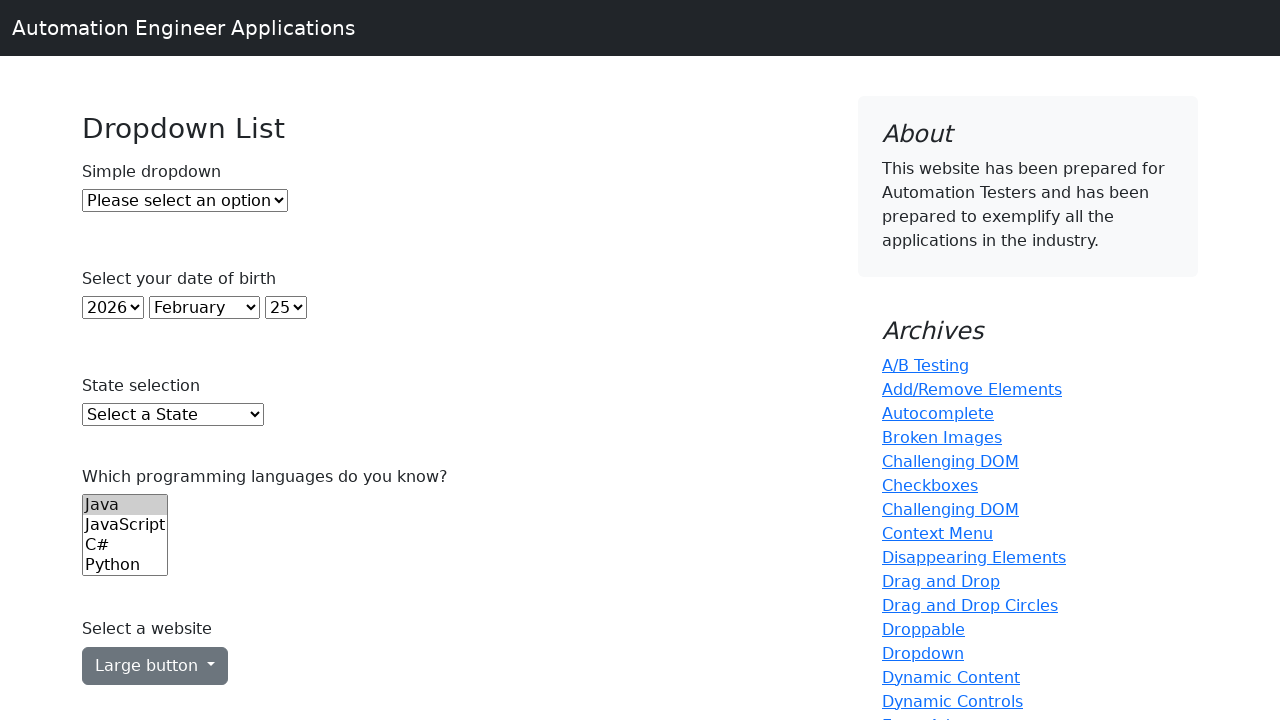

Printed option: 2005
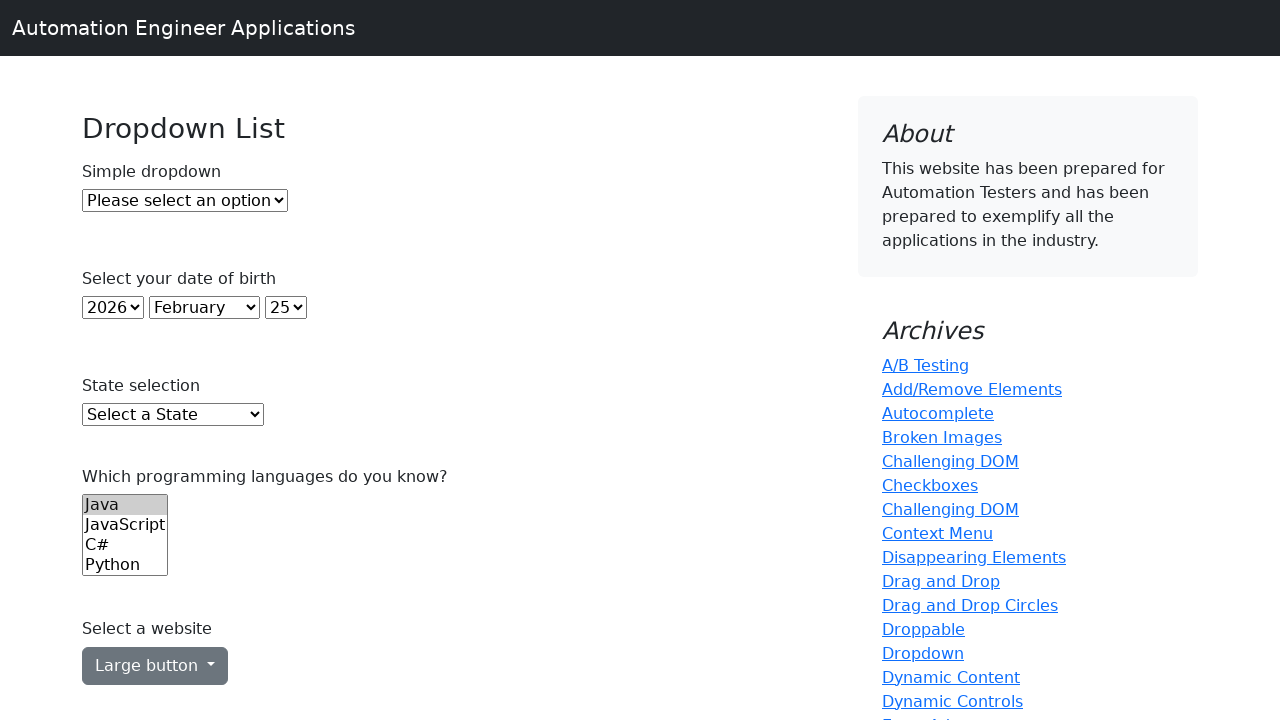

Printed option: 2004
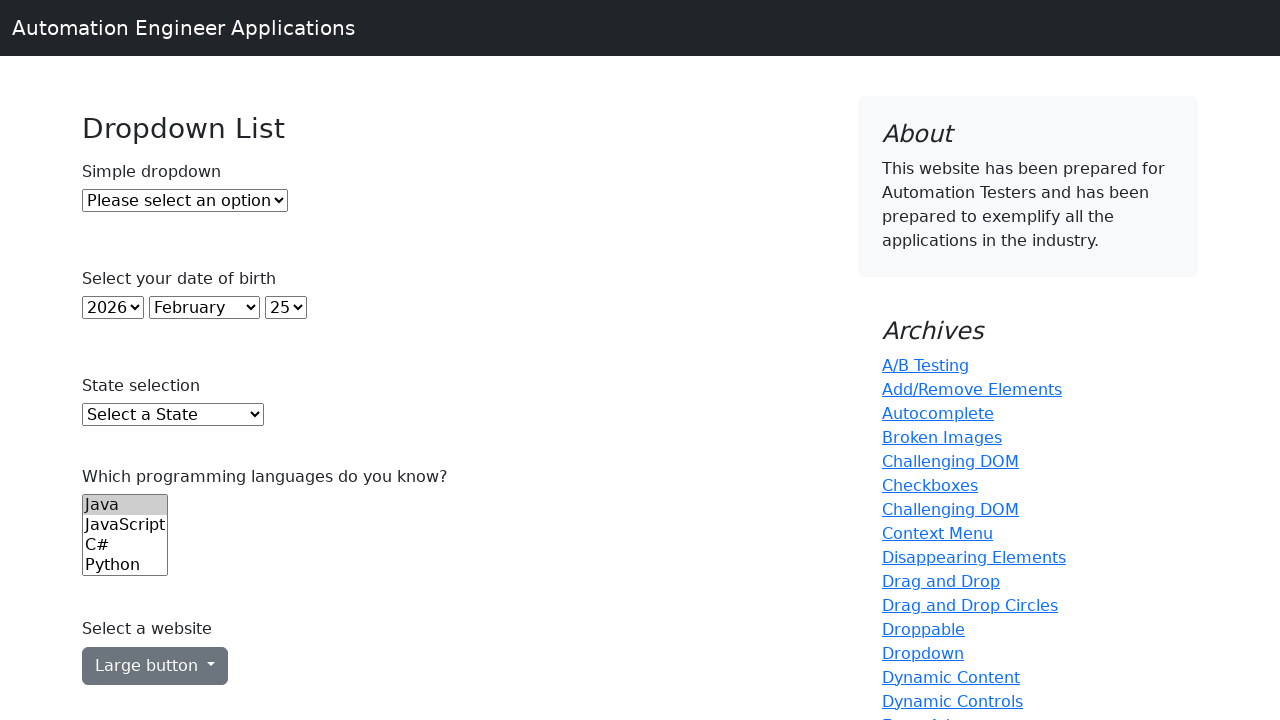

Printed option: 2003
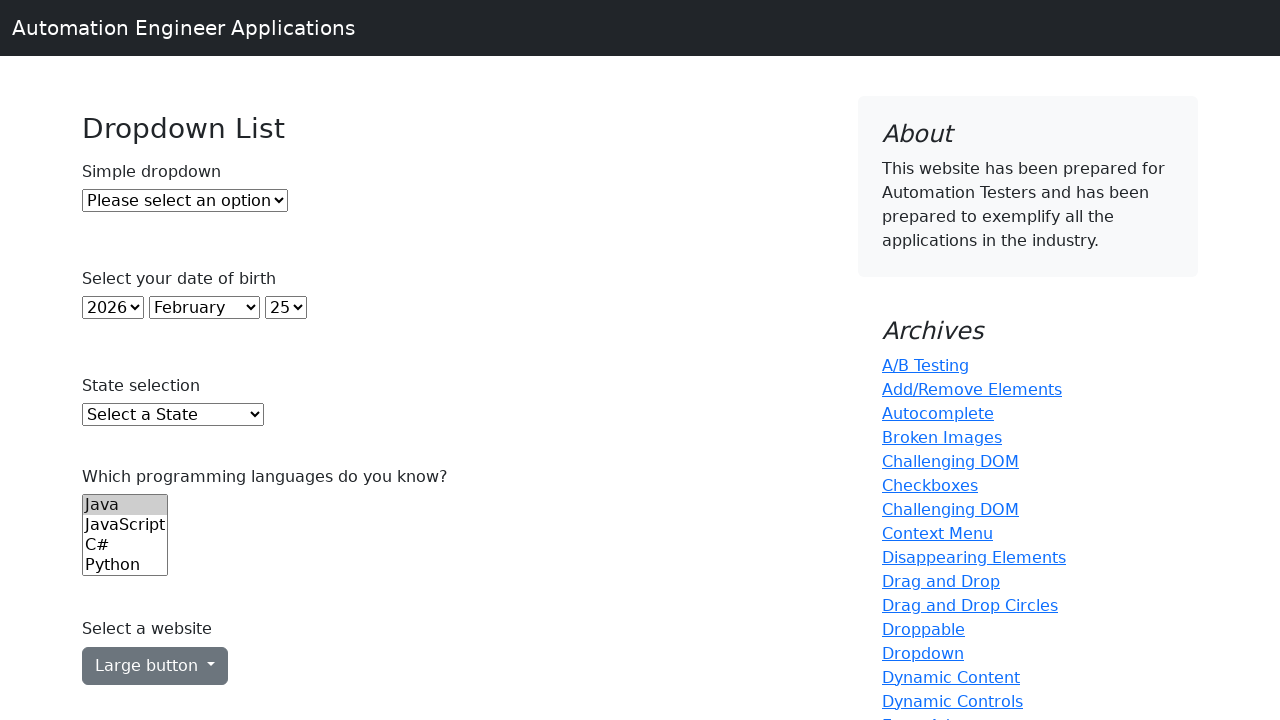

Printed option: 2002
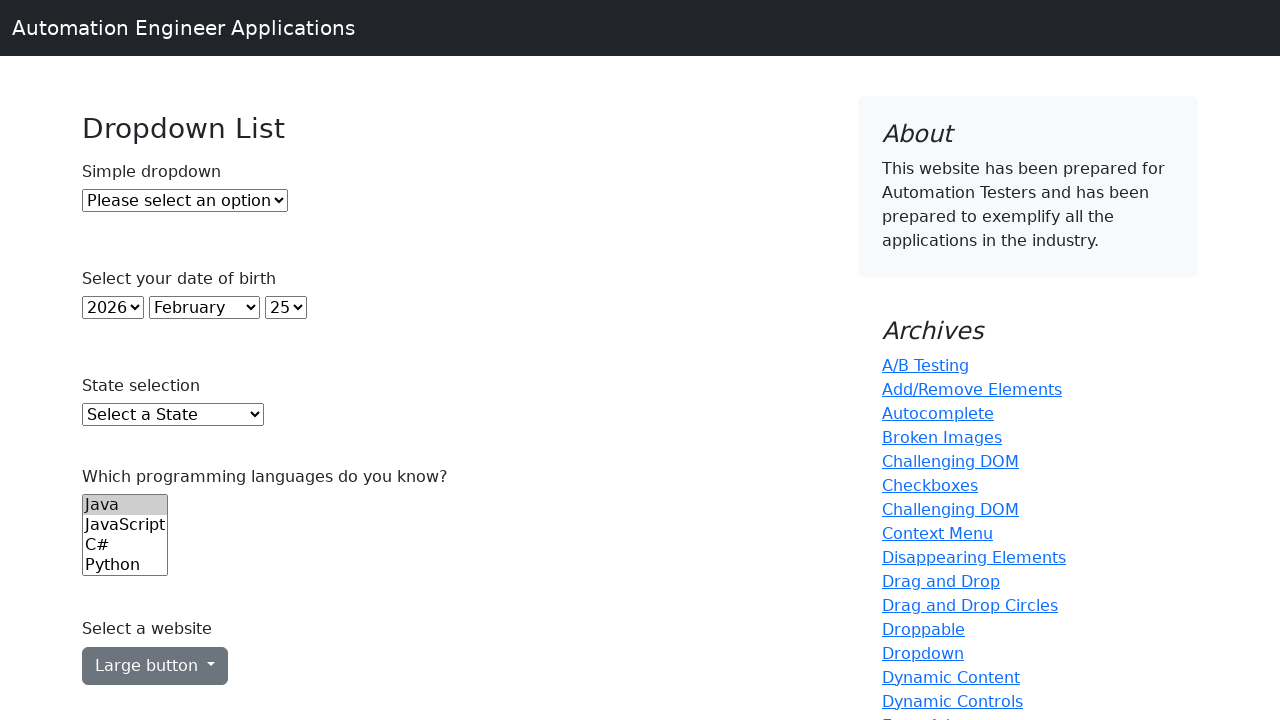

Printed option: 2001
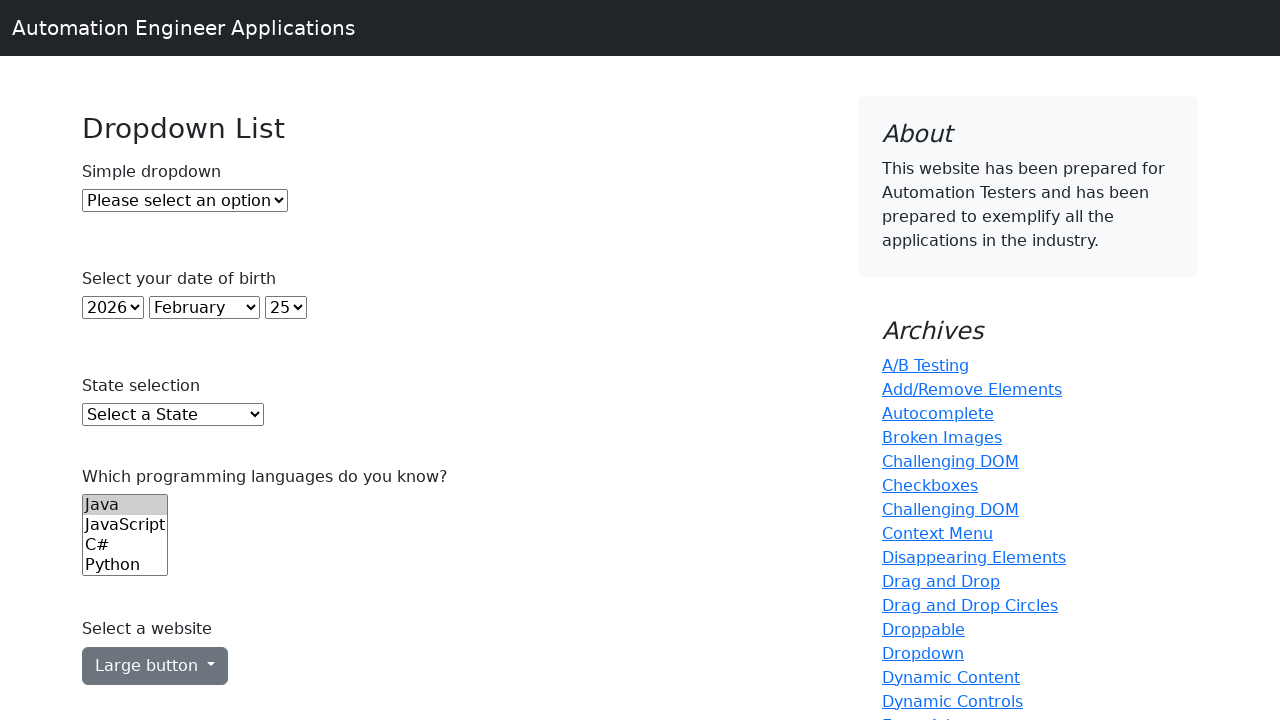

Printed option: 2000
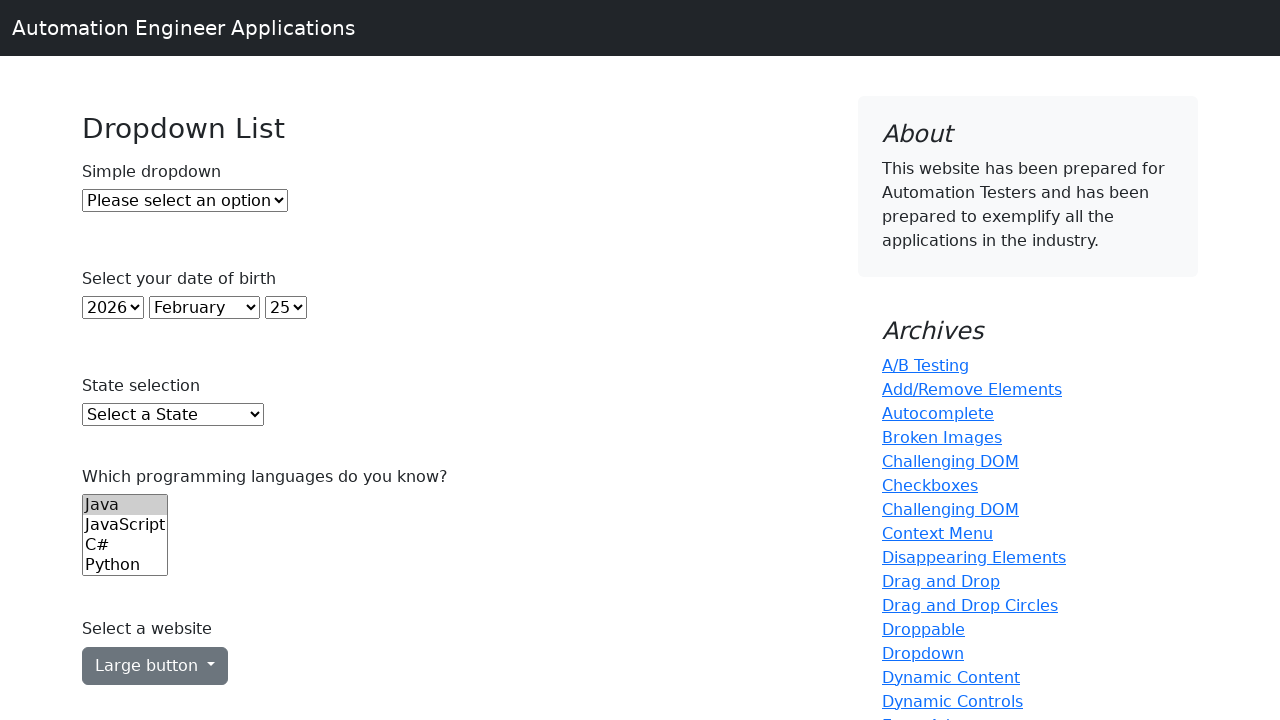

Printed option: 1999
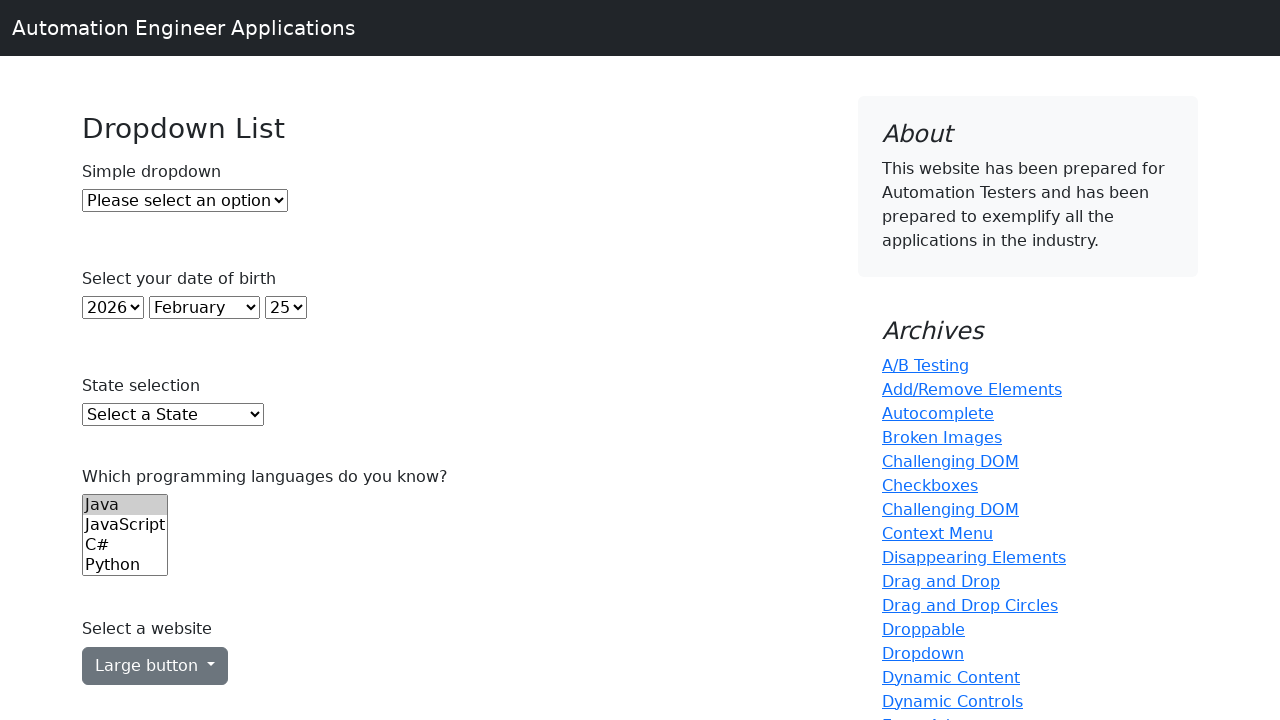

Printed option: 1998
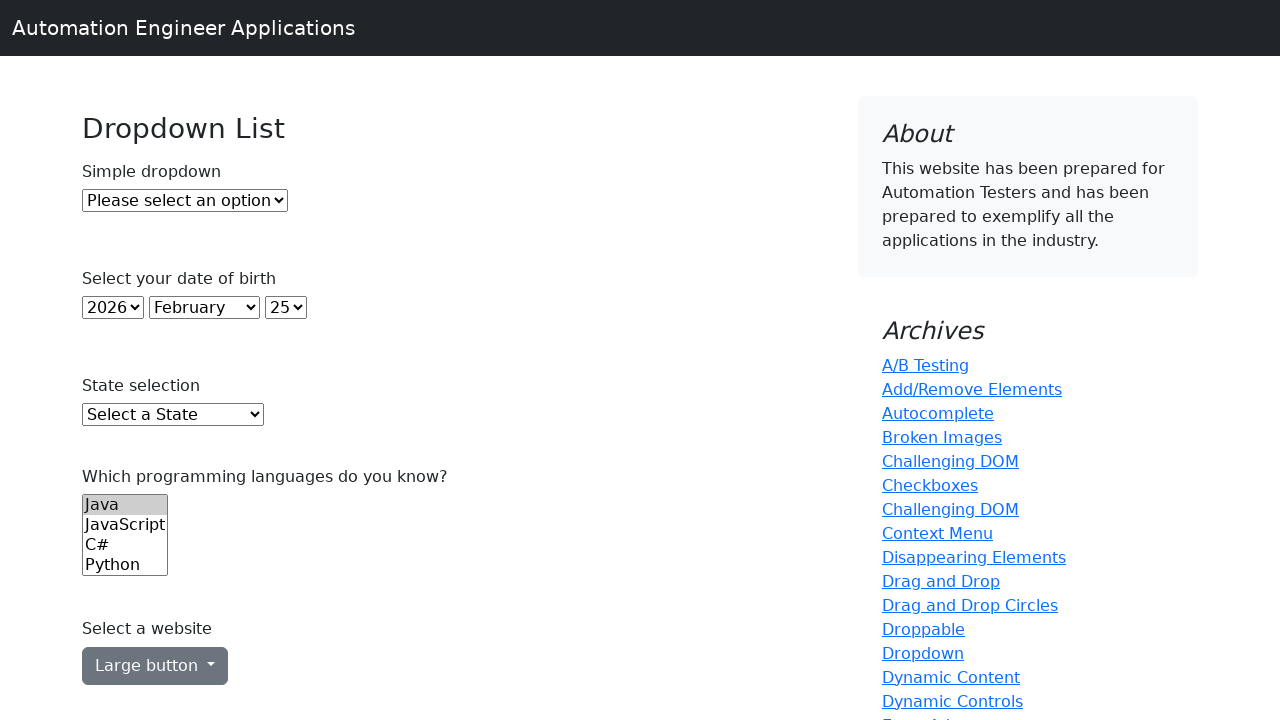

Printed option: 1997
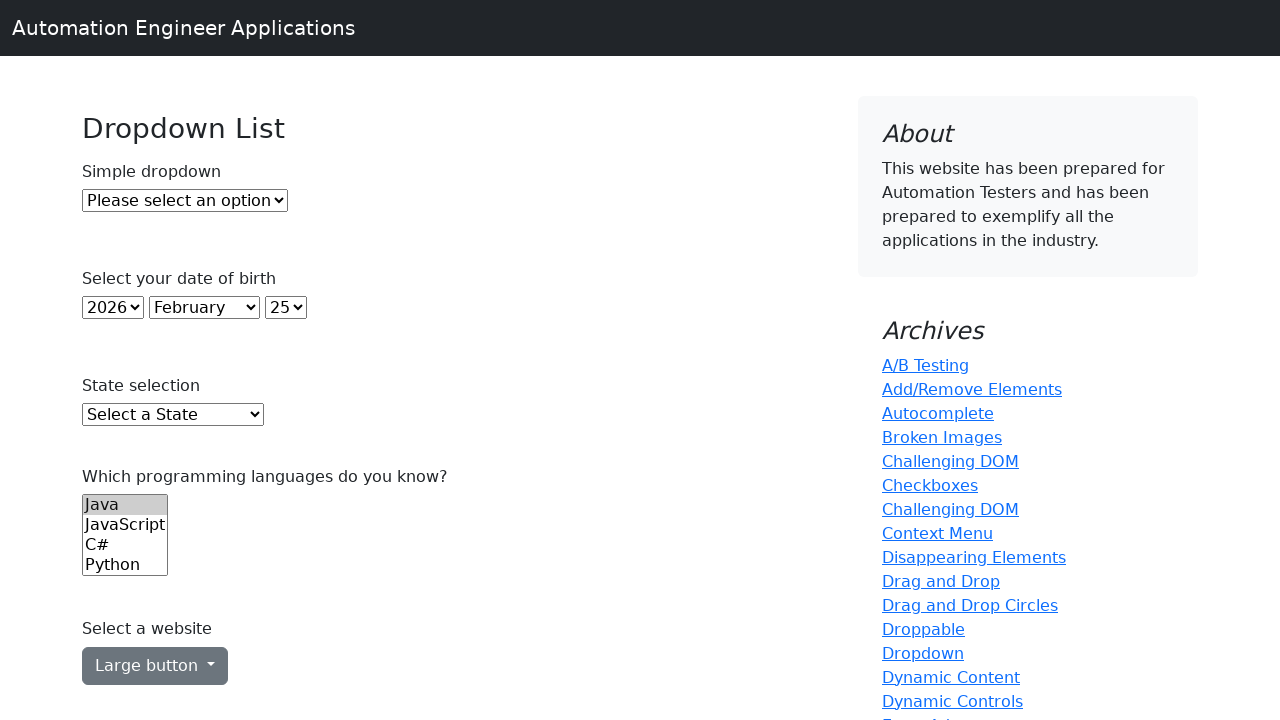

Printed option: 1996
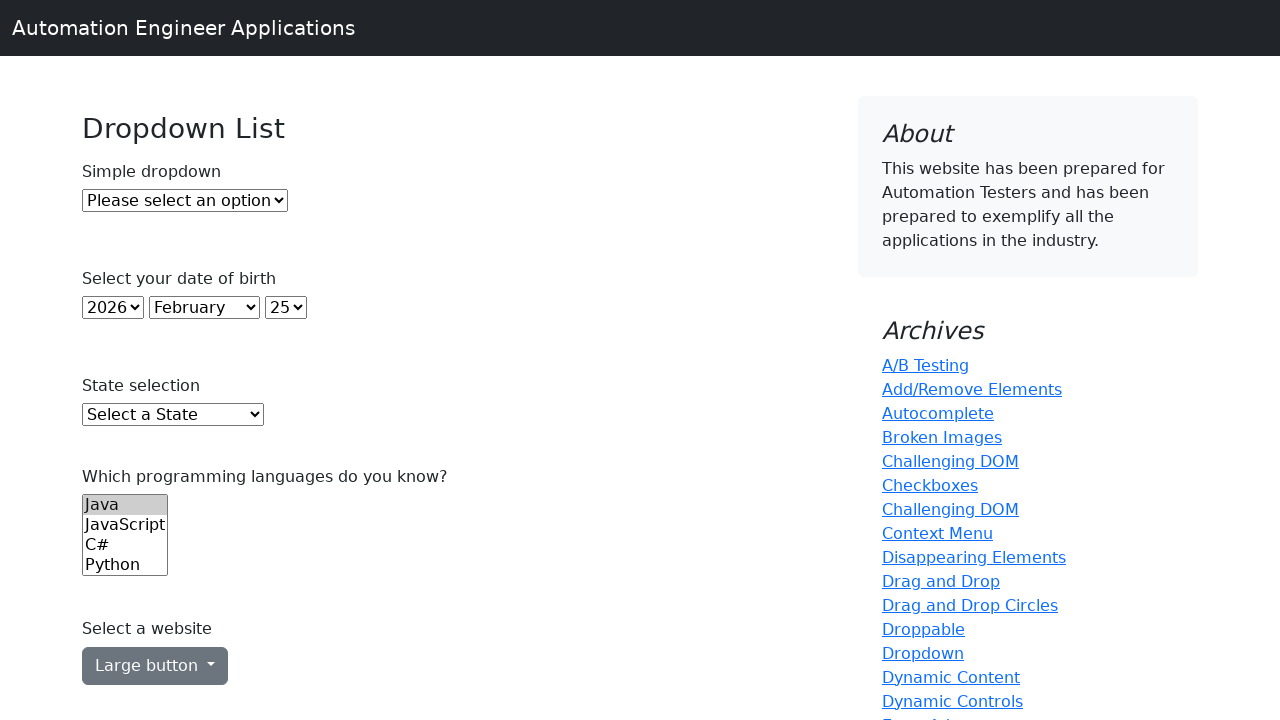

Printed option: 1995
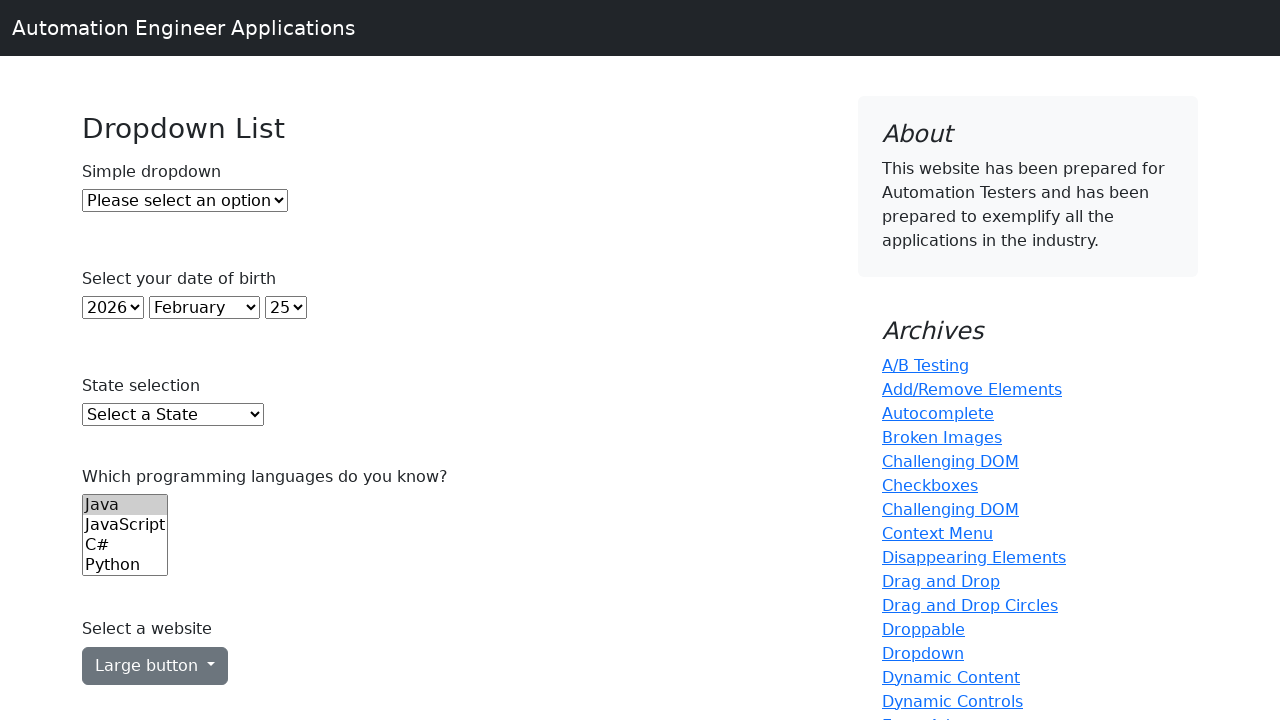

Printed option: 1994
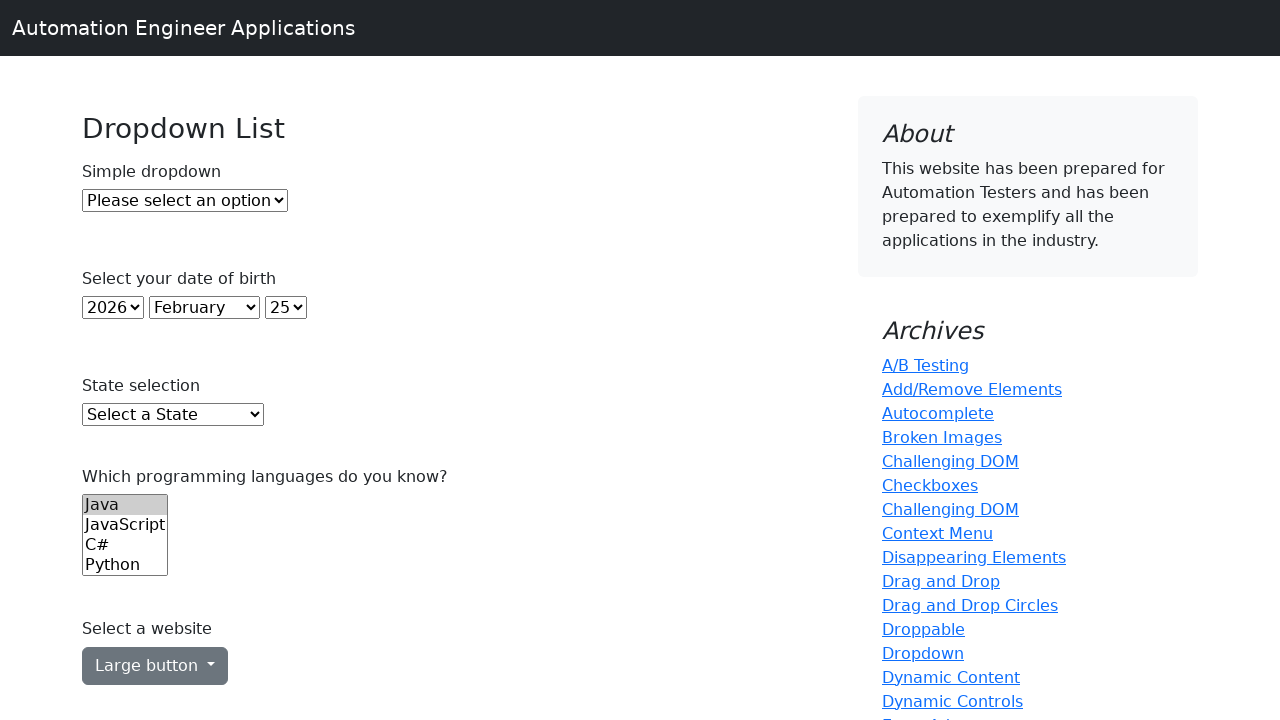

Printed option: 1993
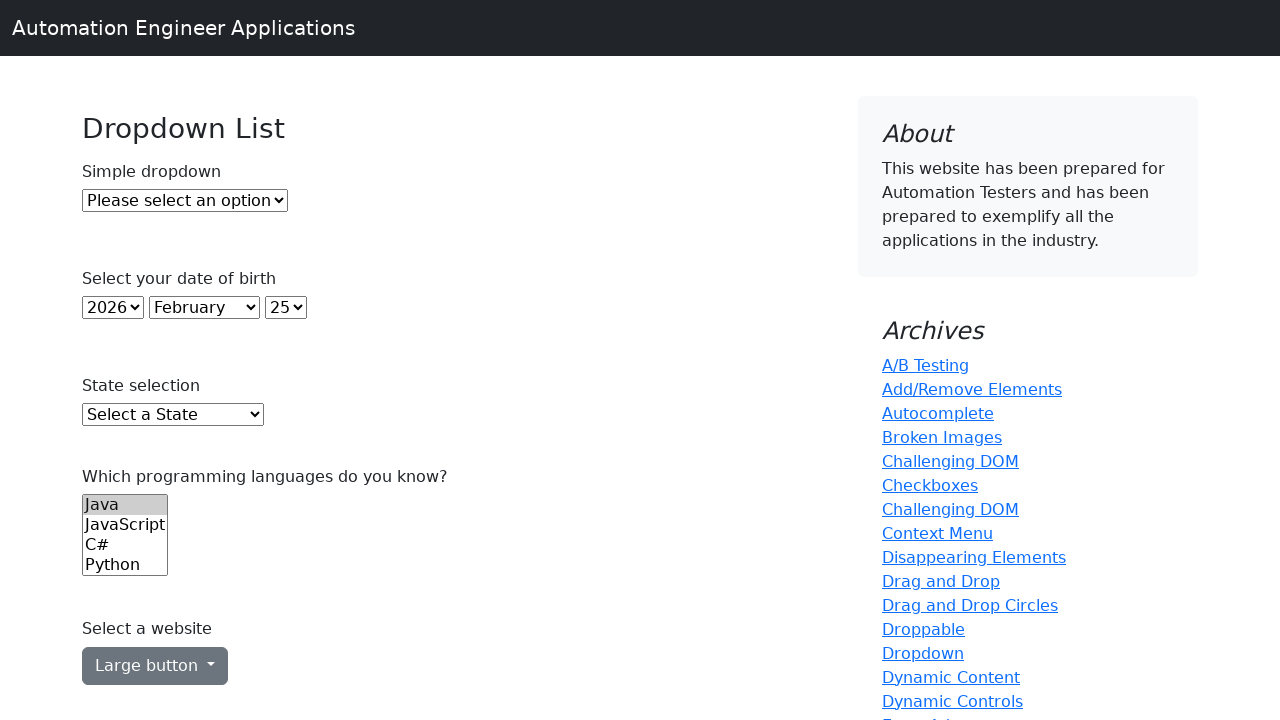

Printed option: 1992
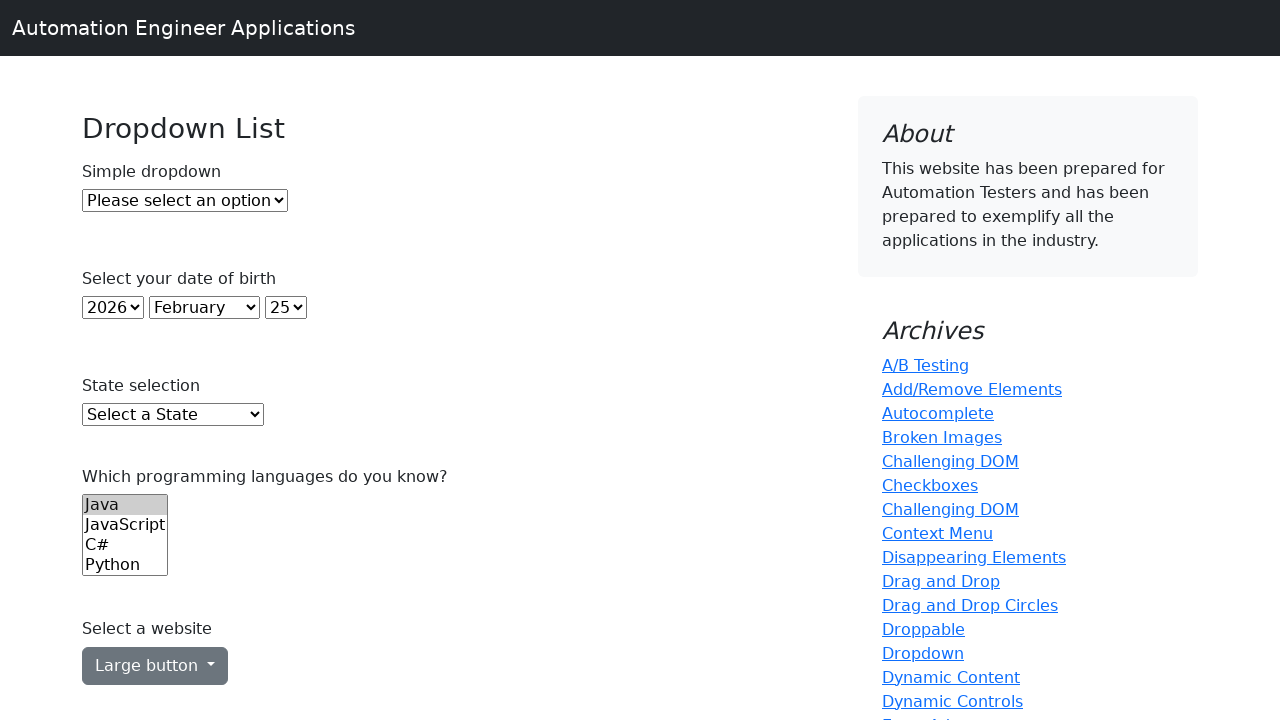

Printed option: 1991
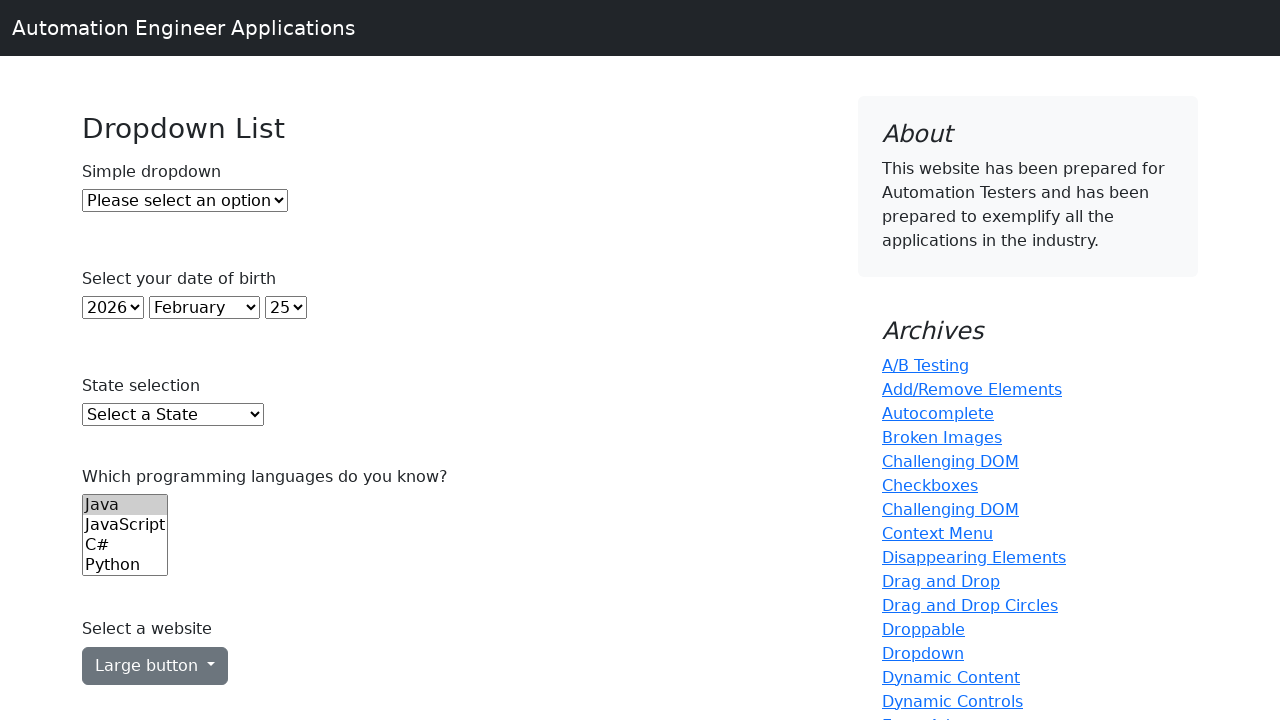

Printed option: 1990
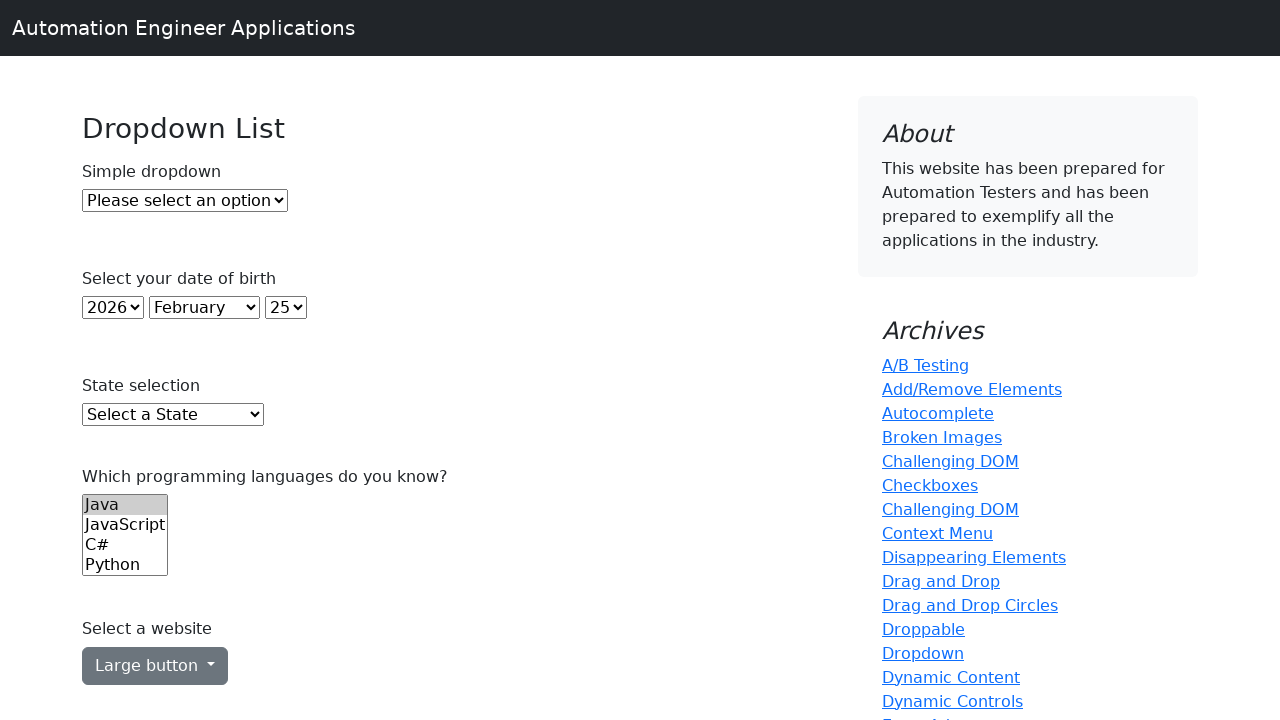

Printed option: 1989
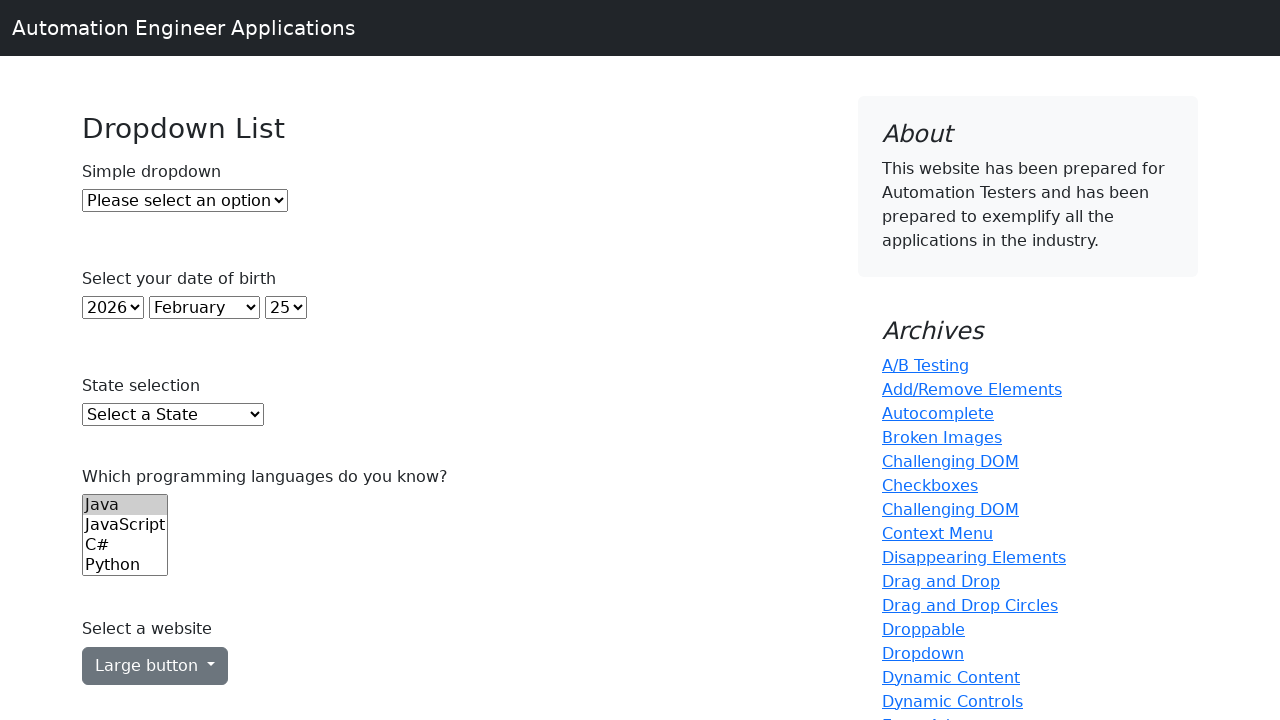

Printed option: 1988
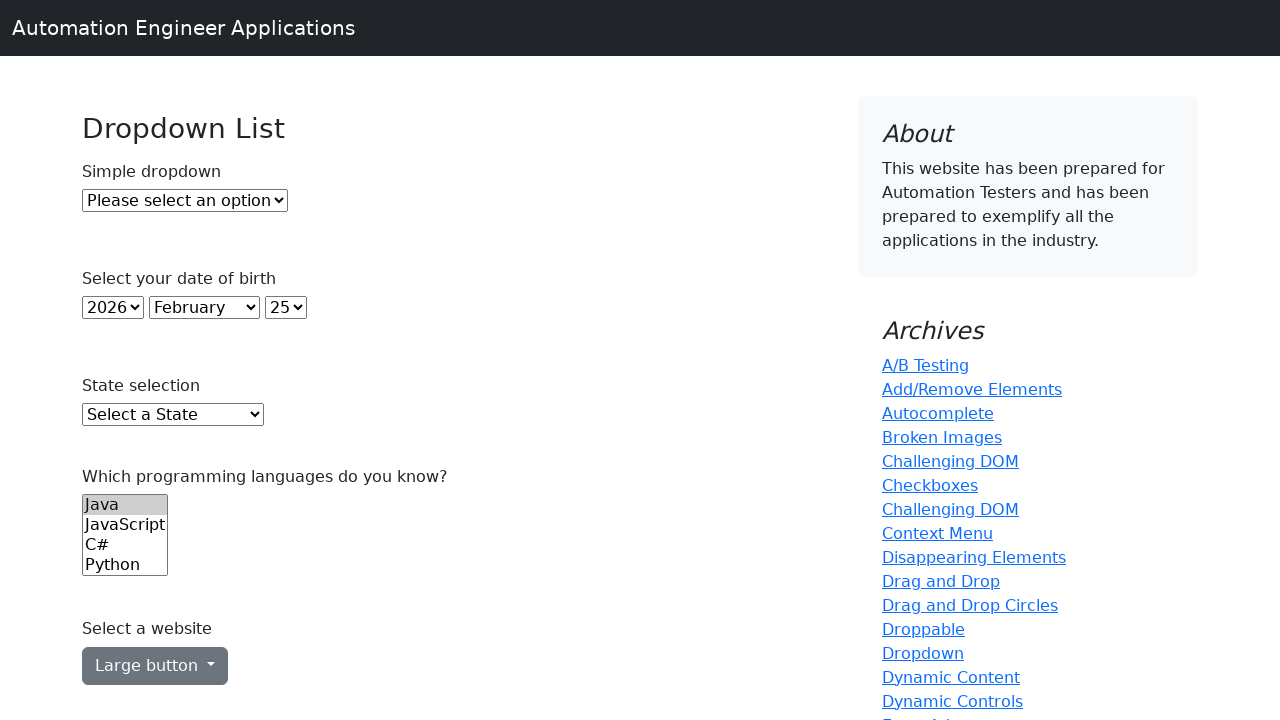

Printed option: 1987
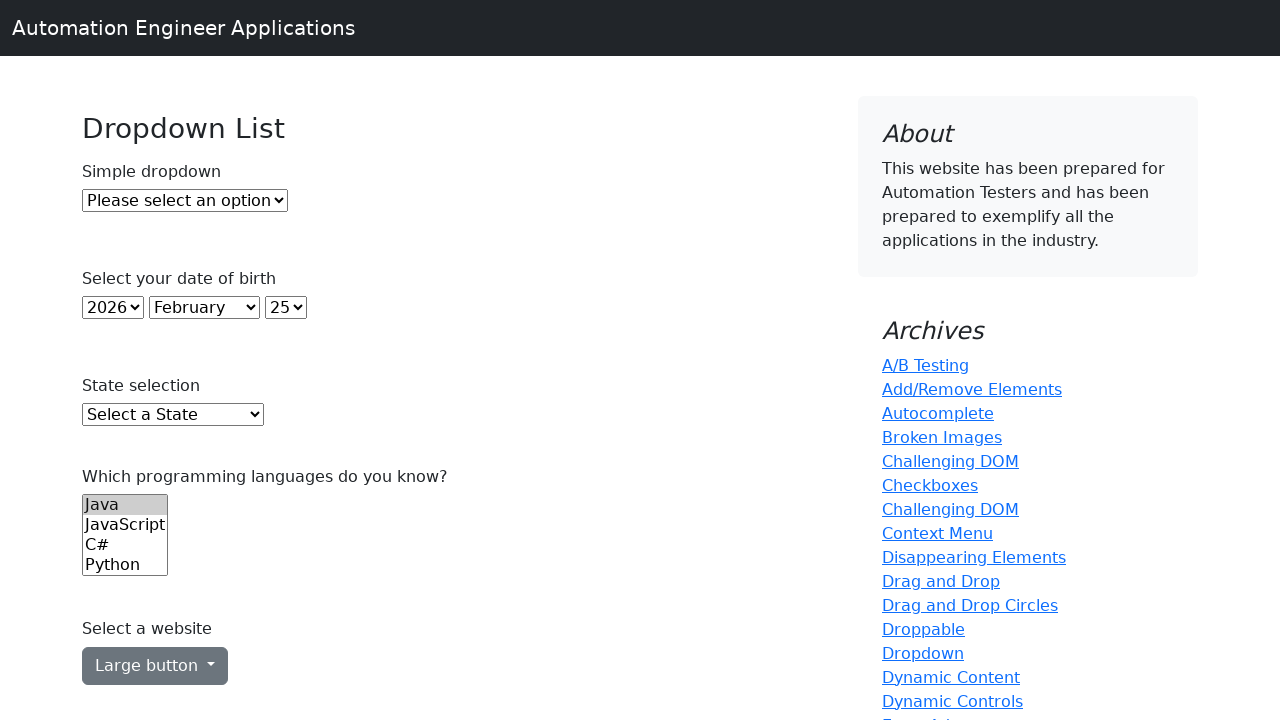

Printed option: 1986
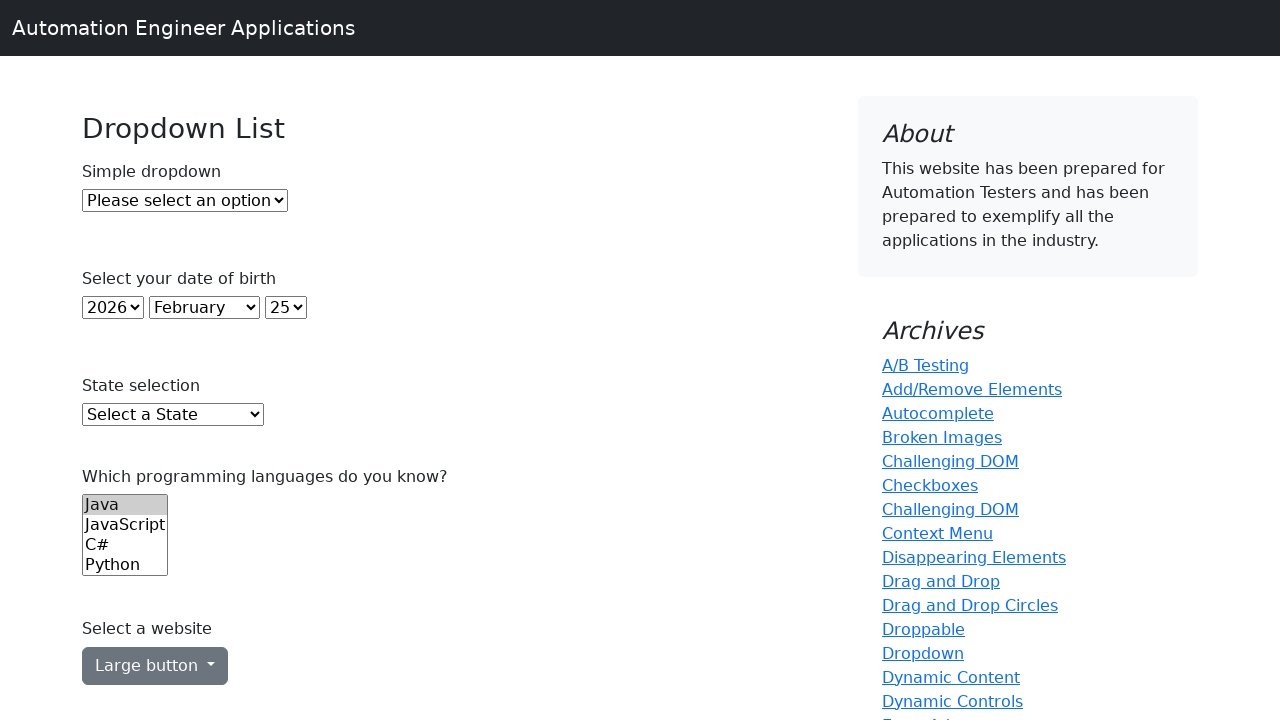

Printed option: 1985
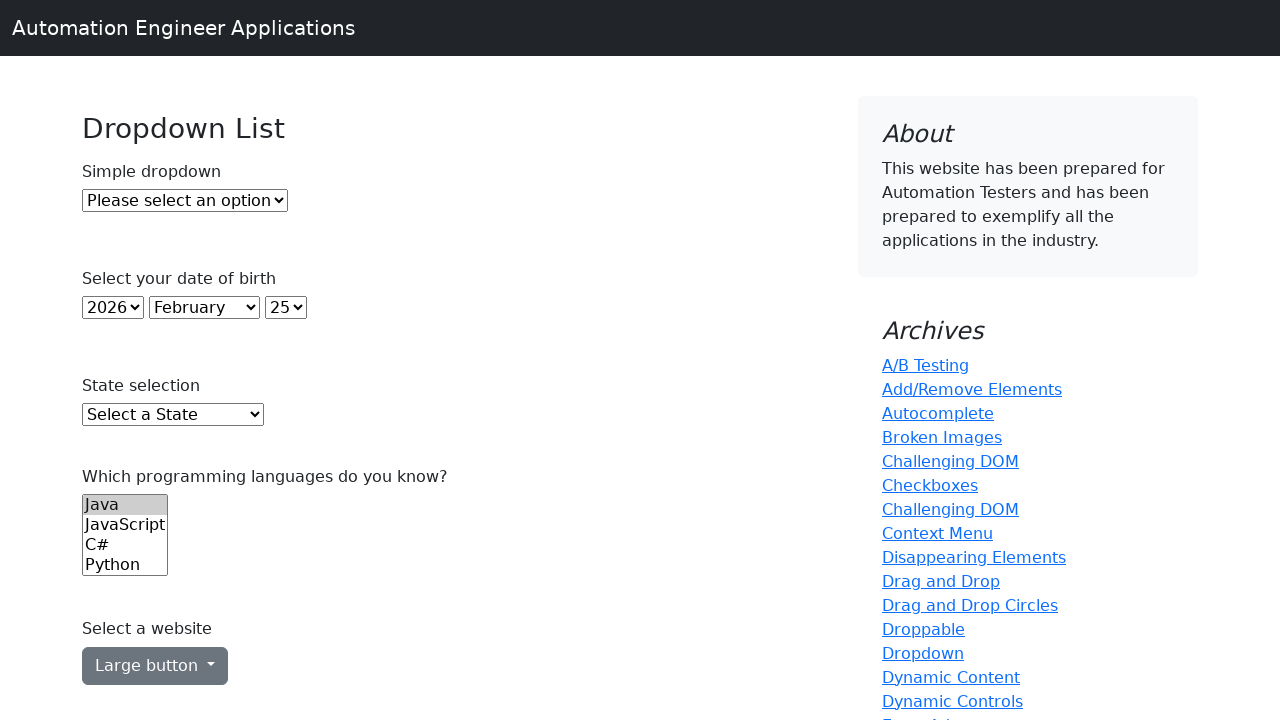

Printed option: 1984
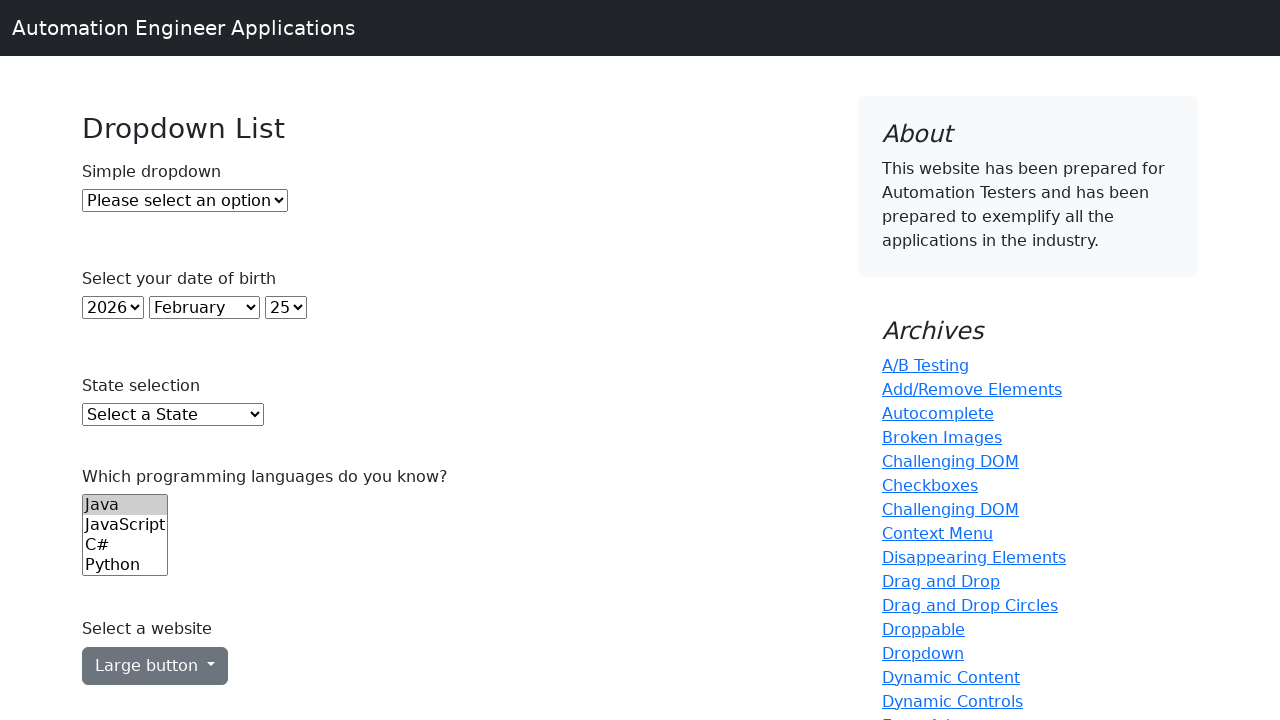

Printed option: 1983
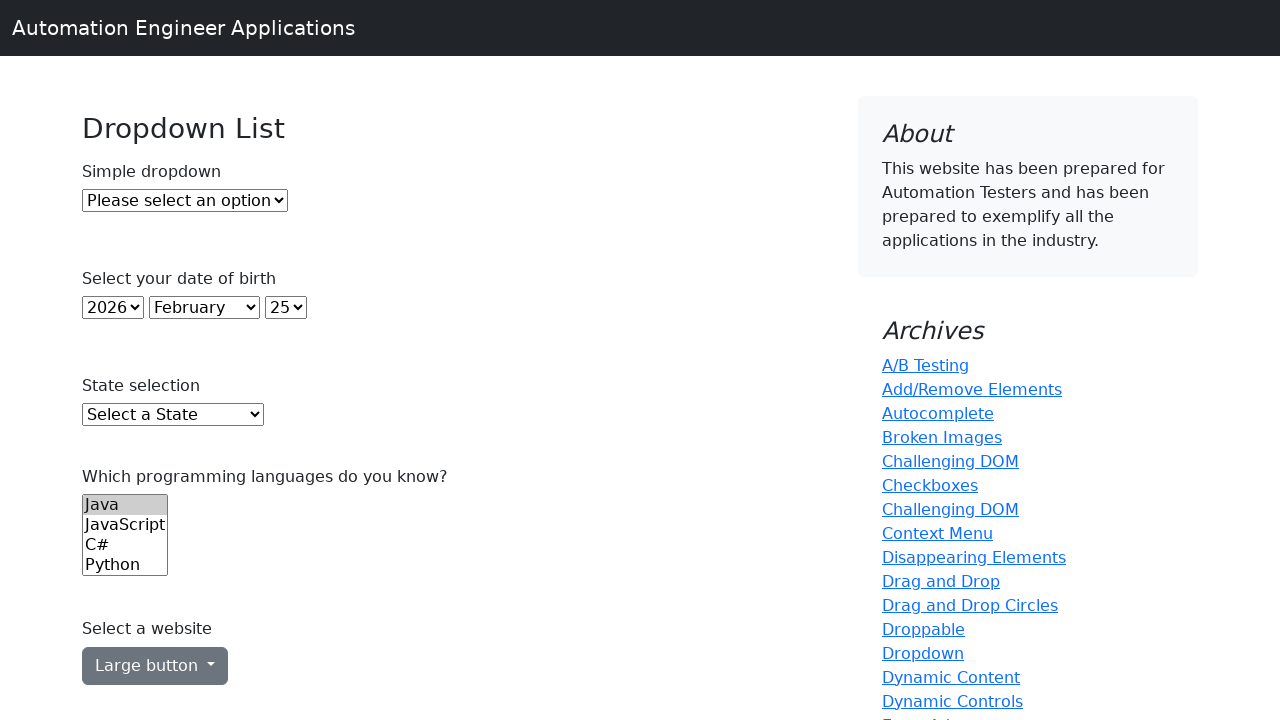

Printed option: 1982
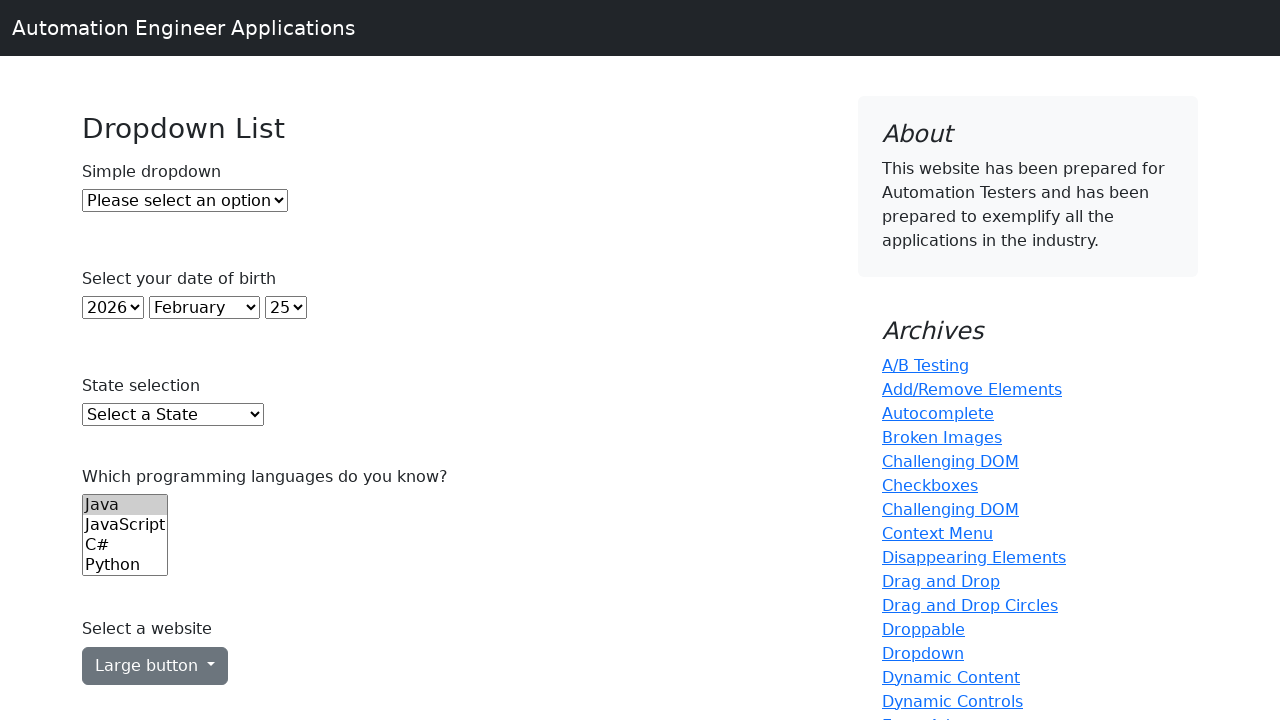

Printed option: 1981
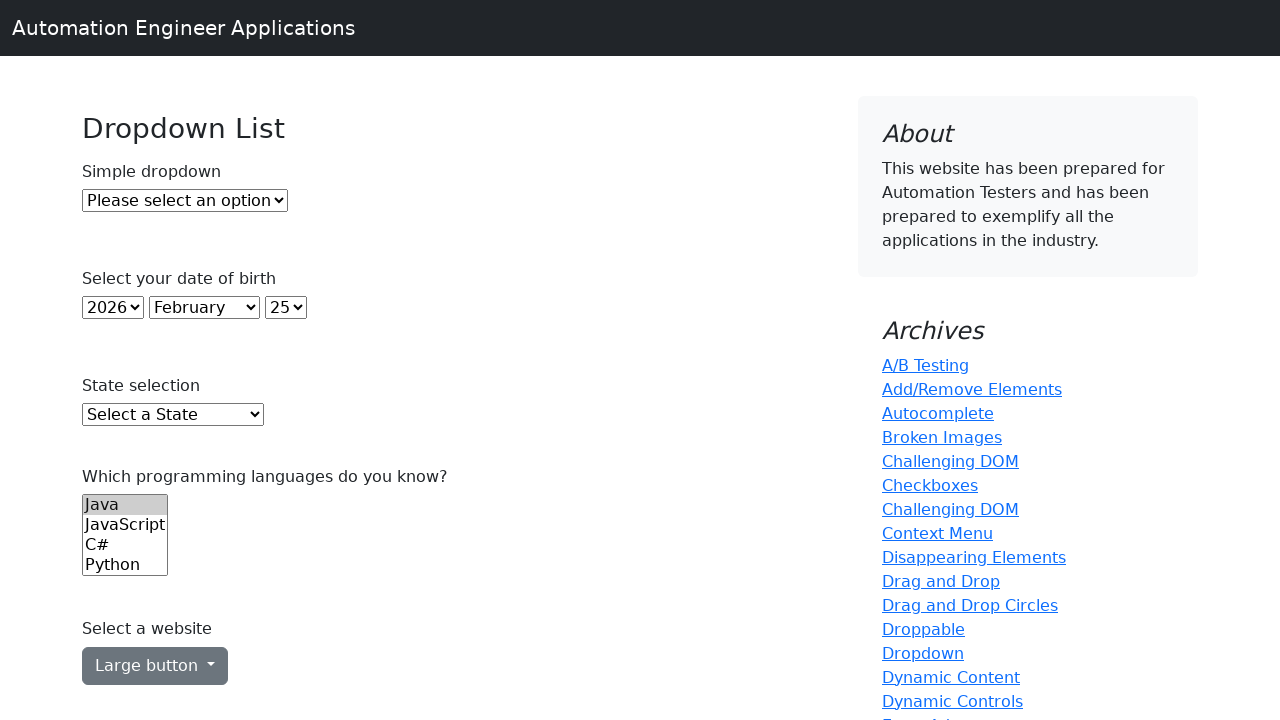

Printed option: 1980
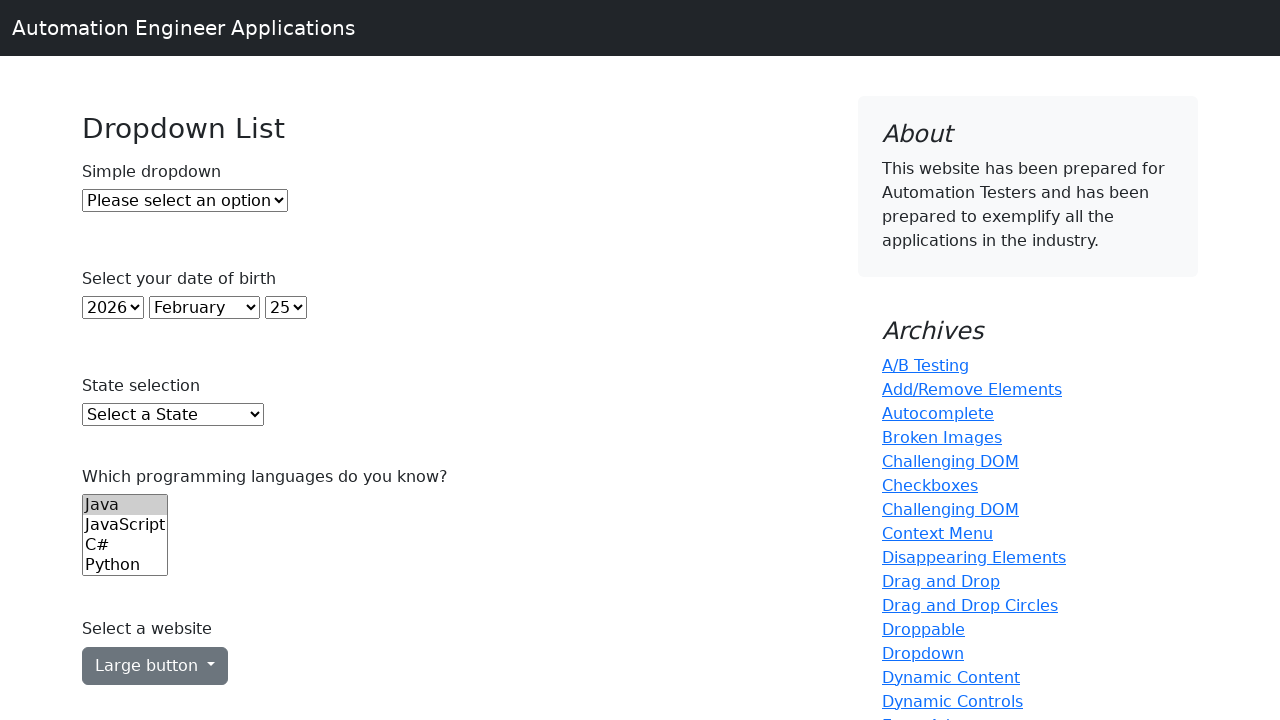

Printed option: 1979
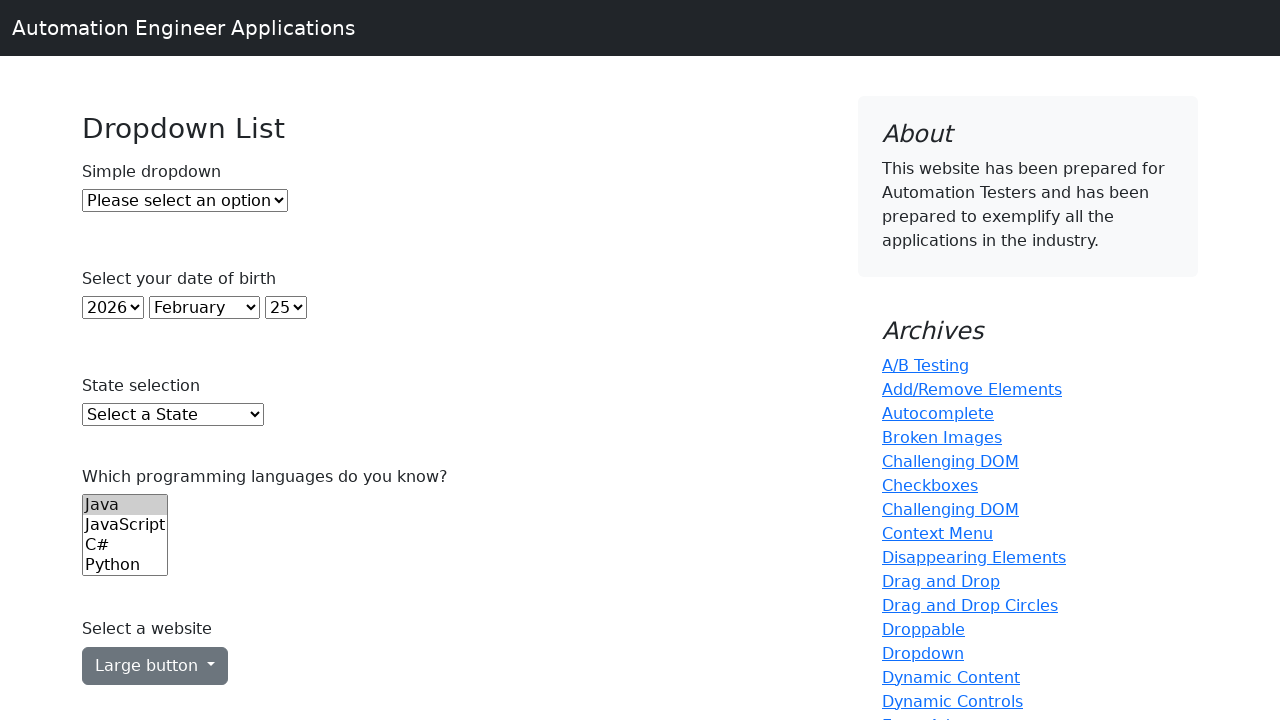

Printed option: 1978
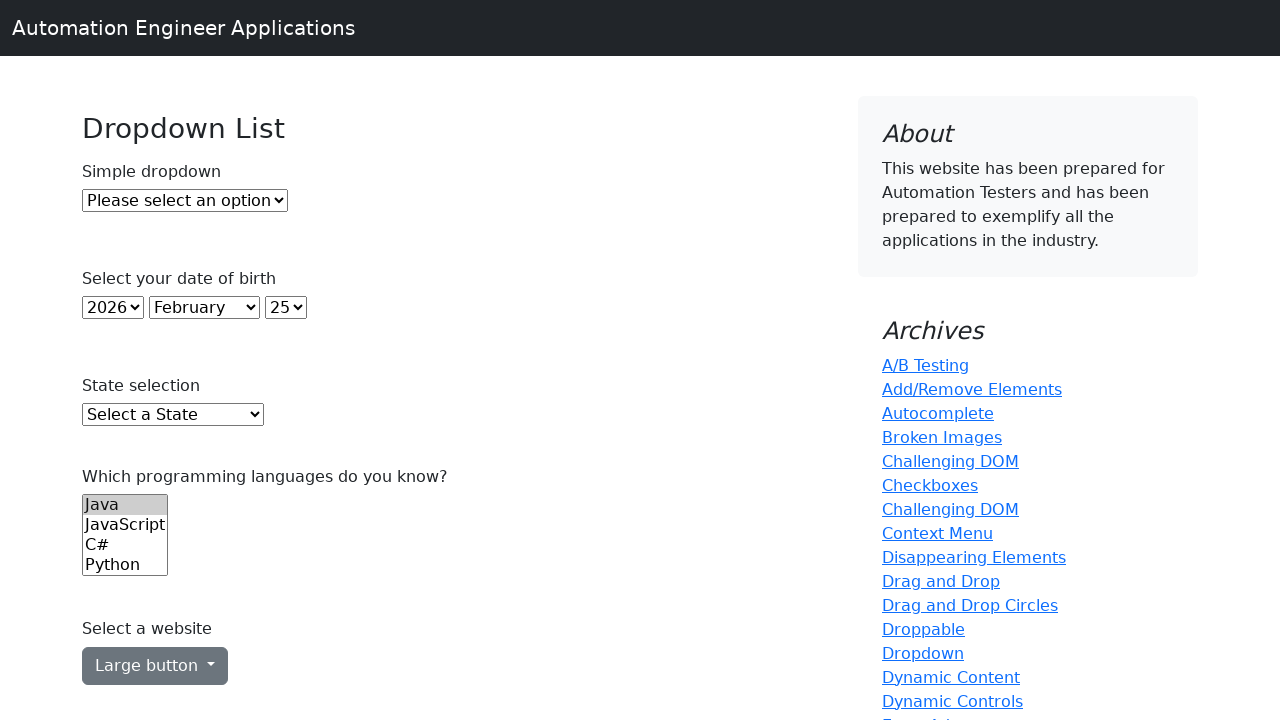

Printed option: 1977
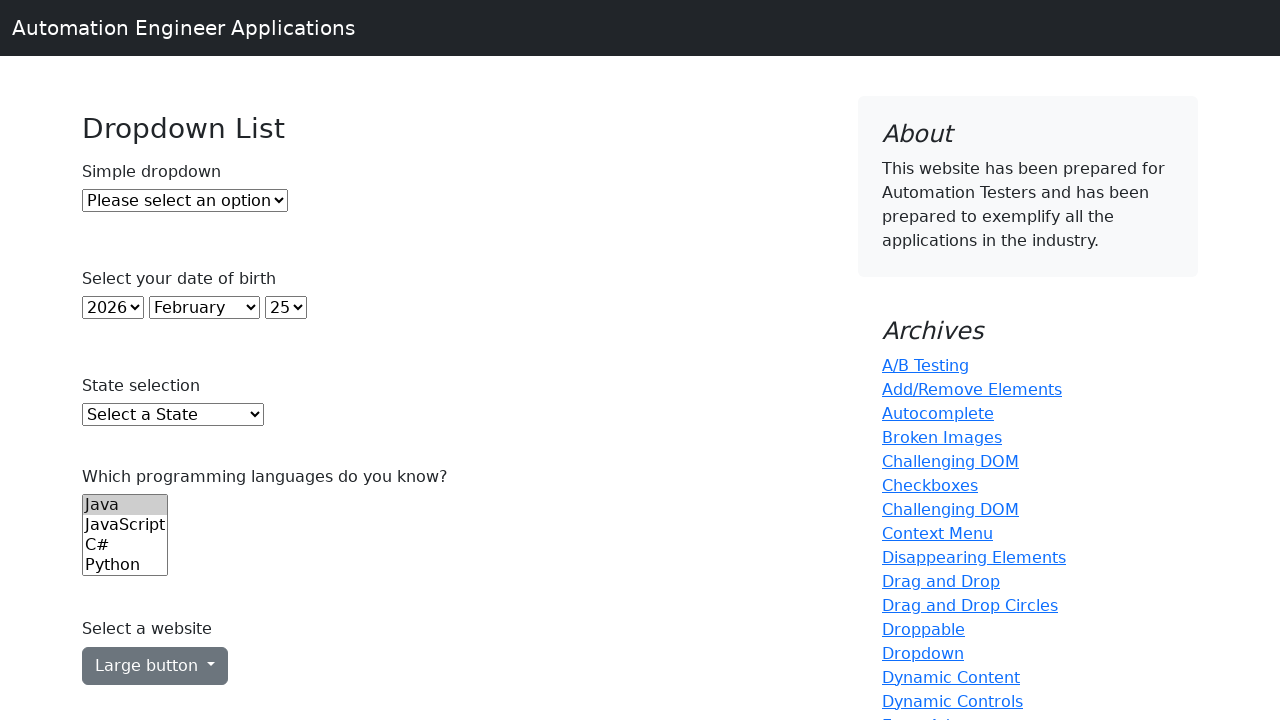

Printed option: 1976
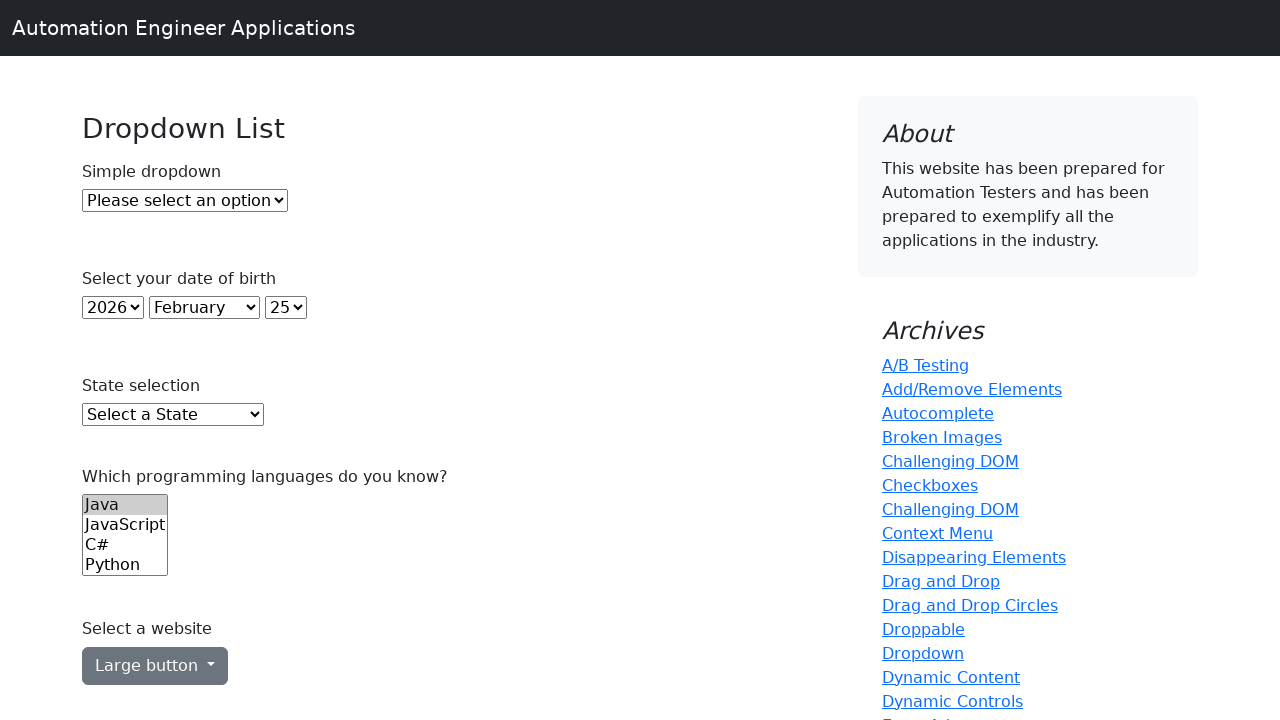

Printed option: 1975
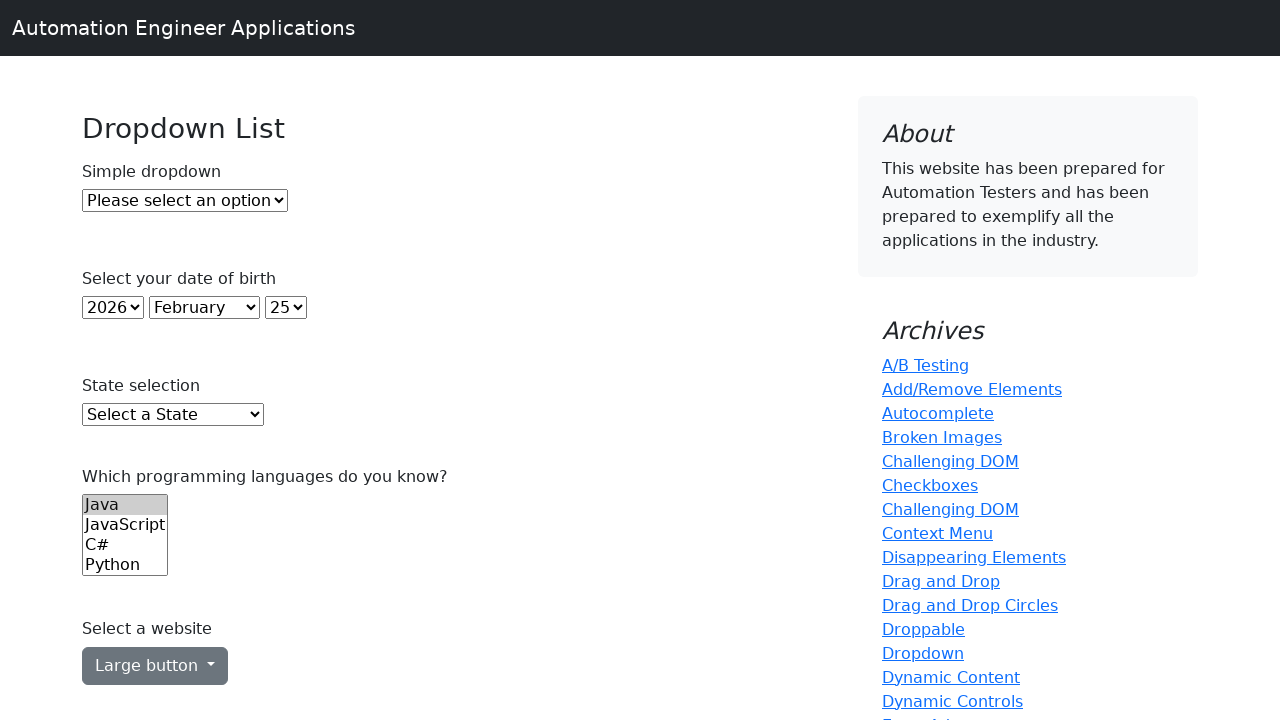

Printed option: 1974
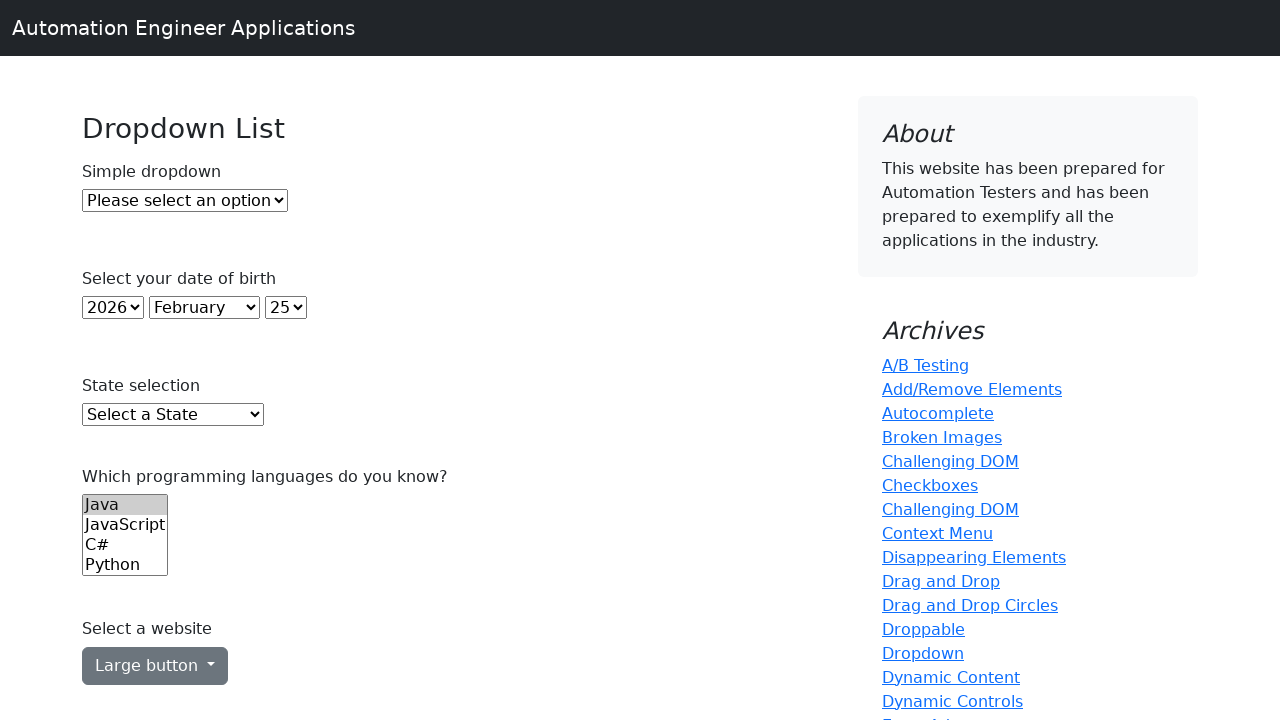

Printed option: 1973
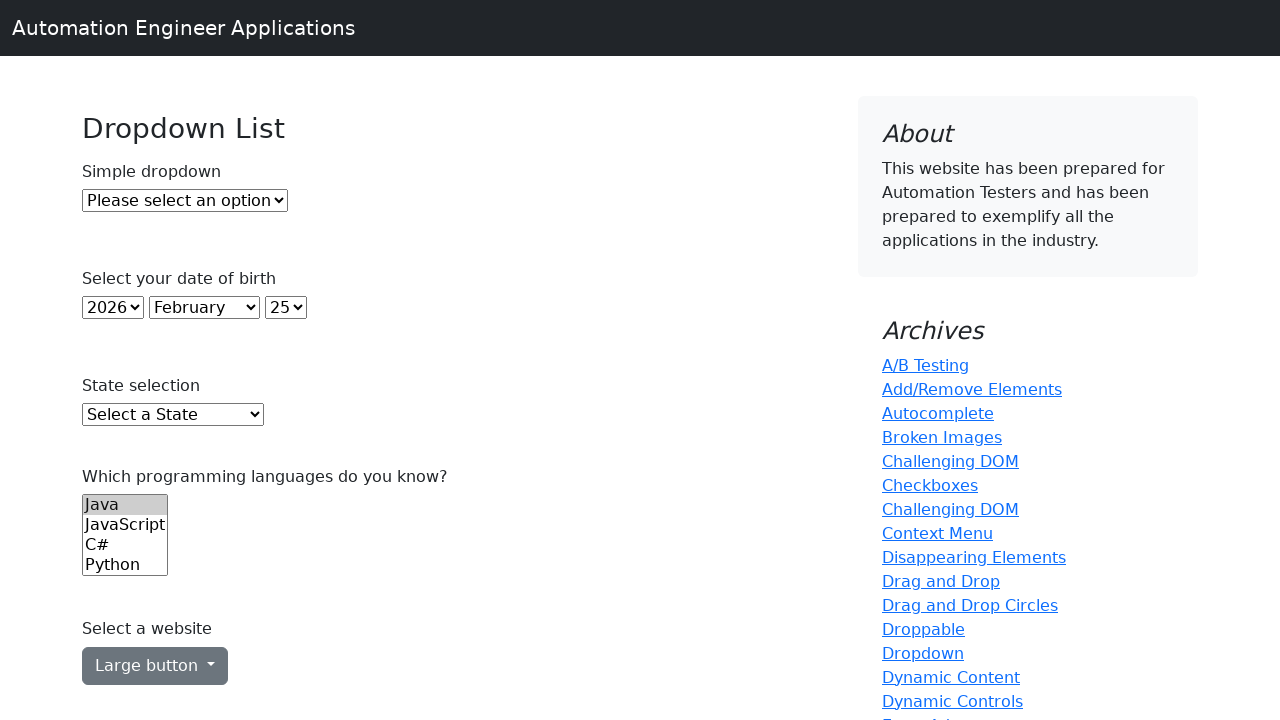

Printed option: 1972
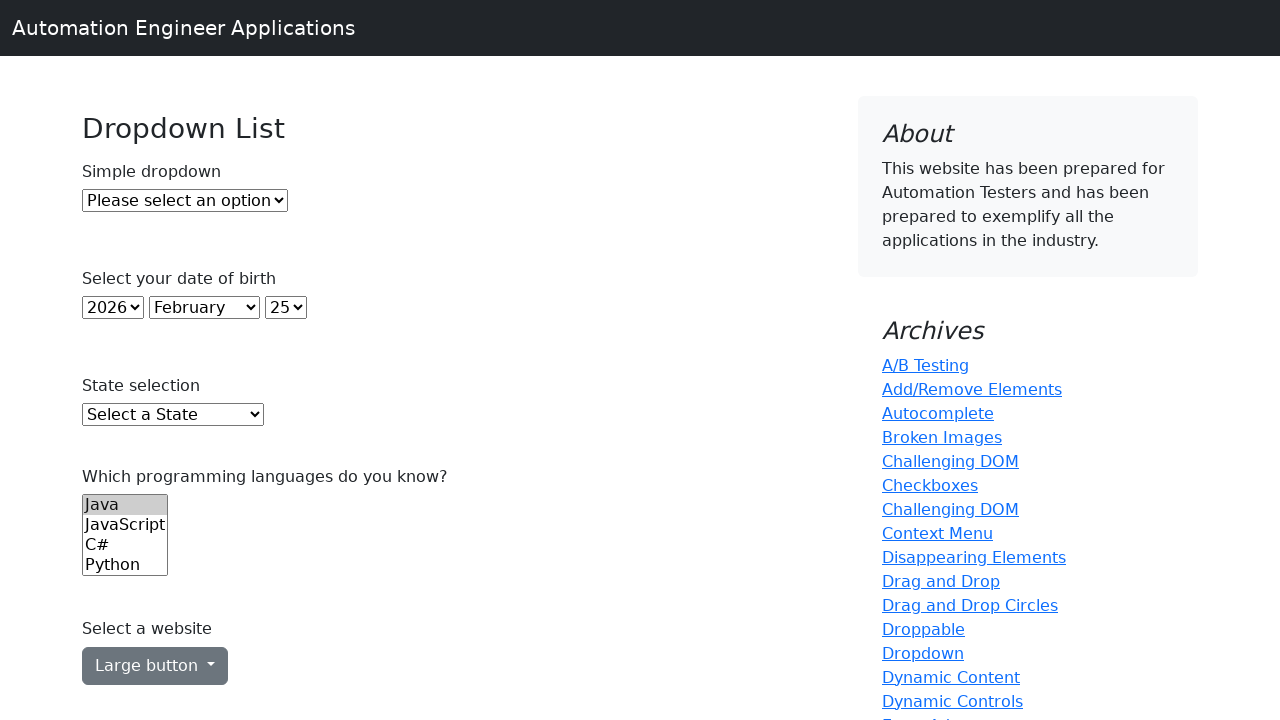

Printed option: 1971
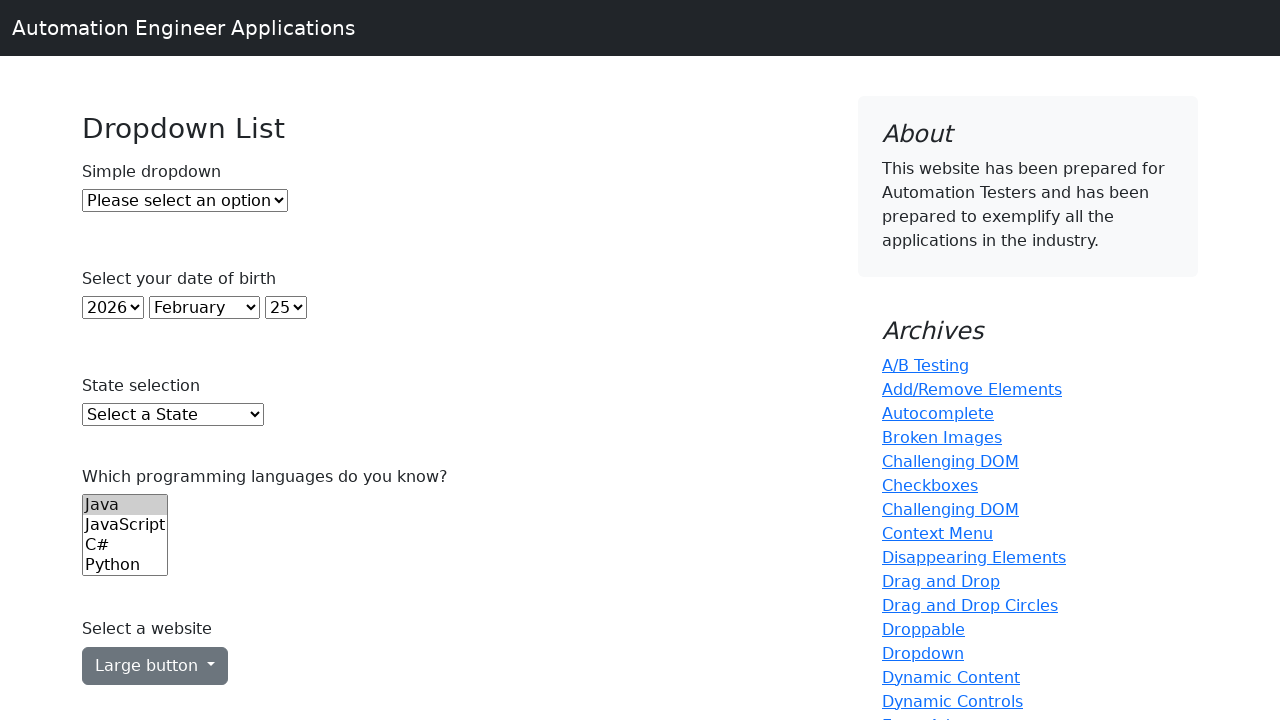

Printed option: 1970
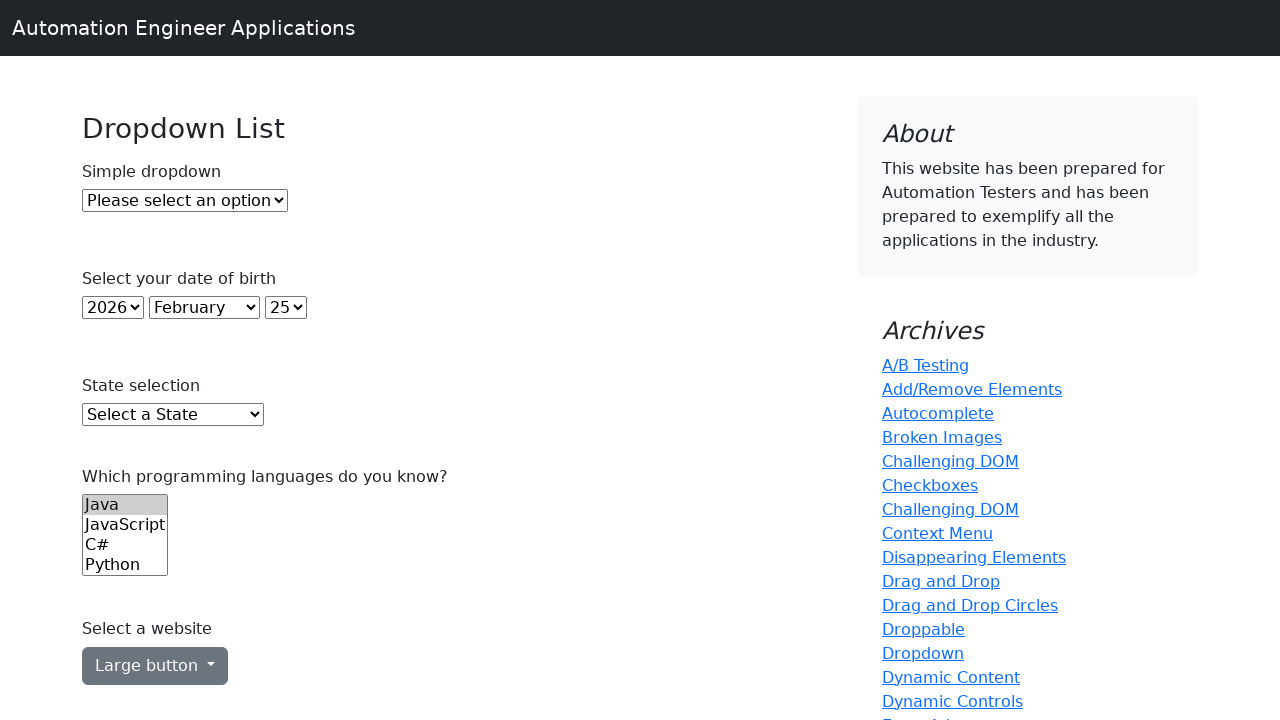

Printed option: 1969
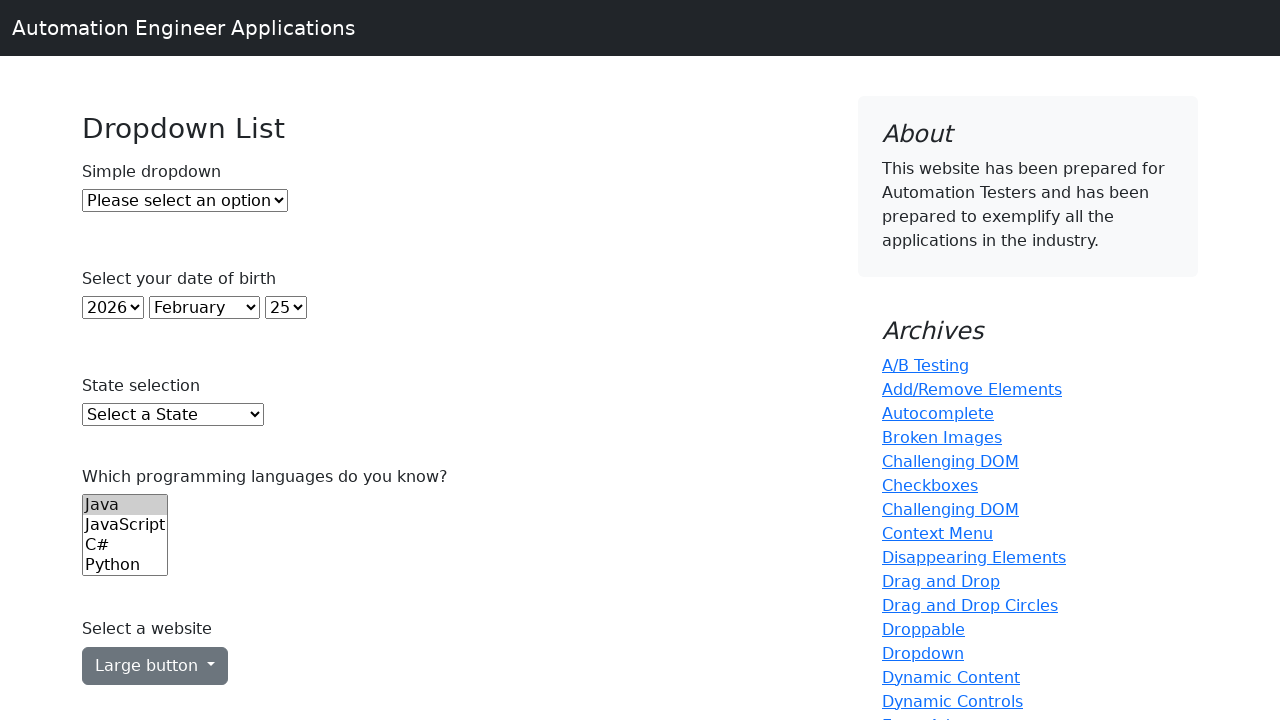

Printed option: 1968
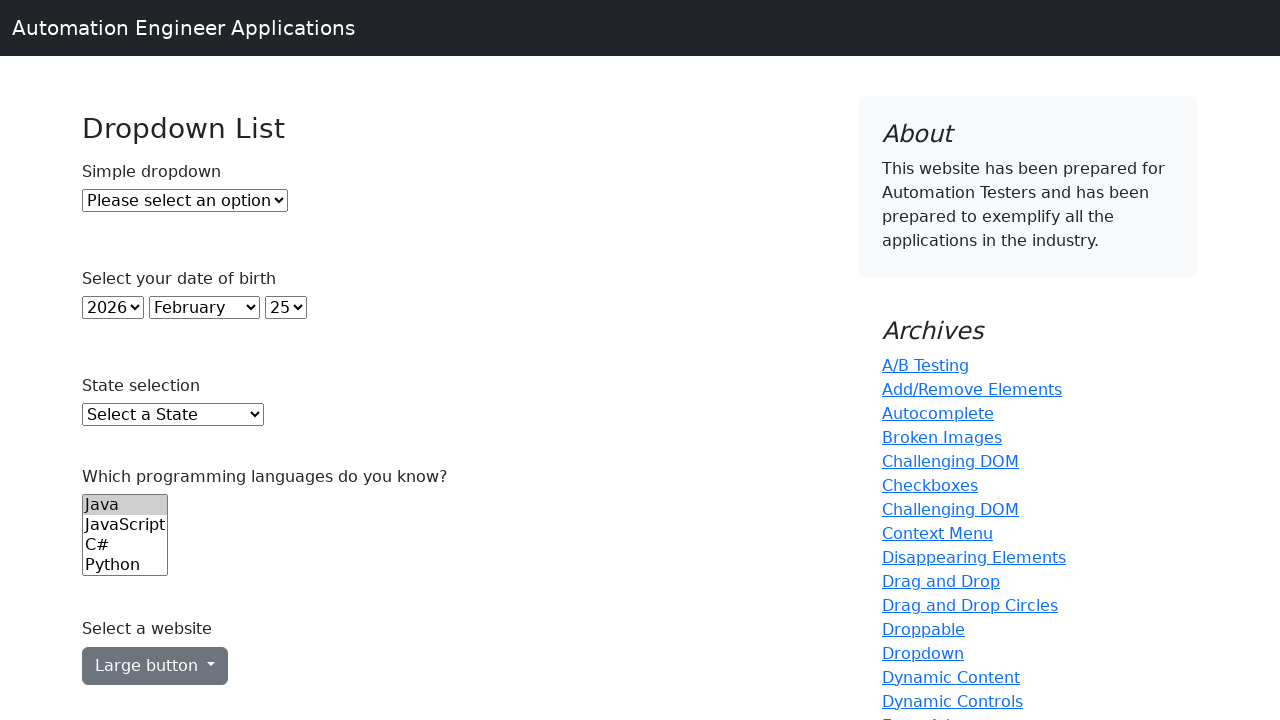

Printed option: 1967
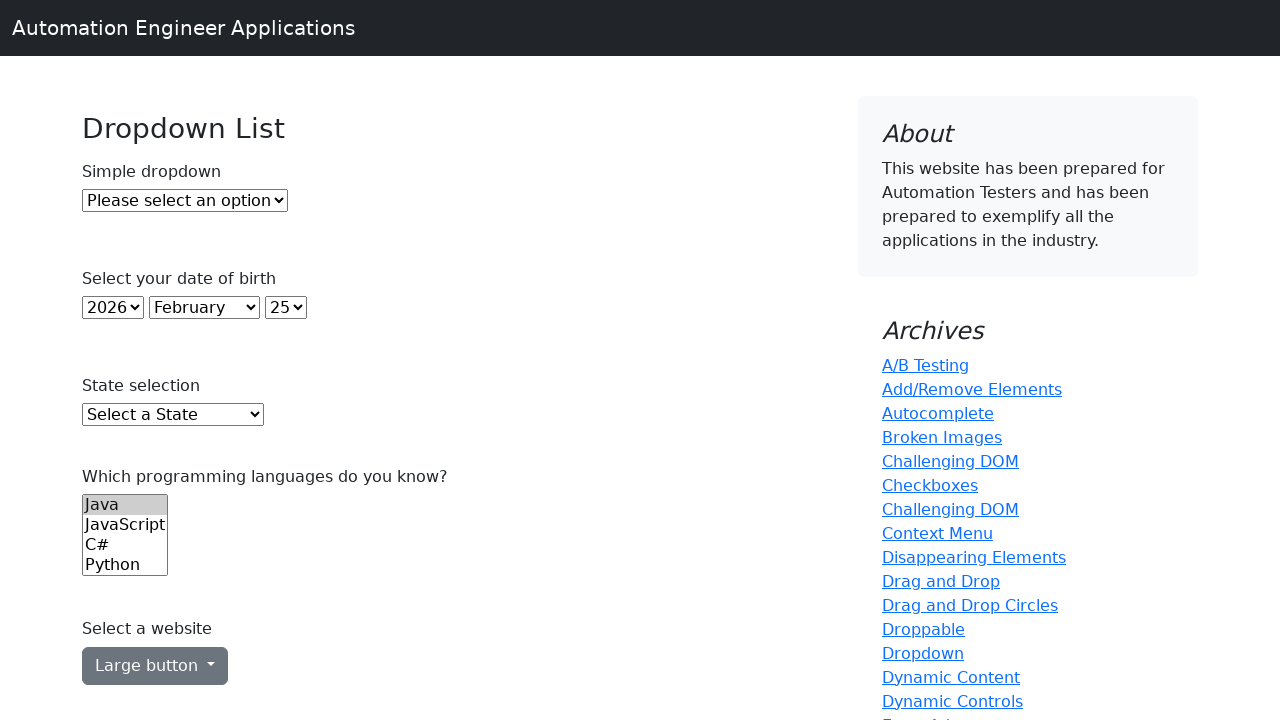

Printed option: 1966
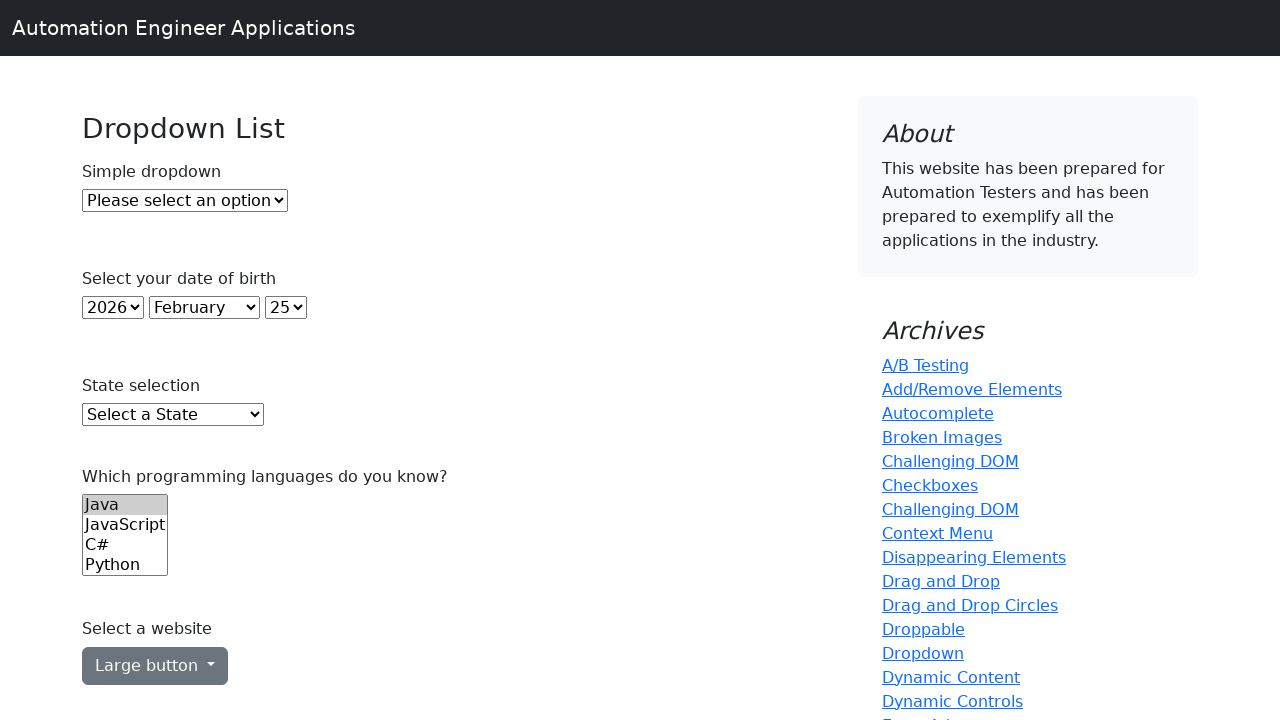

Printed option: 1965
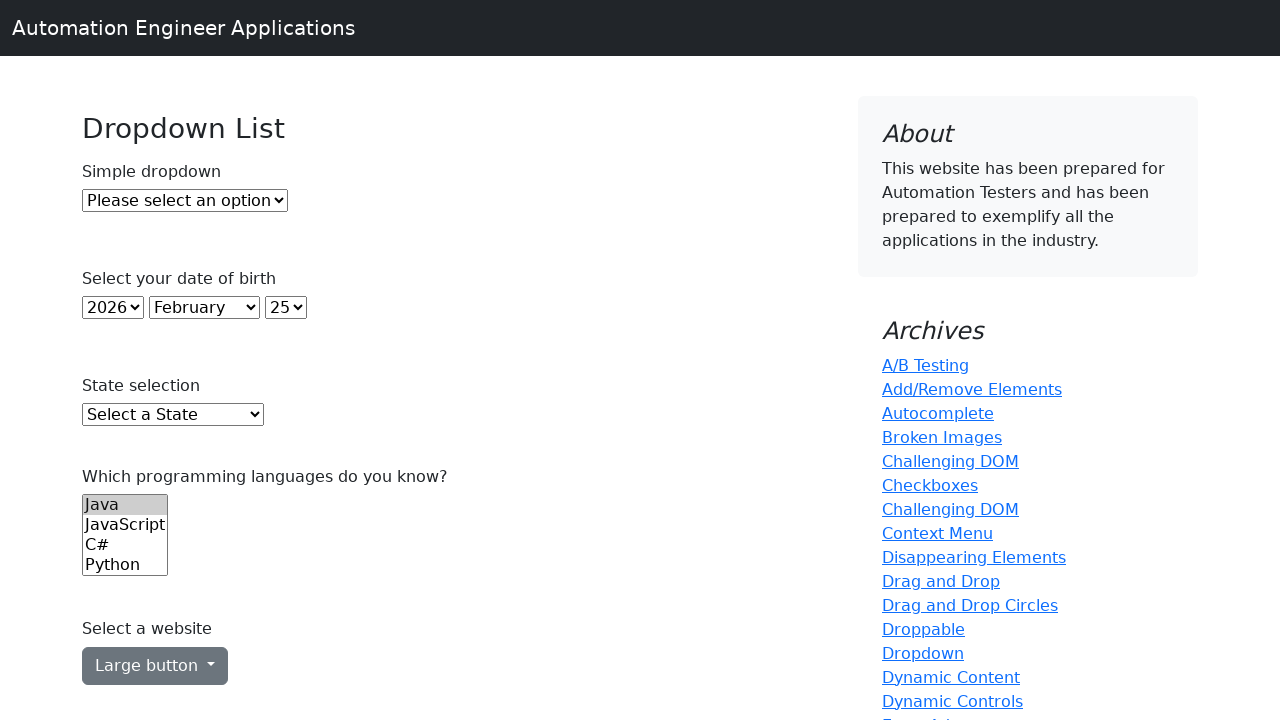

Printed option: 1964
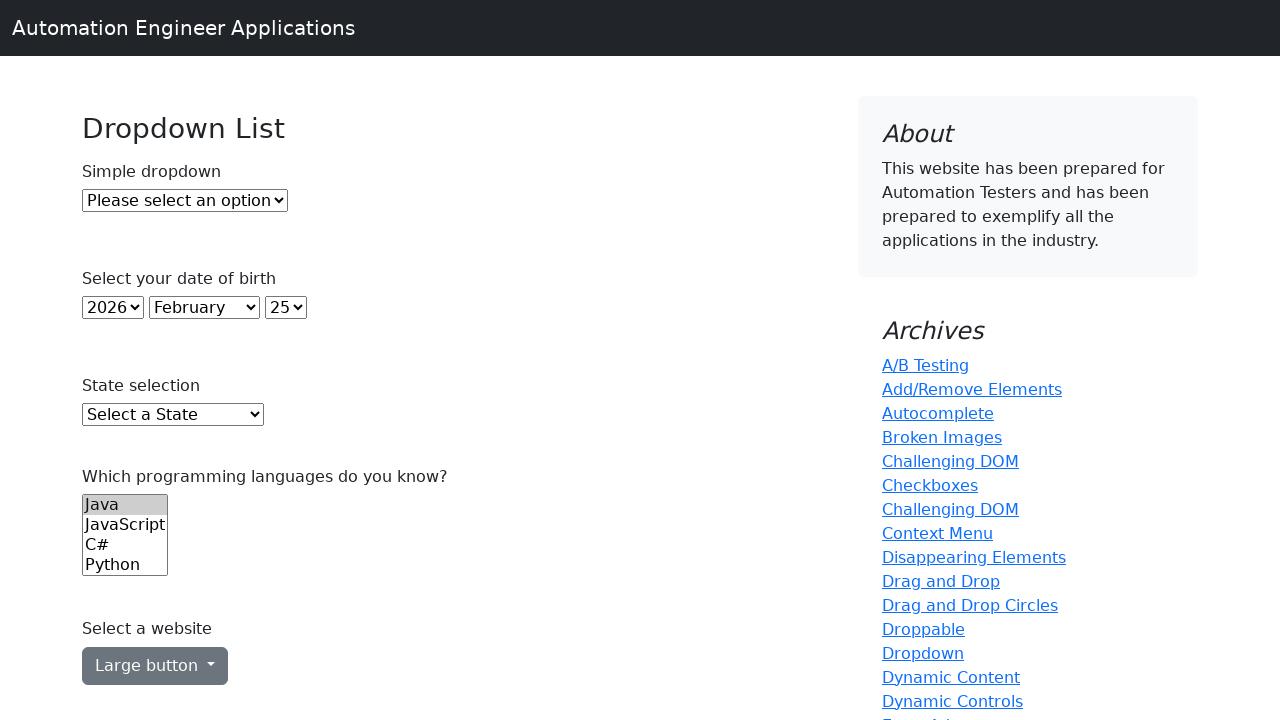

Printed option: 1963
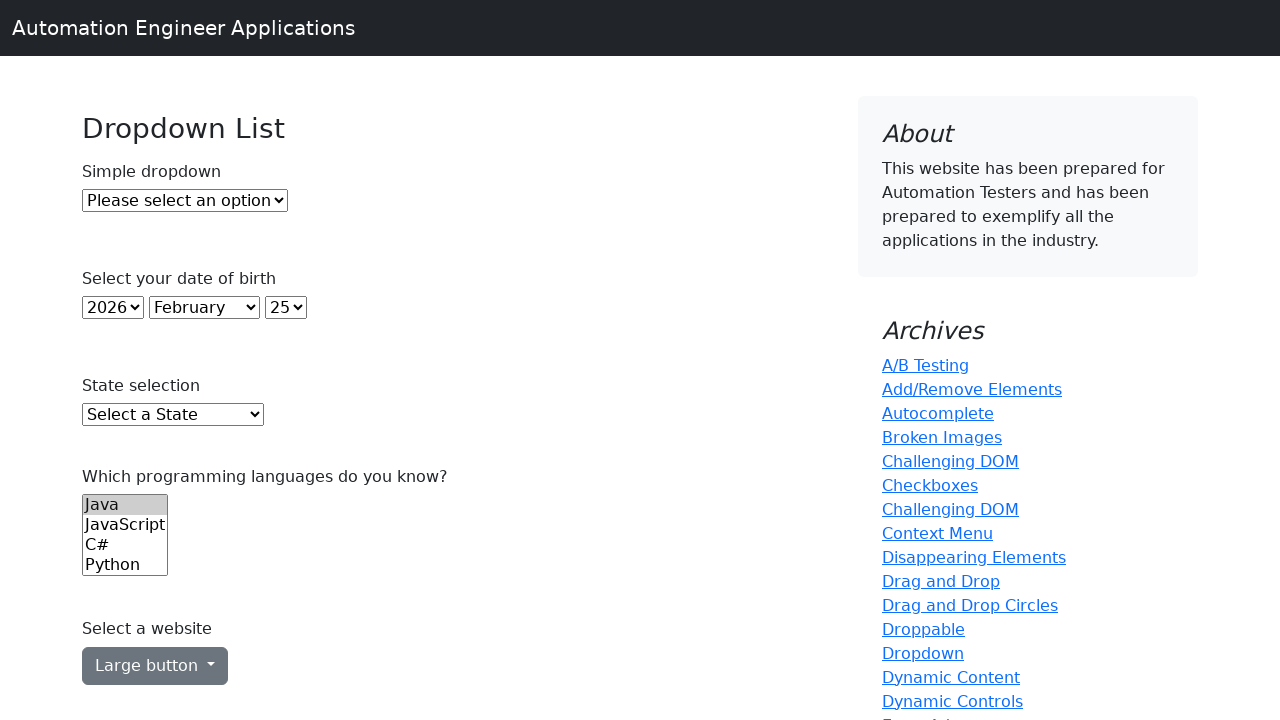

Printed option: 1962
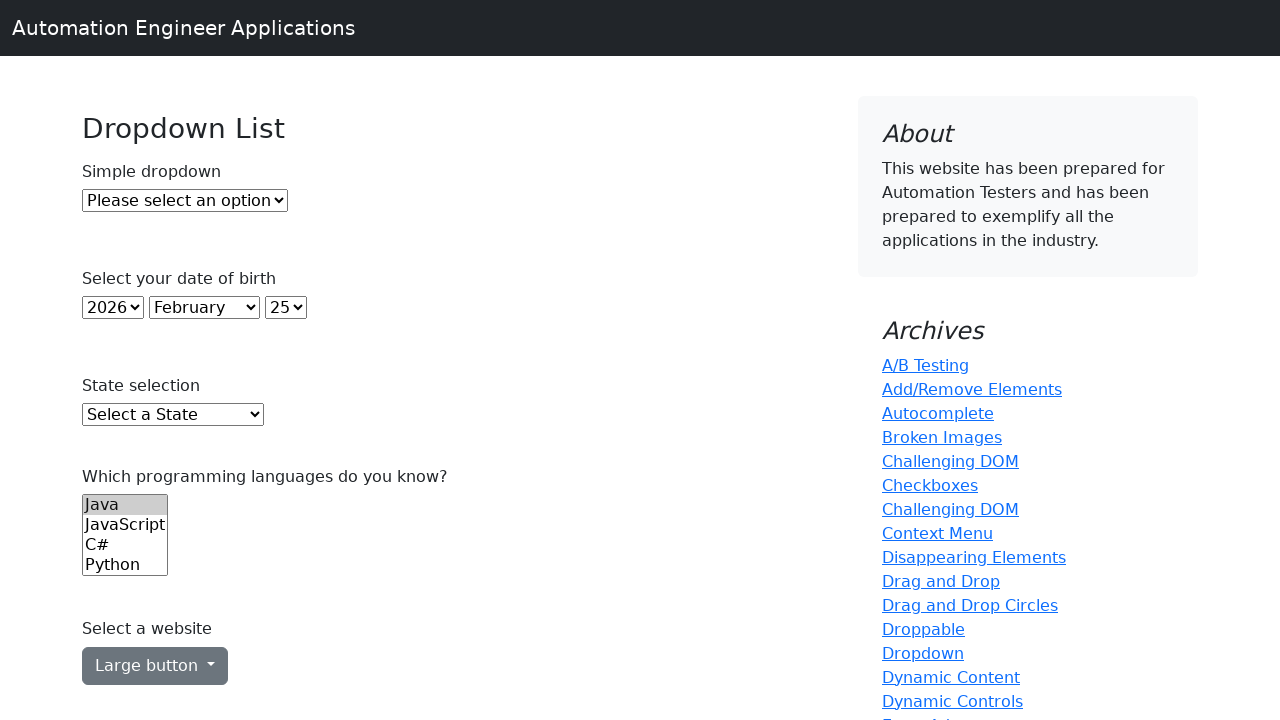

Printed option: 1961
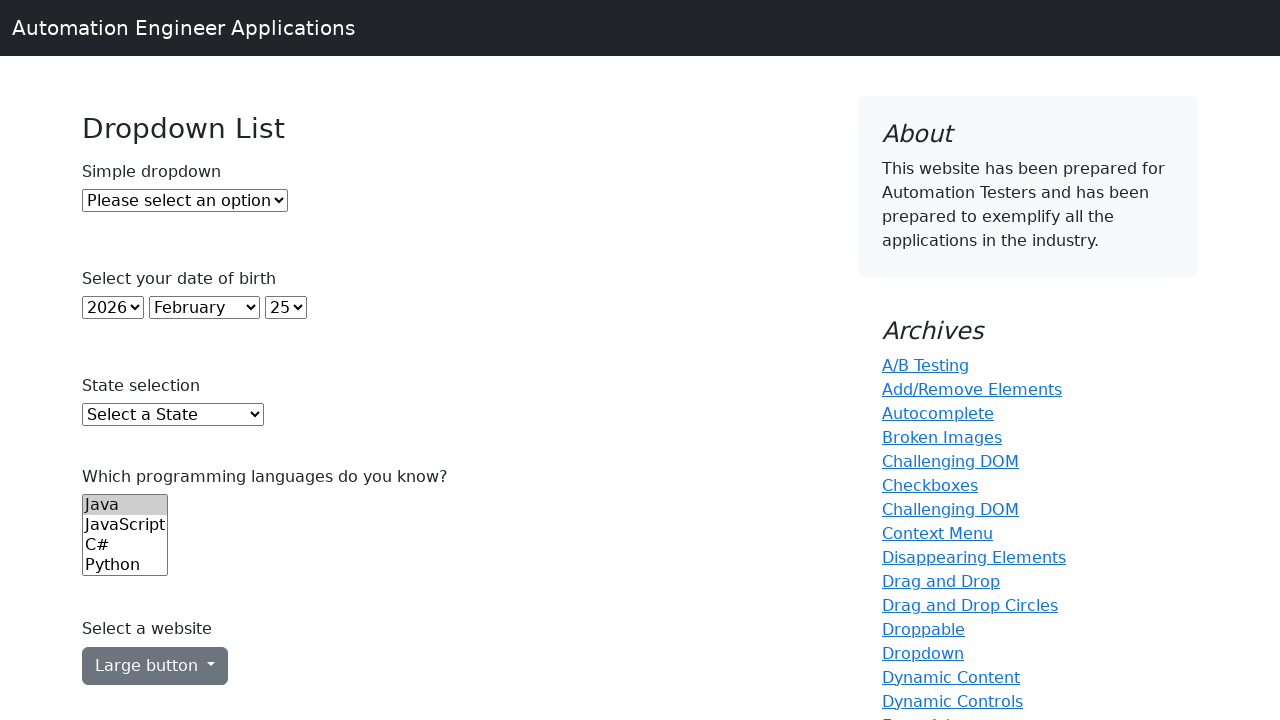

Printed option: 1960
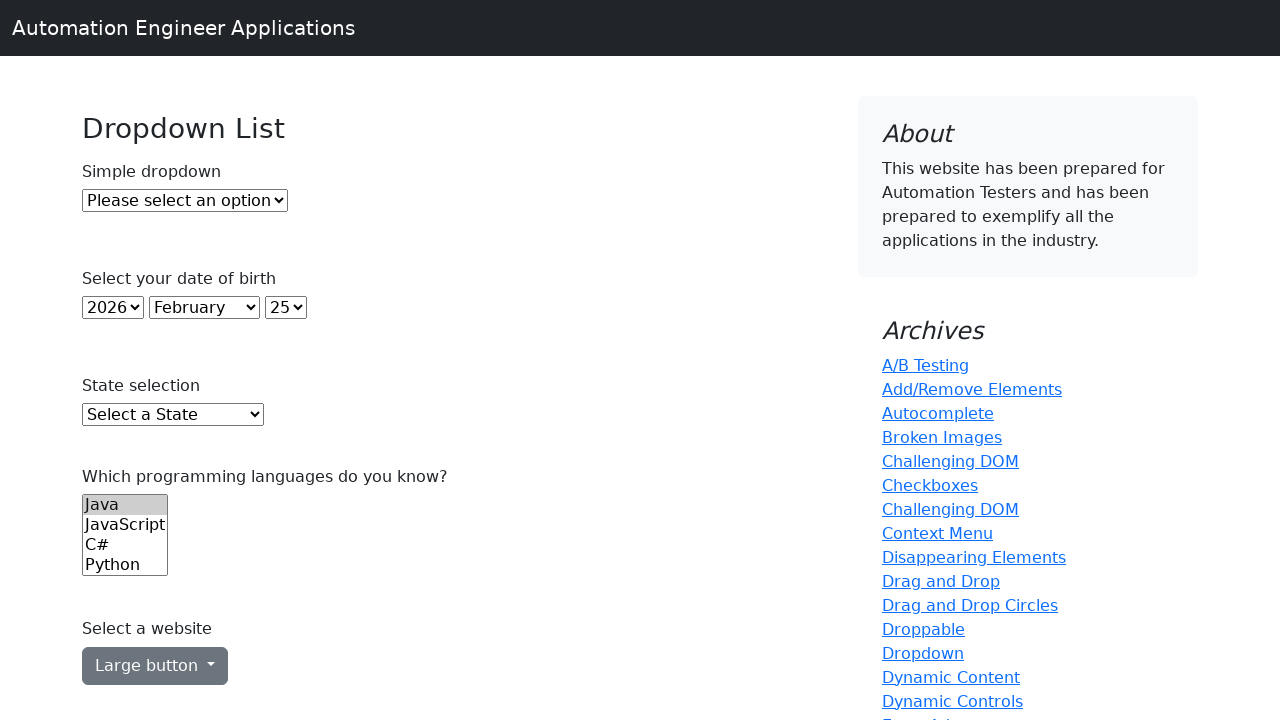

Printed option: 1959
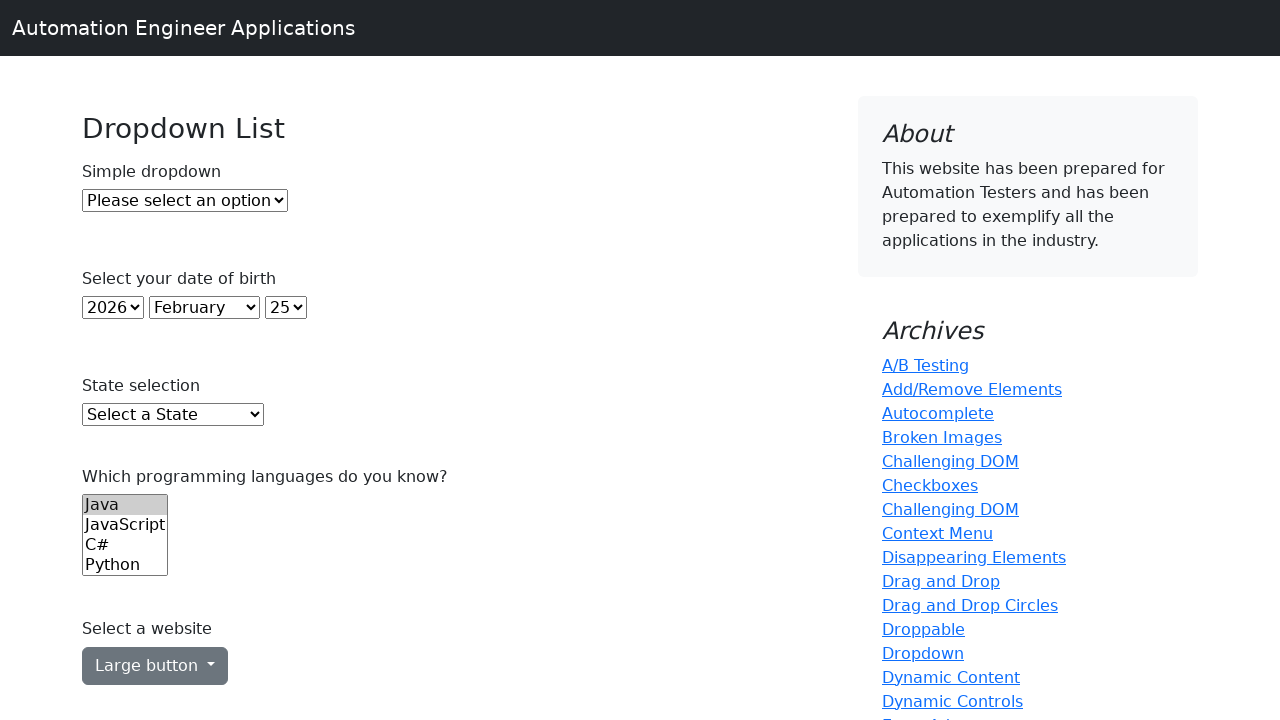

Printed option: 1958
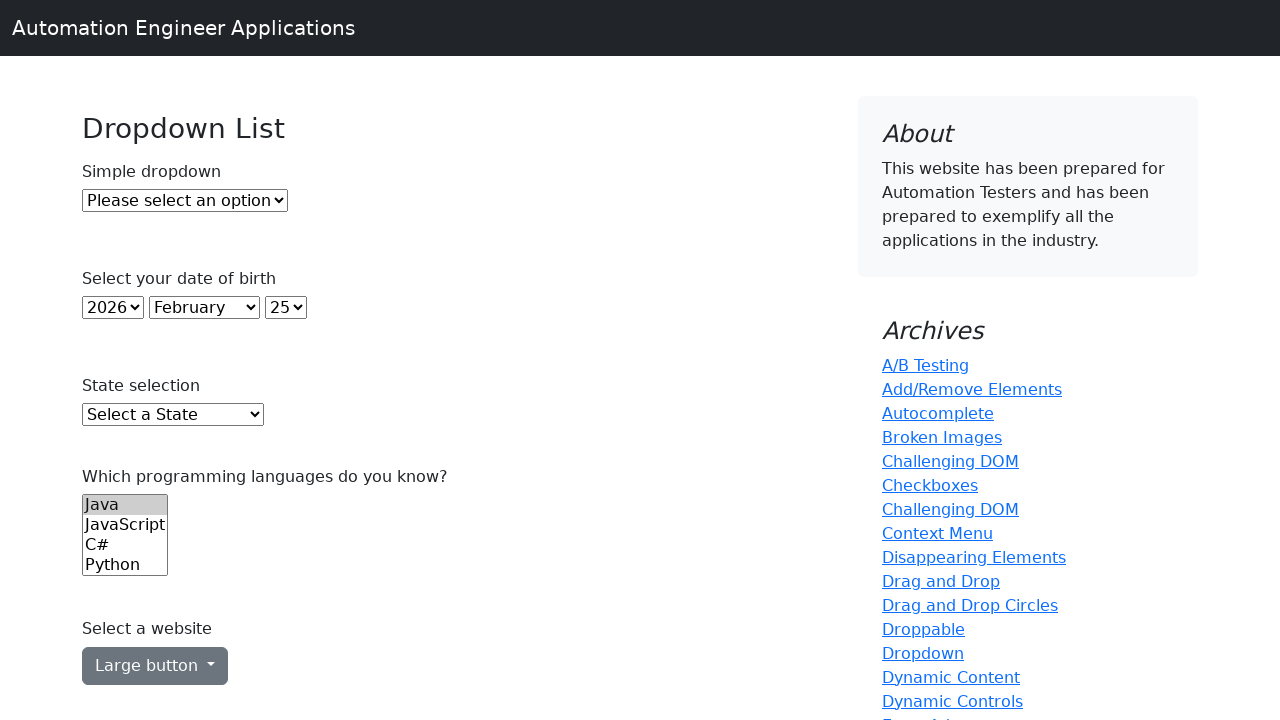

Printed option: 1957
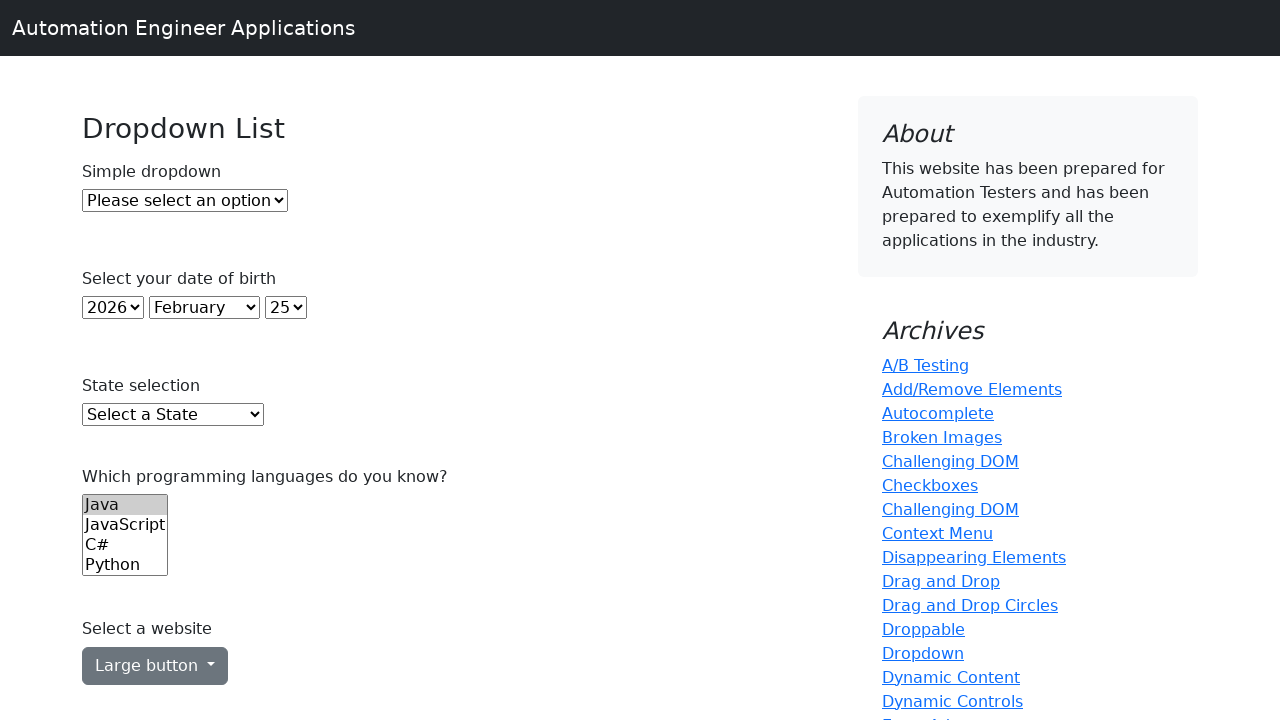

Printed option: 1956
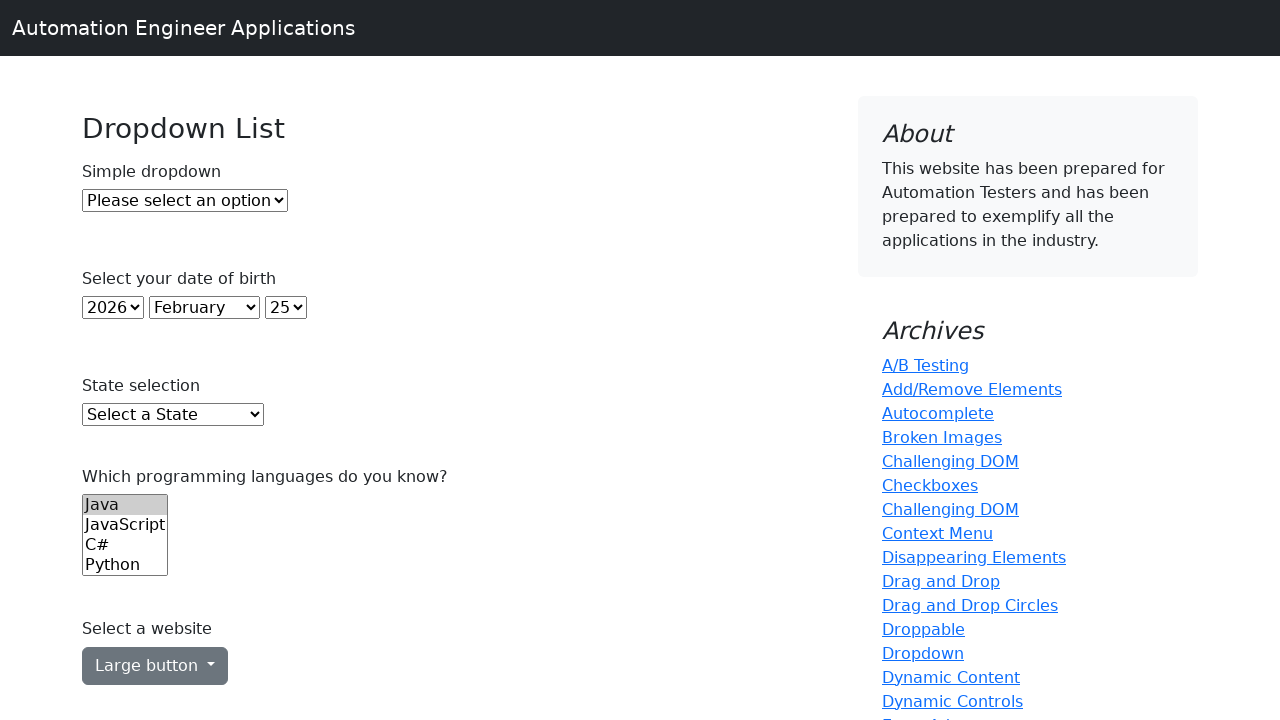

Printed option: 1955
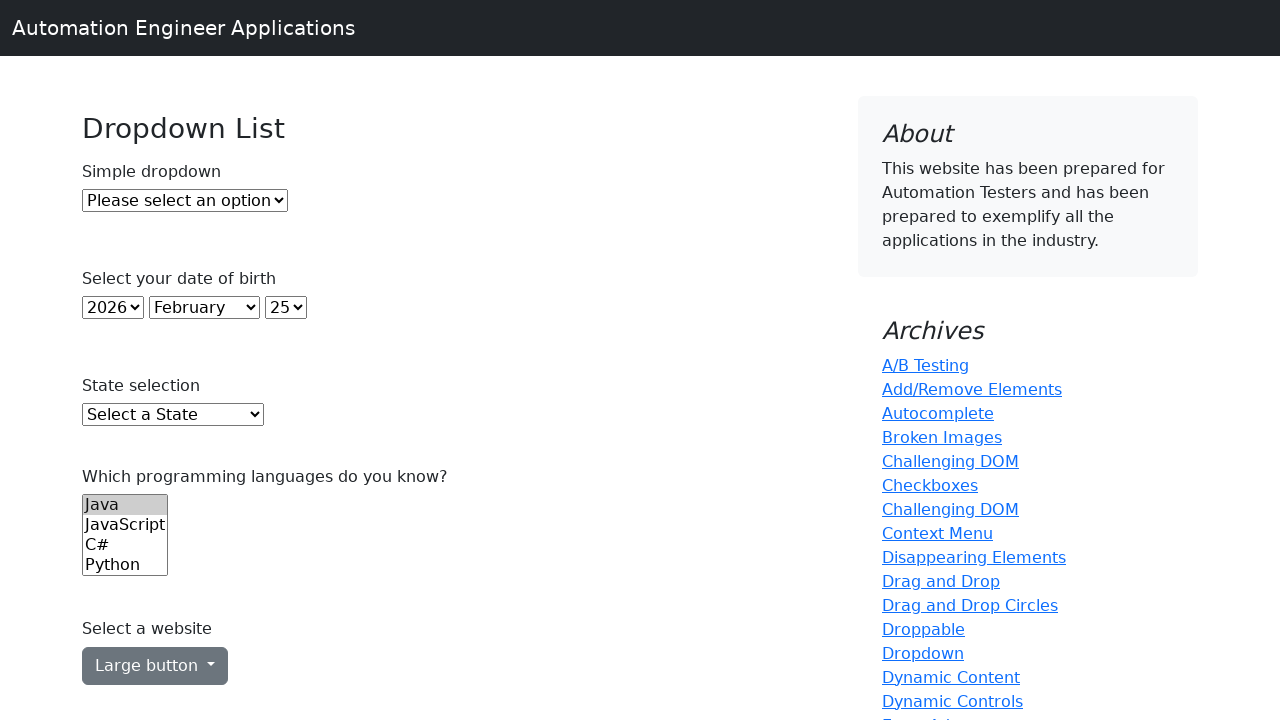

Printed option: 1954
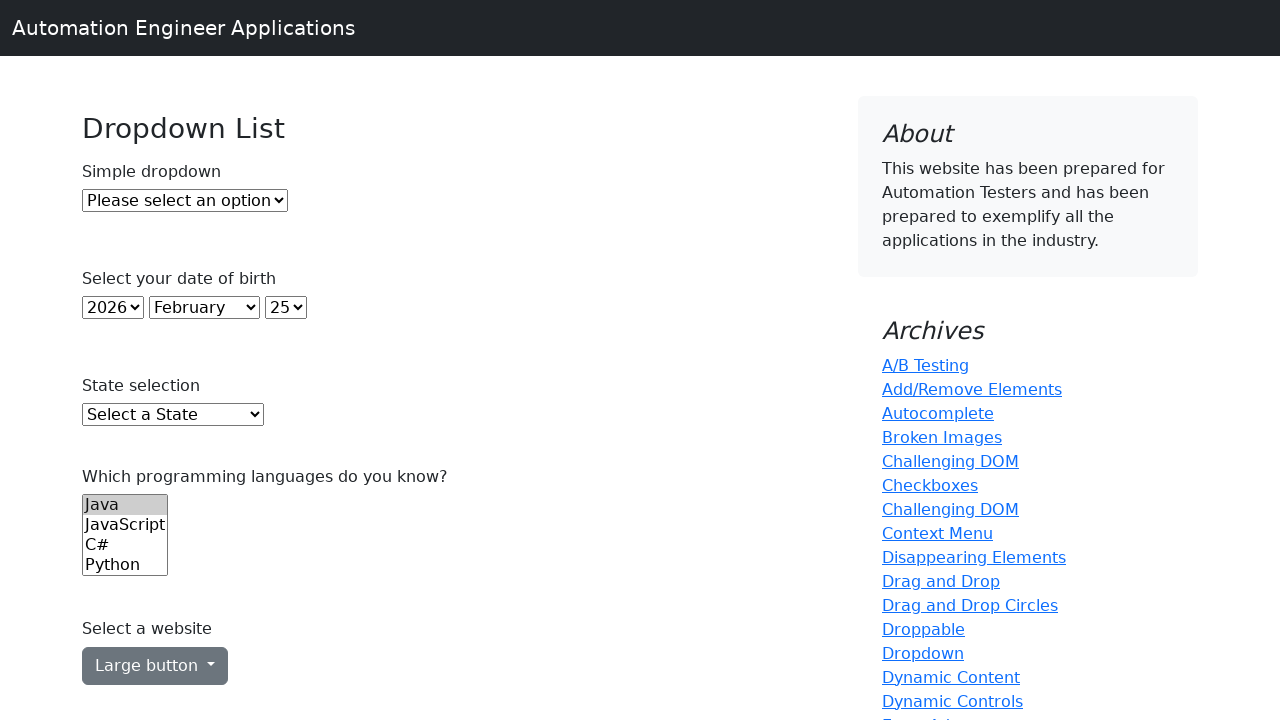

Printed option: 1953
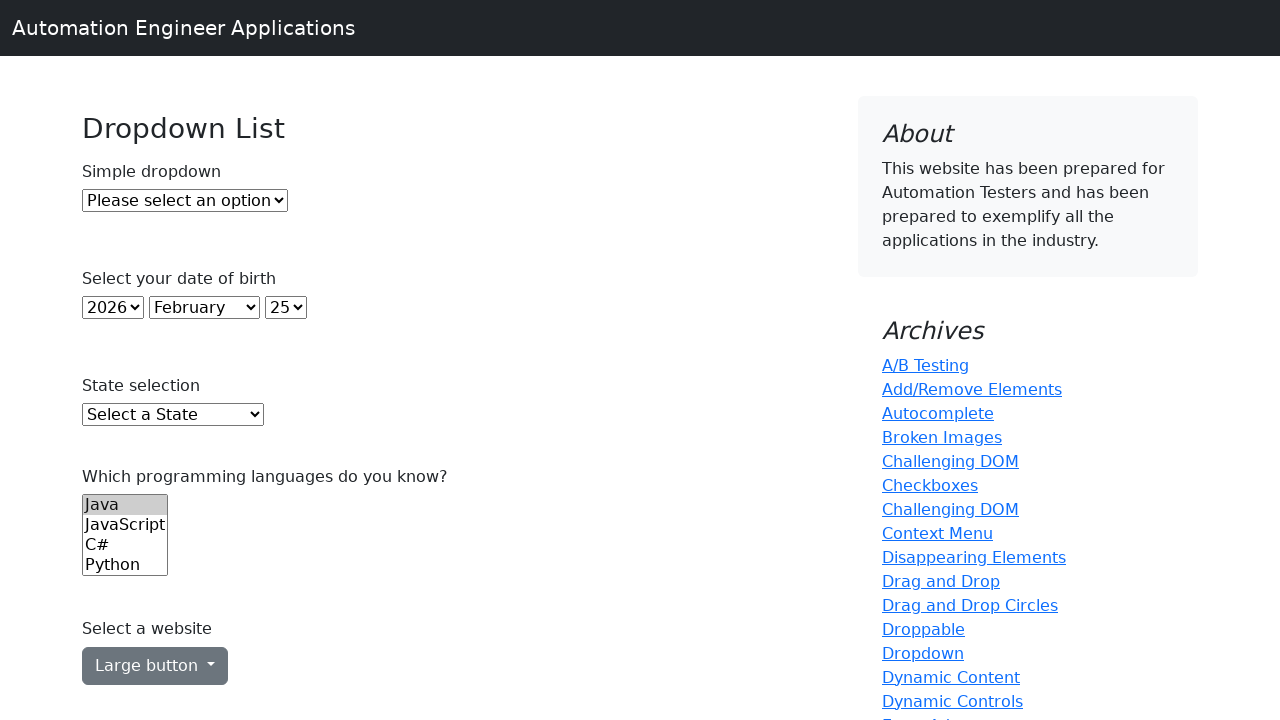

Printed option: 1952
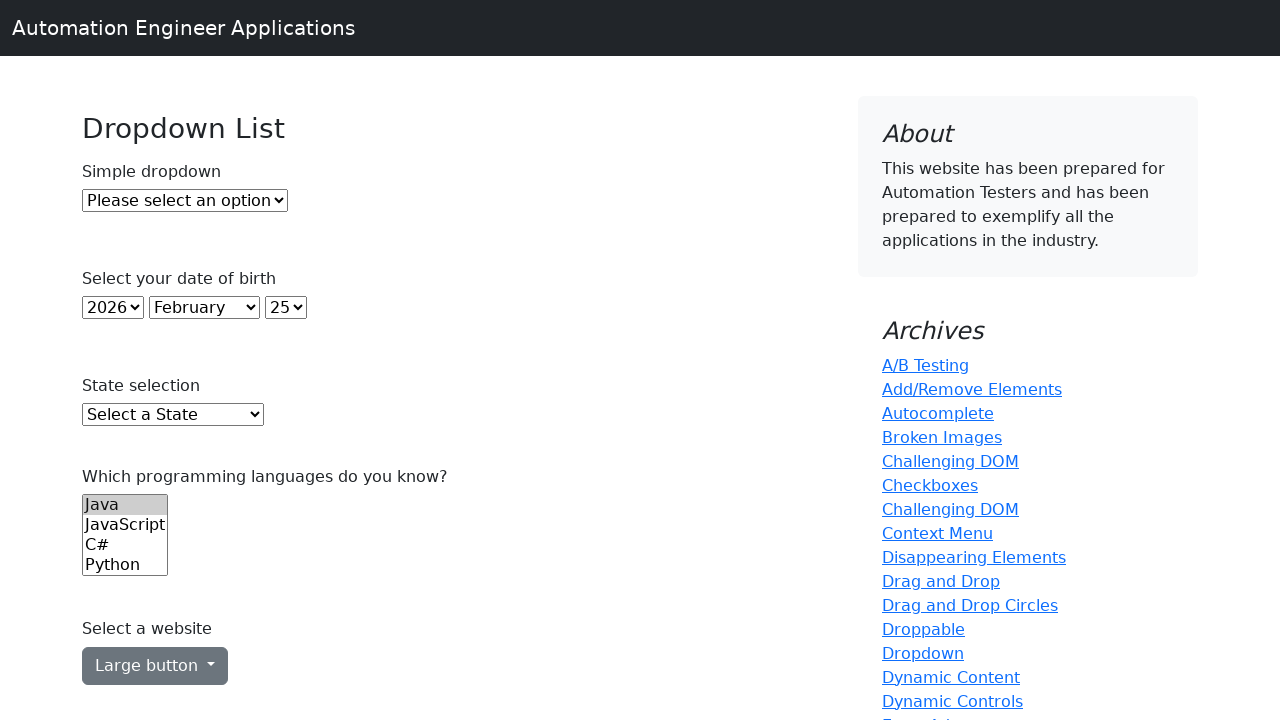

Printed option: 1951
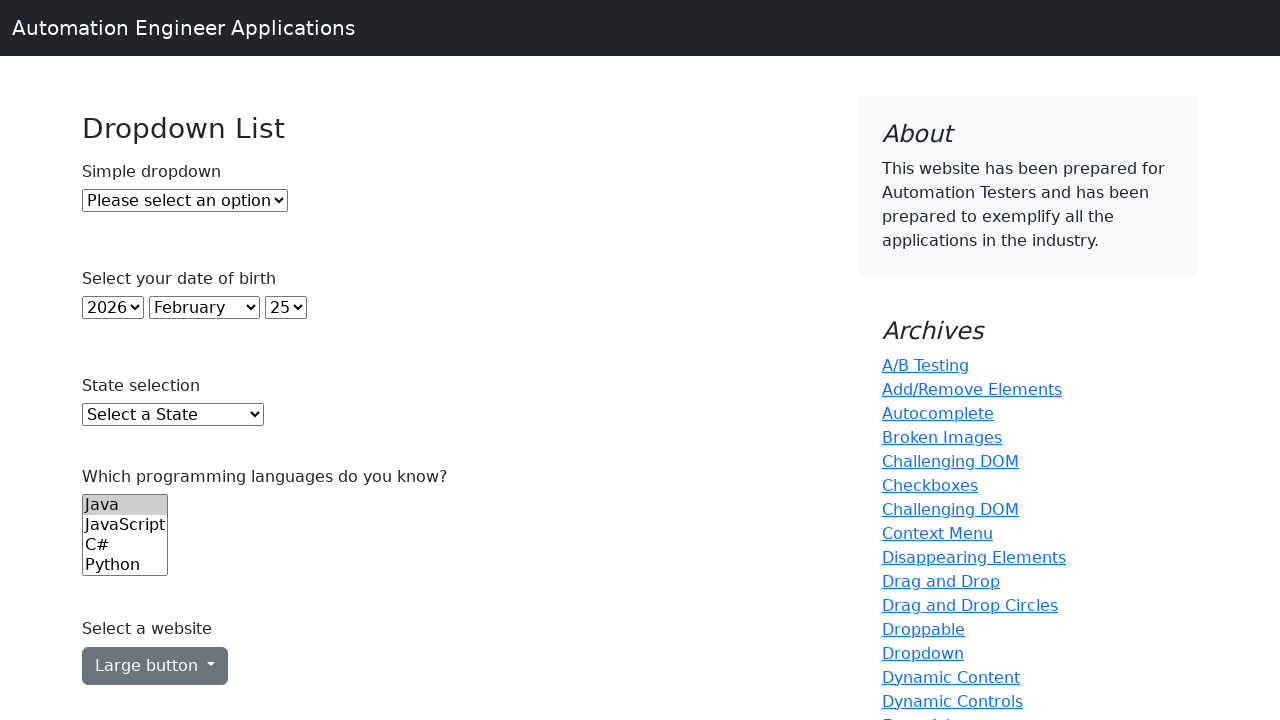

Printed option: 1950
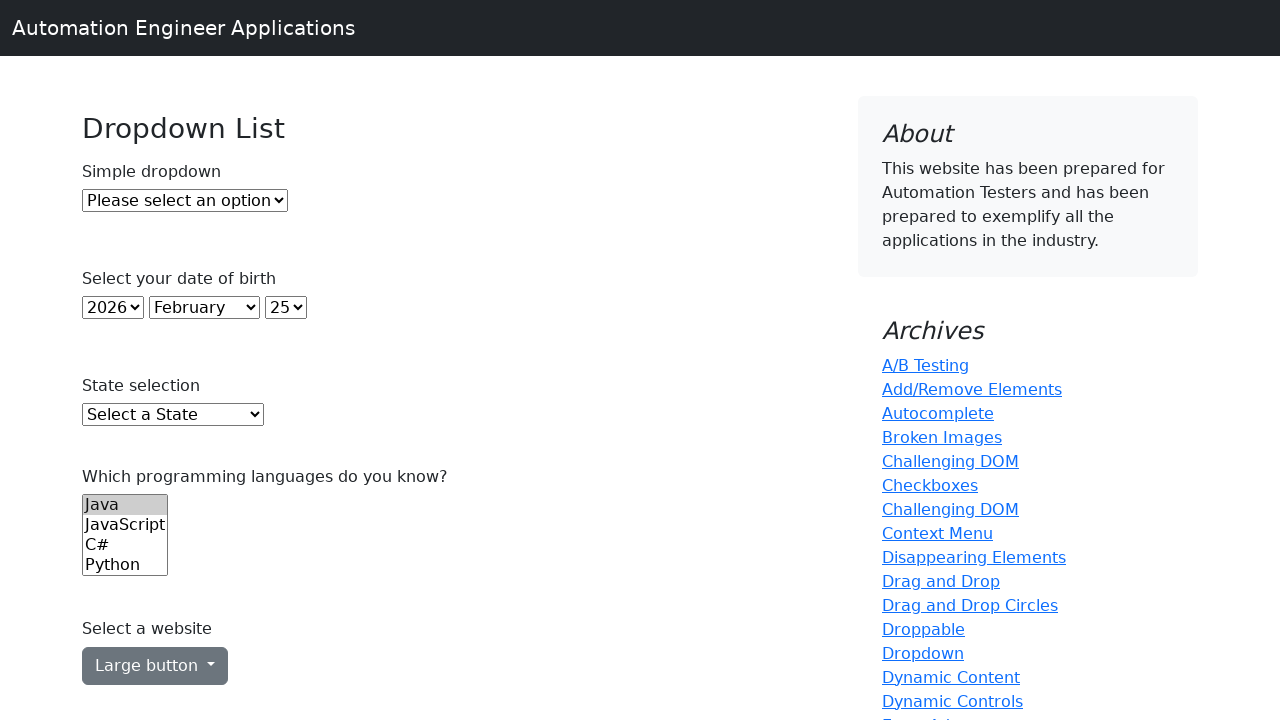

Printed option: 1949
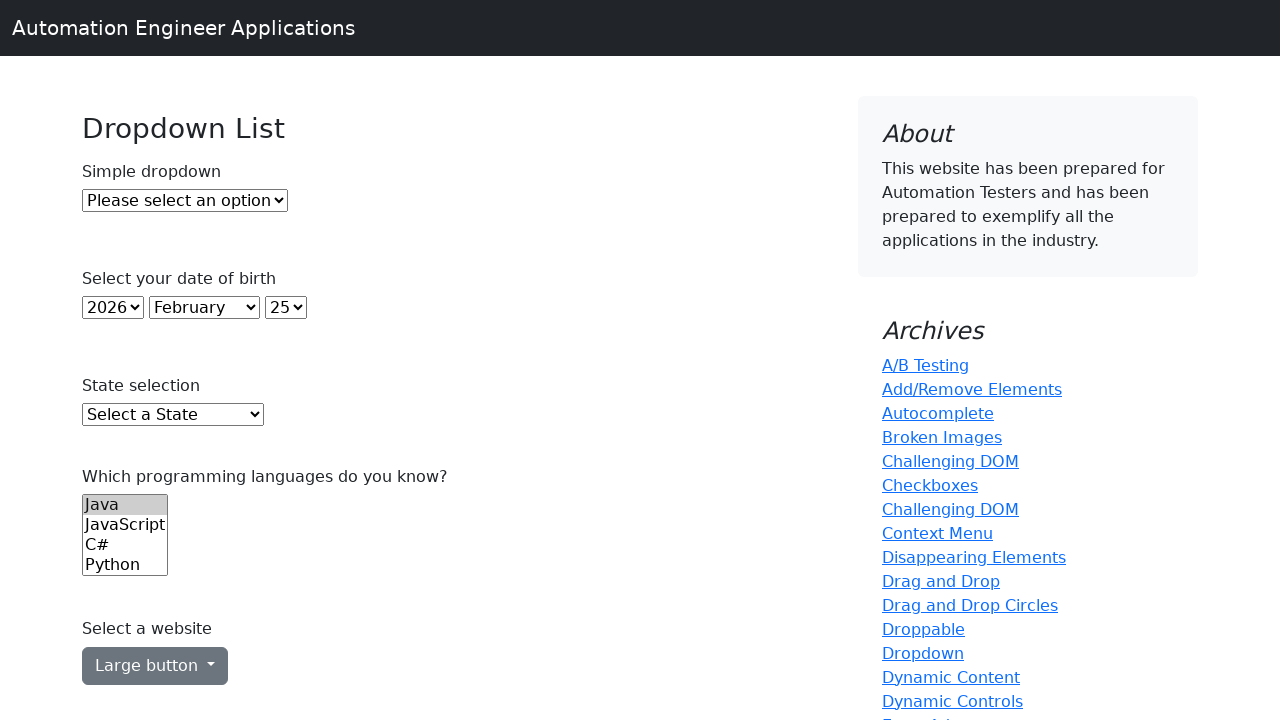

Printed option: 1948
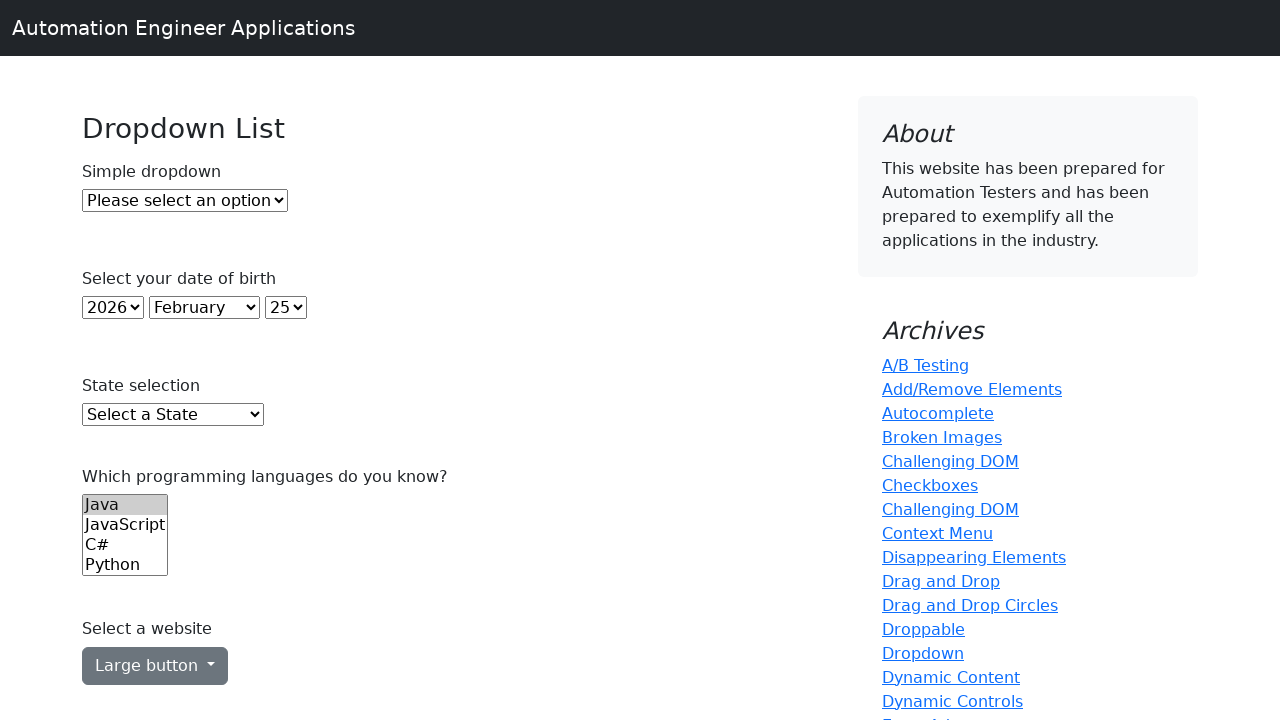

Printed option: 1947
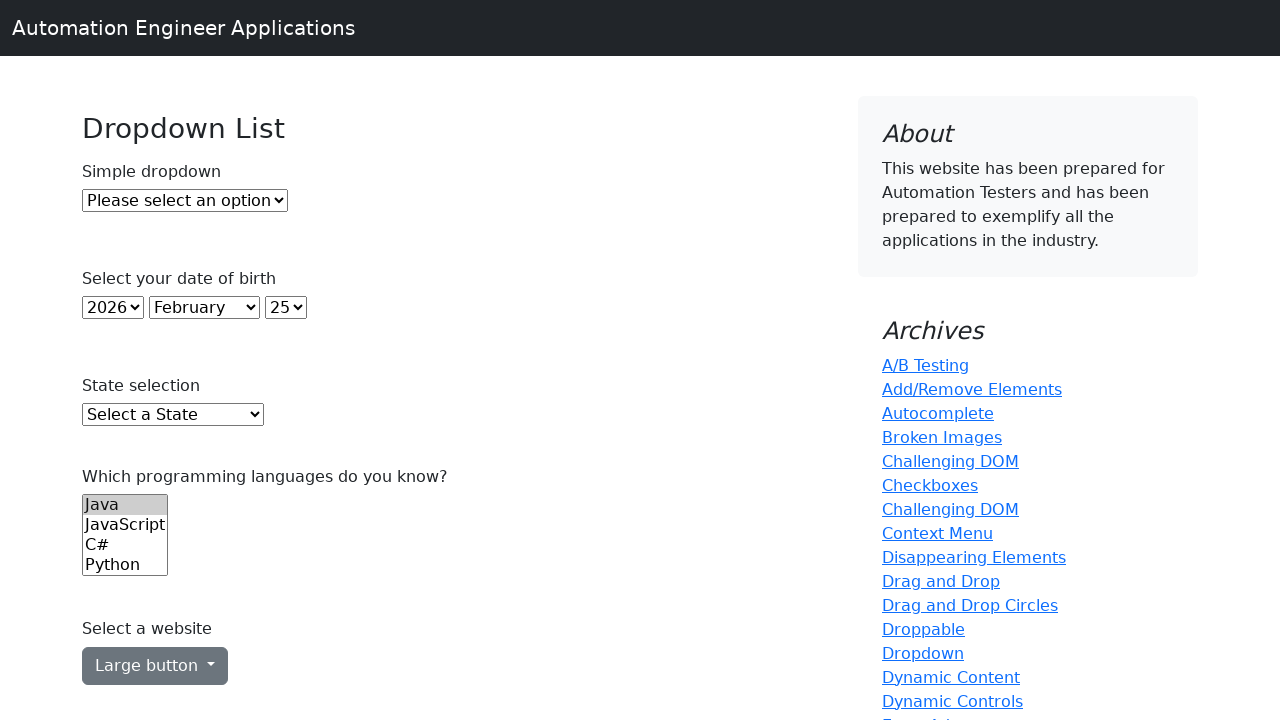

Printed option: 1946
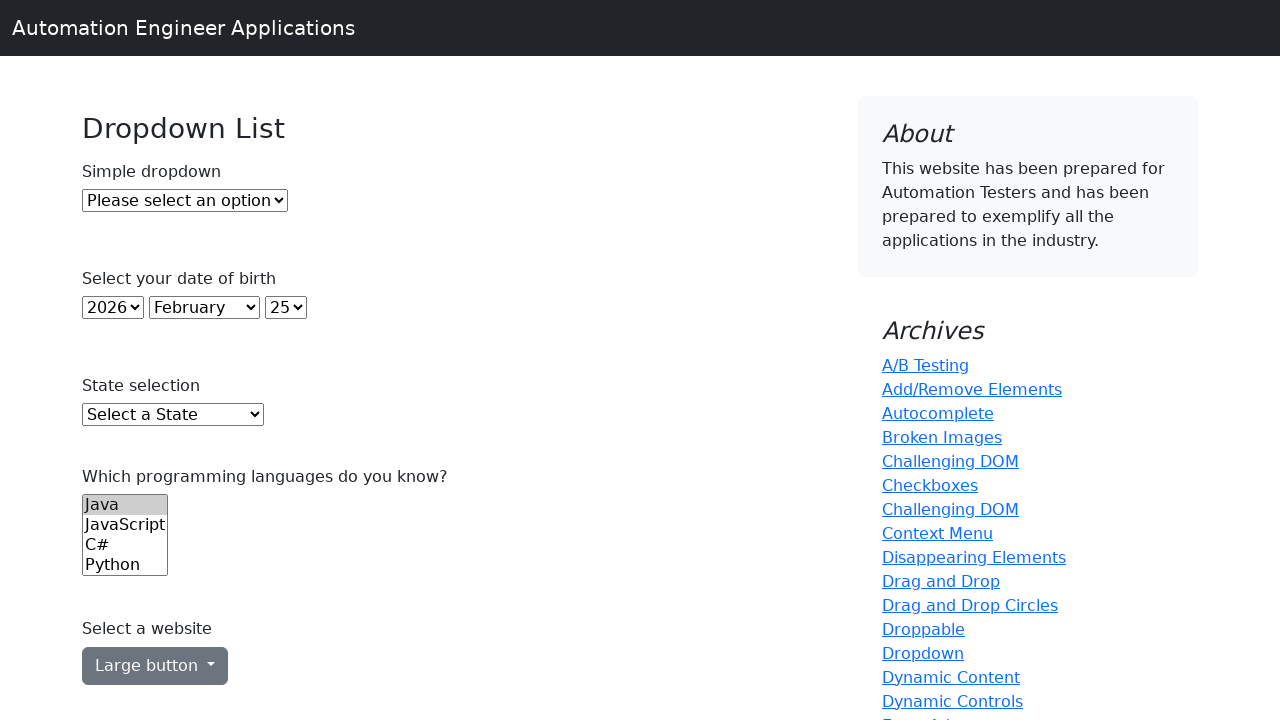

Printed option: 1945
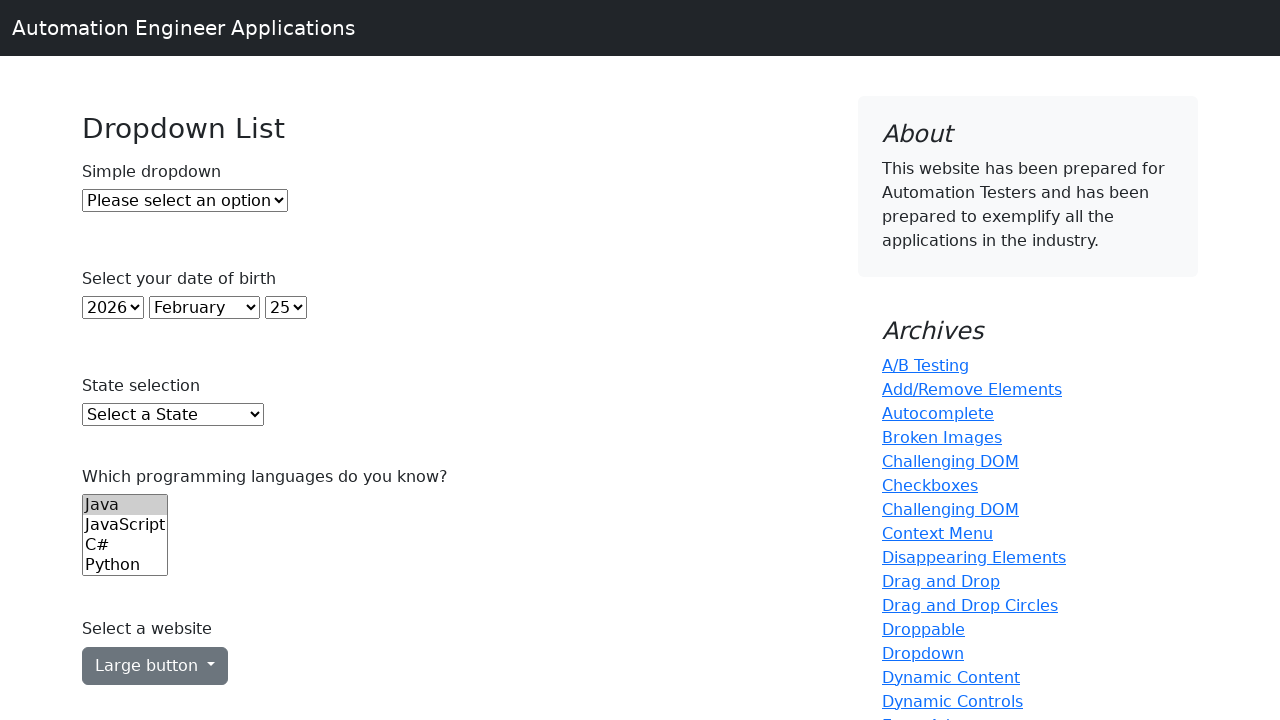

Printed option: 1944
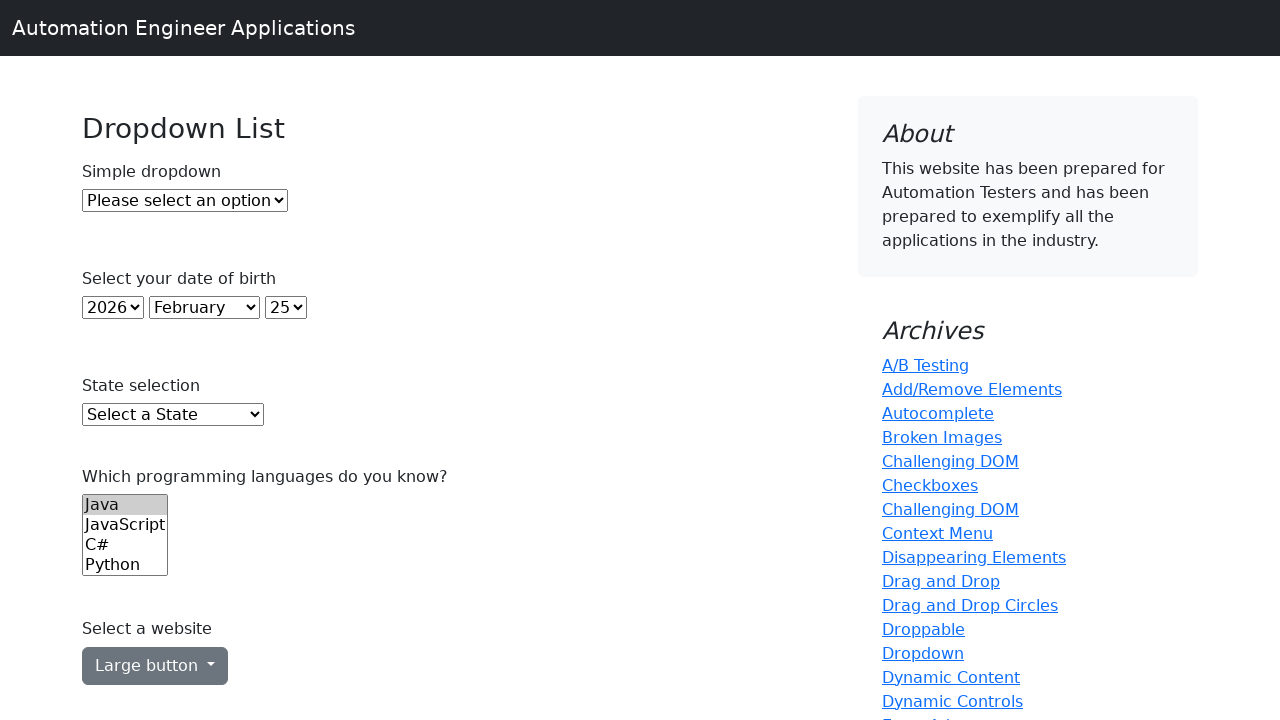

Printed option: 1943
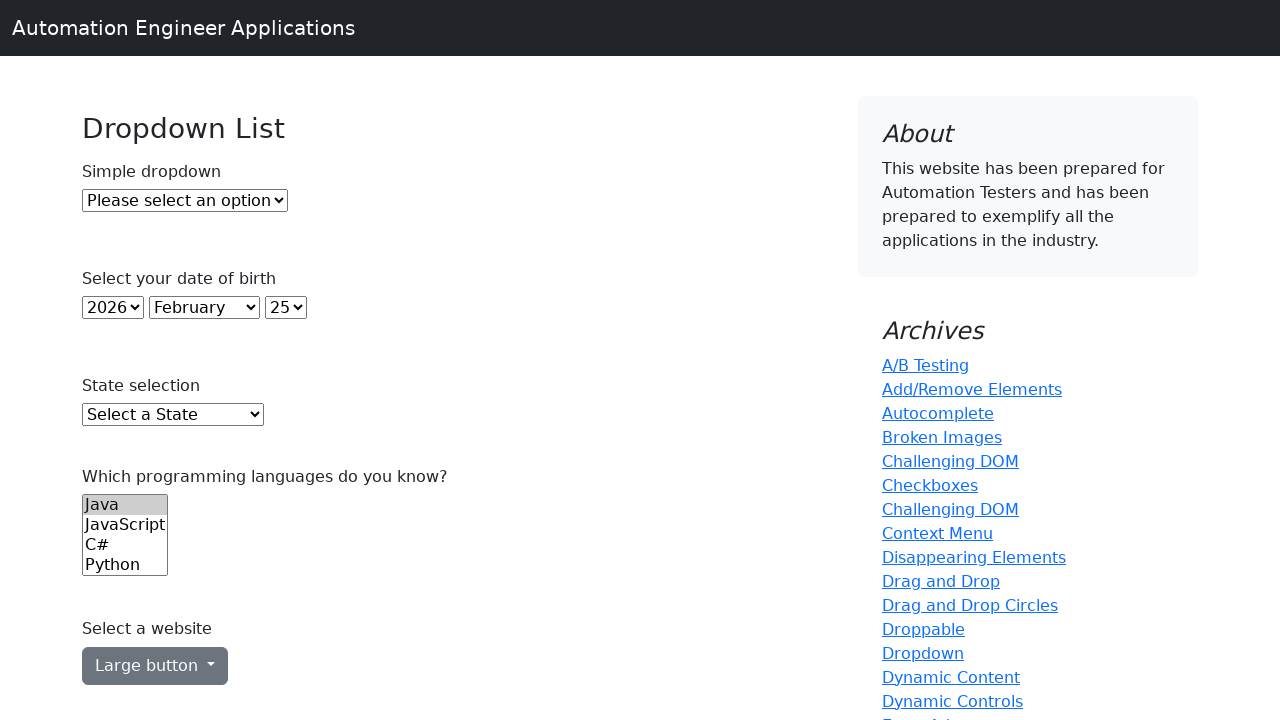

Printed option: 1942
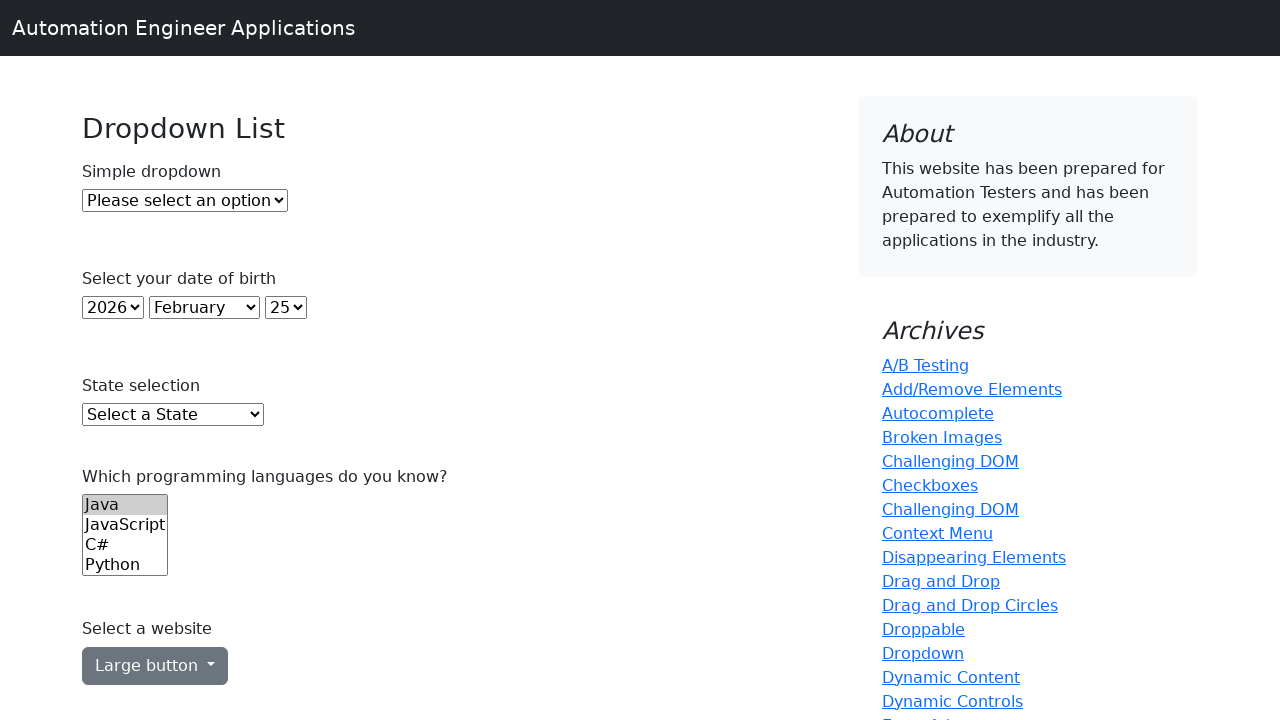

Printed option: 1941
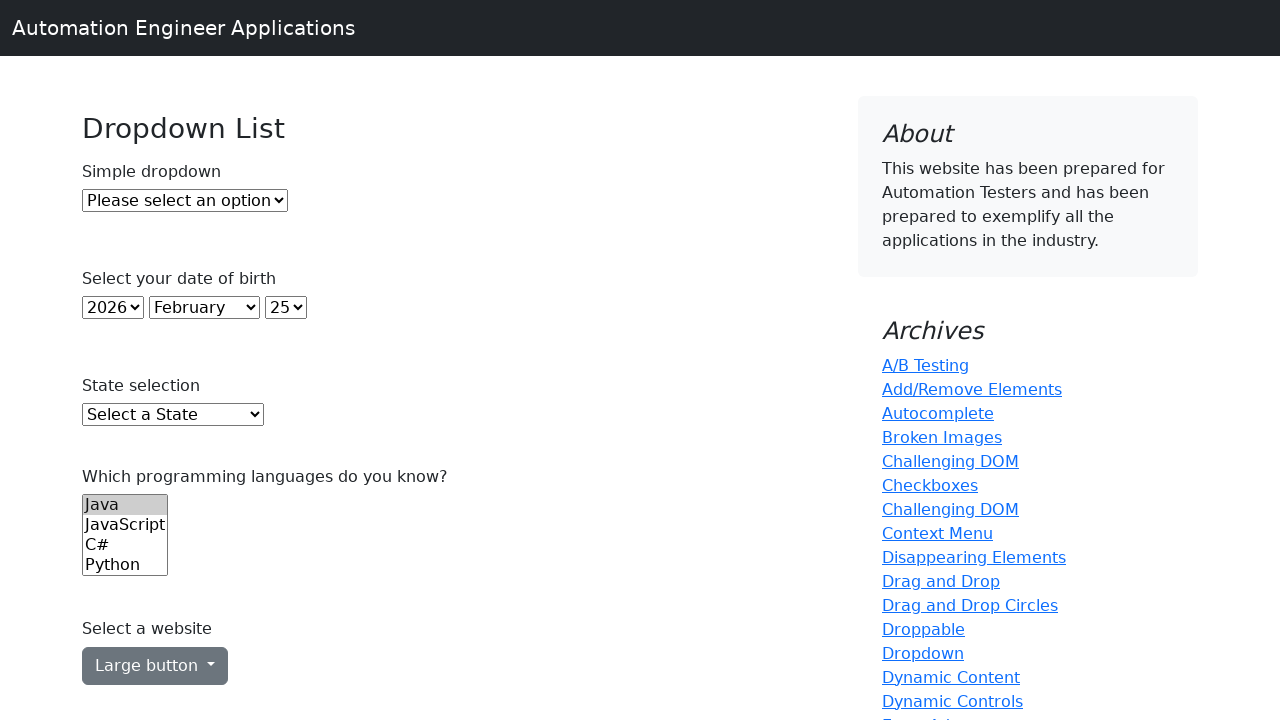

Printed option: 1940
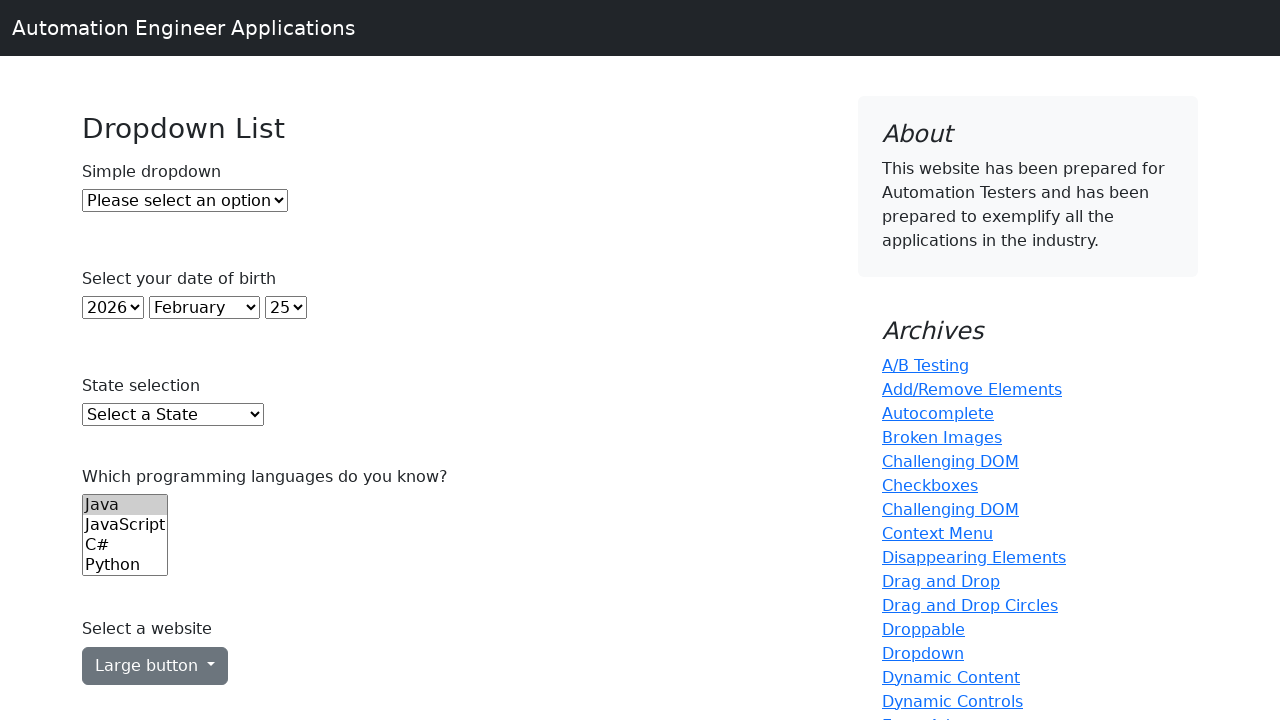

Printed option: 1939
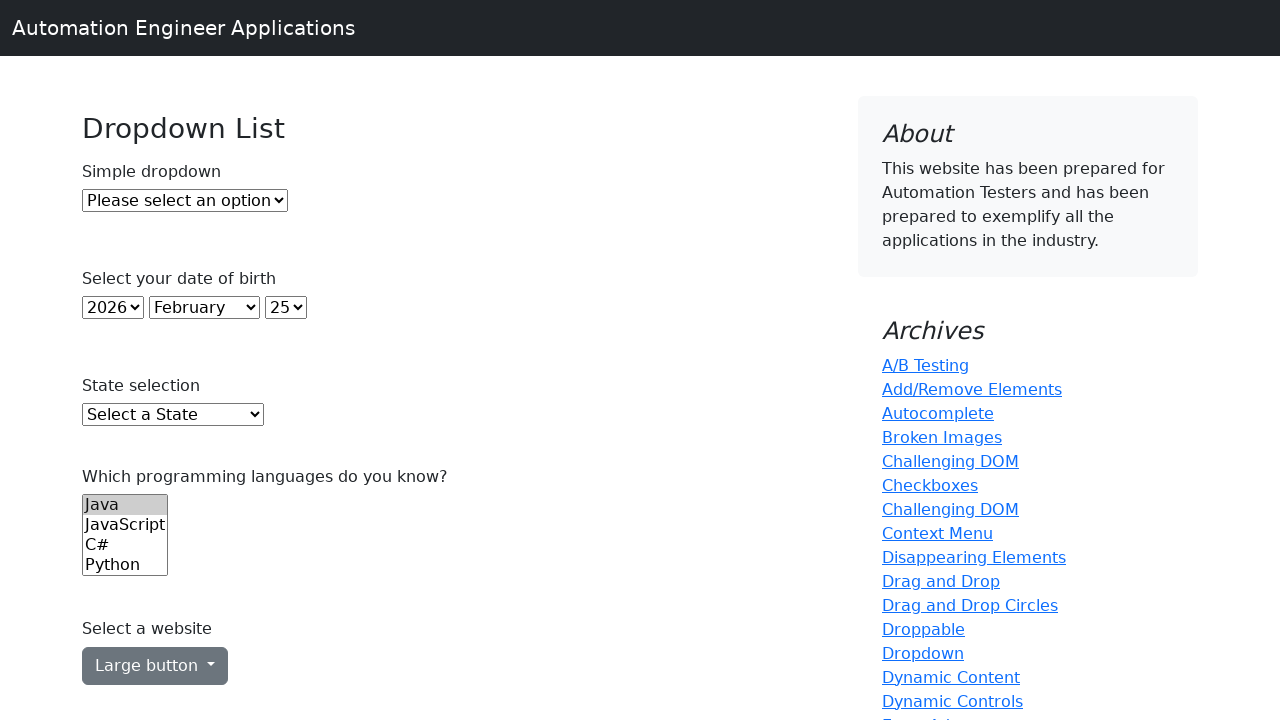

Printed option: 1938
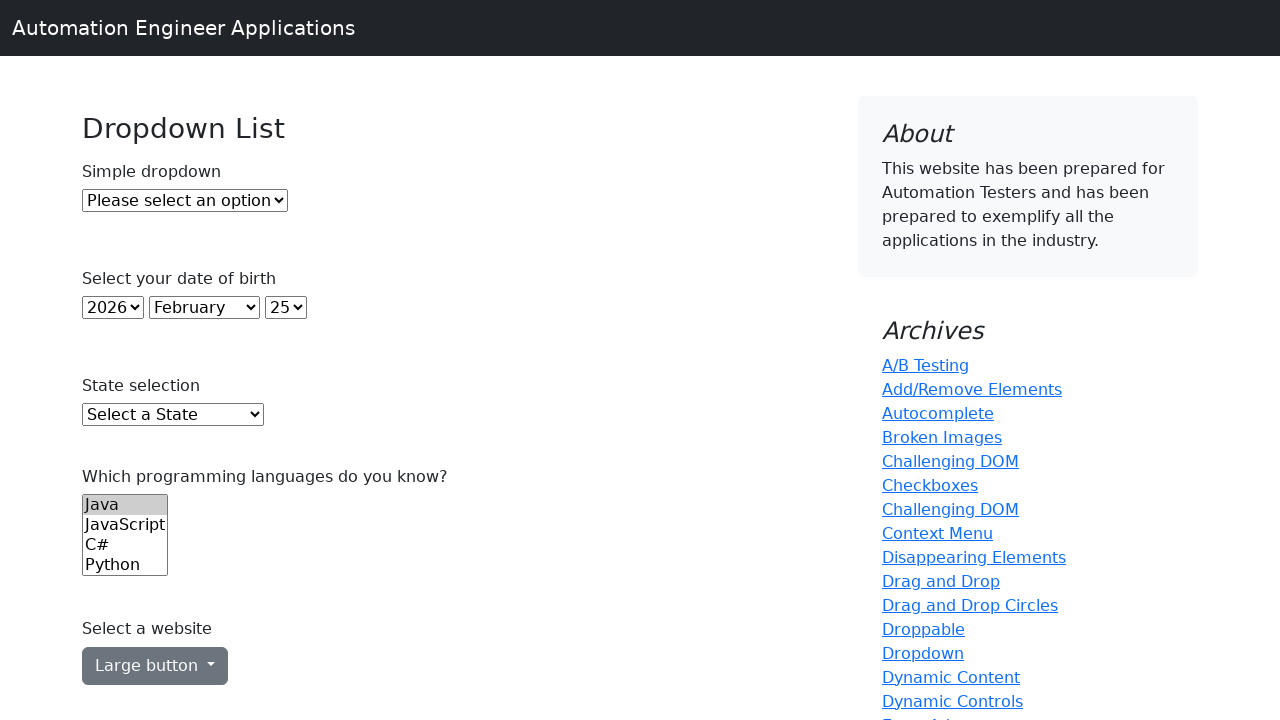

Printed option: 1937
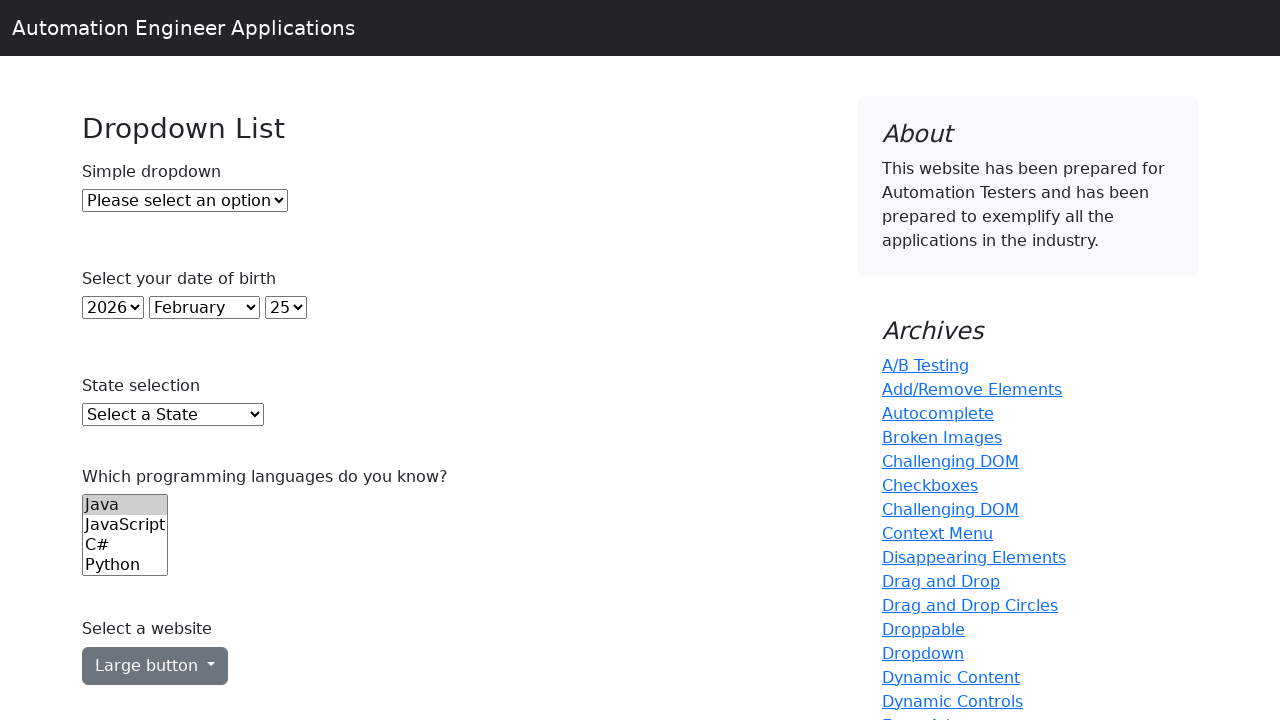

Printed option: 1936
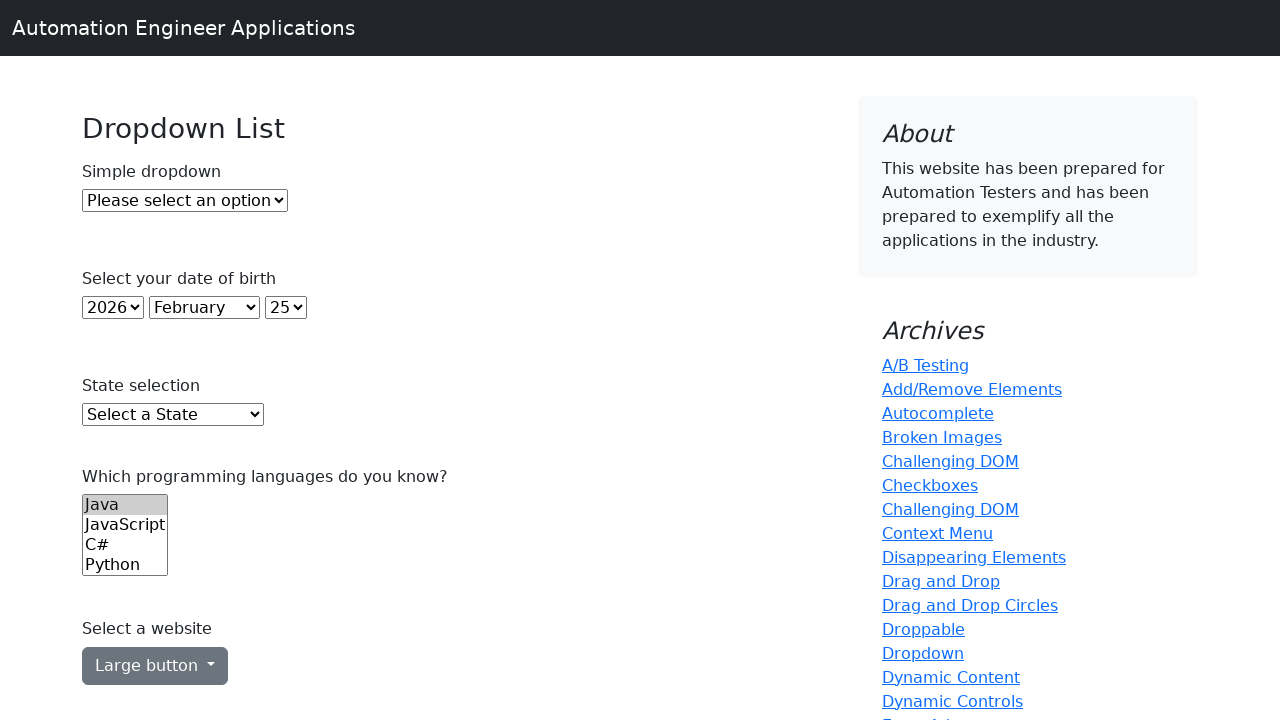

Printed option: 1935
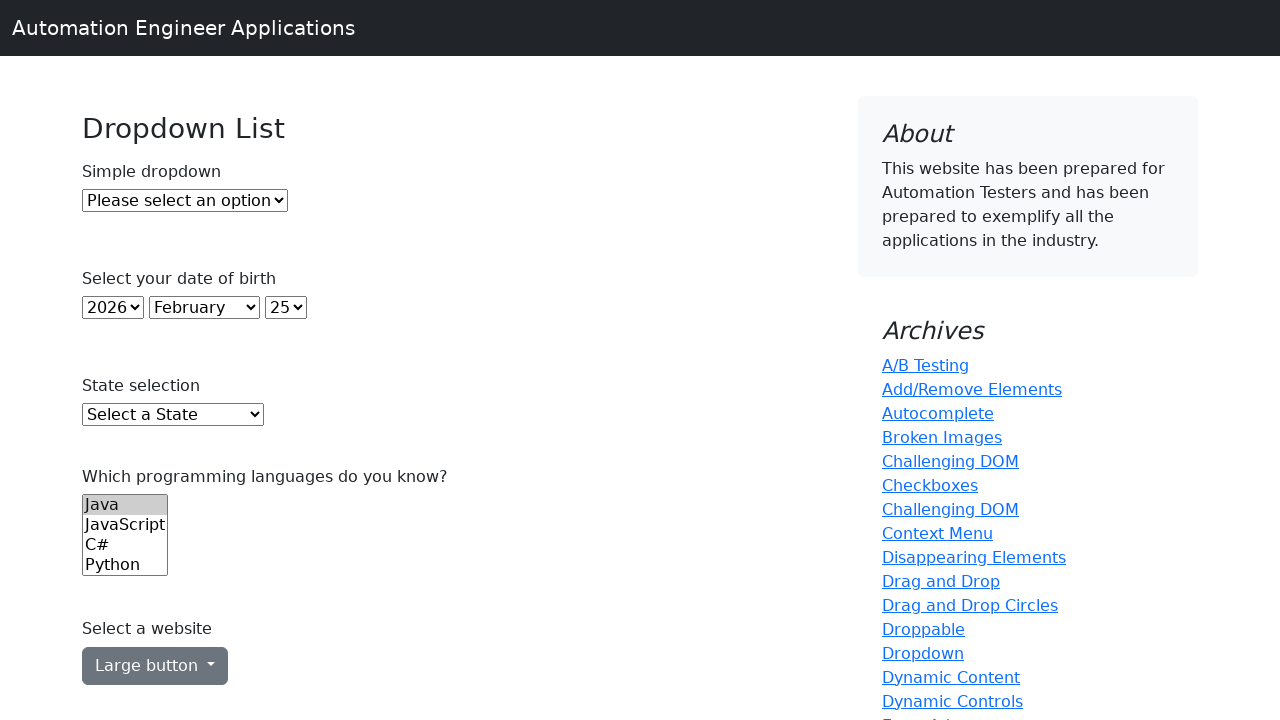

Printed option: 1934
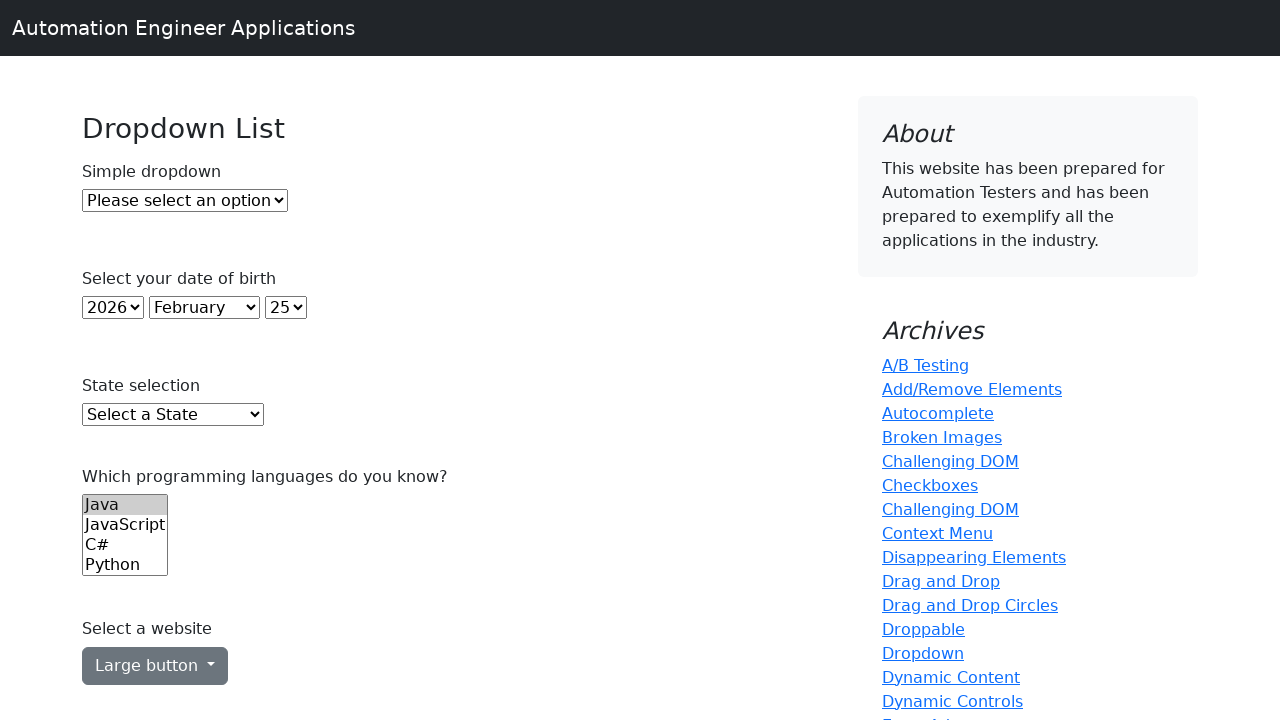

Printed option: 1933
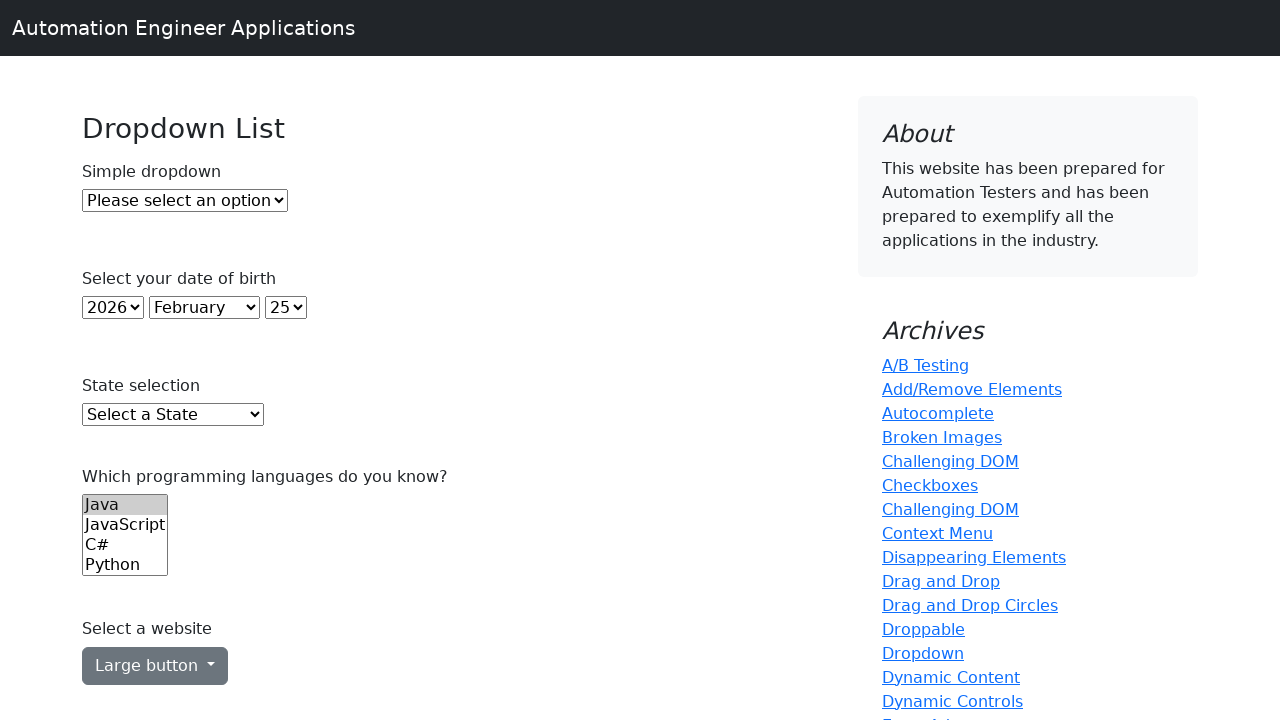

Printed option: 1932
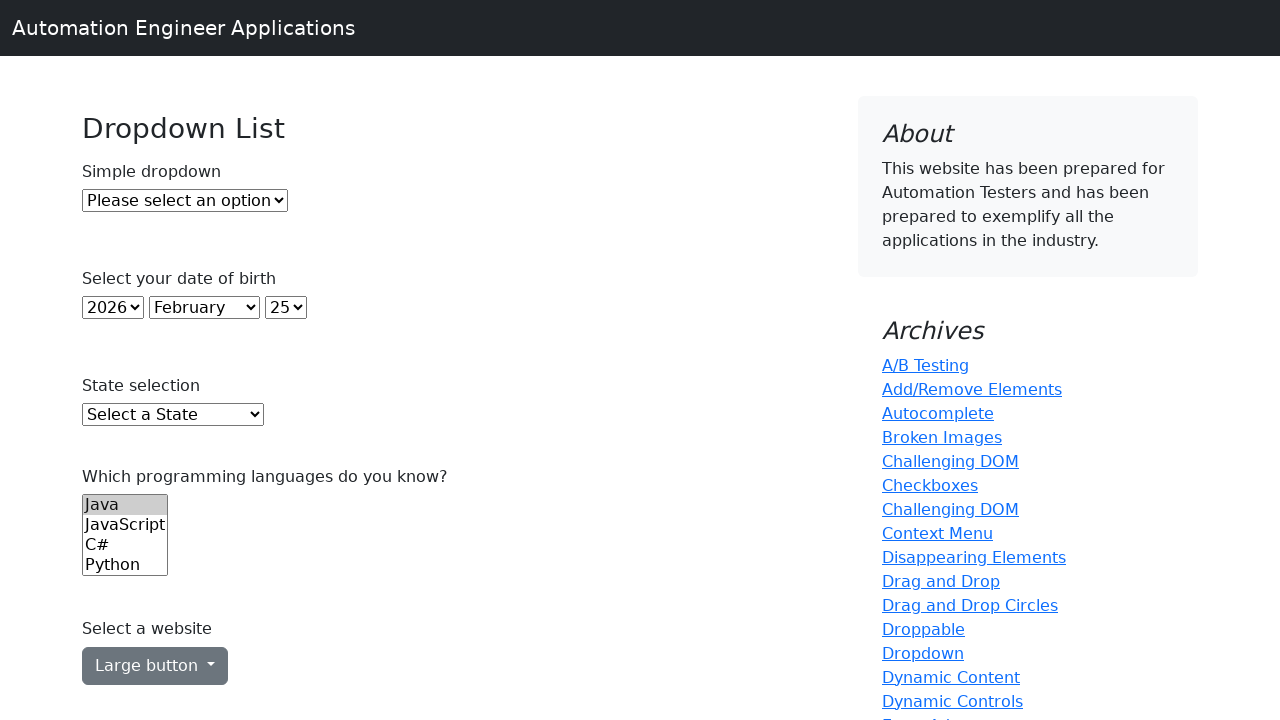

Printed option: 1931
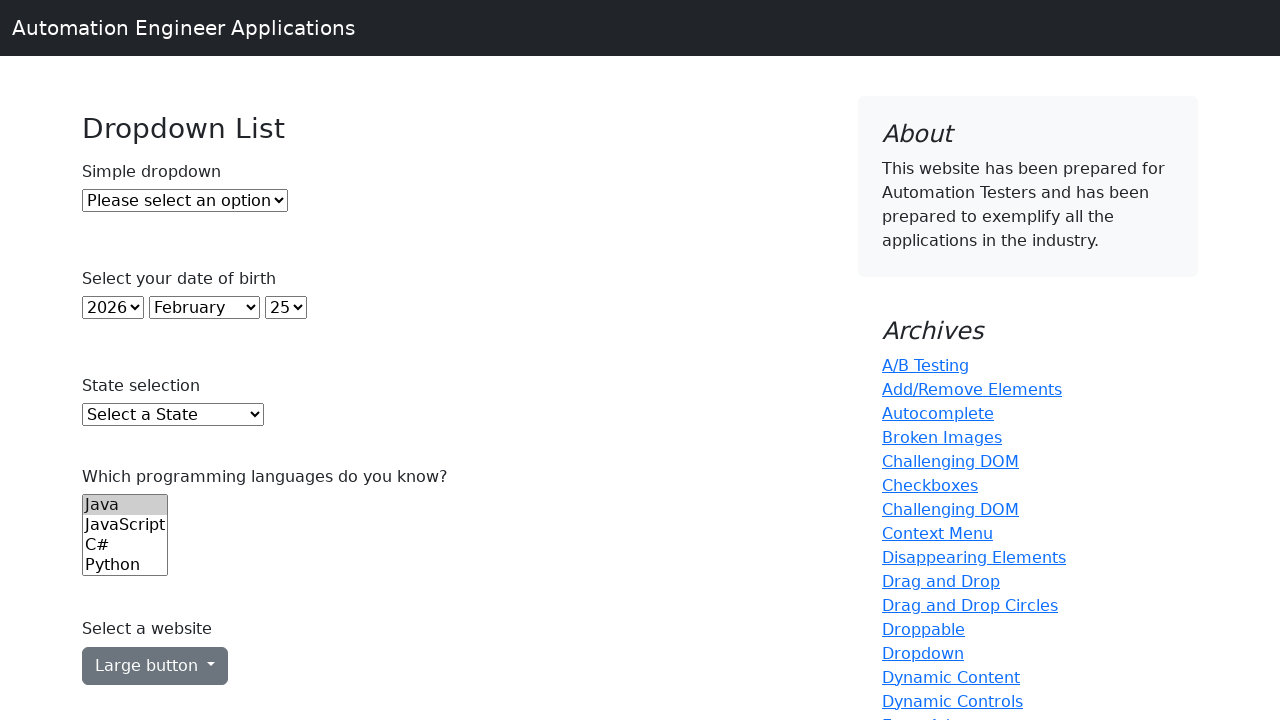

Printed option: 1930
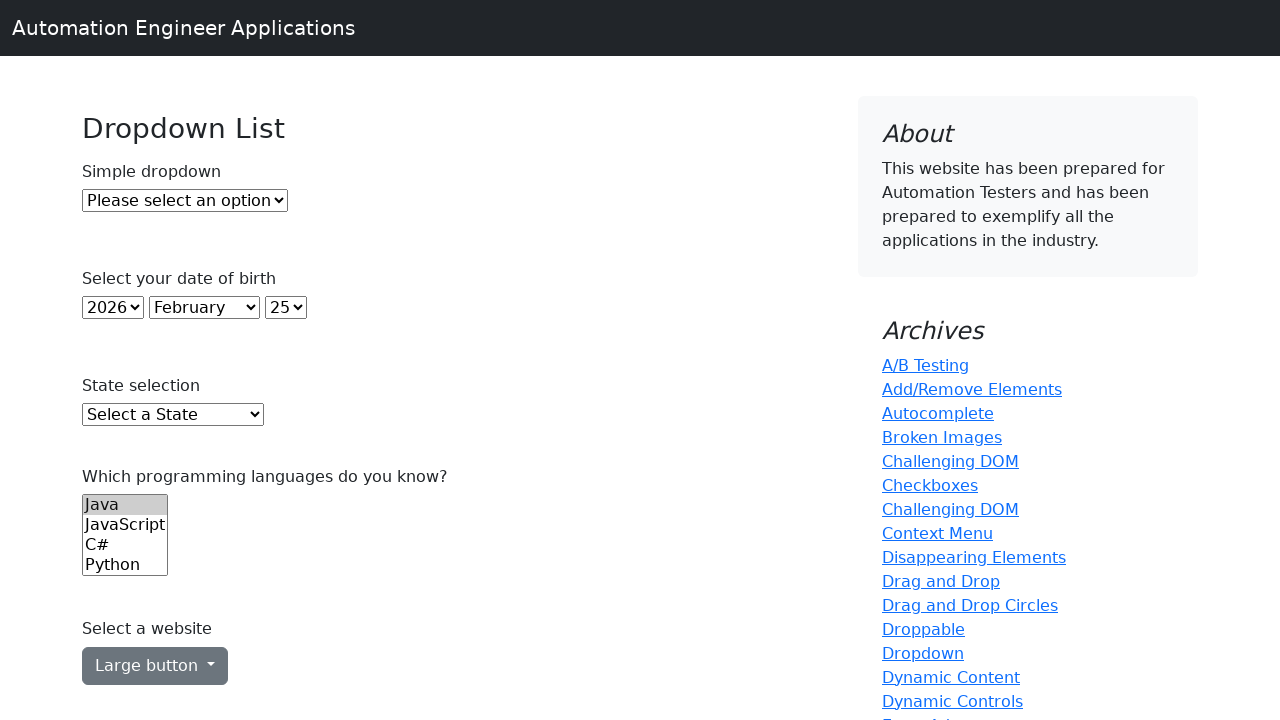

Printed option: 1929
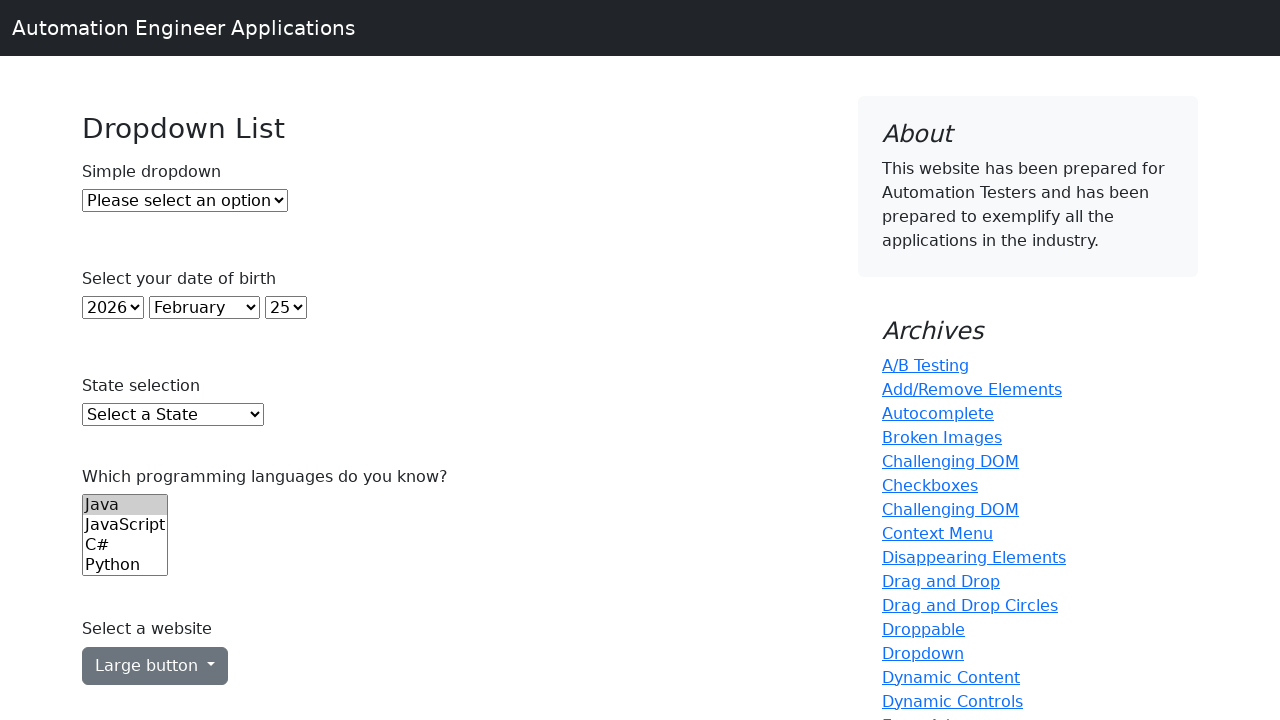

Printed option: 1928
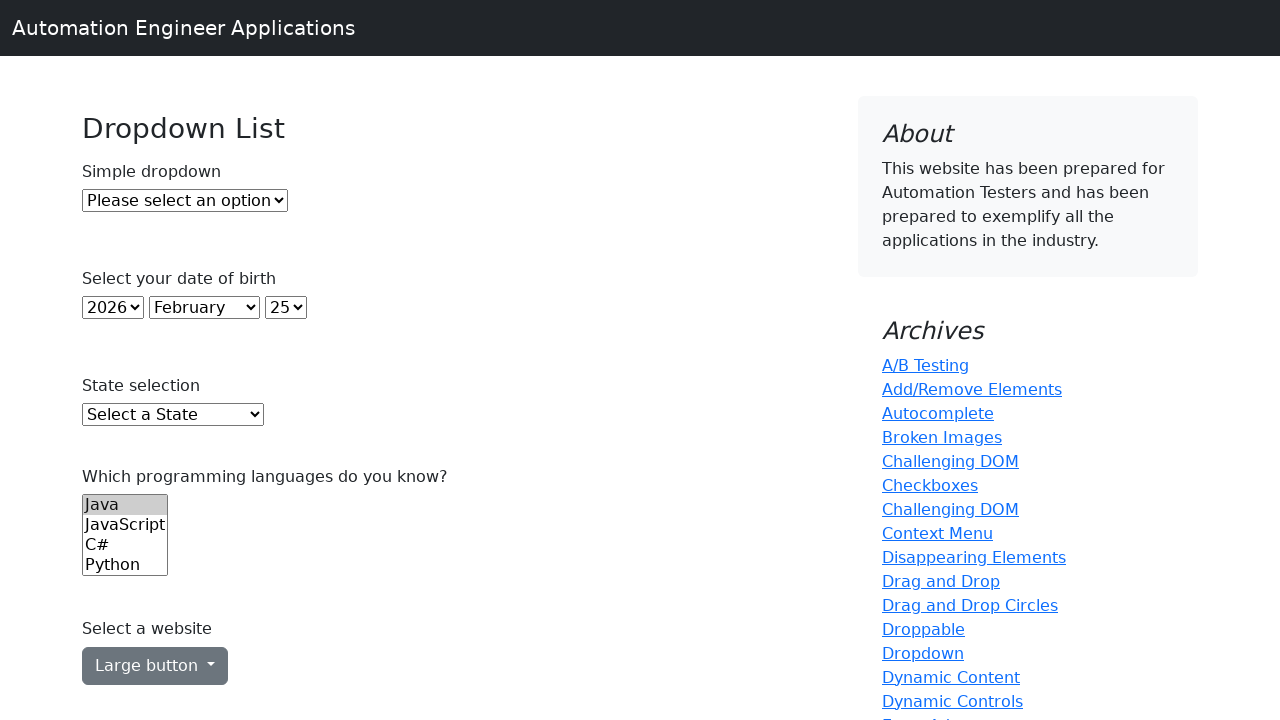

Printed option: 1927
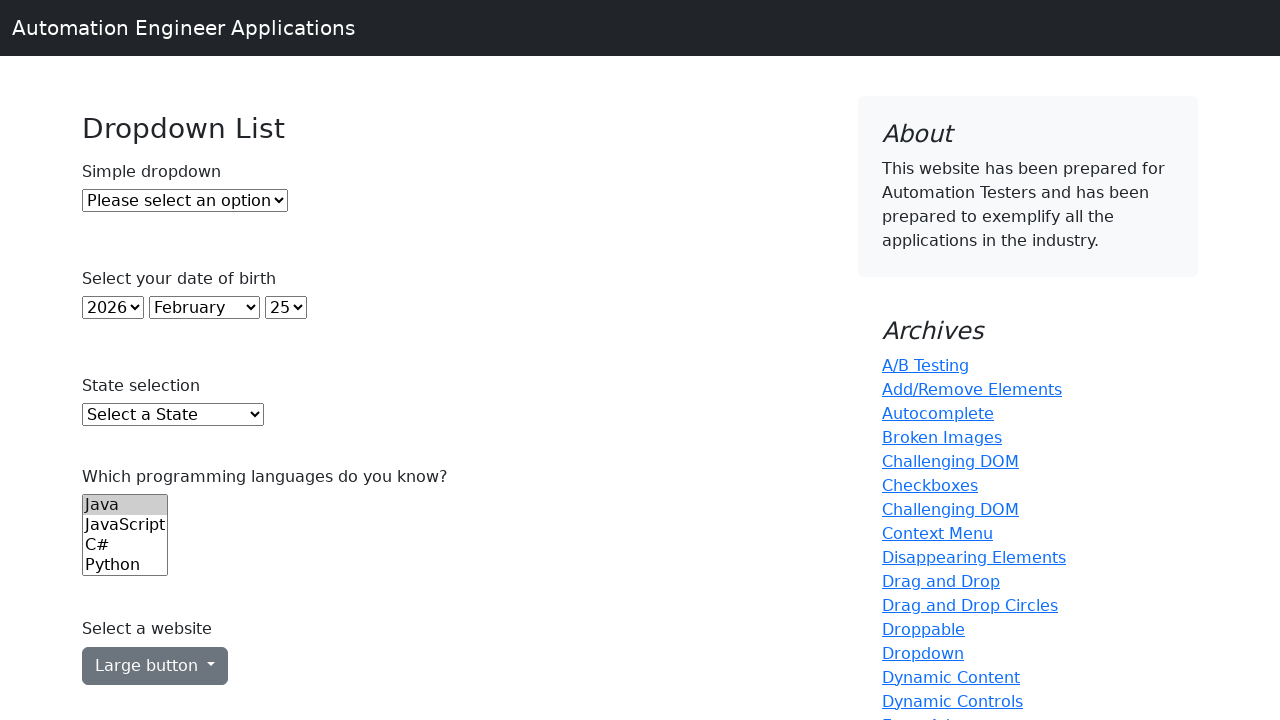

Printed option: January
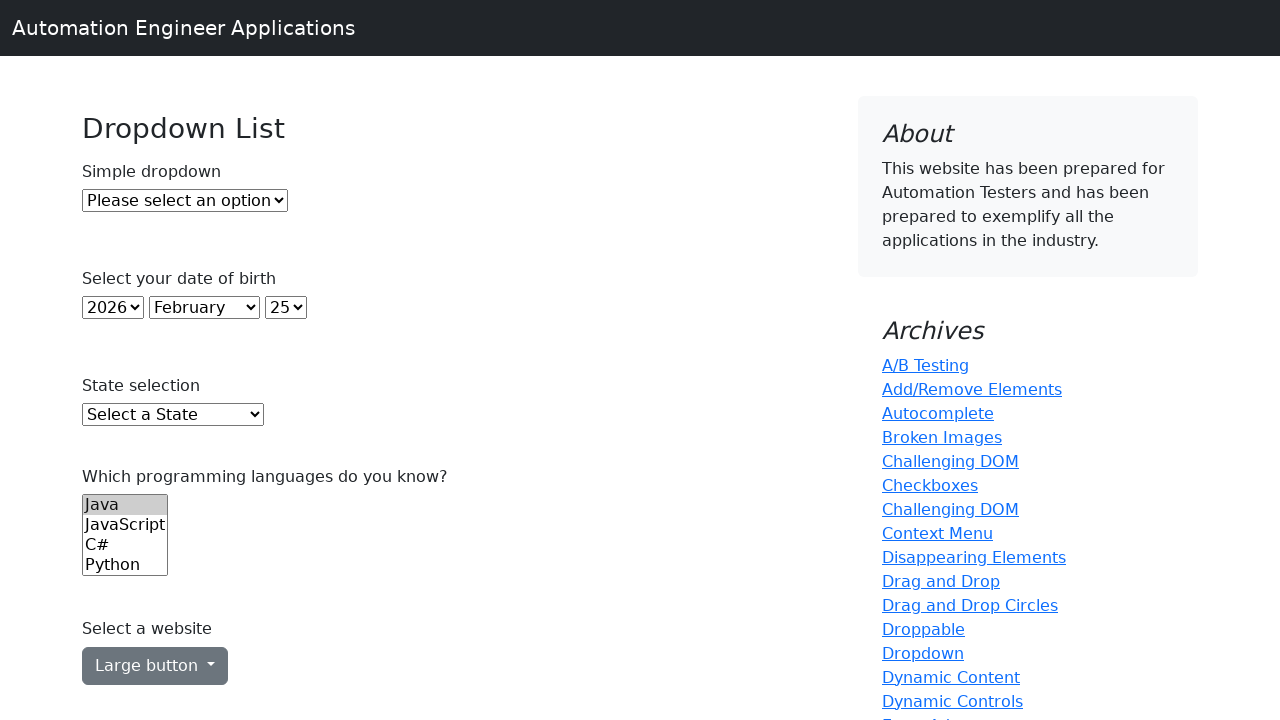

Printed option: February
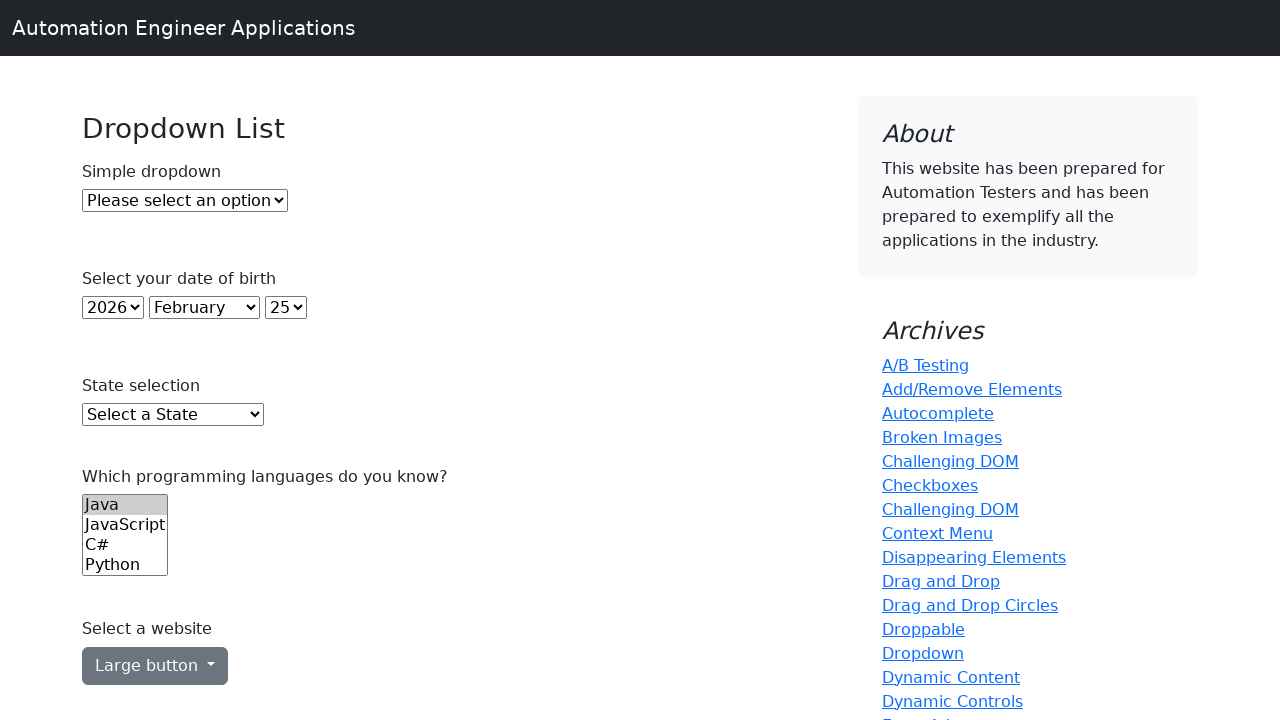

Printed option: March
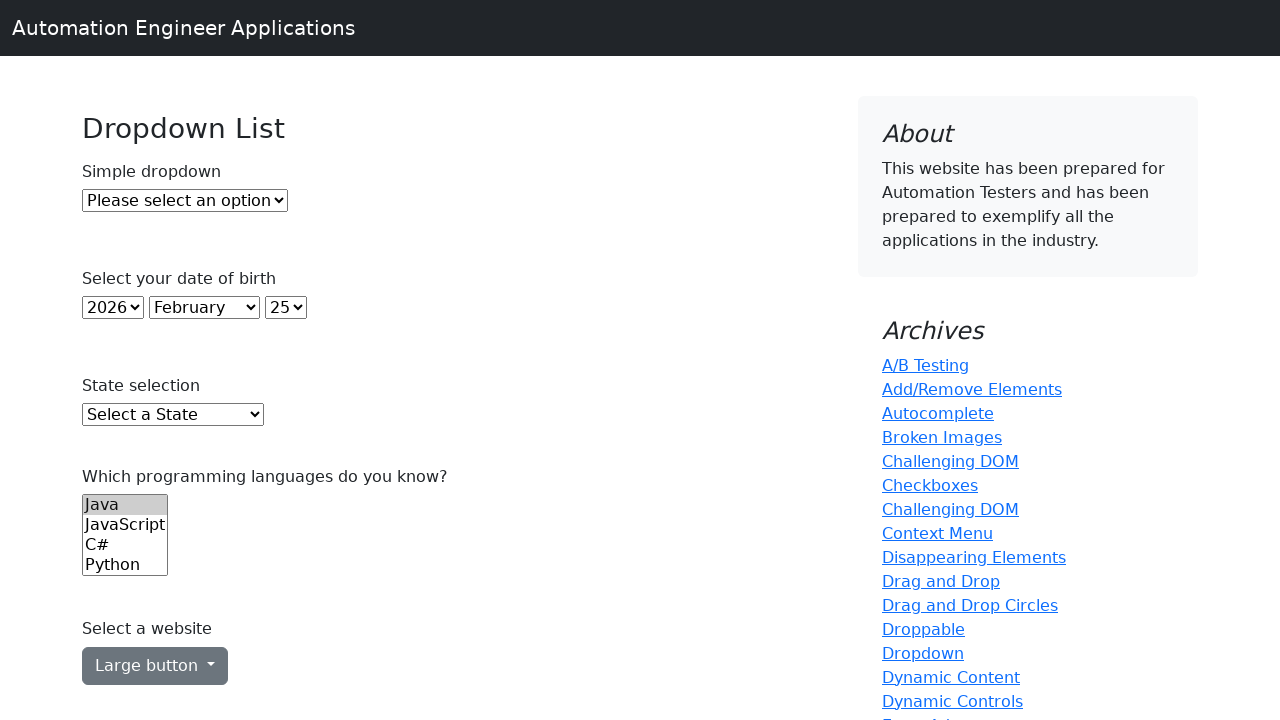

Printed option: April
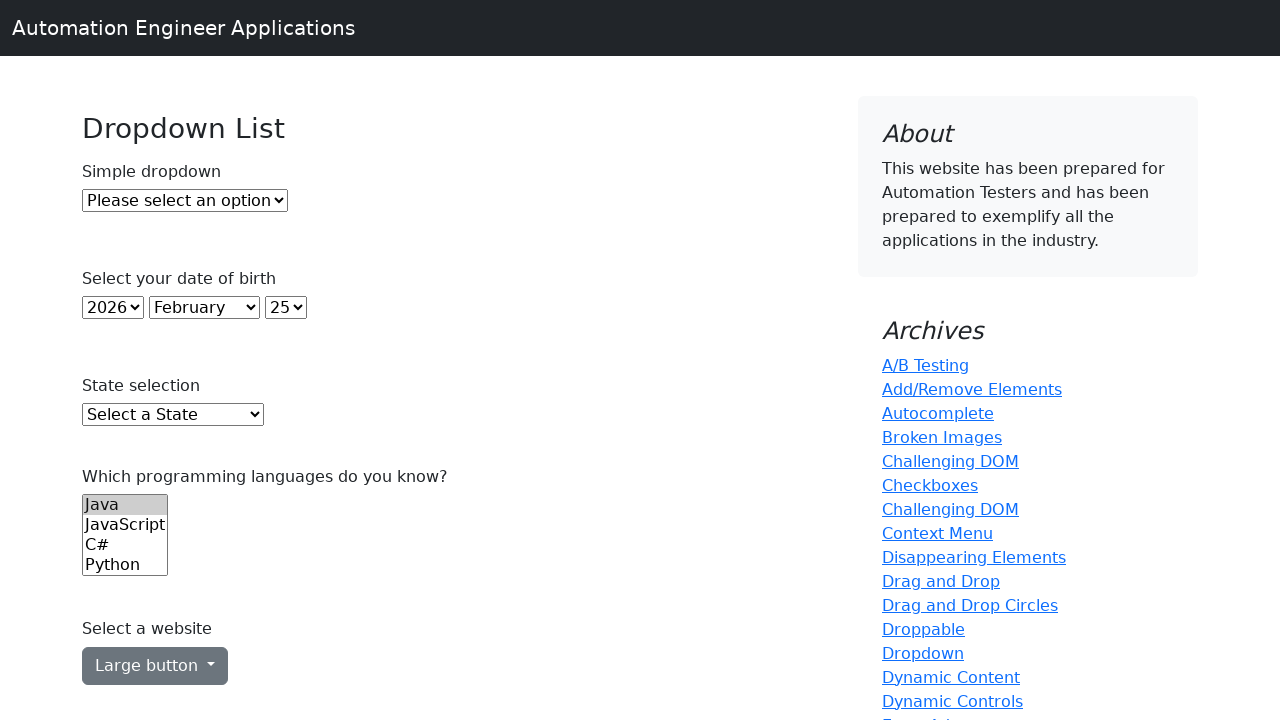

Printed option: May
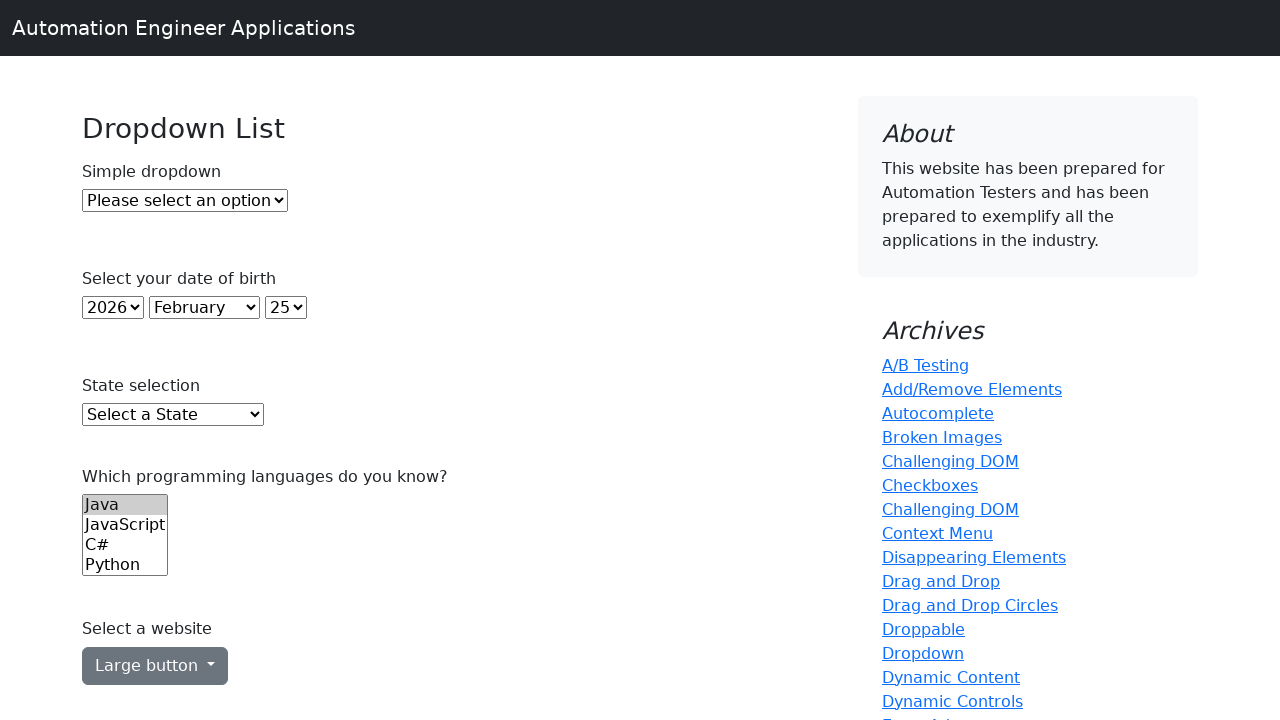

Printed option: June
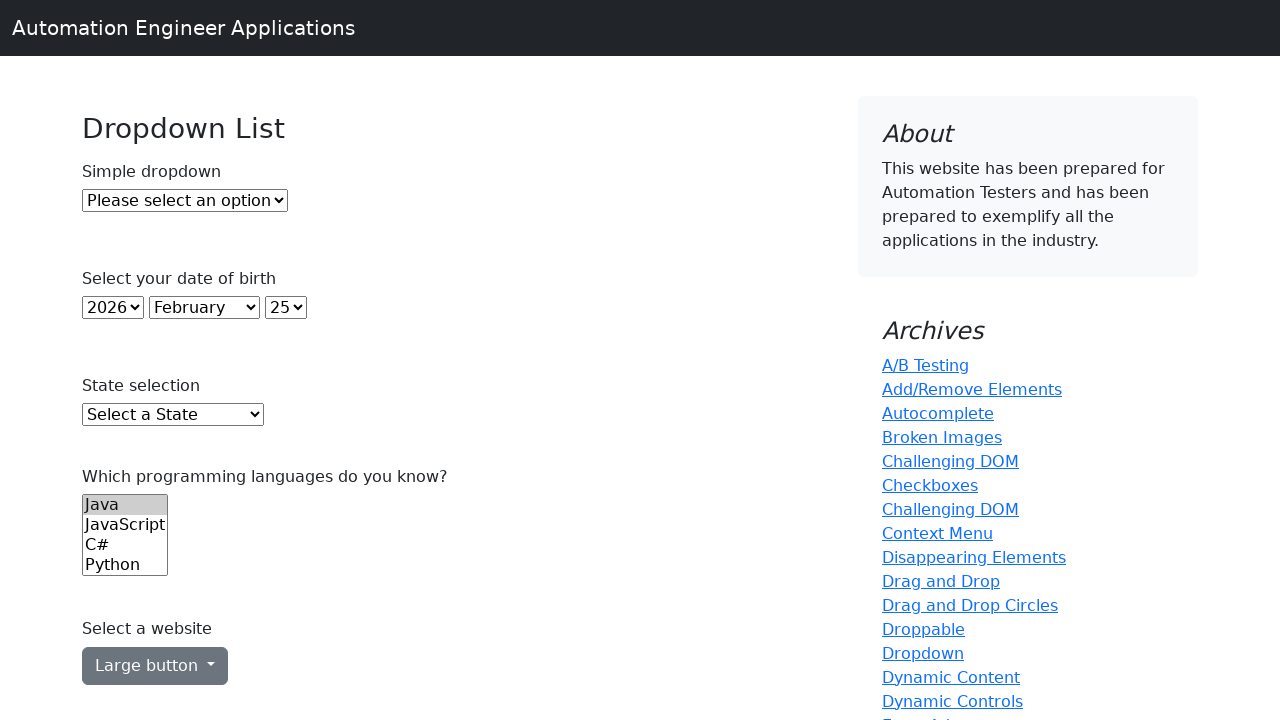

Printed option: July
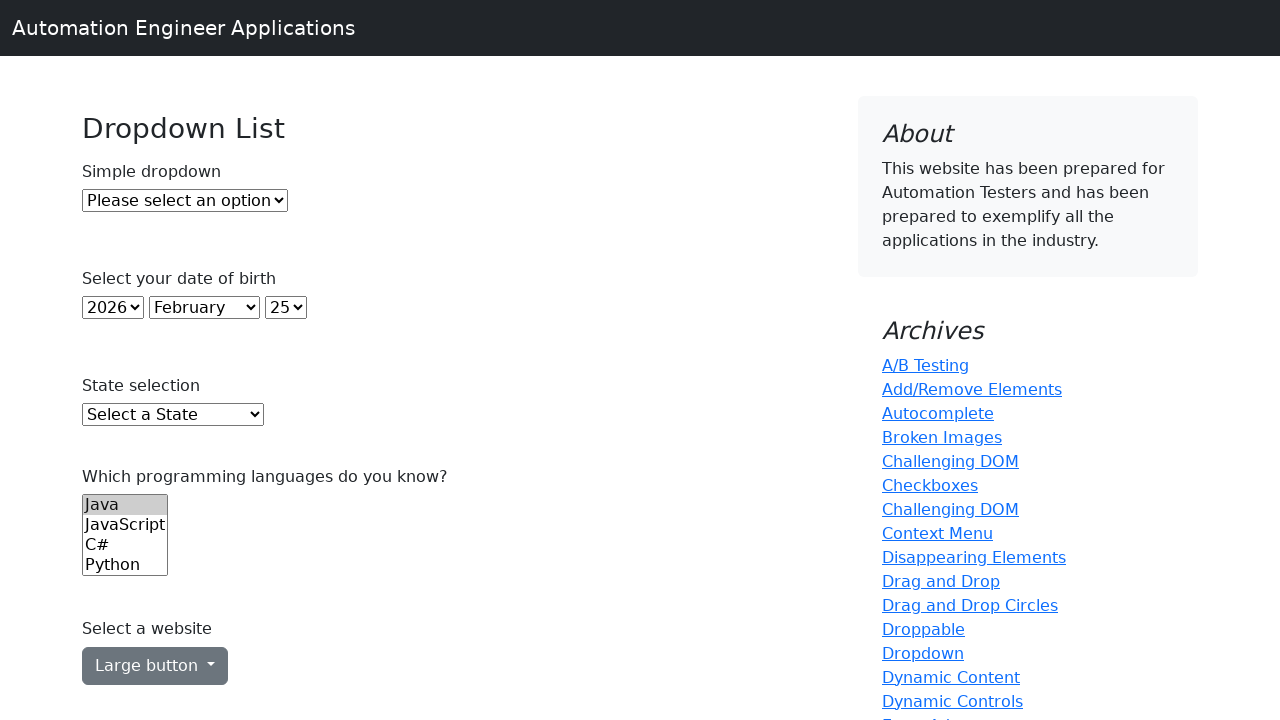

Printed option: August
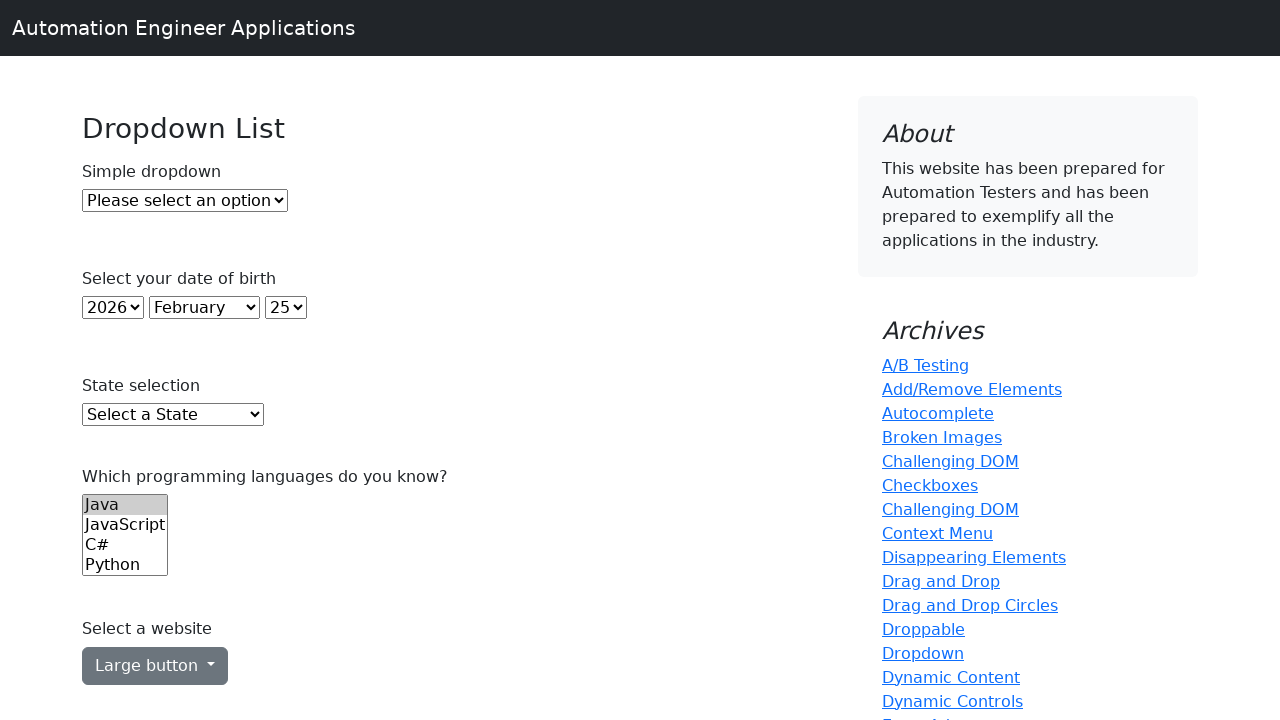

Printed option: September
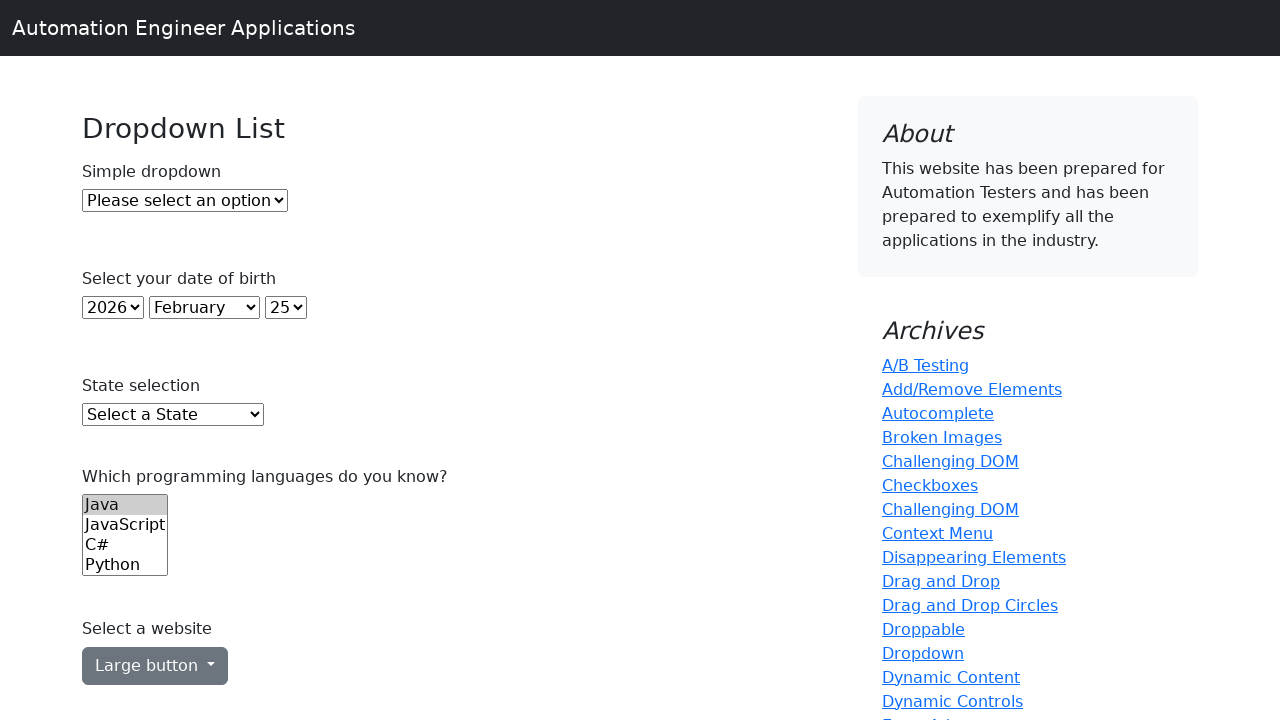

Printed option: October
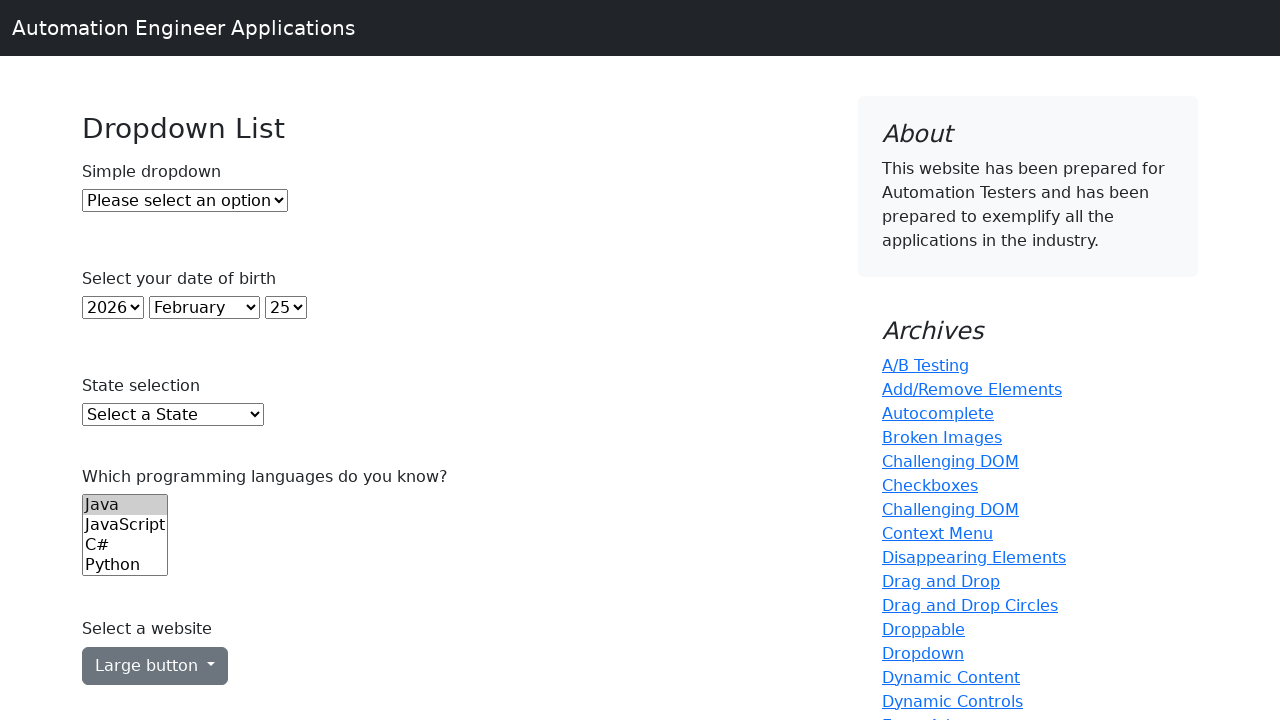

Printed option: November
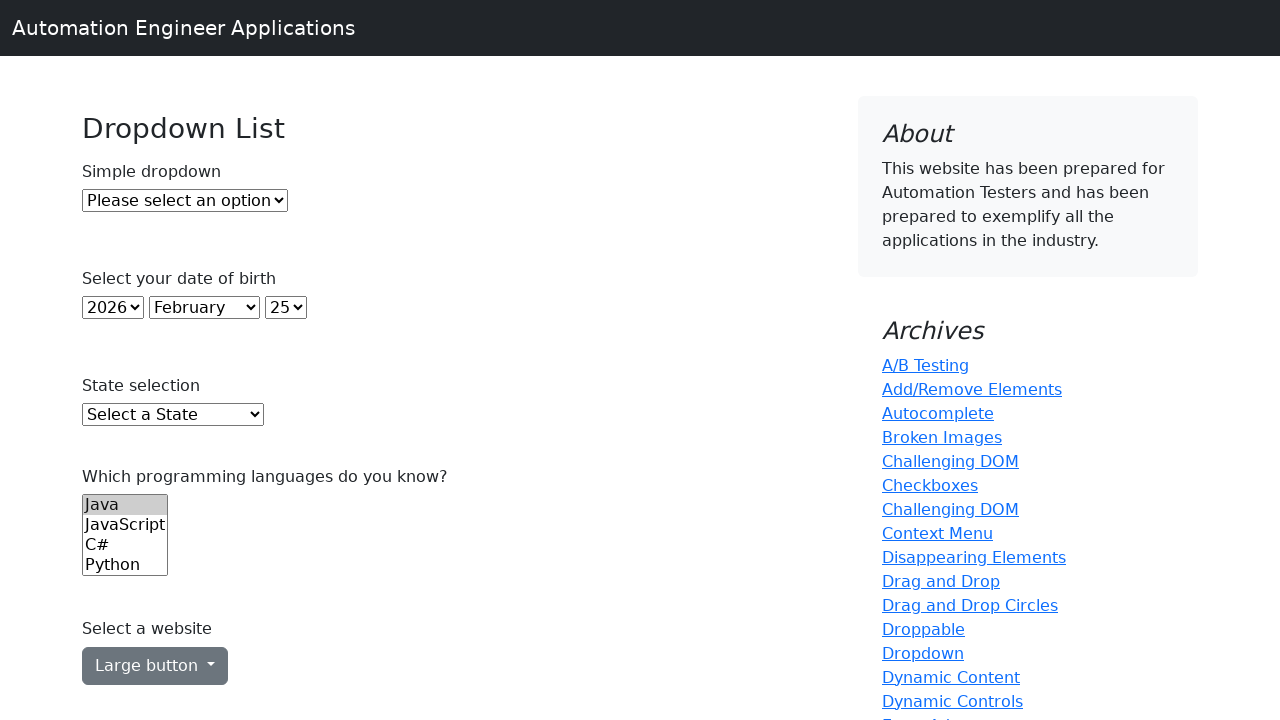

Printed option: December
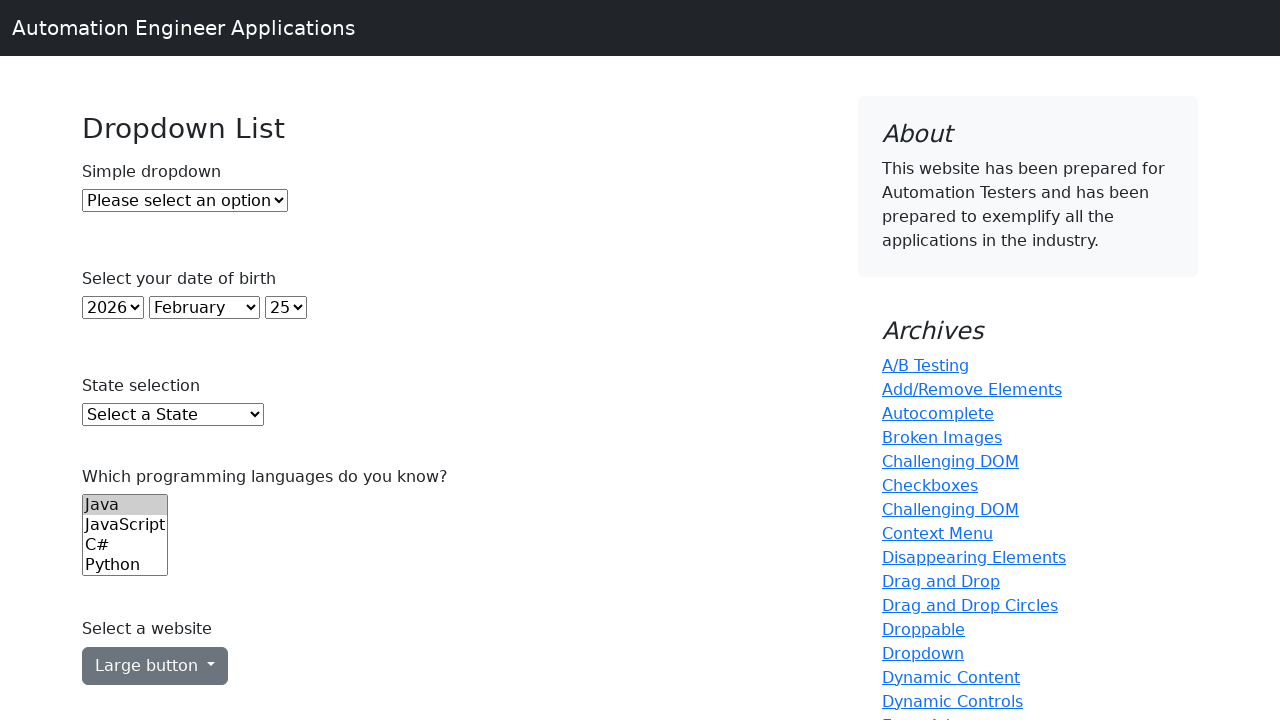

Printed option: 1
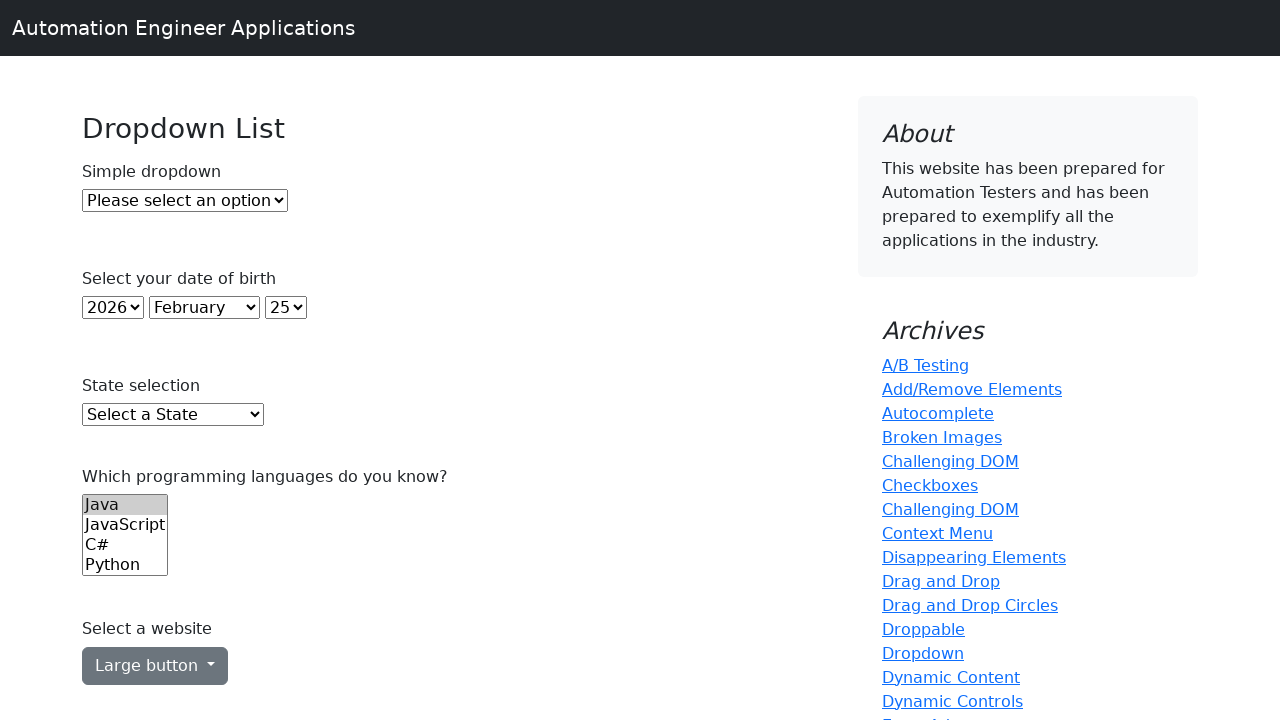

Printed option: 2
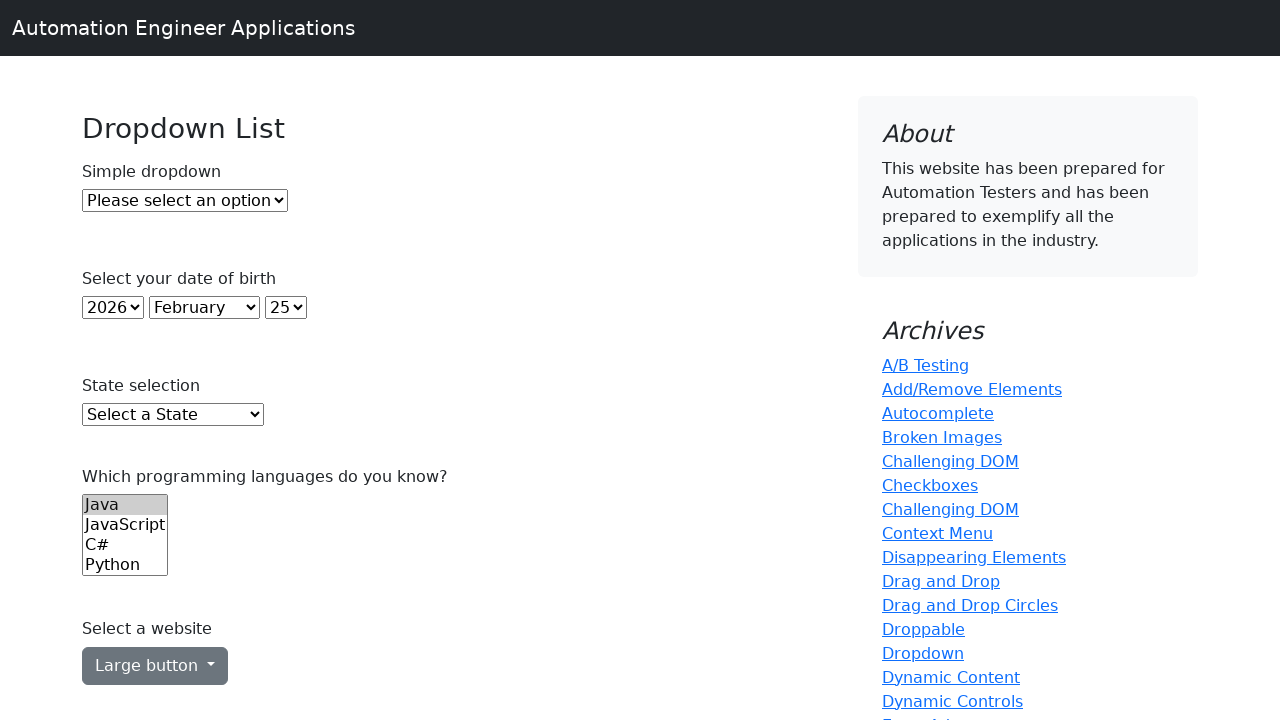

Printed option: 3
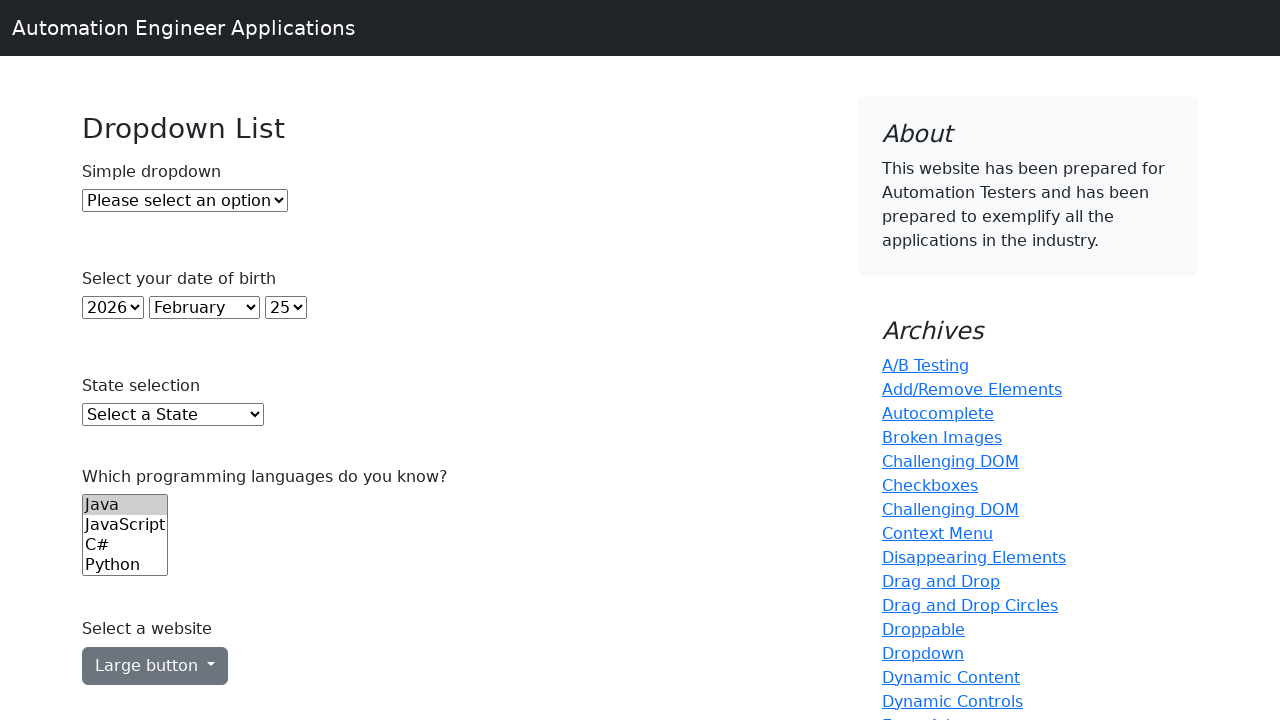

Printed option: 4
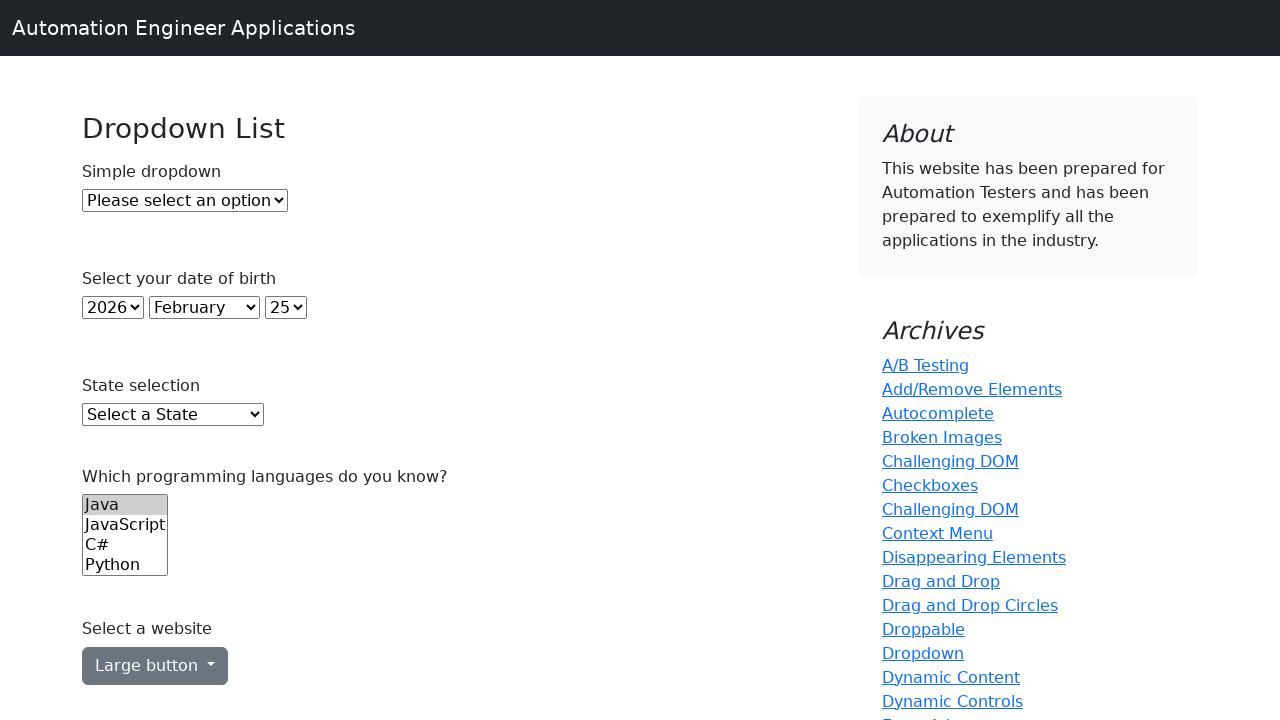

Printed option: 5
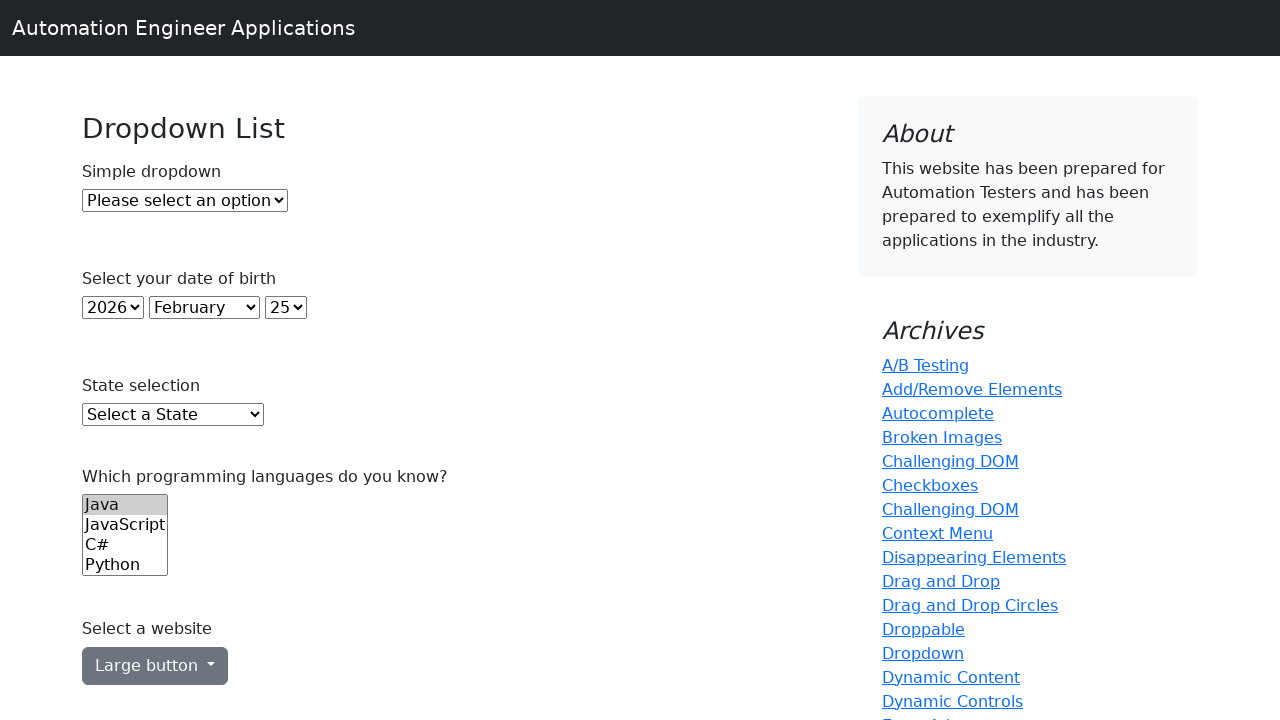

Printed option: 6
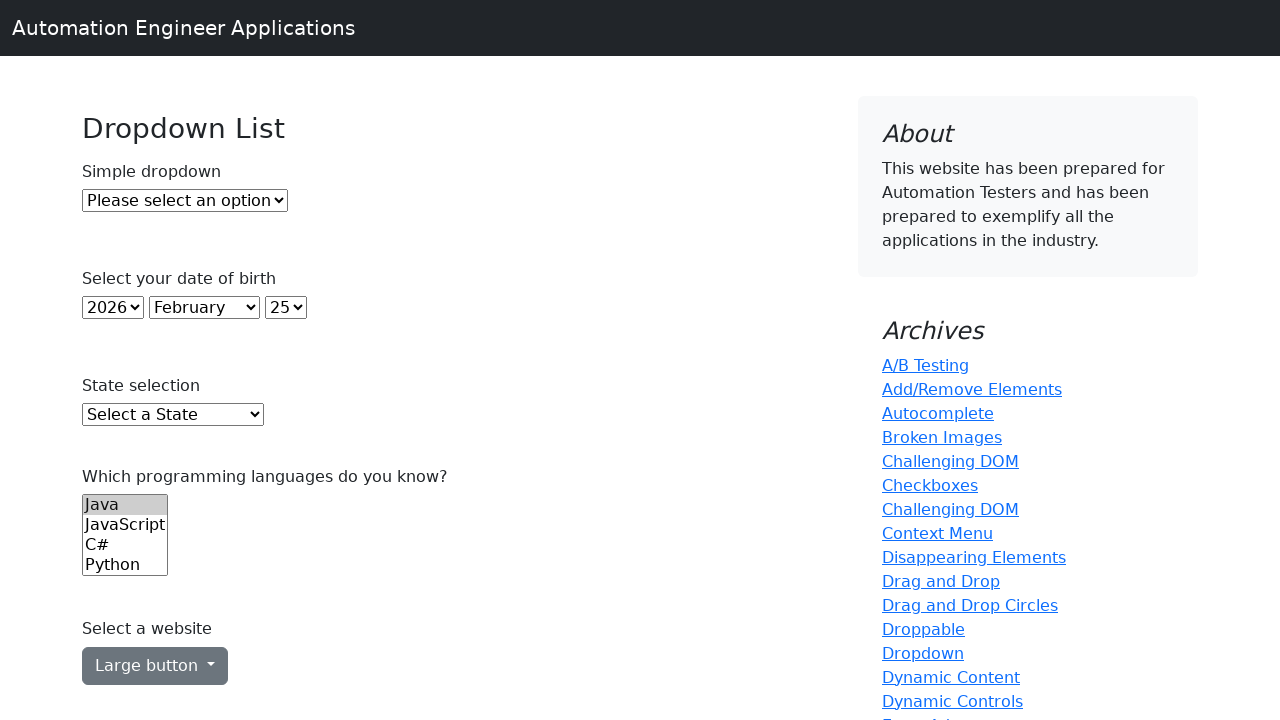

Printed option: 7
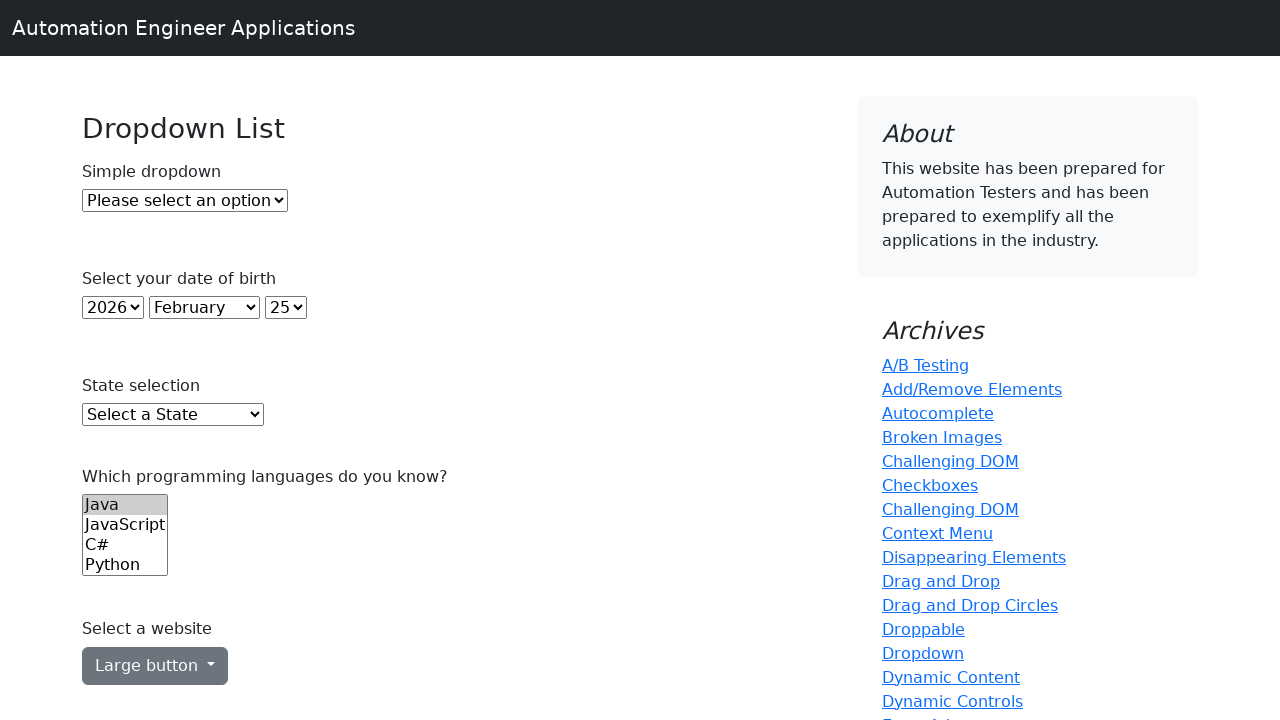

Printed option: 8
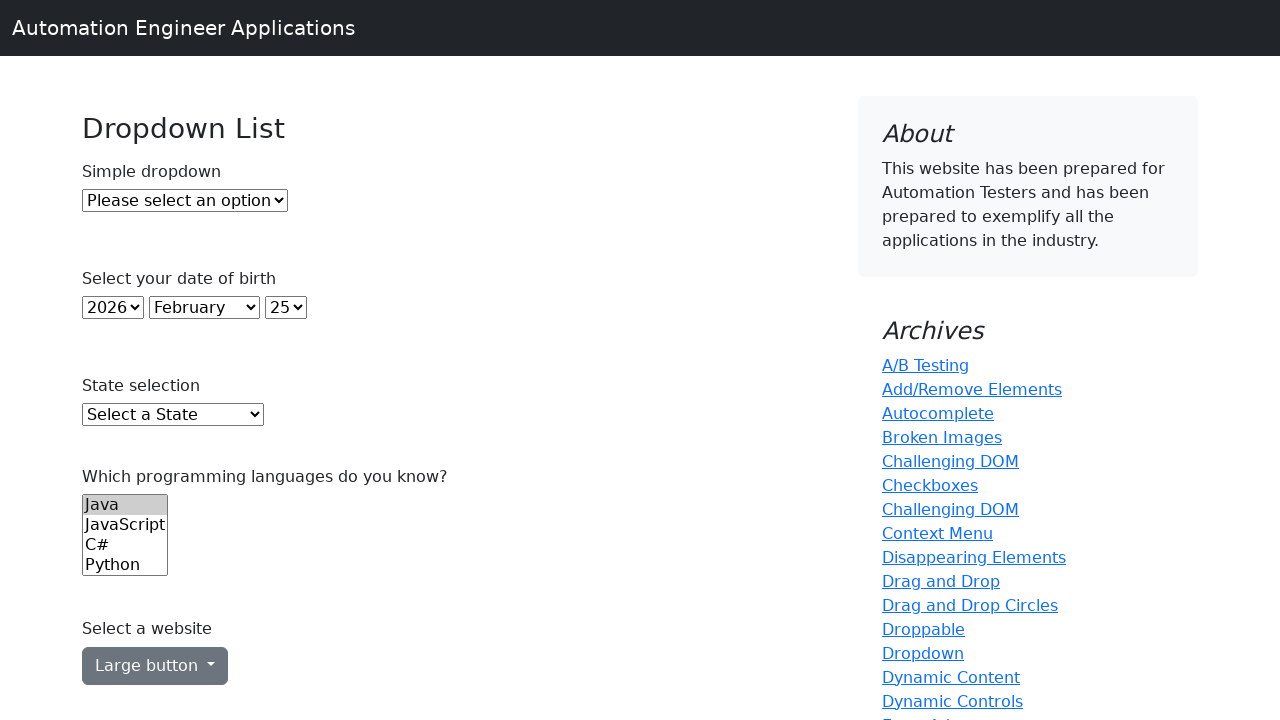

Printed option: 9
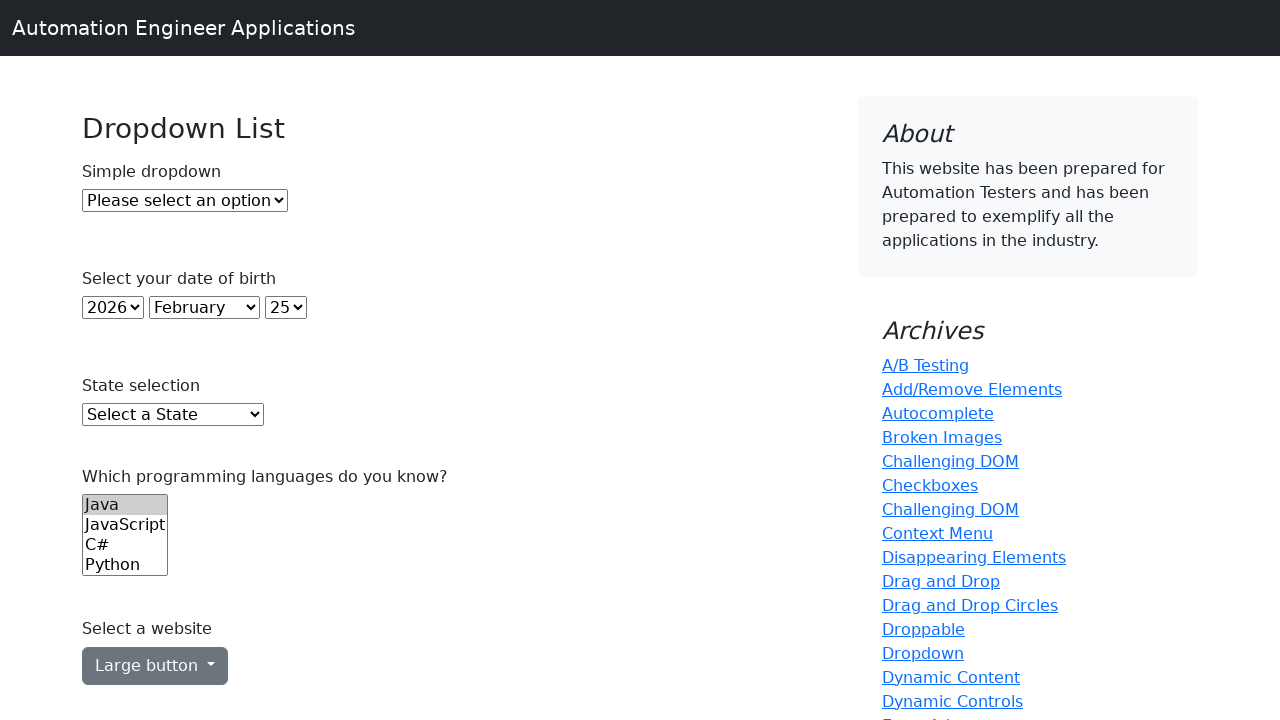

Printed option: 10
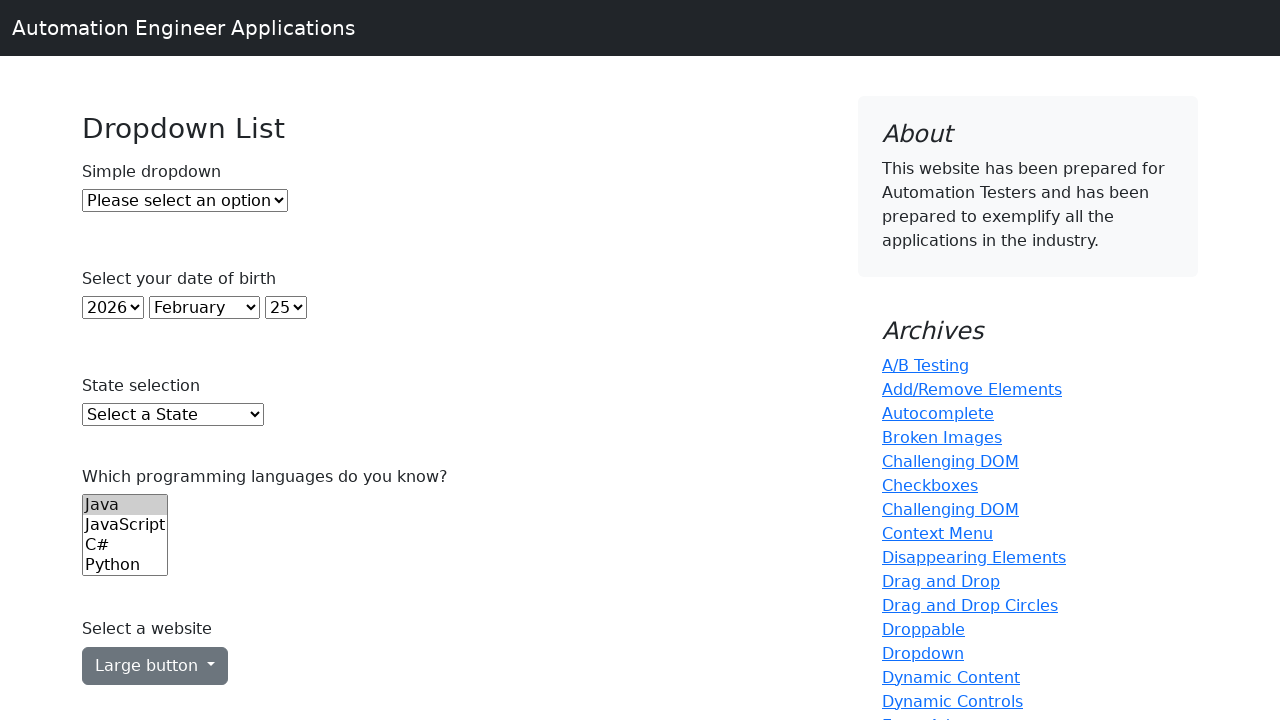

Printed option: 11
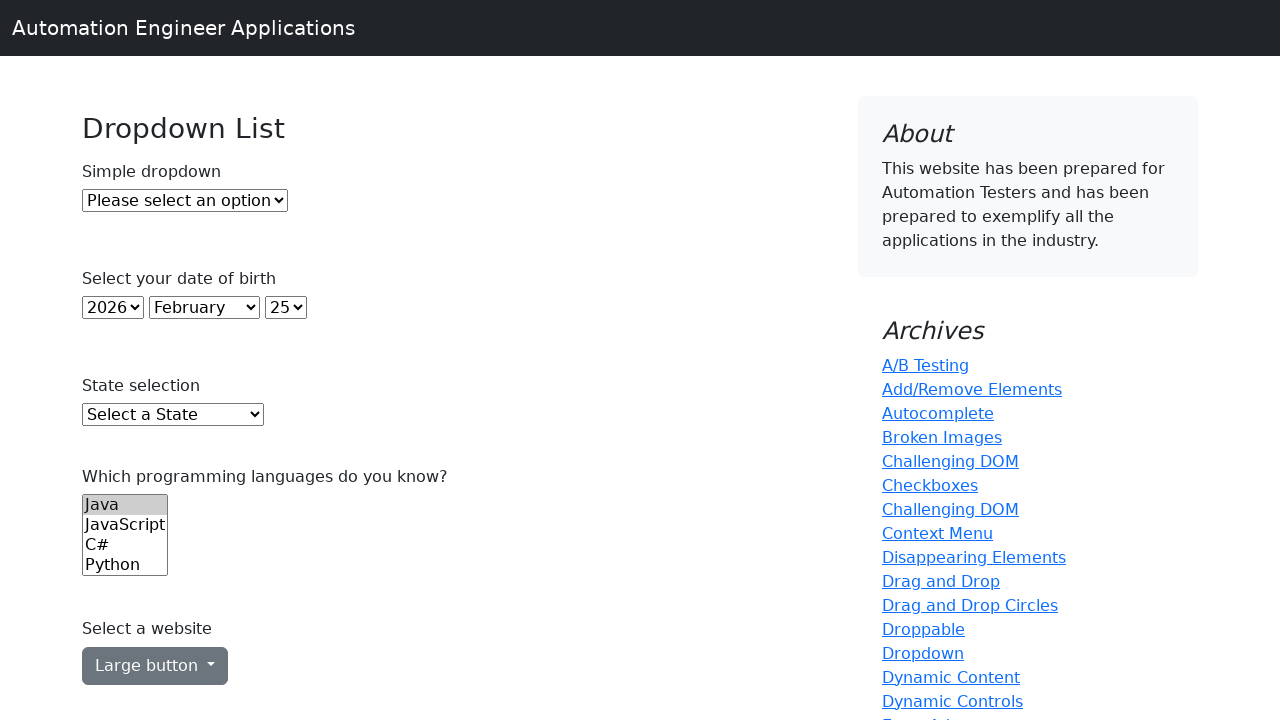

Printed option: 12
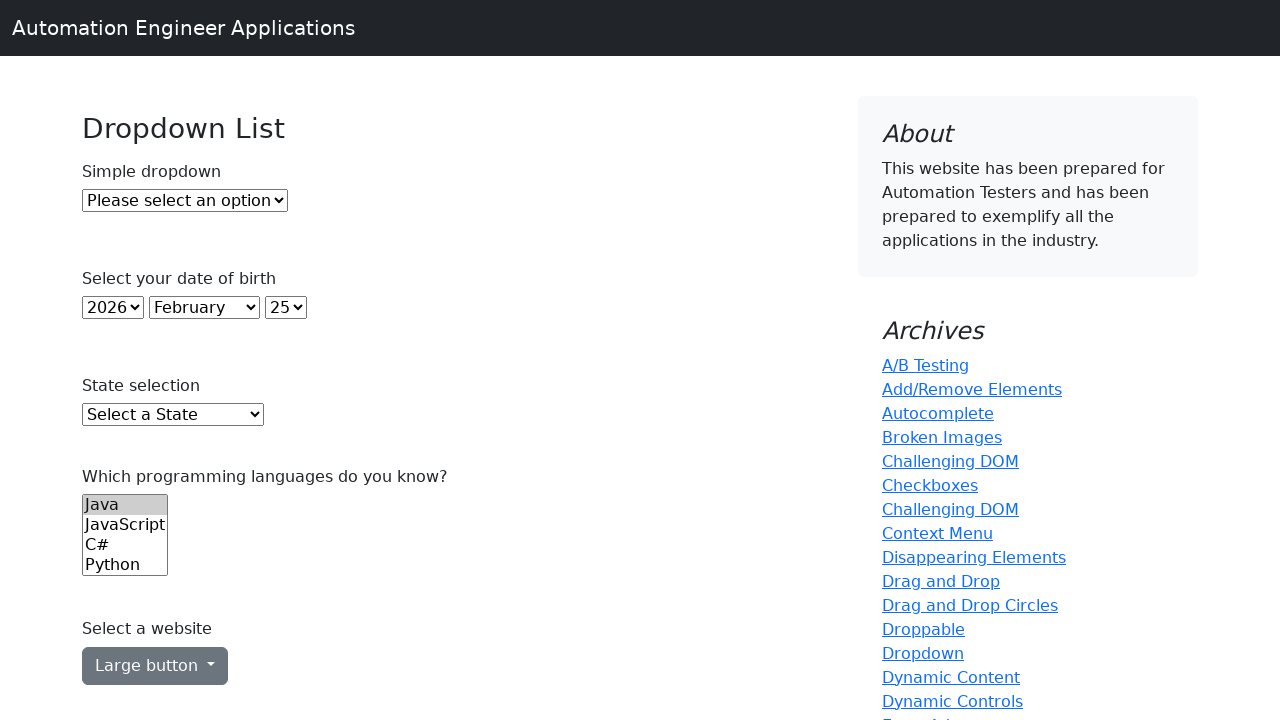

Printed option: 13
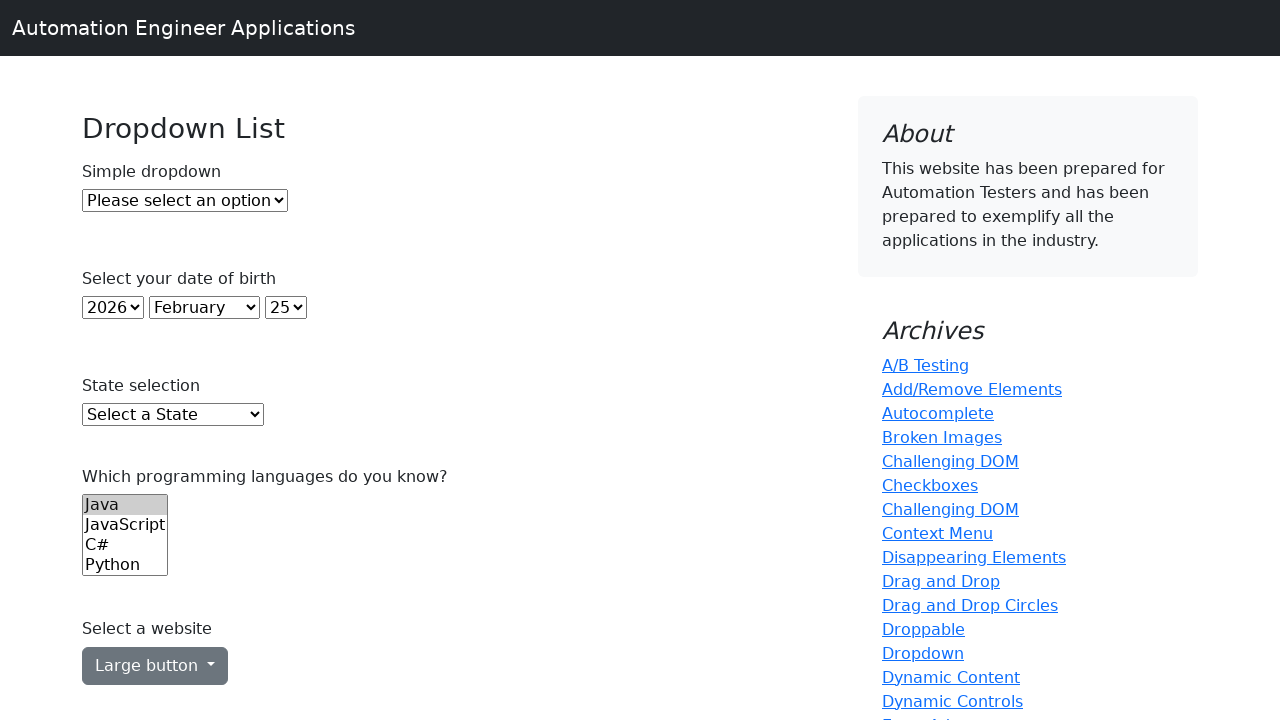

Printed option: 14
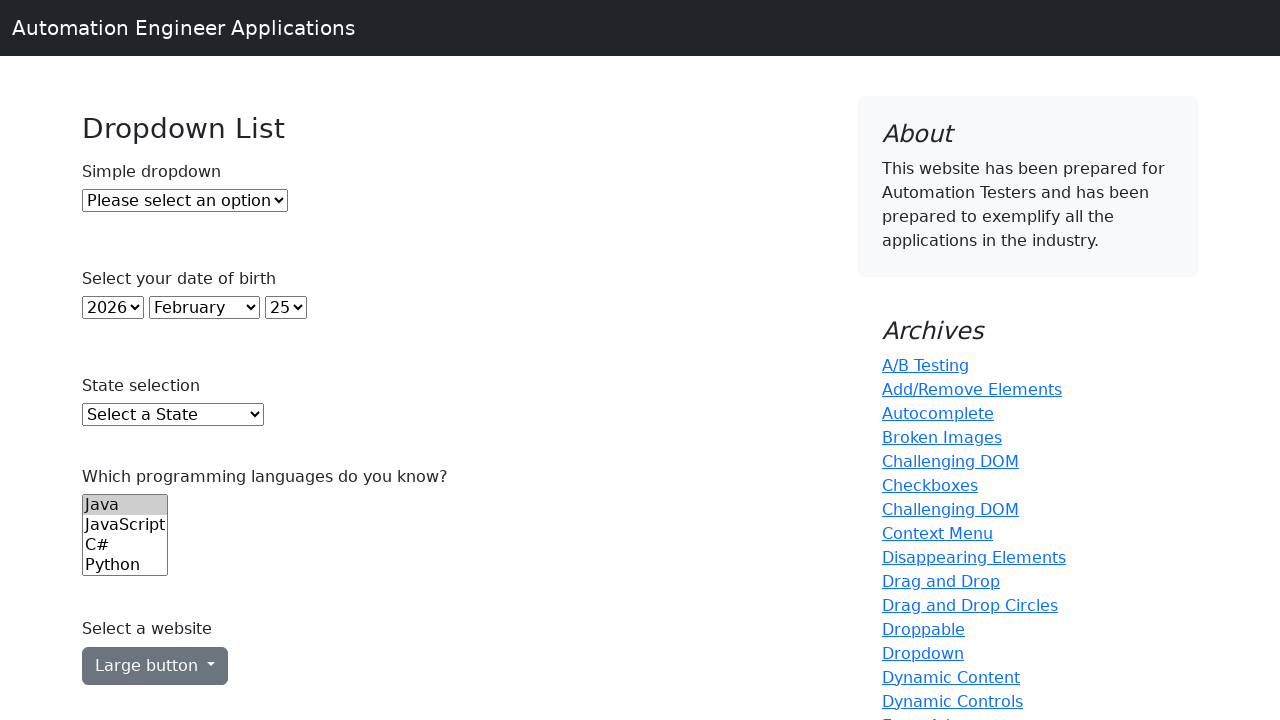

Printed option: 15
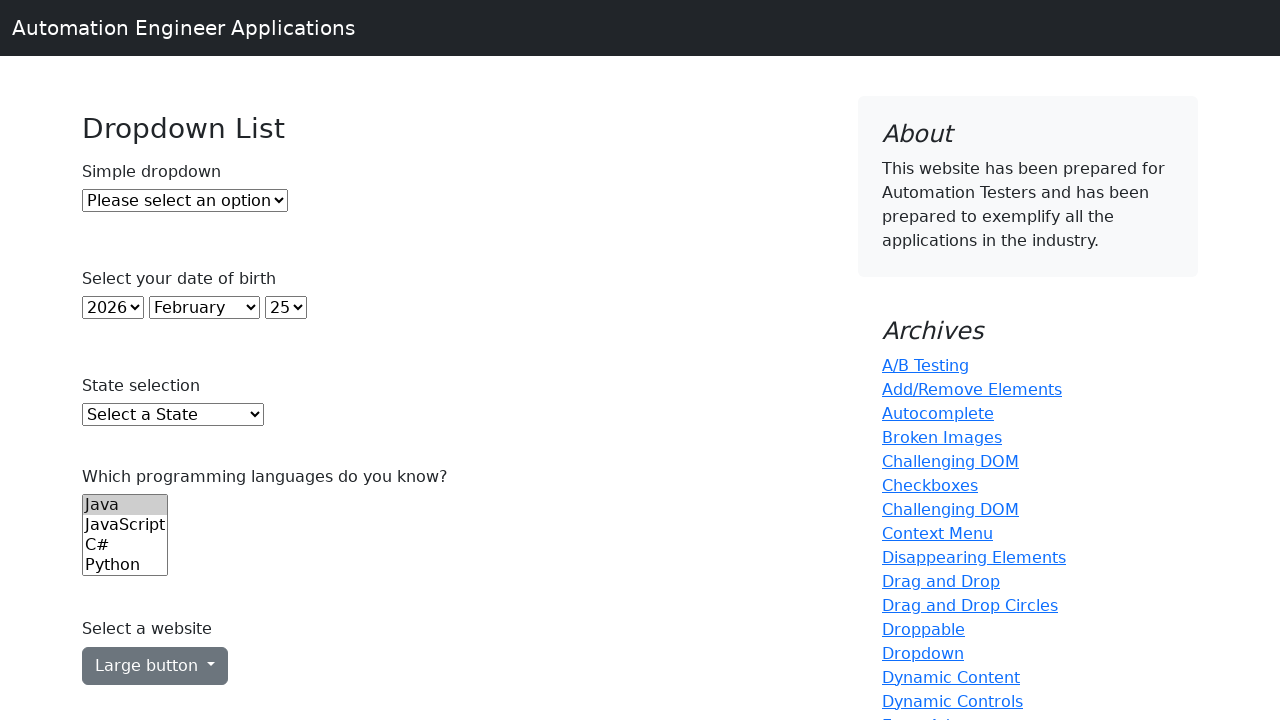

Printed option: 16
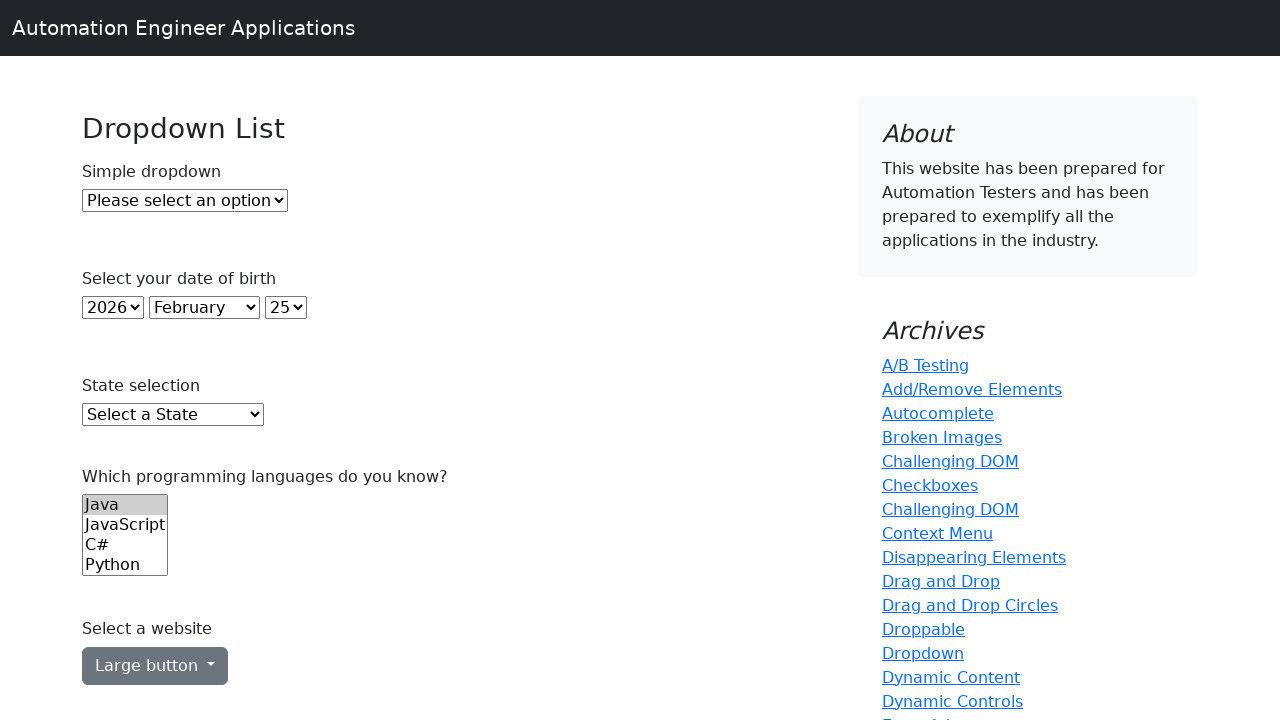

Printed option: 17
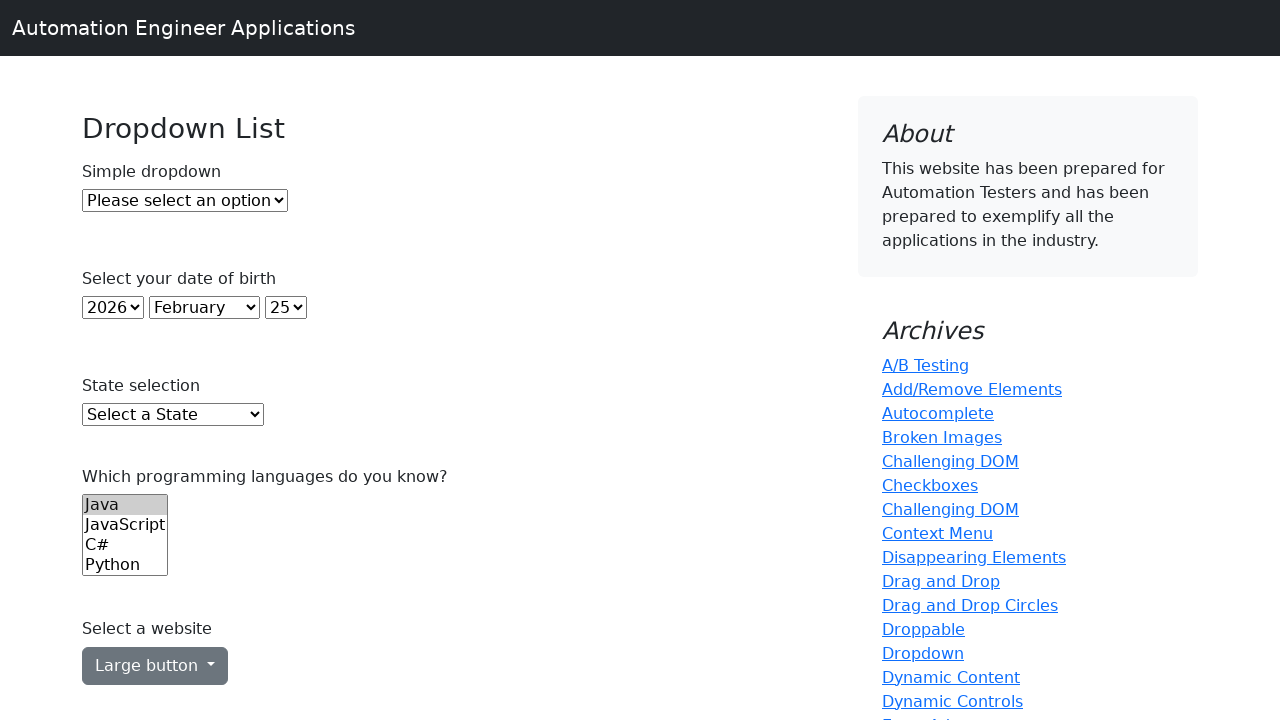

Printed option: 18
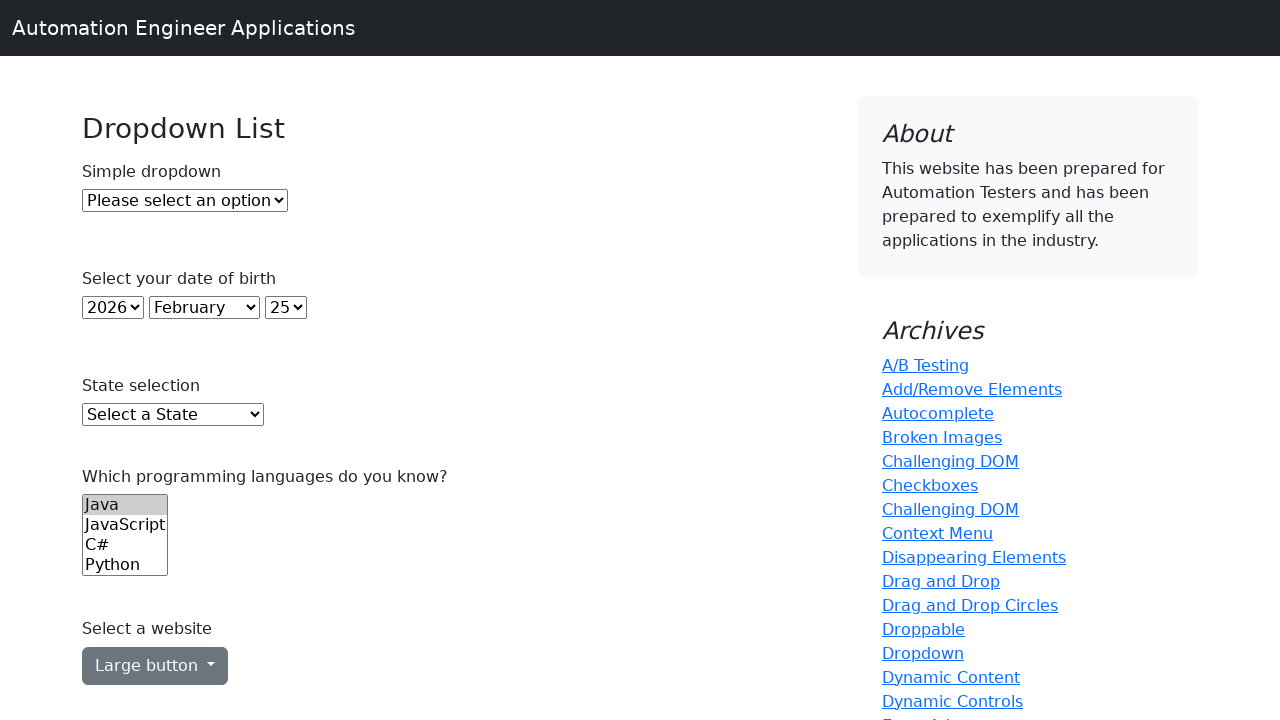

Printed option: 19
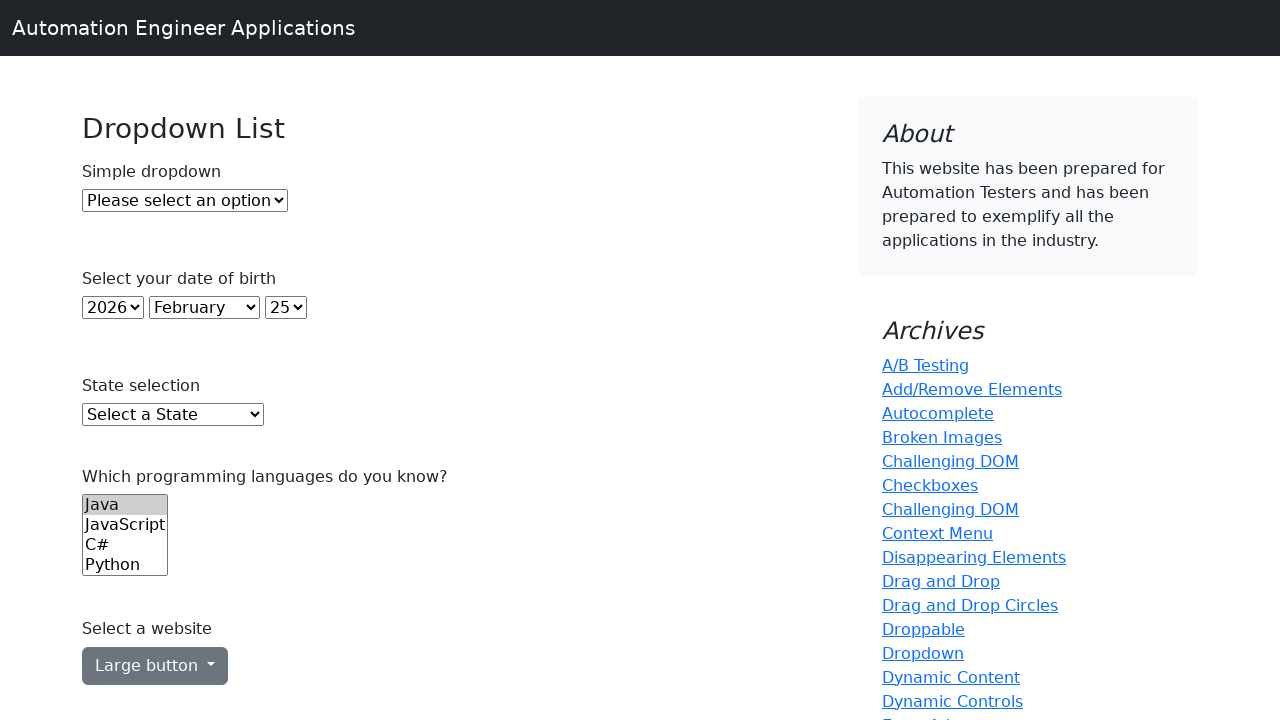

Printed option: 20
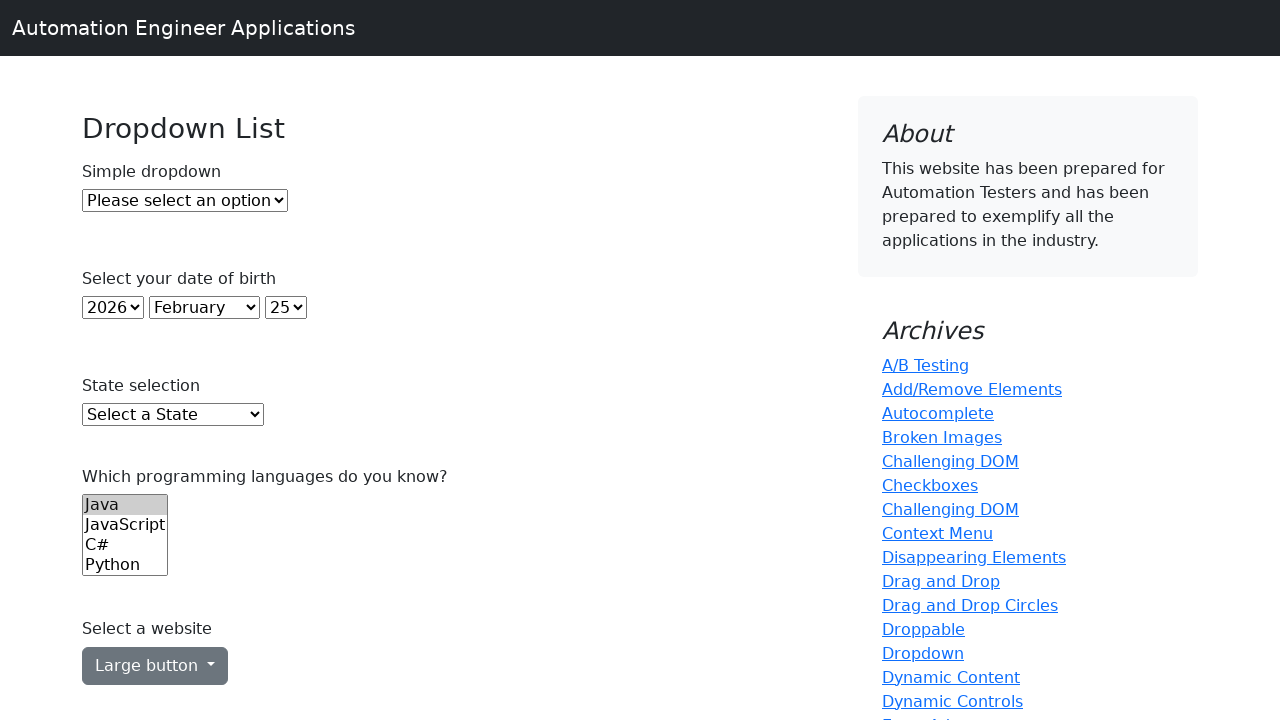

Printed option: 21
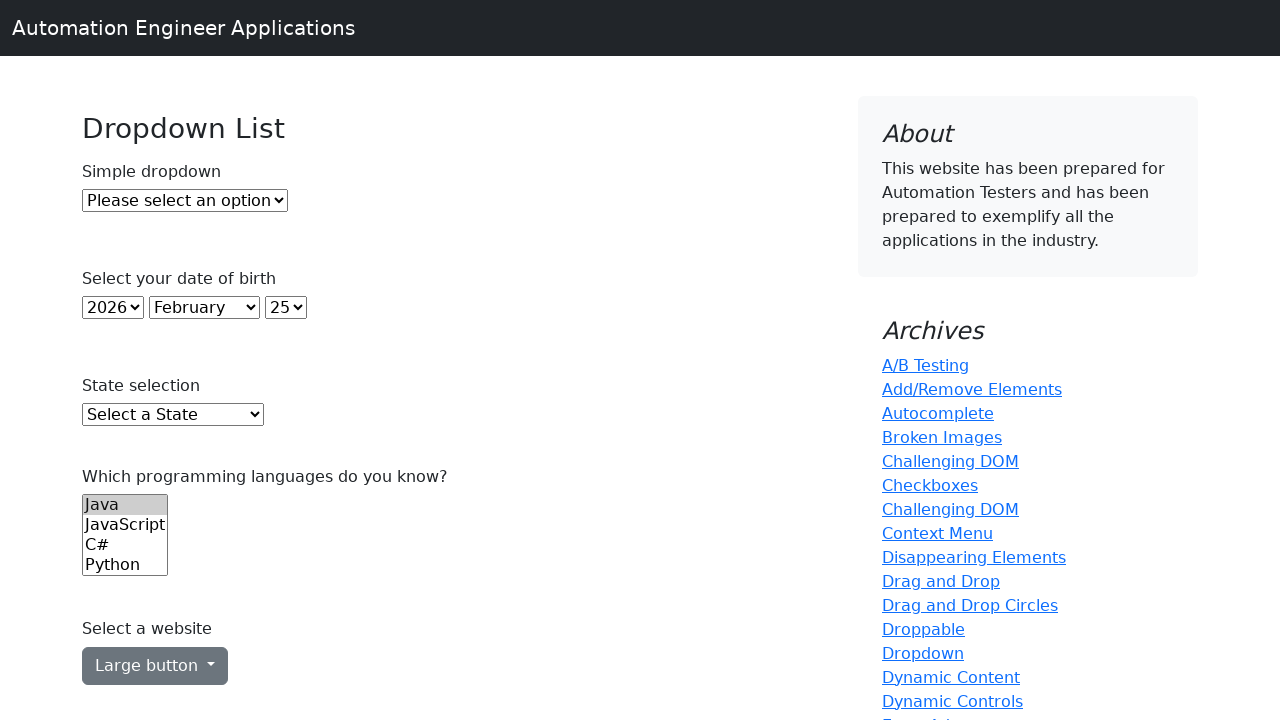

Printed option: 22
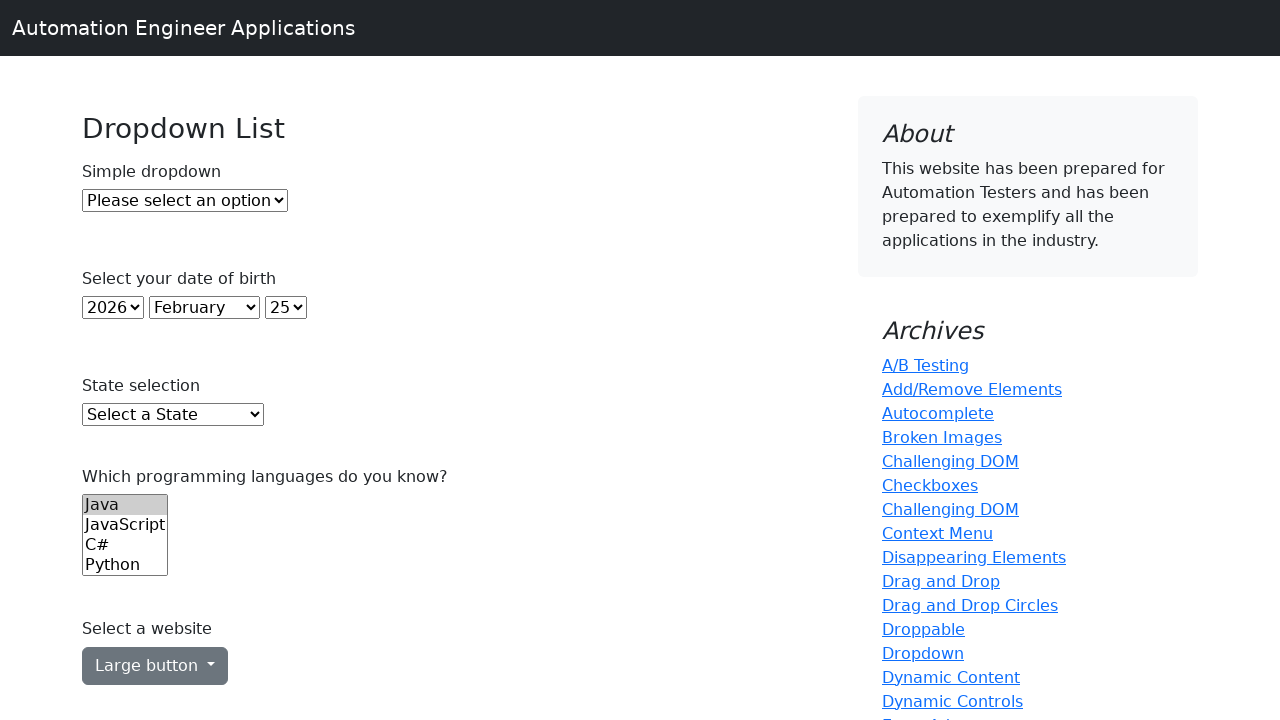

Printed option: 23
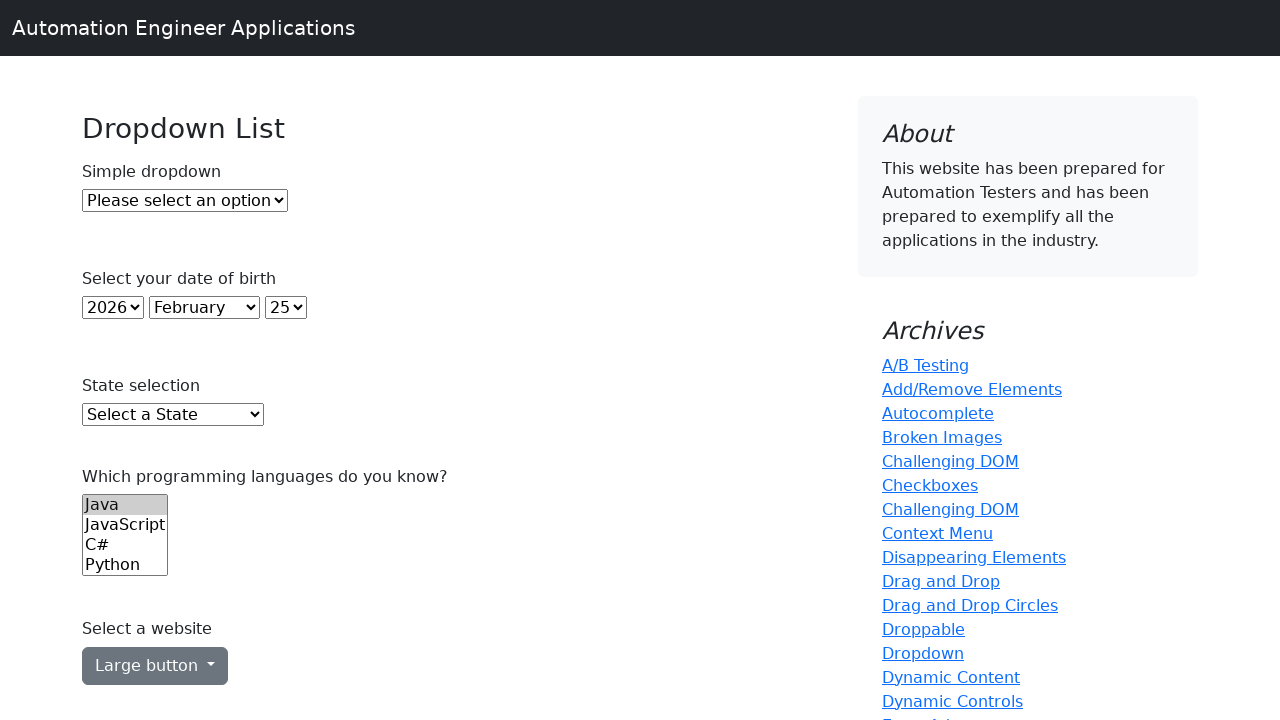

Printed option: 24
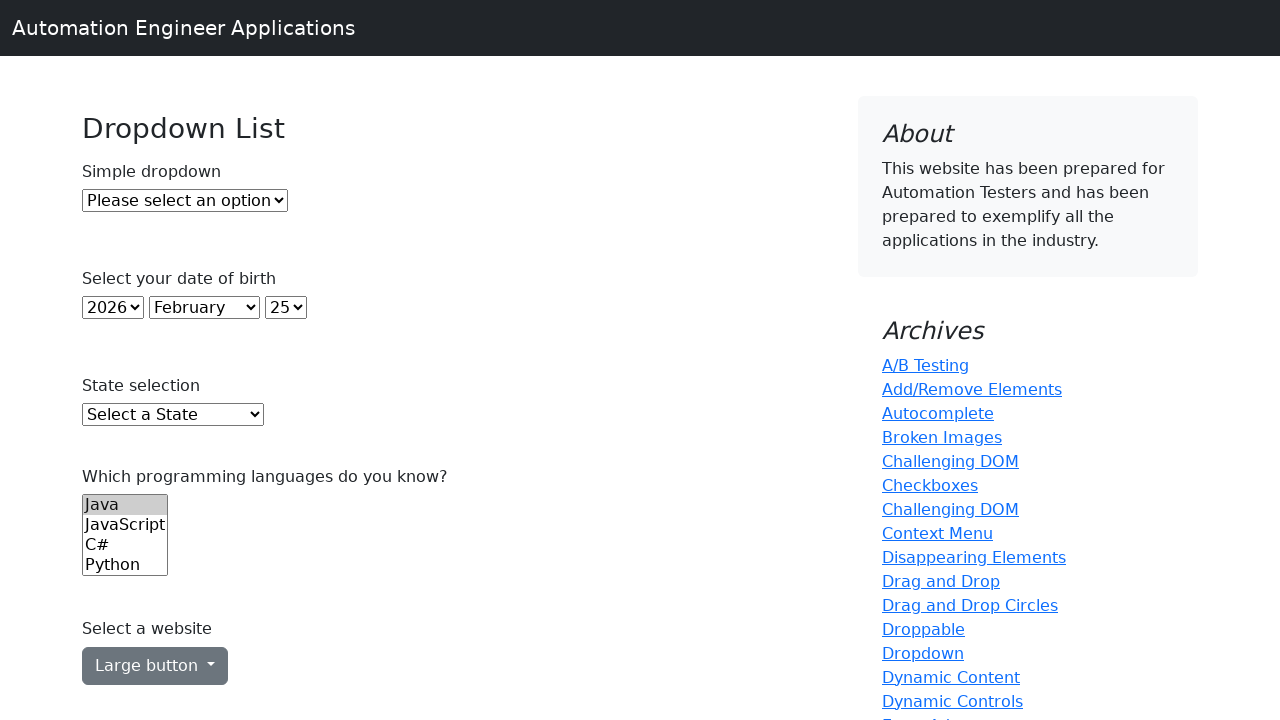

Printed option: 25
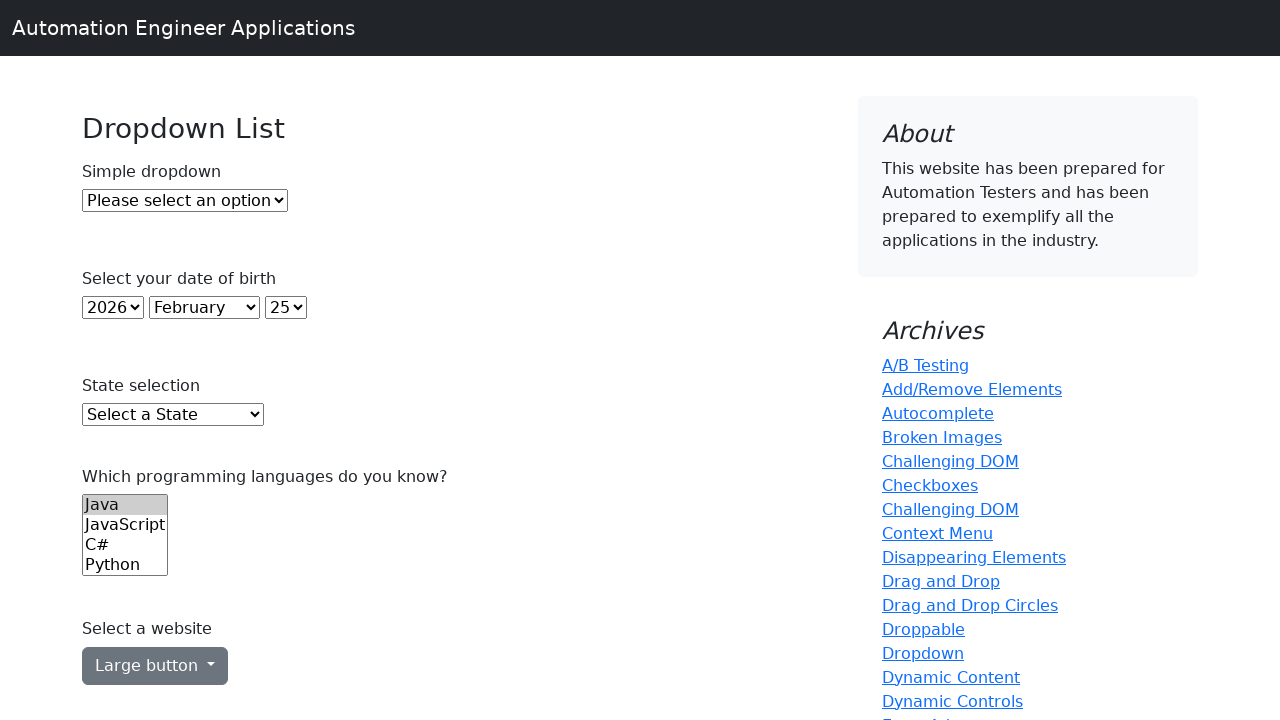

Printed option: 26
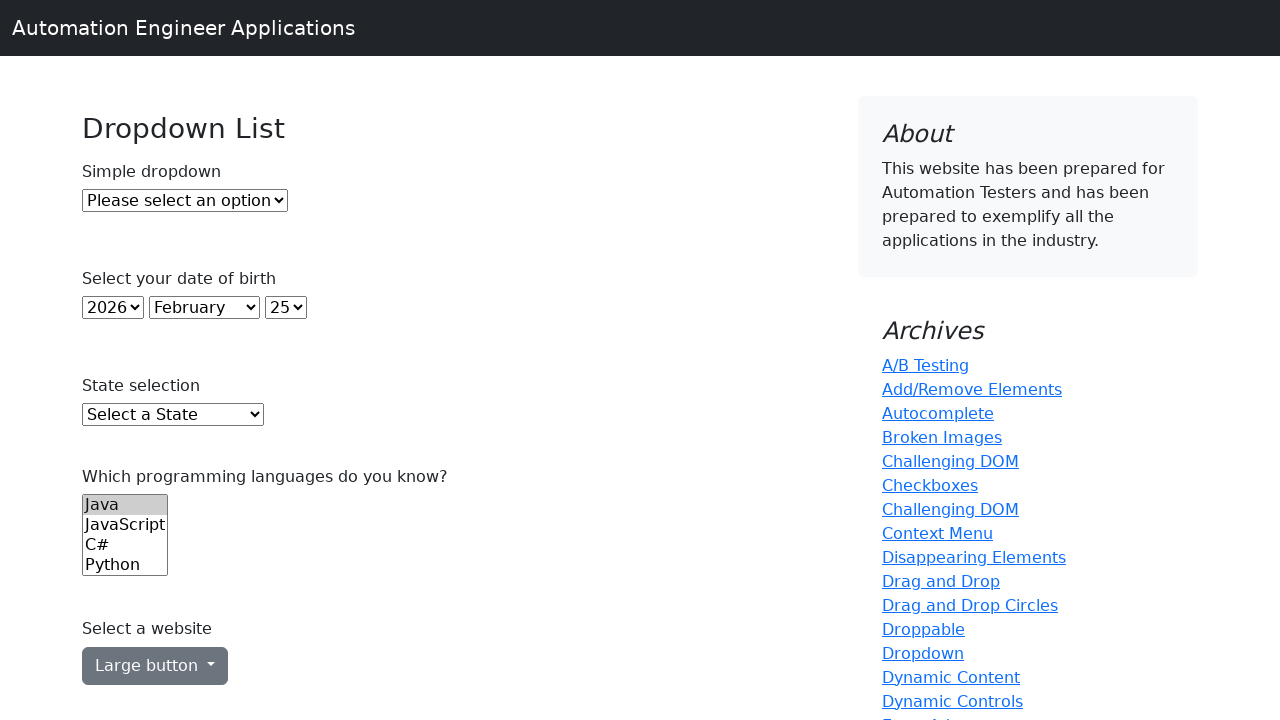

Printed option: 27
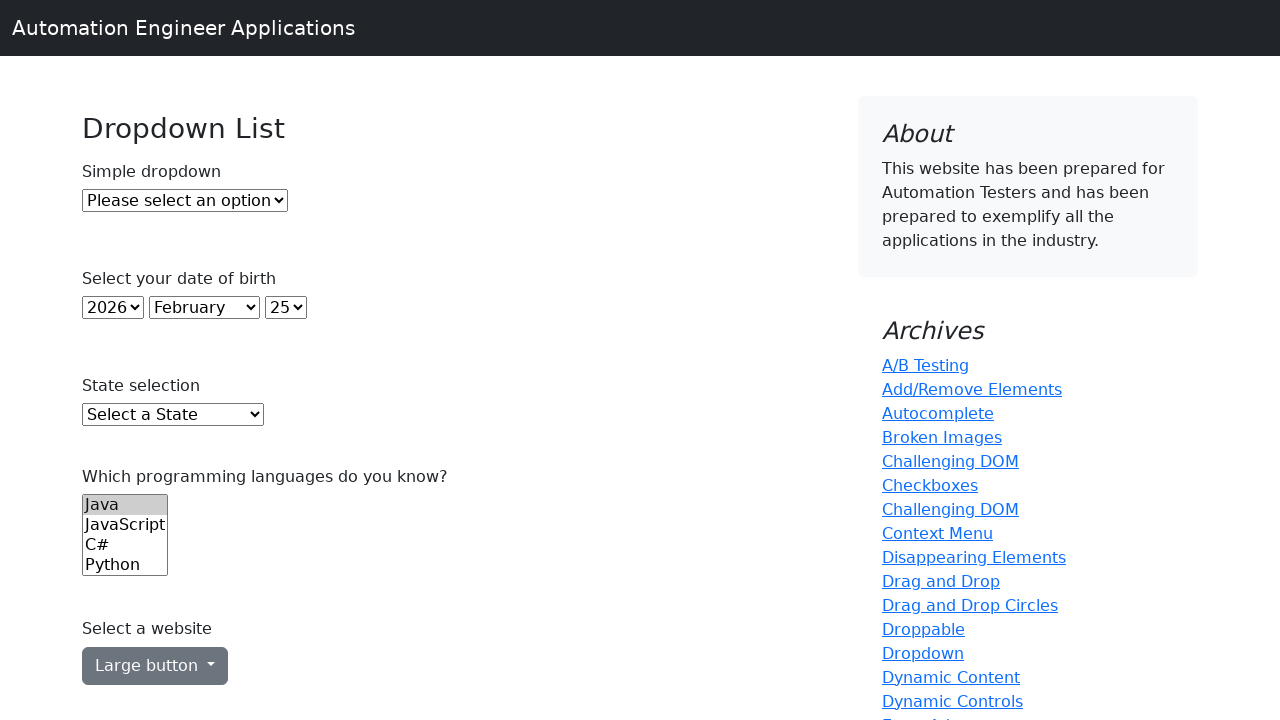

Printed option: 28
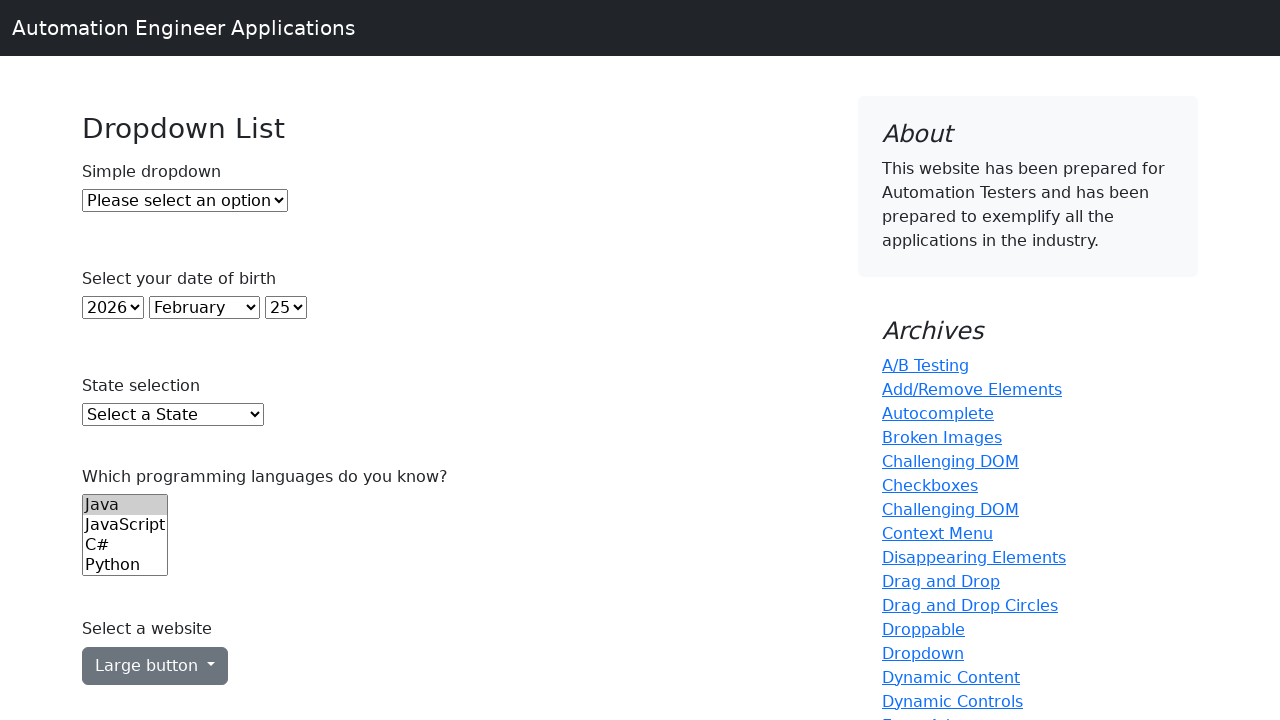

Printed option: Select a State
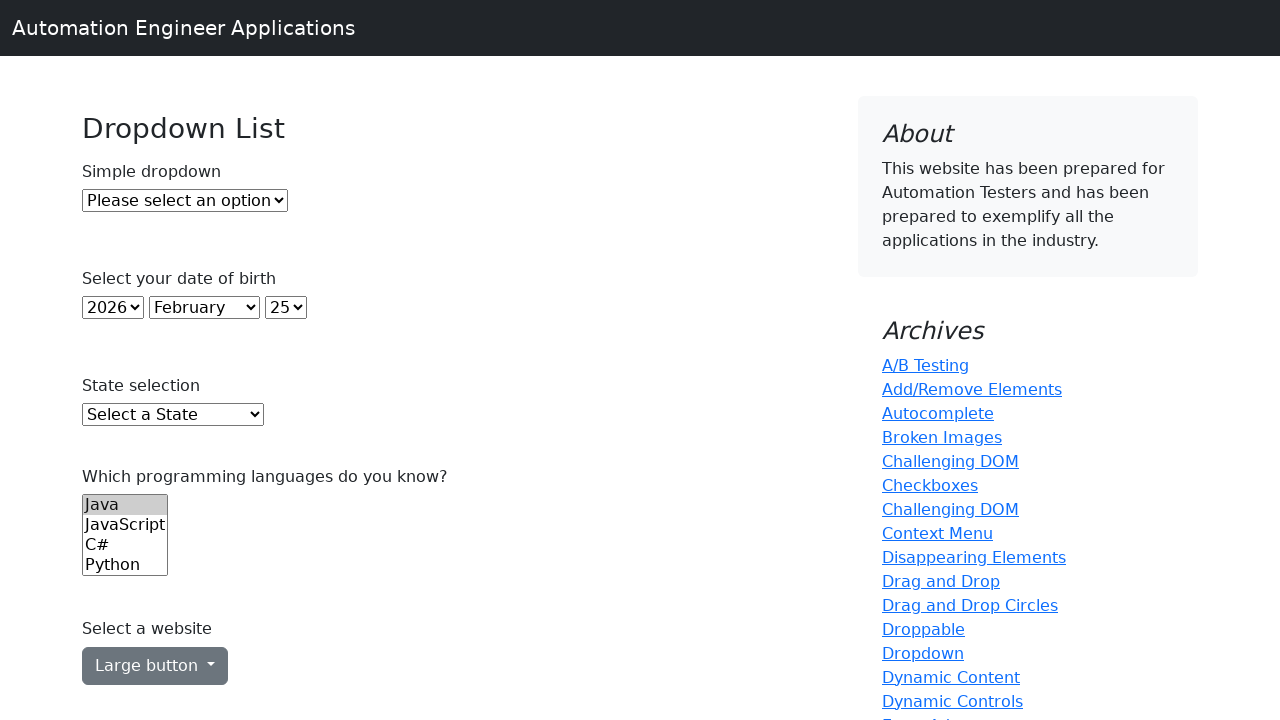

Printed option: Alabama
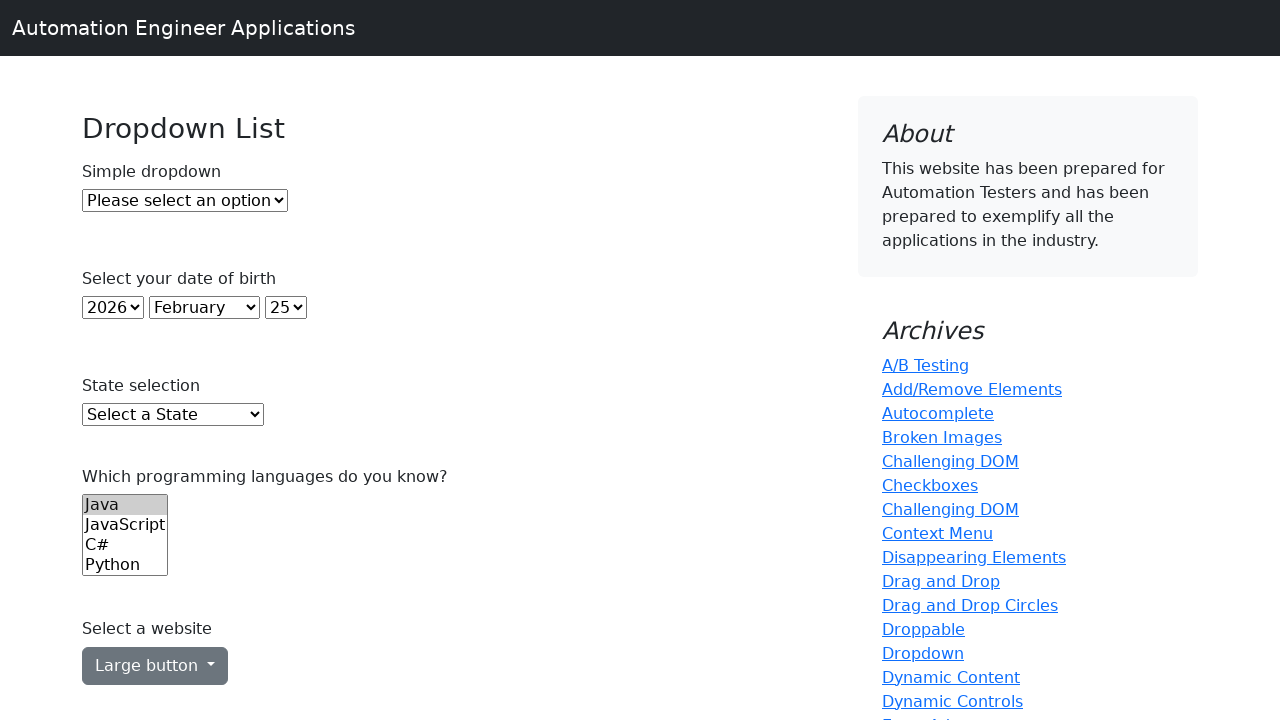

Printed option: Alaska
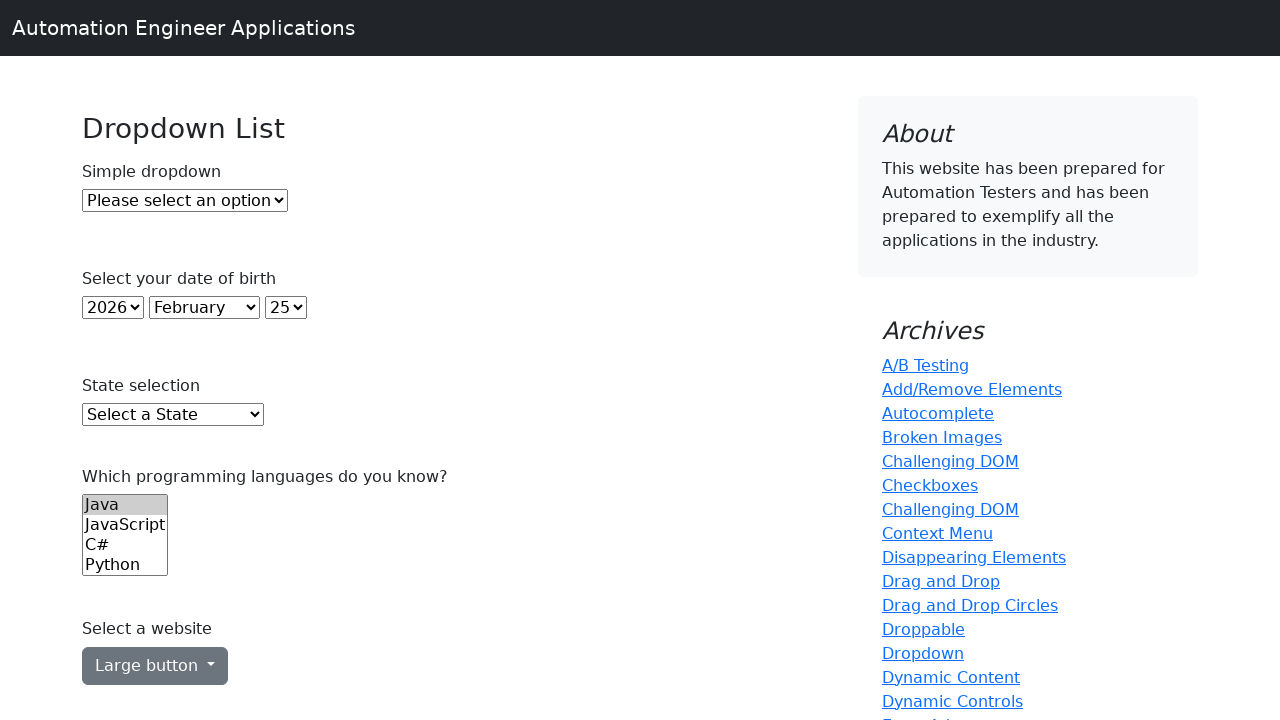

Printed option: Arizona
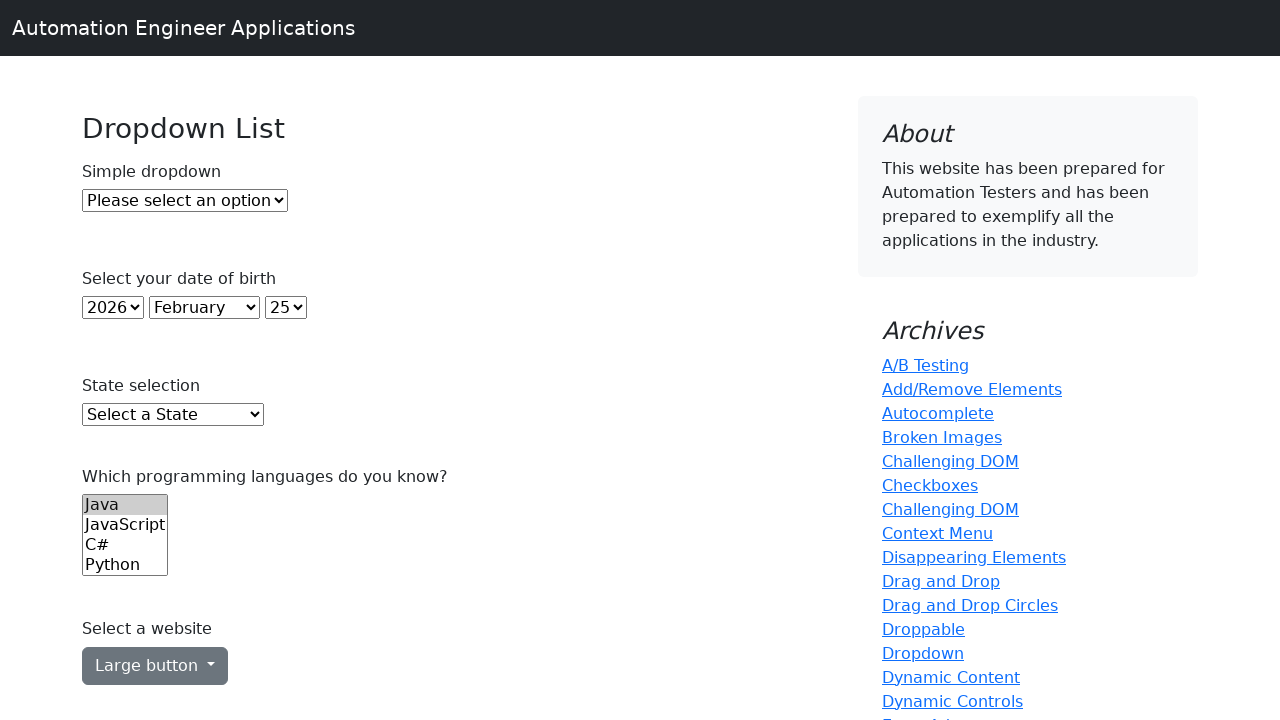

Printed option: Arkansas
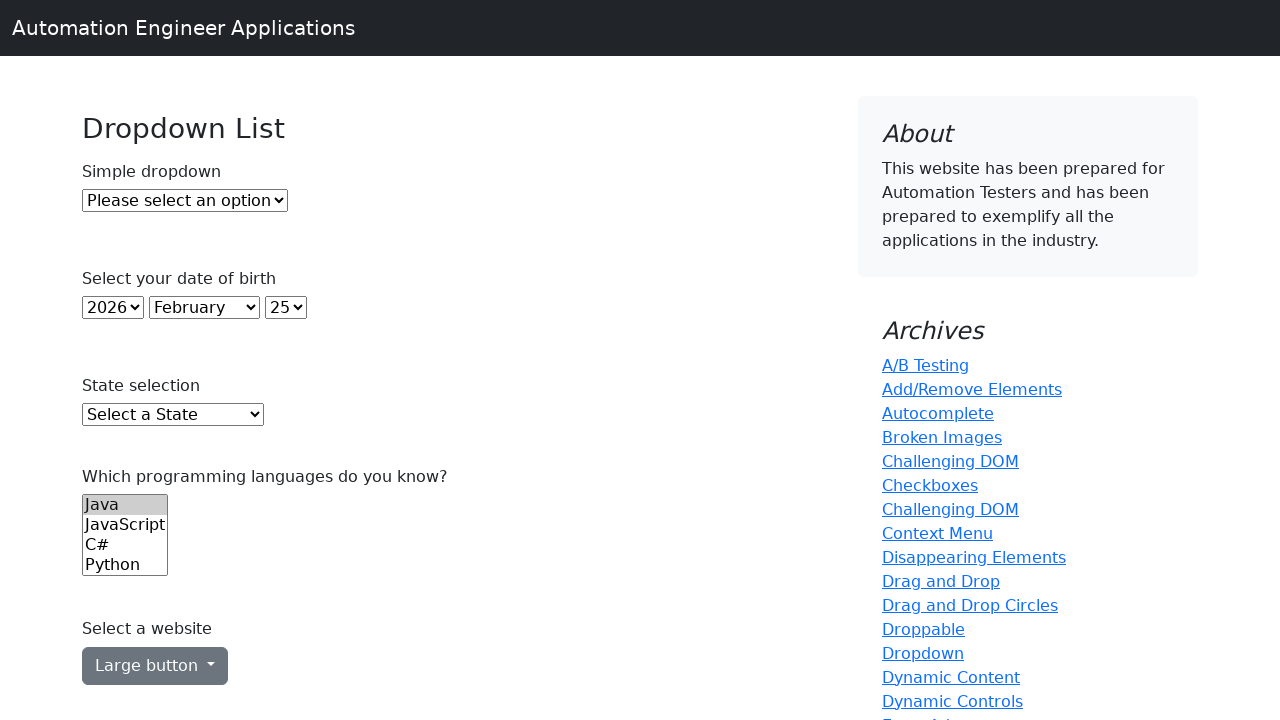

Printed option: California
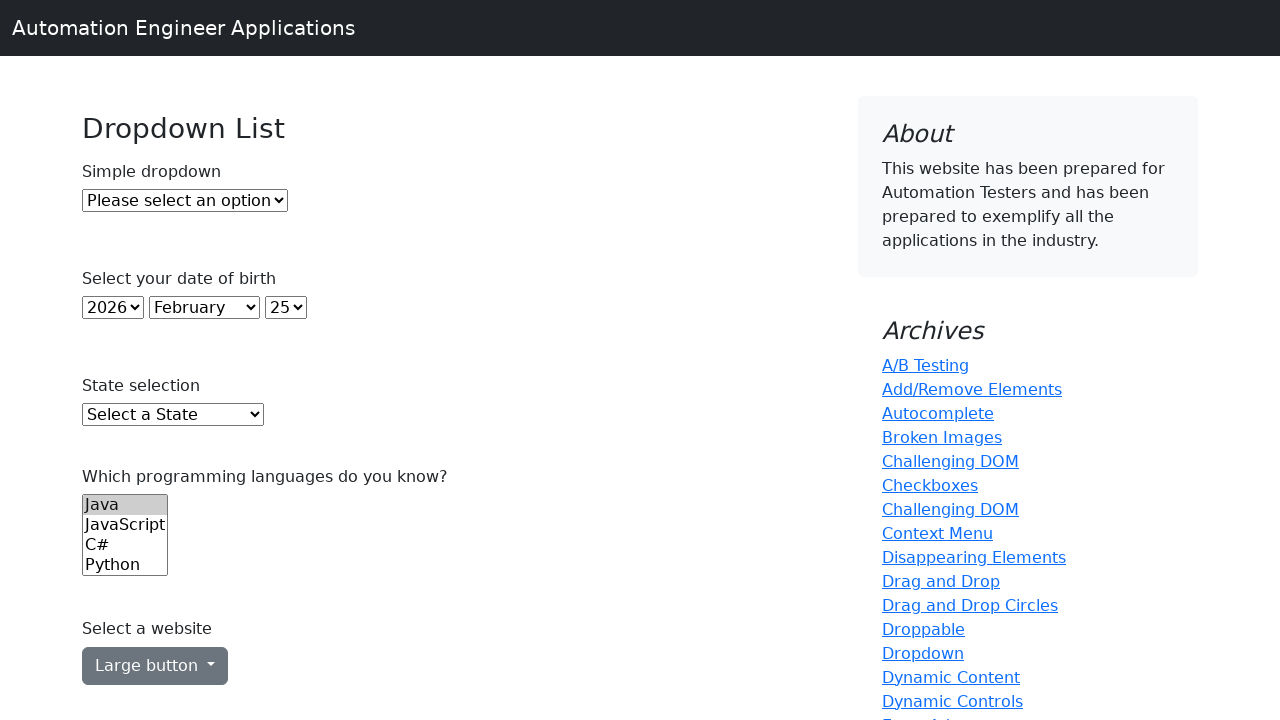

Printed option: Colorado
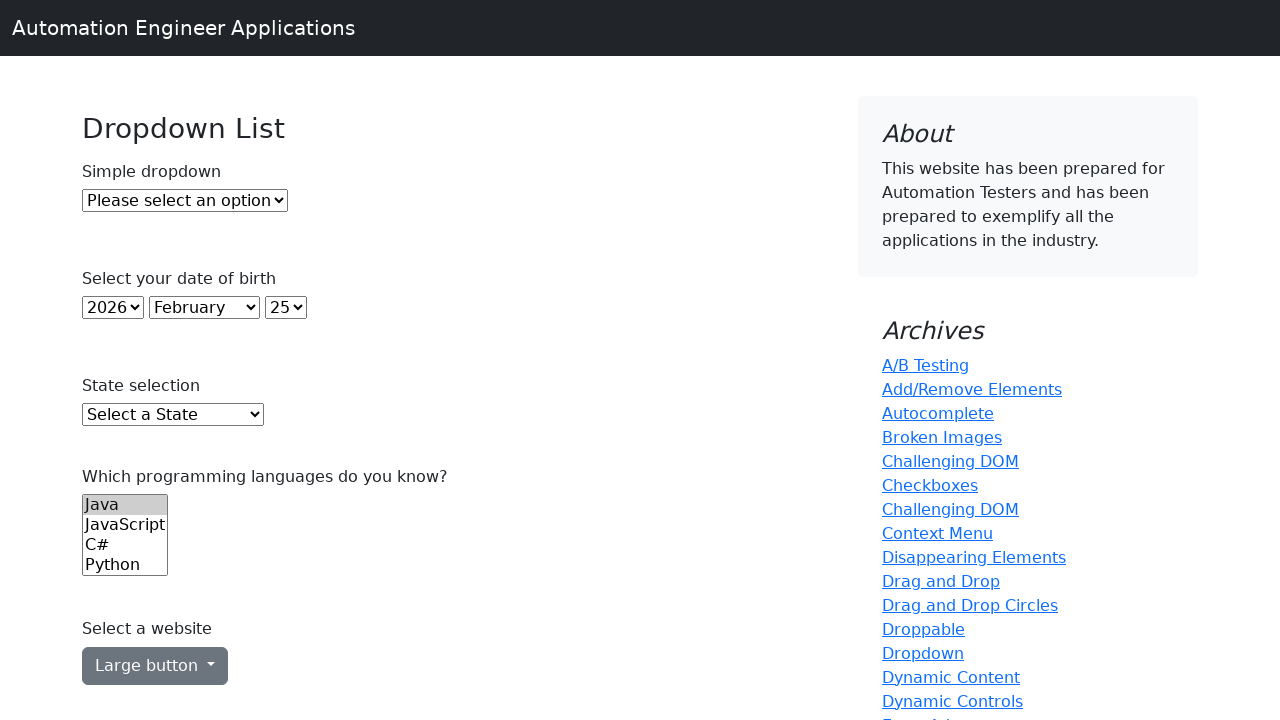

Printed option: Connecticut
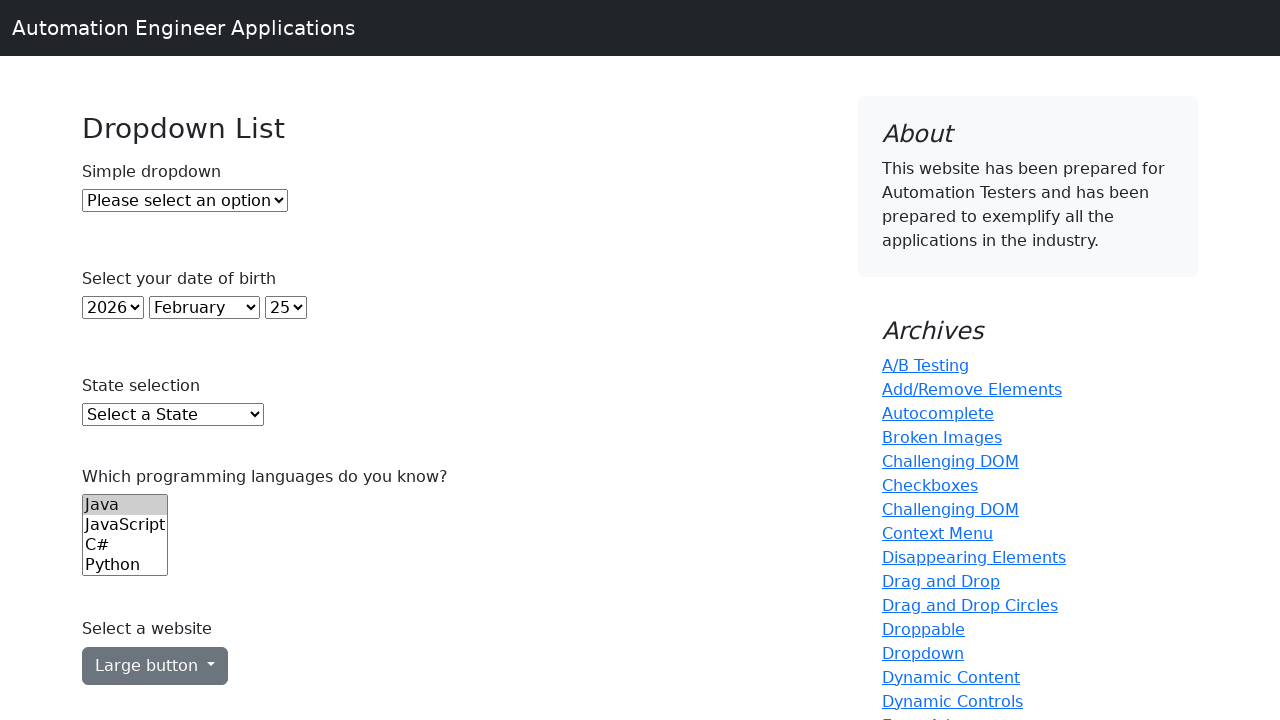

Printed option: Delaware
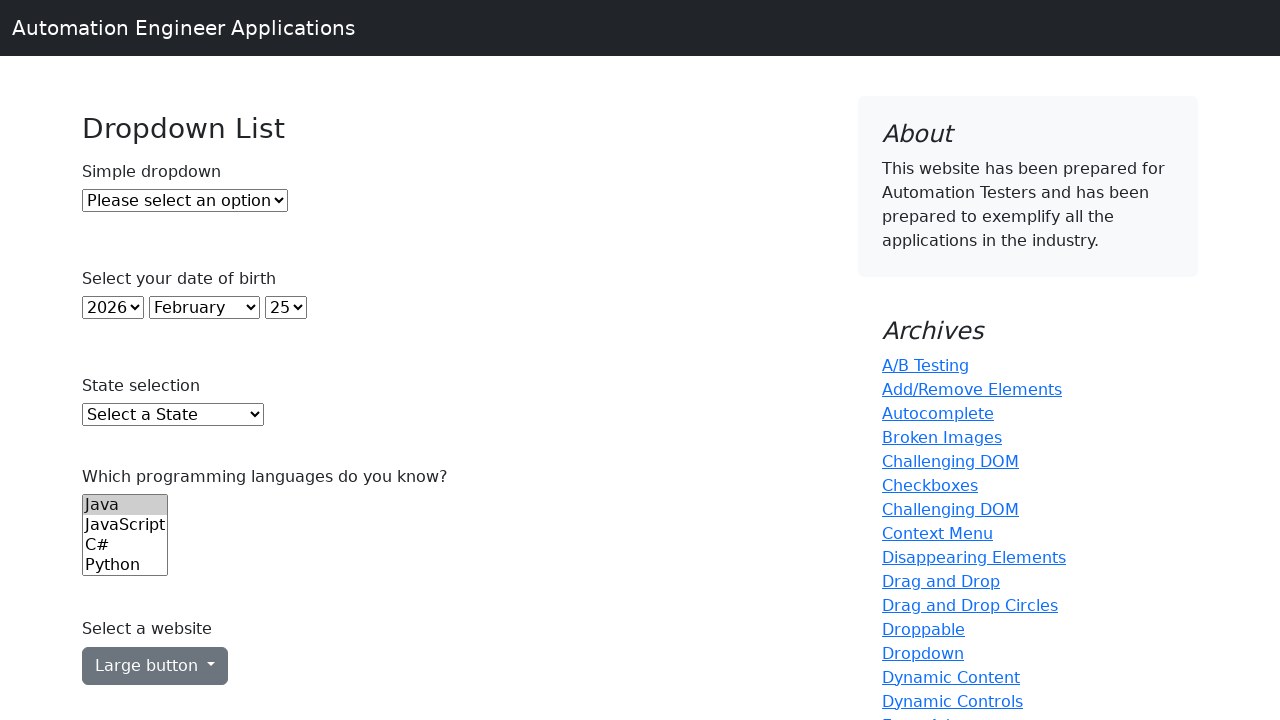

Printed option: District Of Columbia
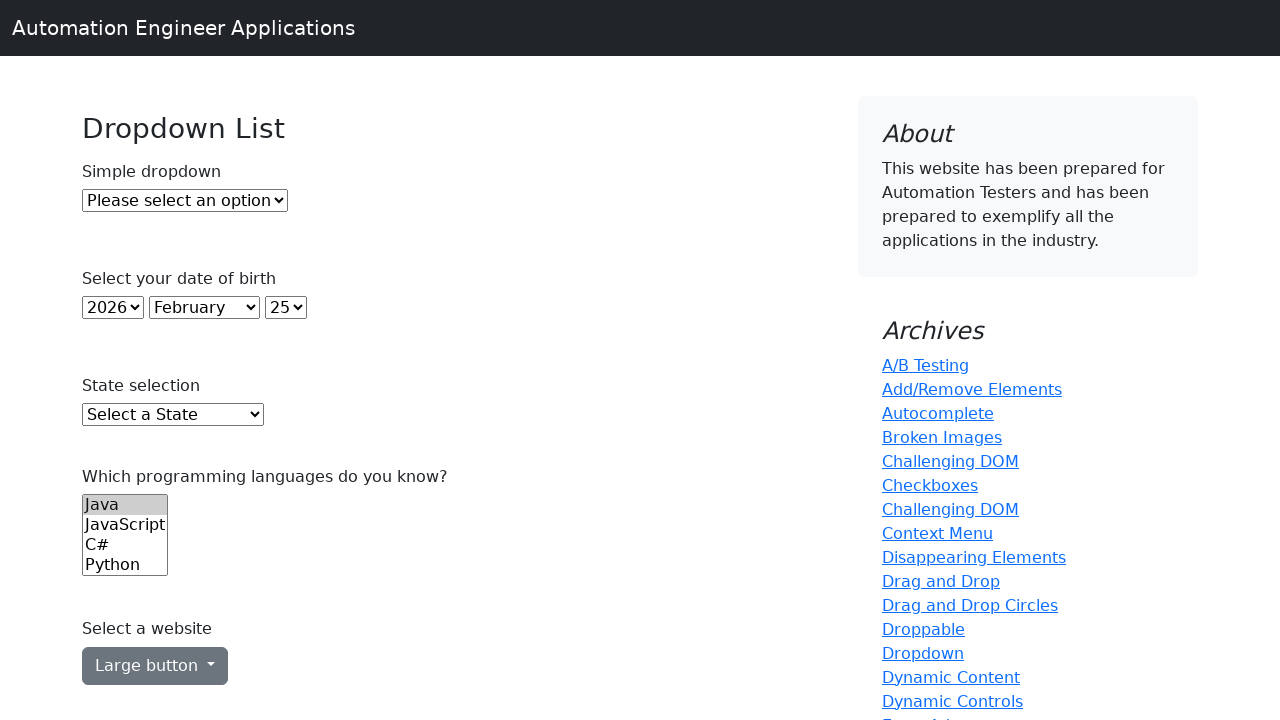

Printed option: Florida
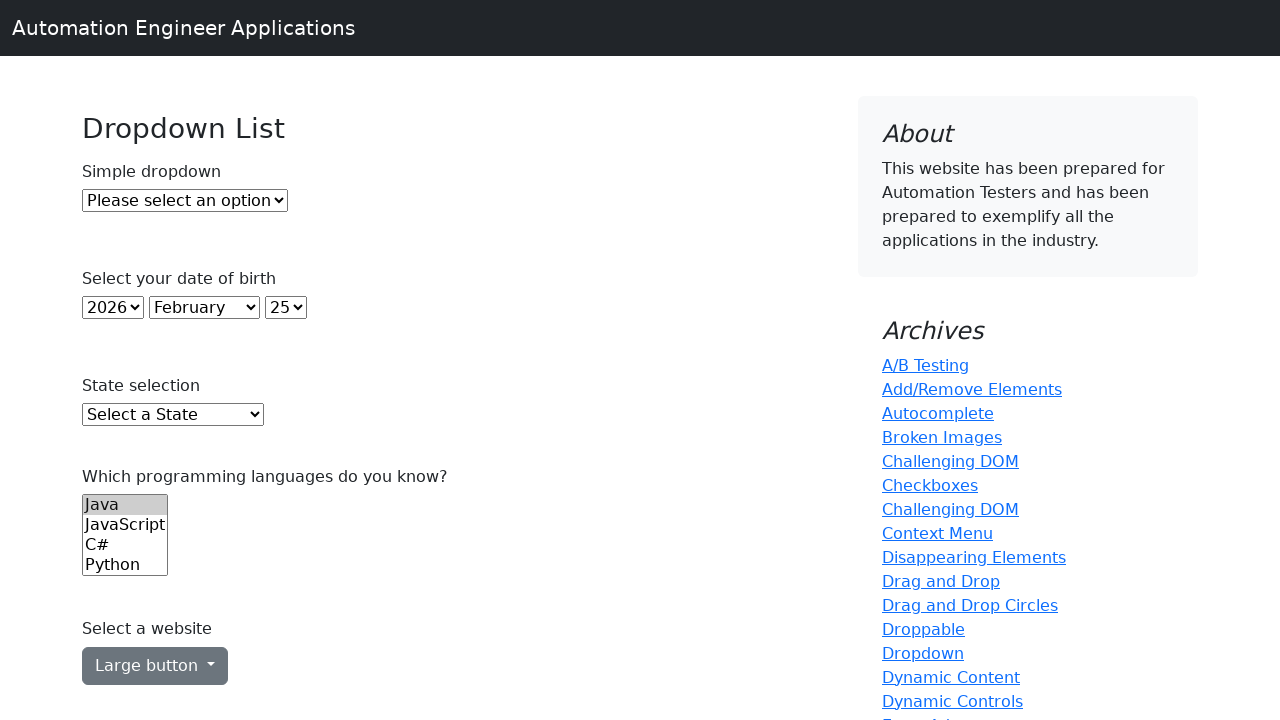

Printed option: Georgia
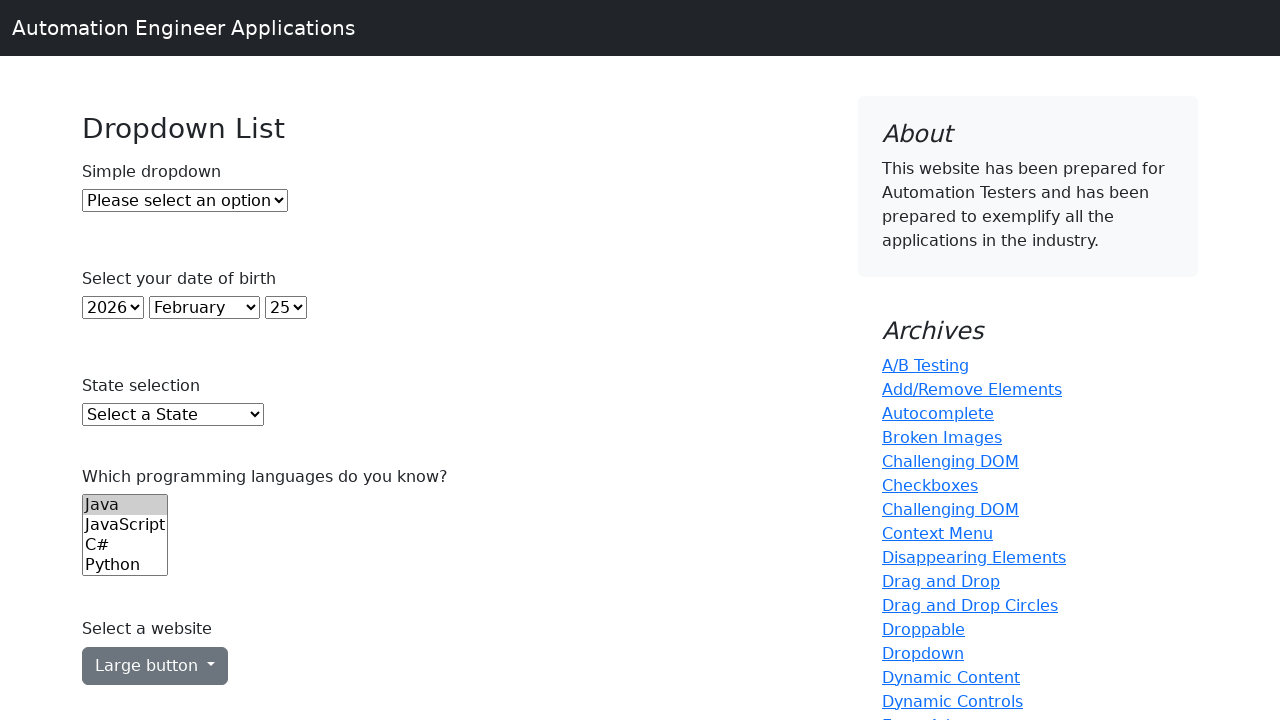

Printed option: Hawaii
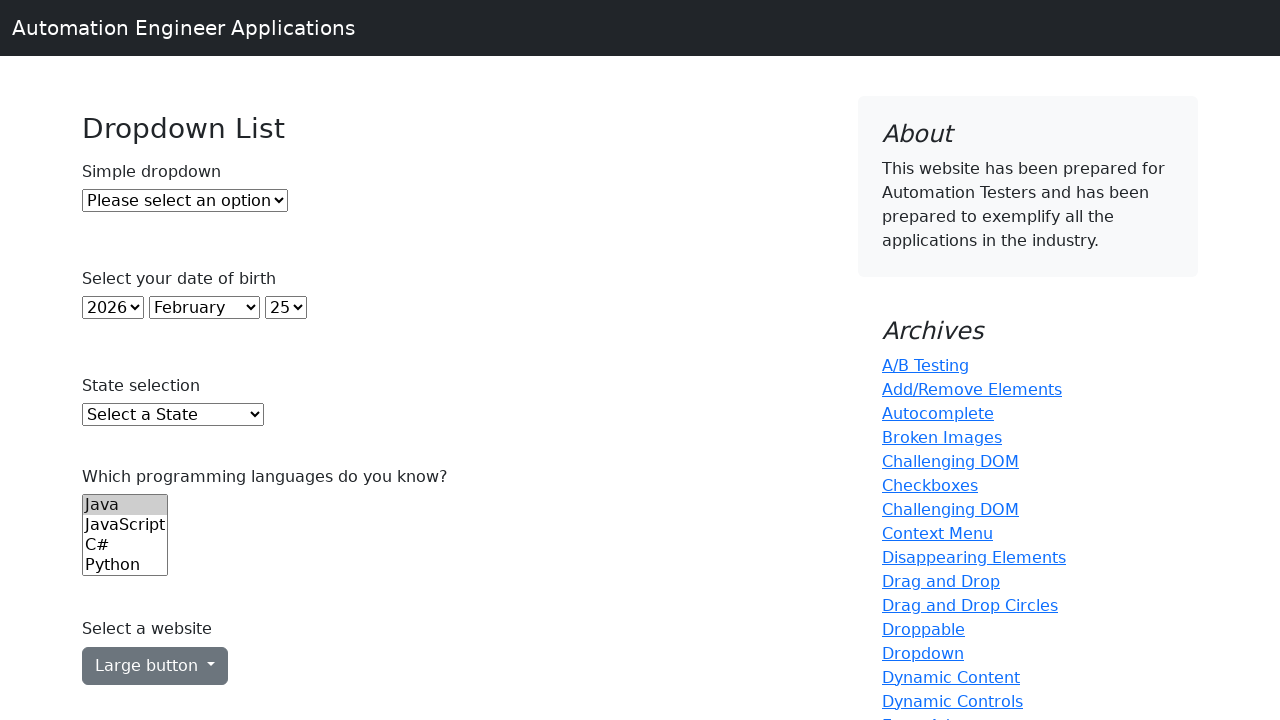

Printed option: Idaho
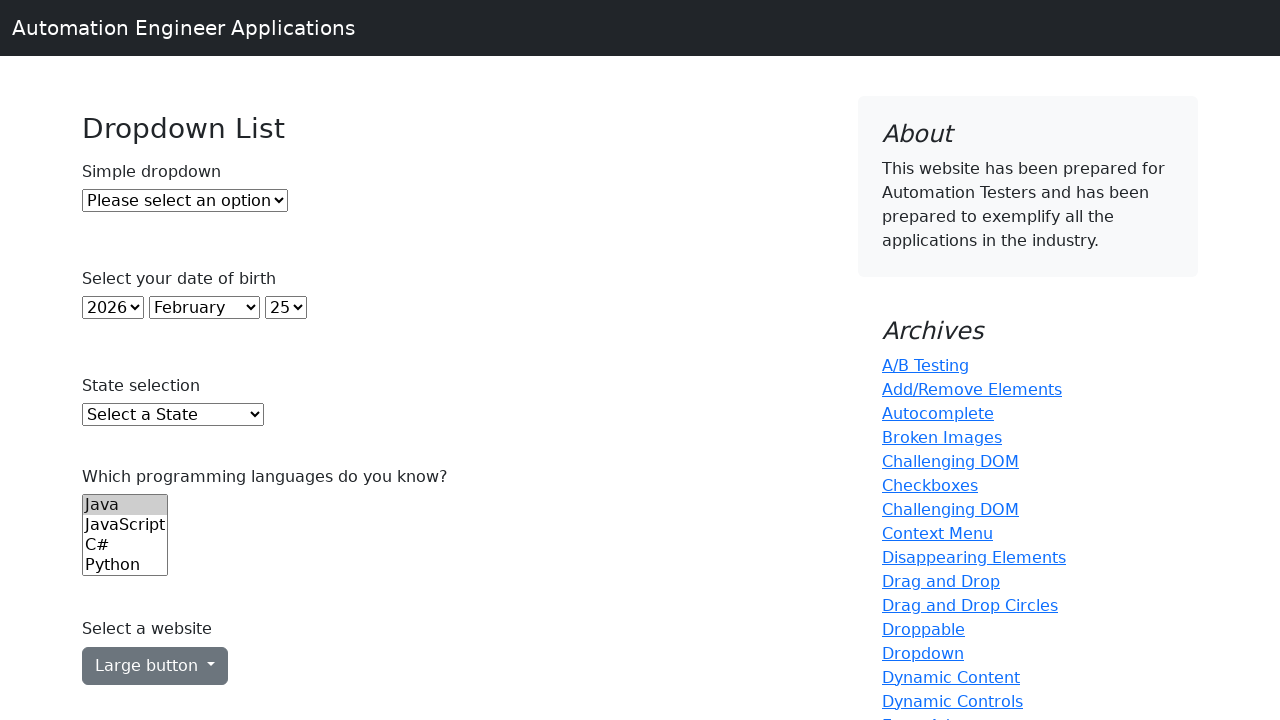

Printed option: Illinois
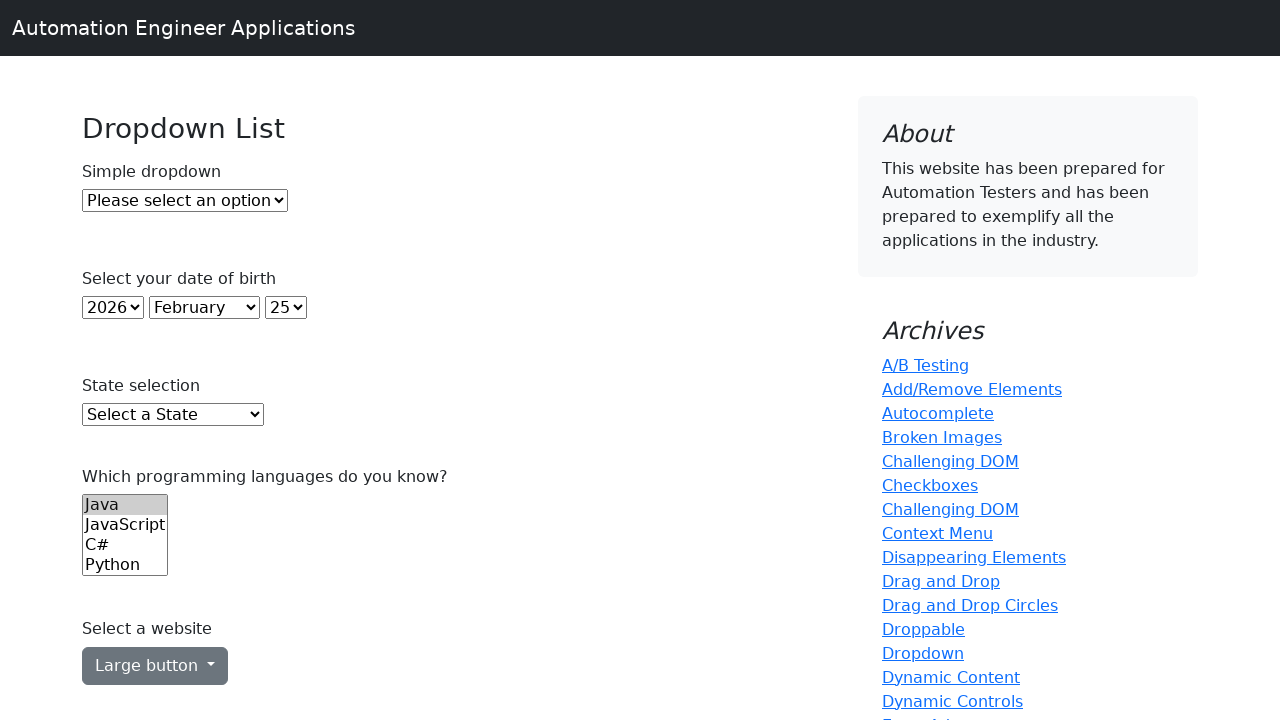

Printed option: Indiana
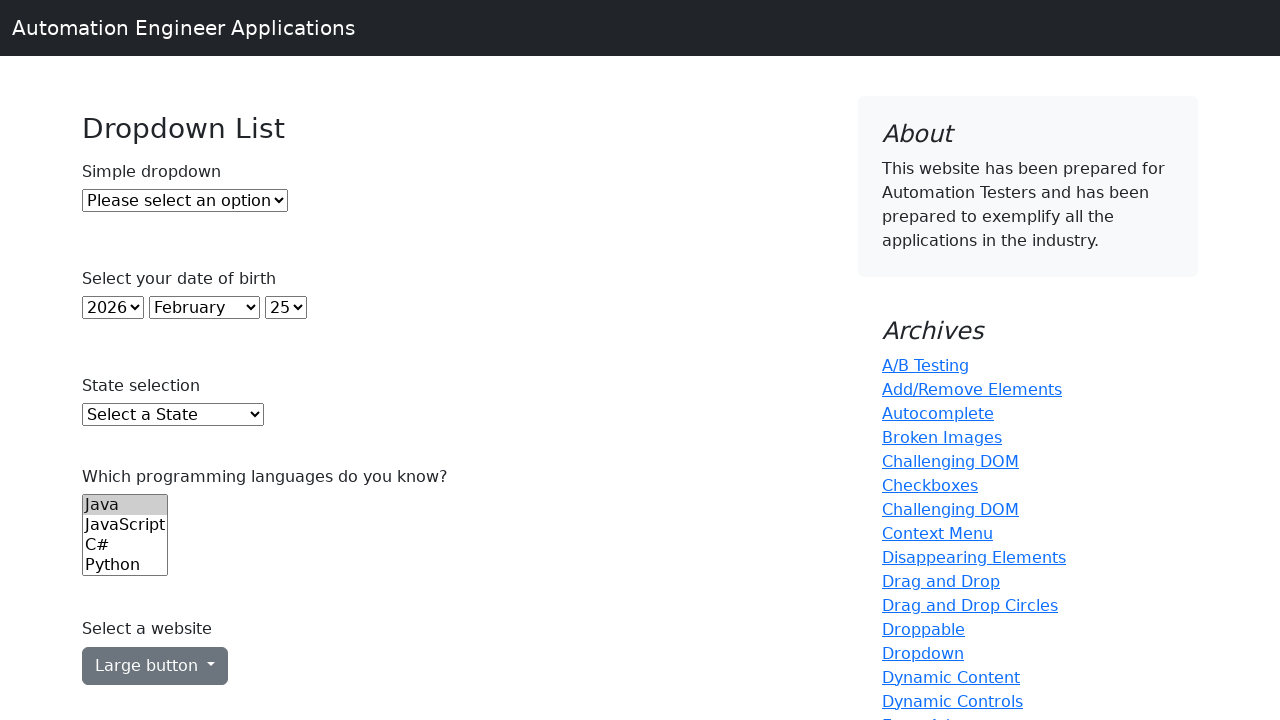

Printed option: Iowa
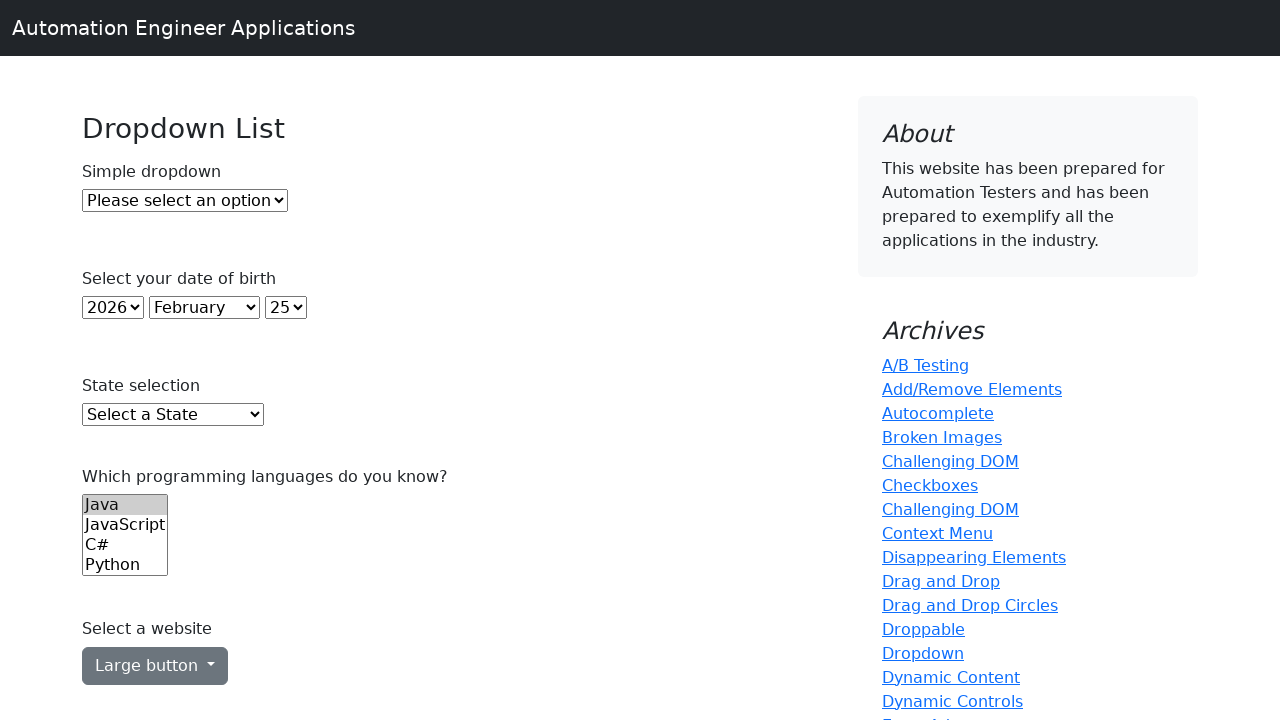

Printed option: Kansas
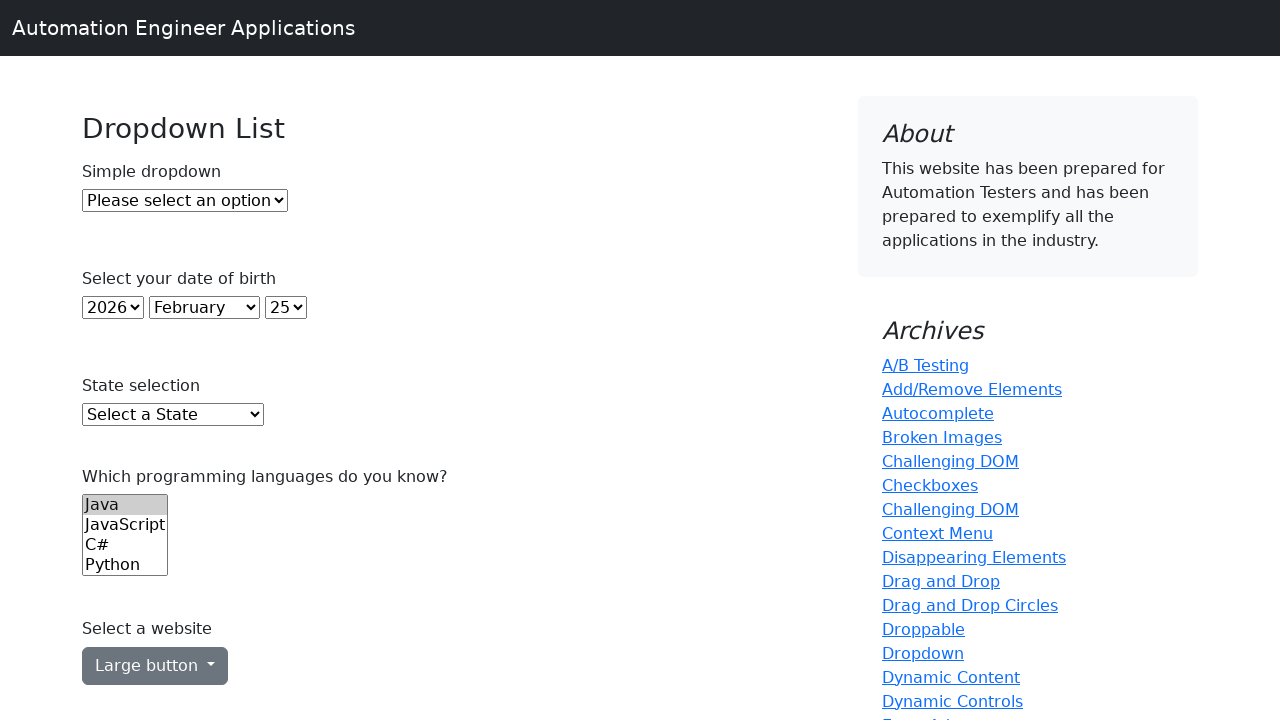

Printed option: Kentucky
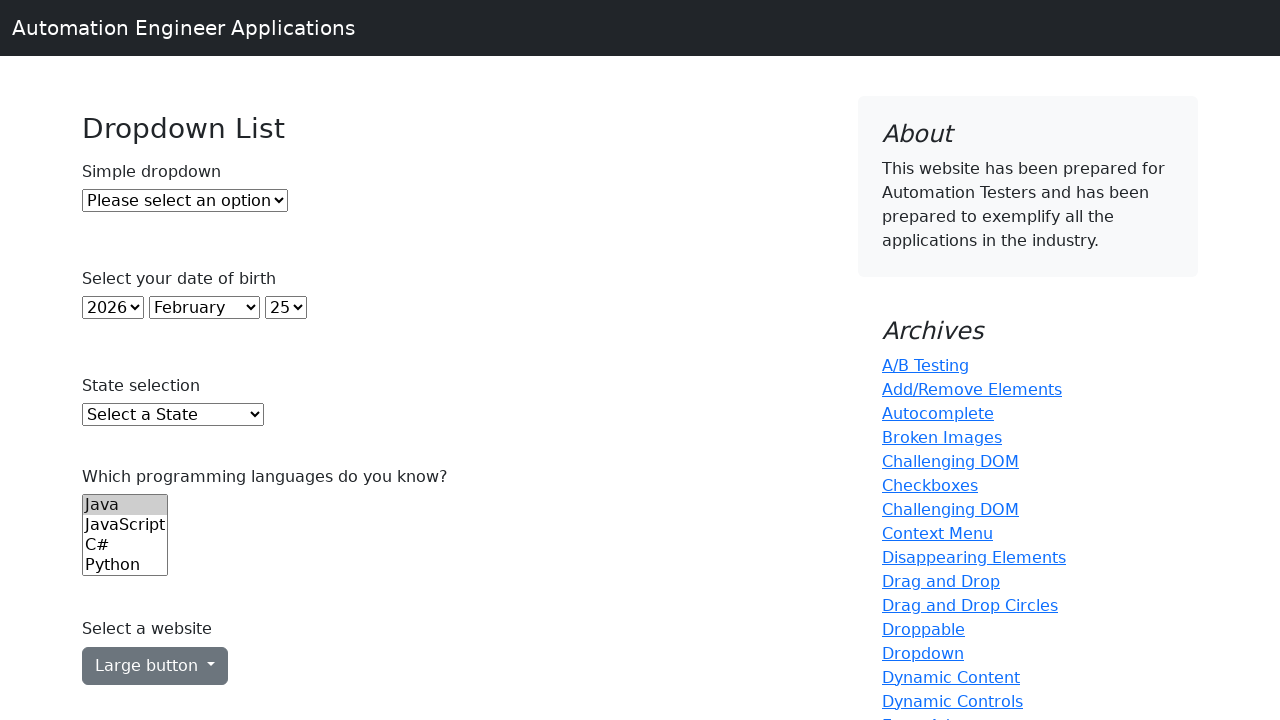

Printed option: Louisiana
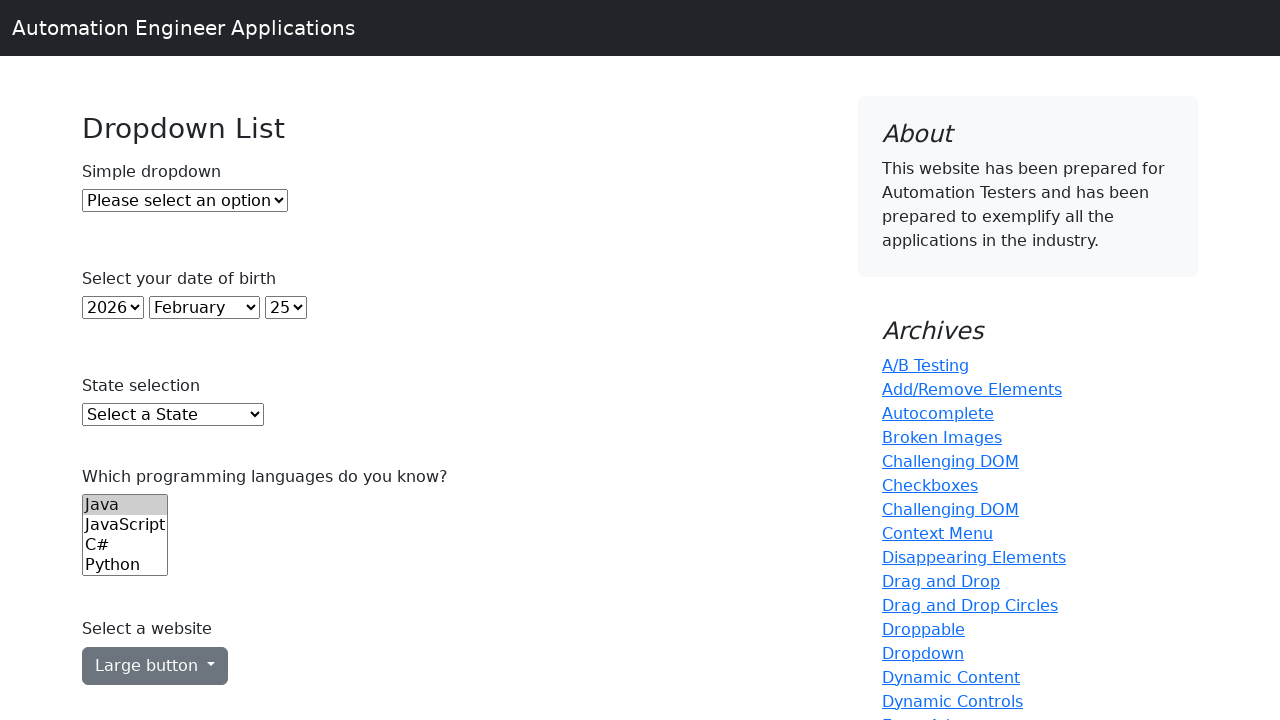

Printed option: Maine
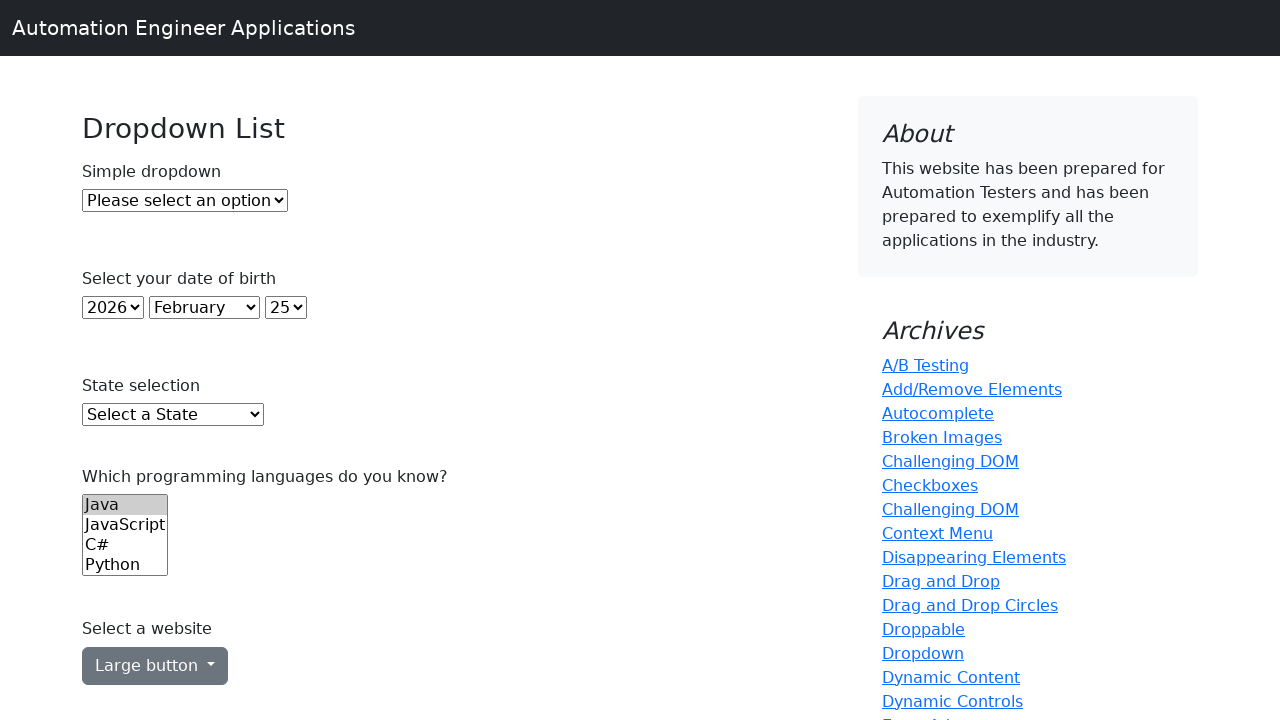

Printed option: Maryland
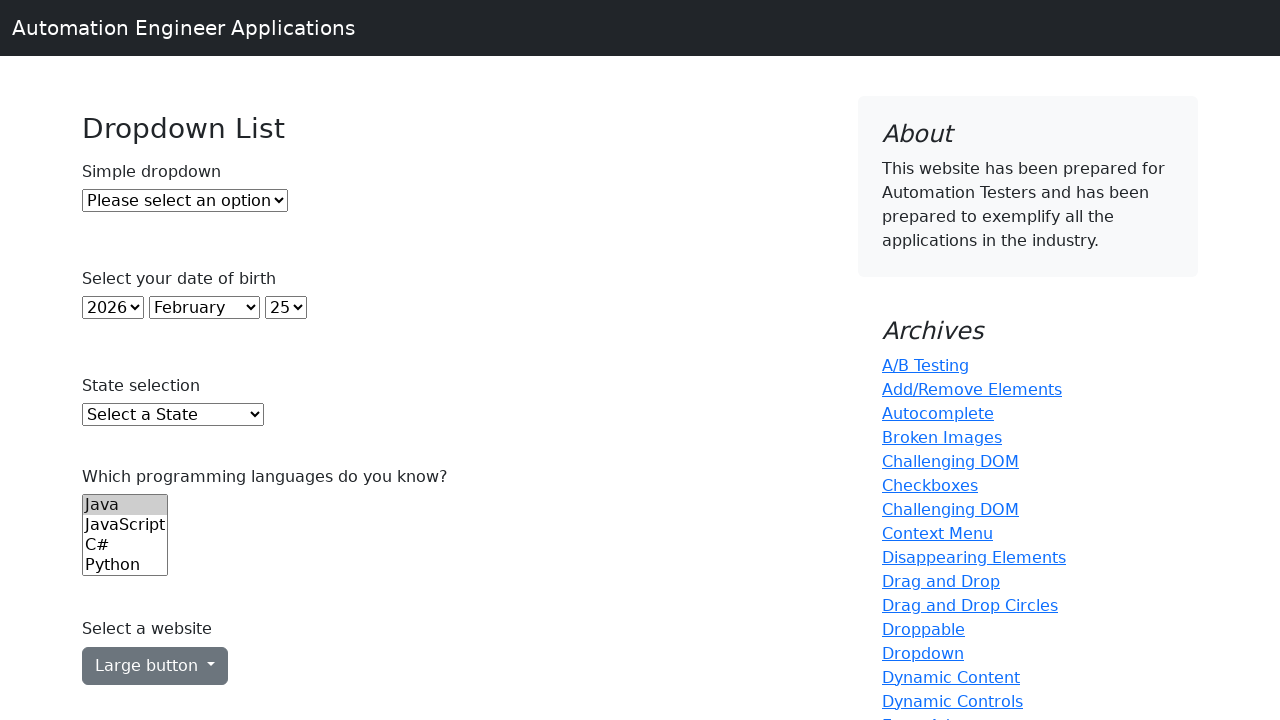

Printed option: Massachusetts
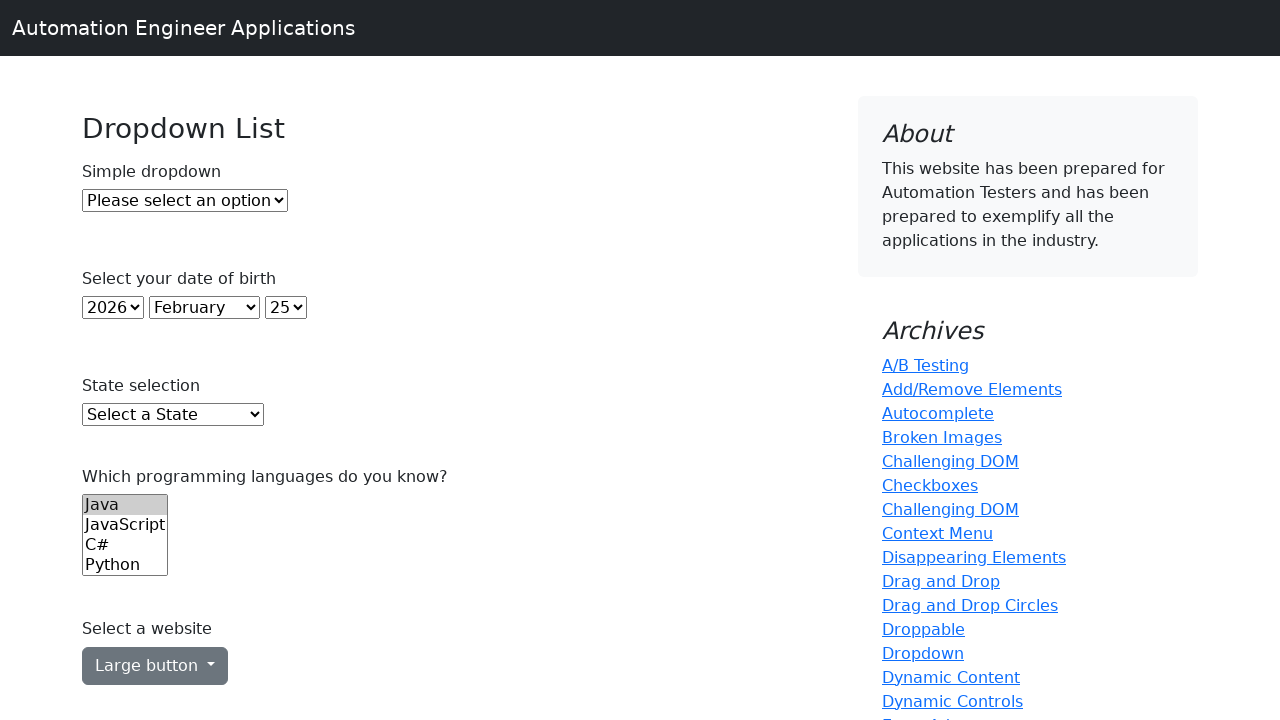

Printed option: Michigan
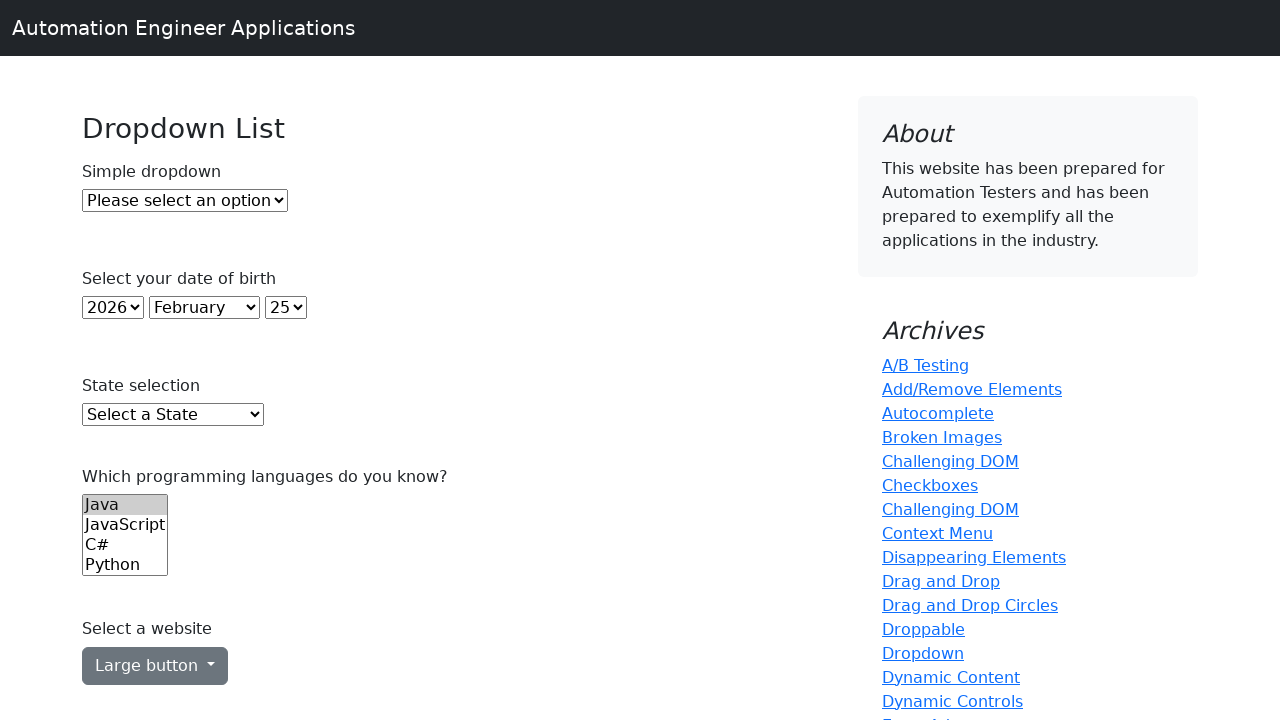

Printed option: Minnesota
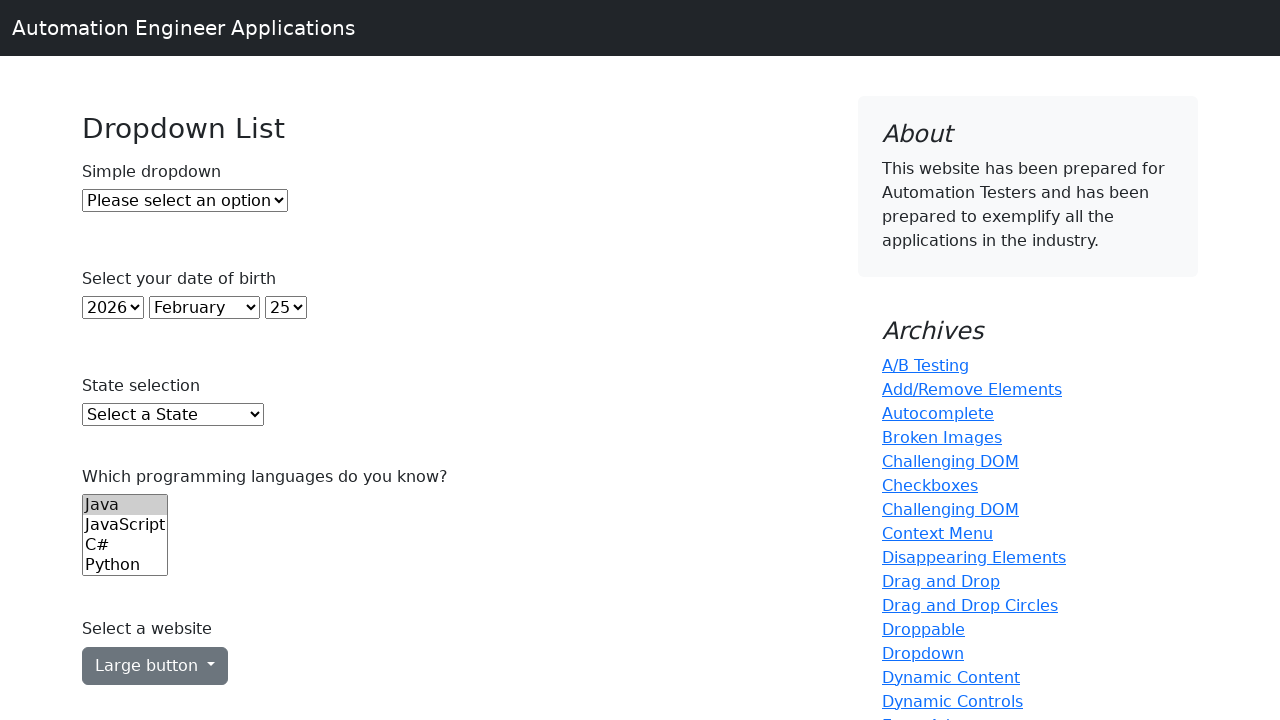

Printed option: Mississippi
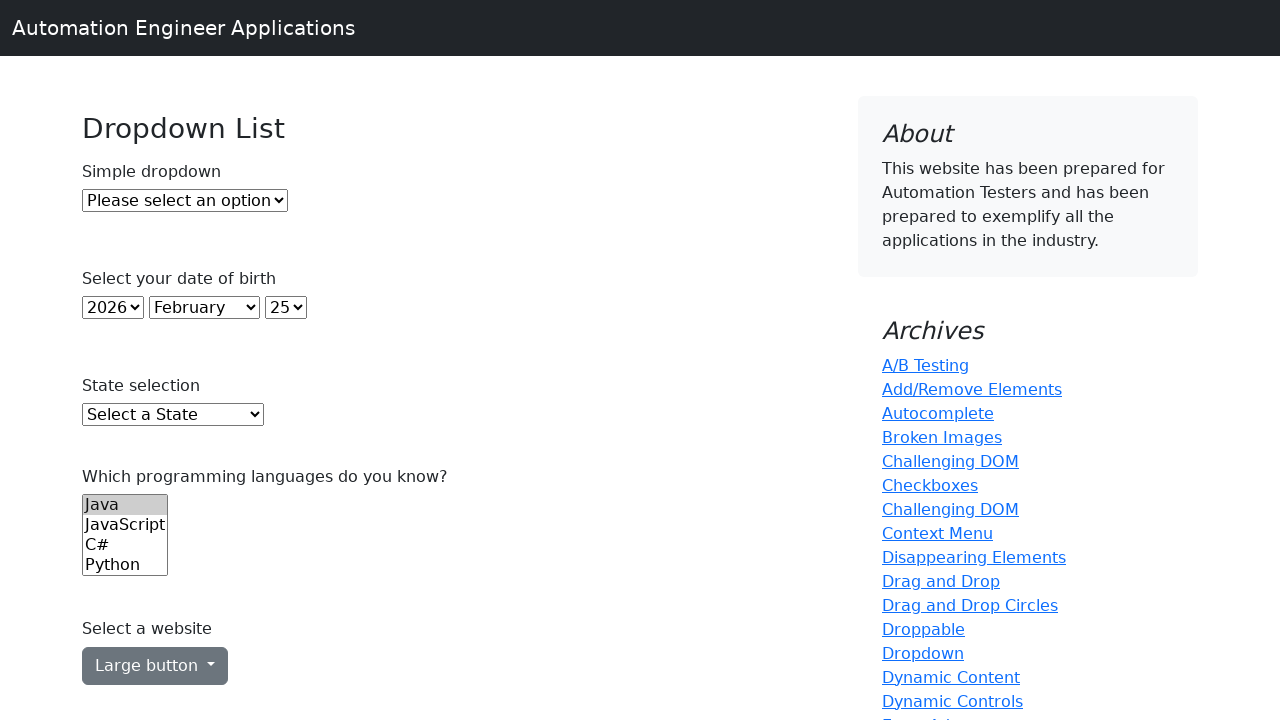

Printed option: Missouri
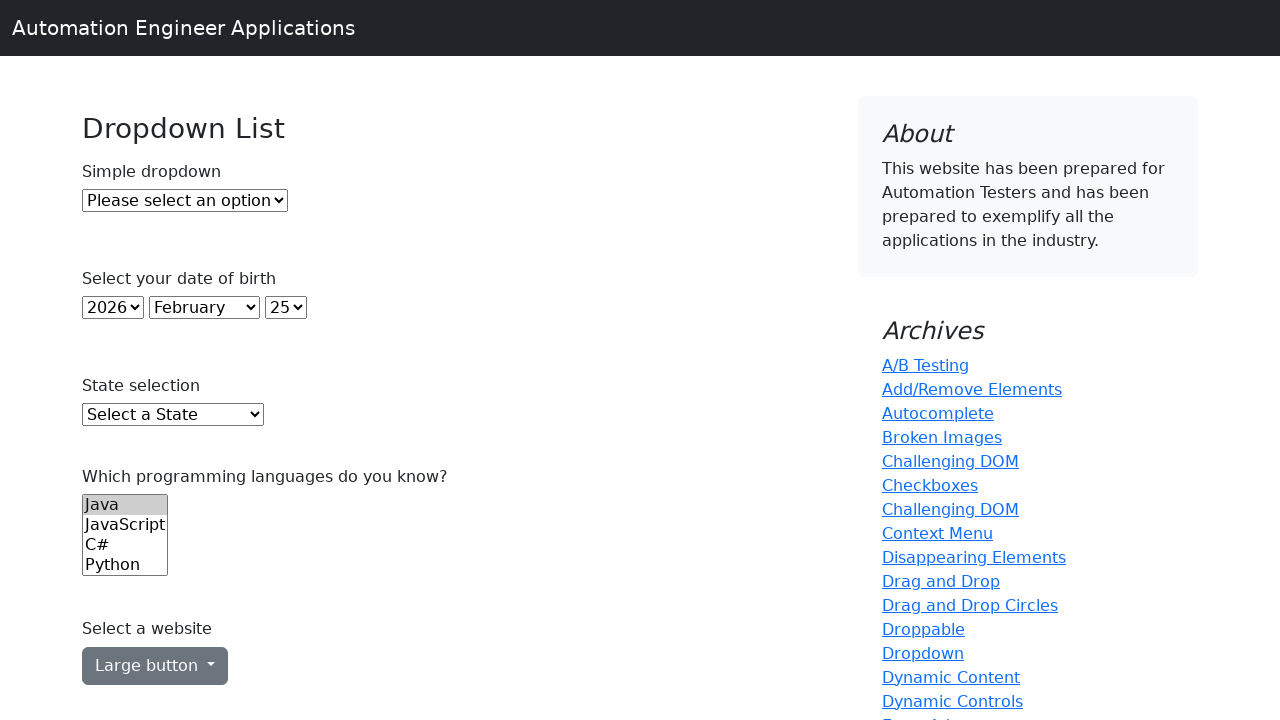

Printed option: Montana
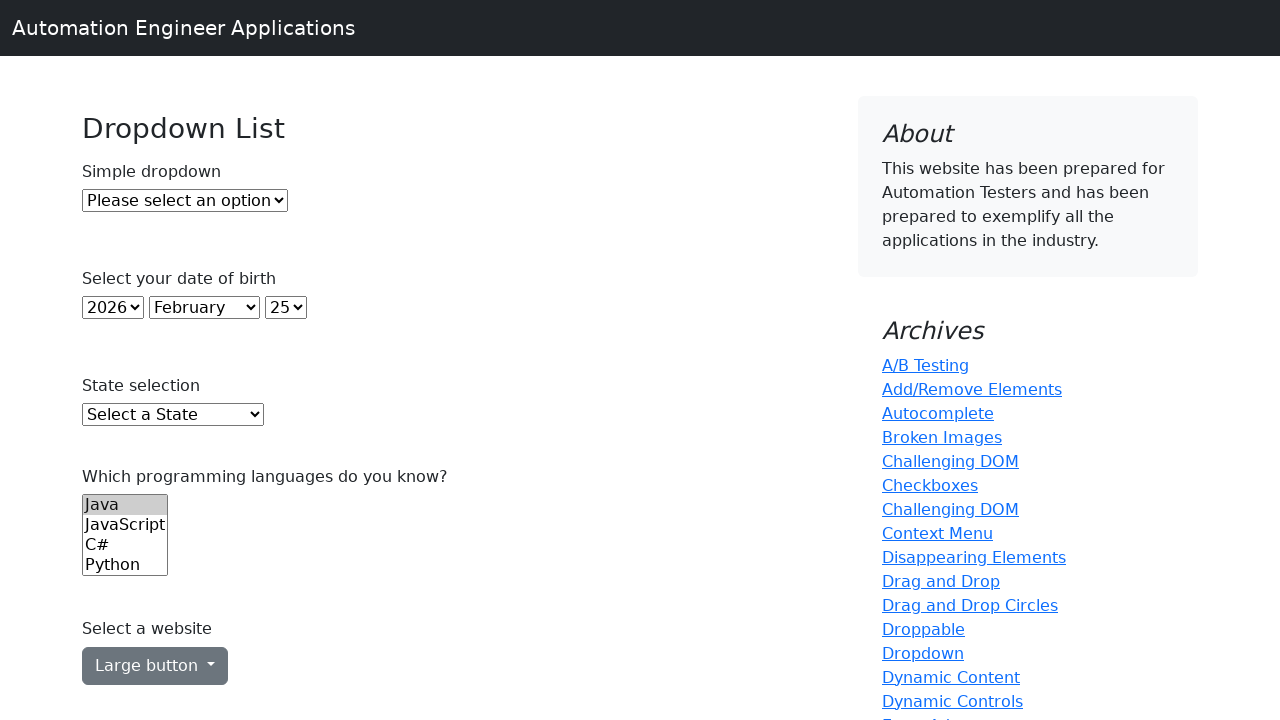

Printed option: Nebraska
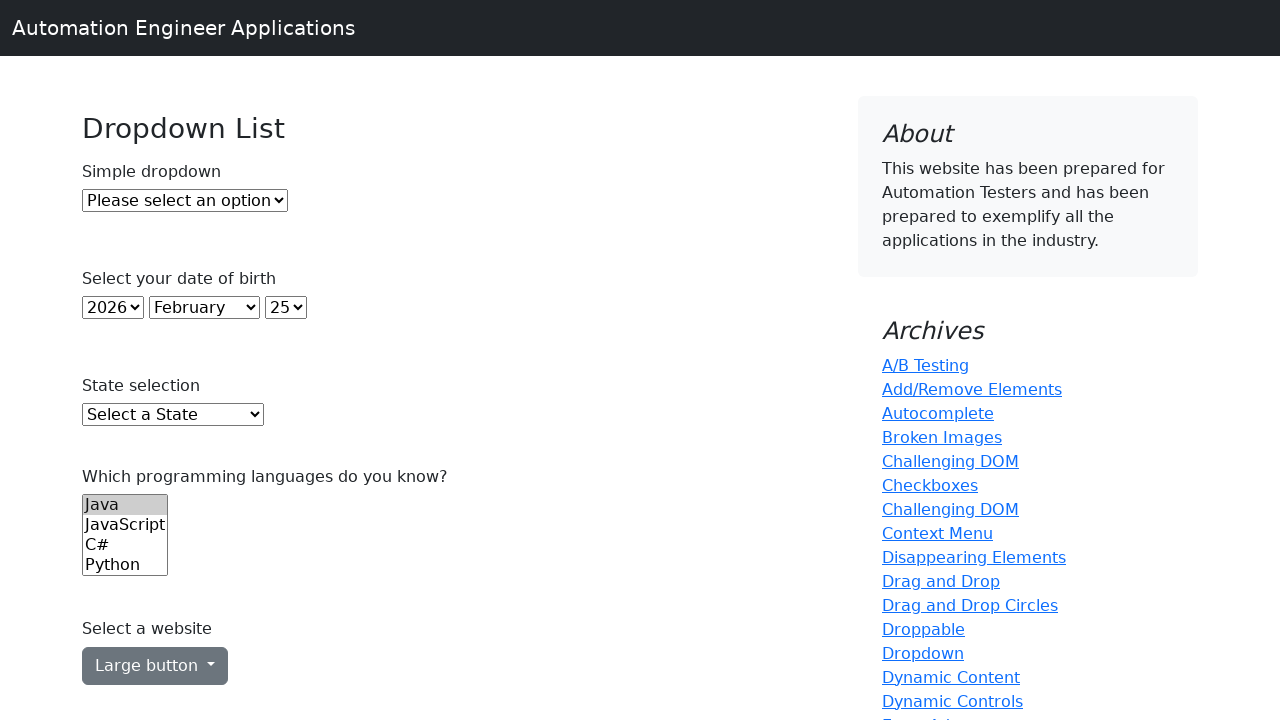

Printed option: Nevada
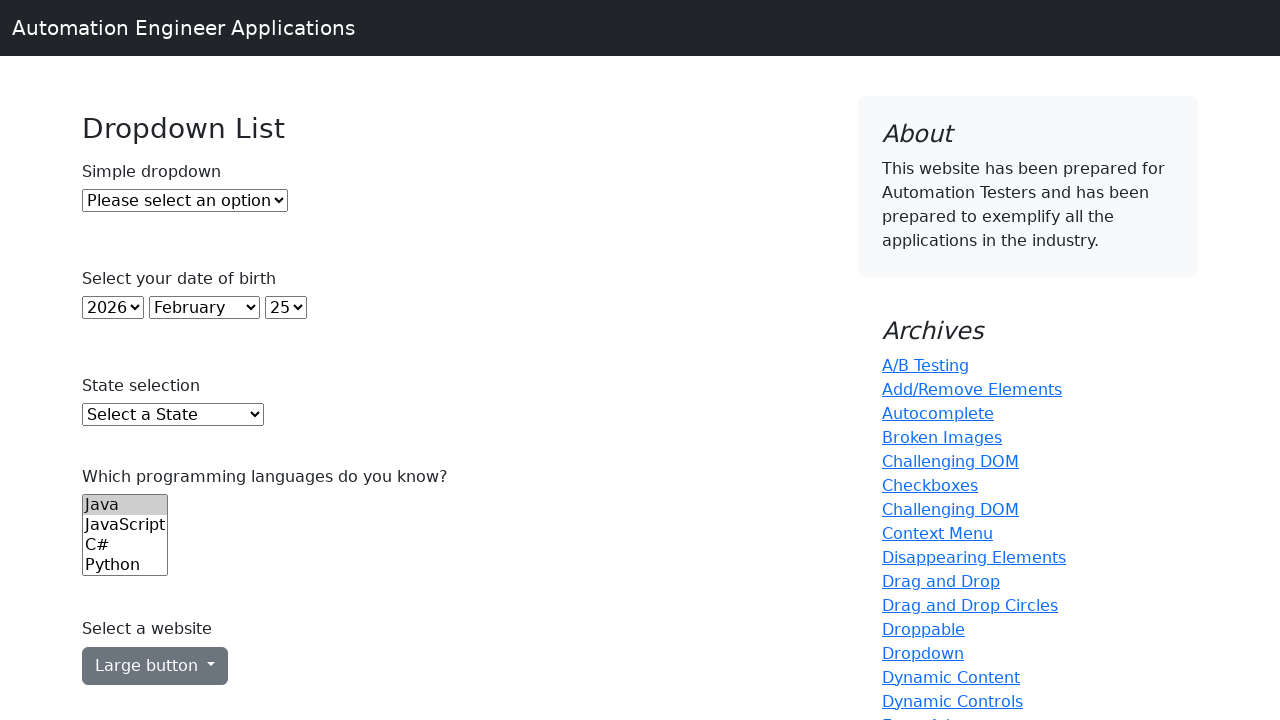

Printed option: New Hampshire
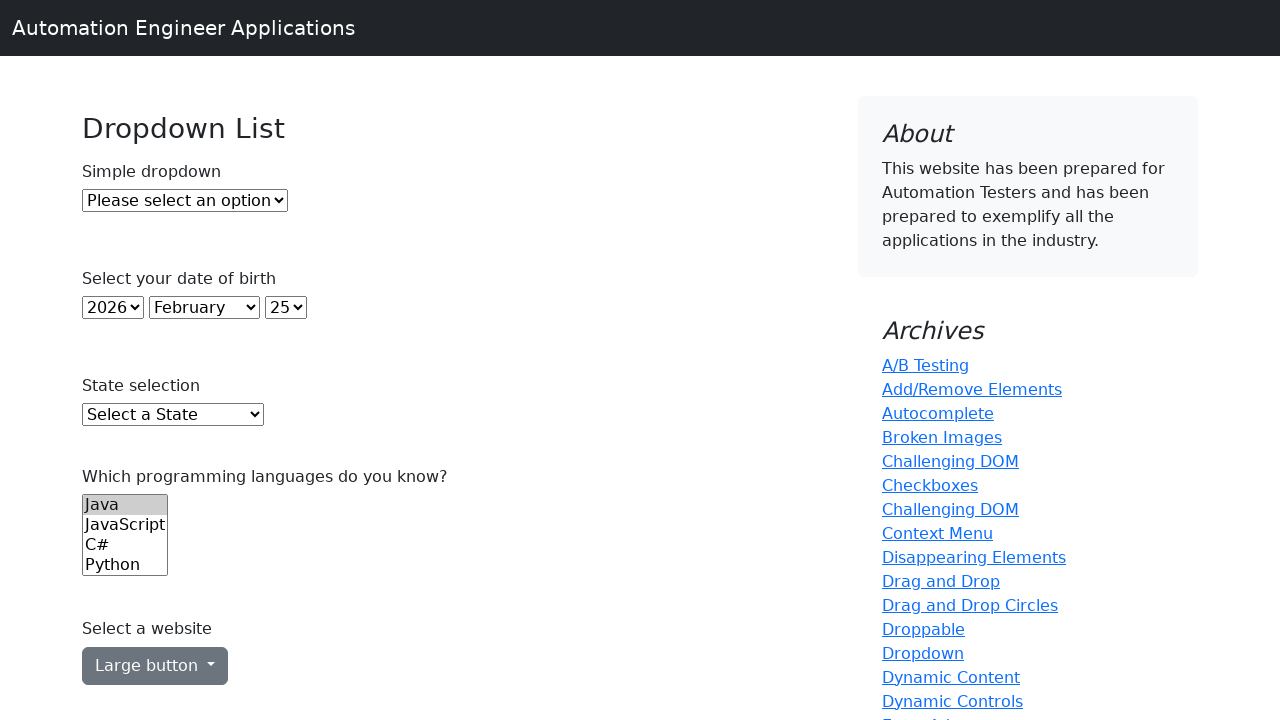

Printed option: New Jersey
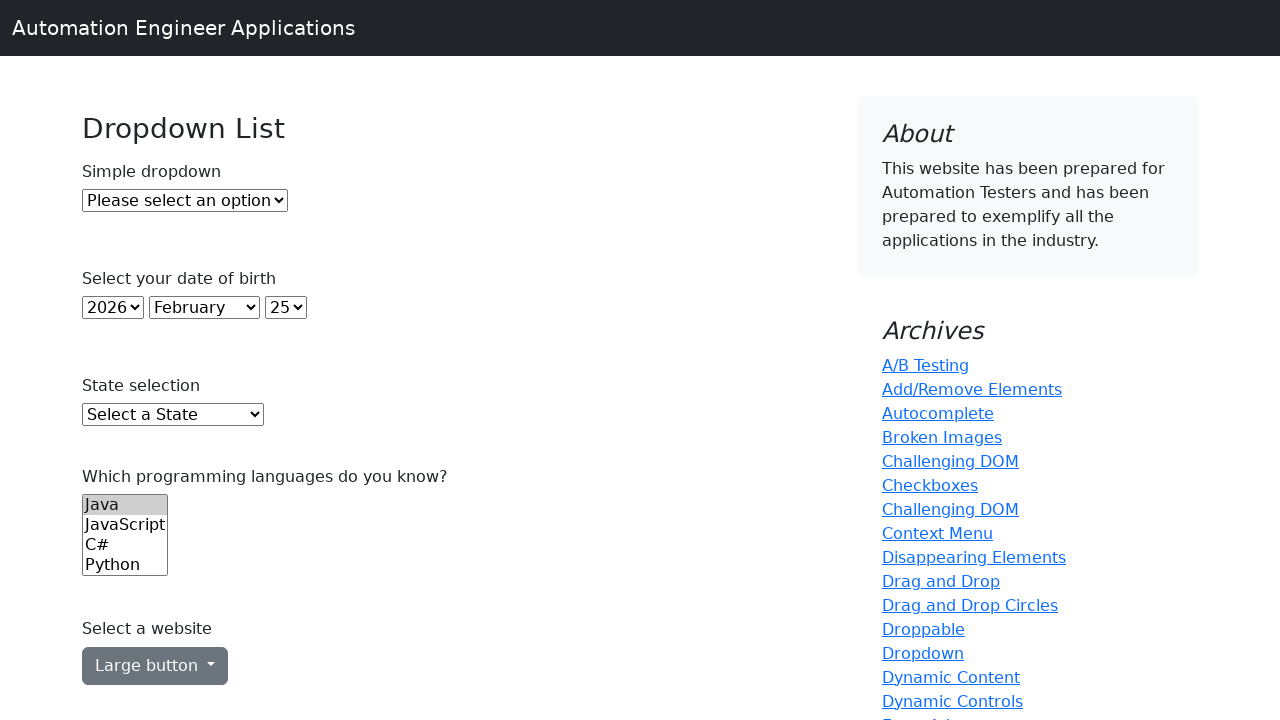

Printed option: New Mexico
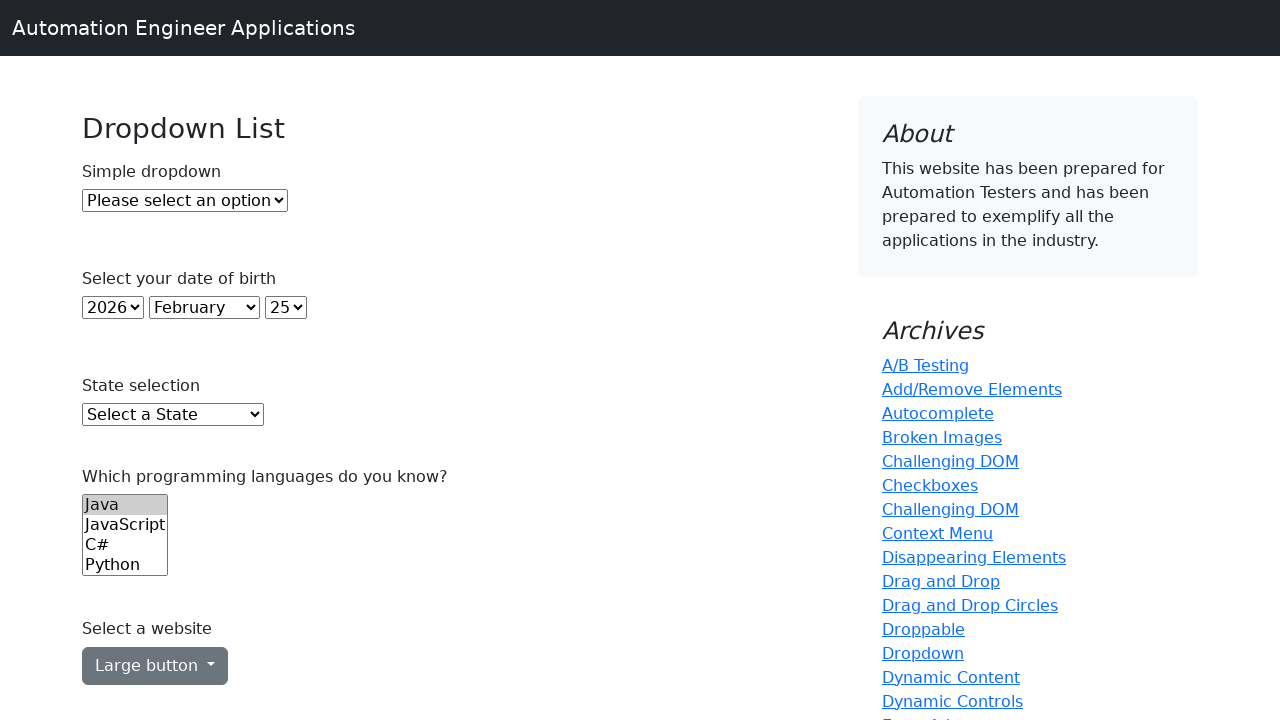

Printed option: New York
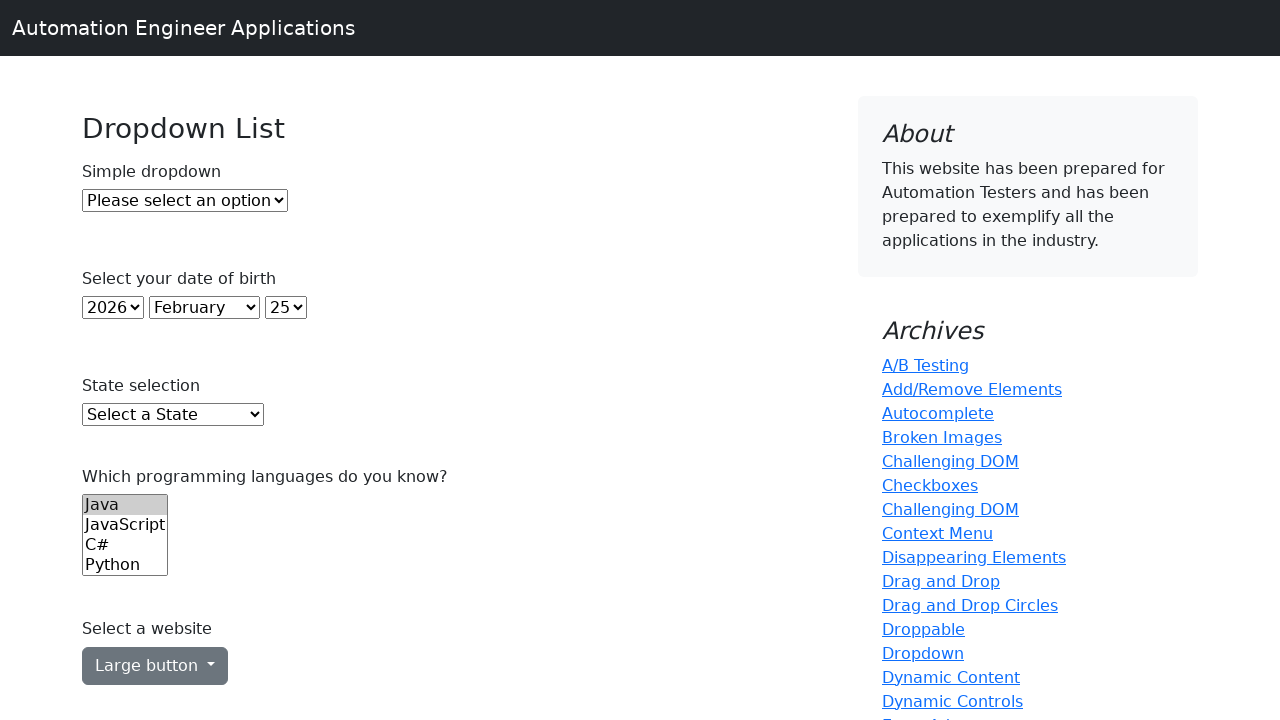

Printed option: North Carolina
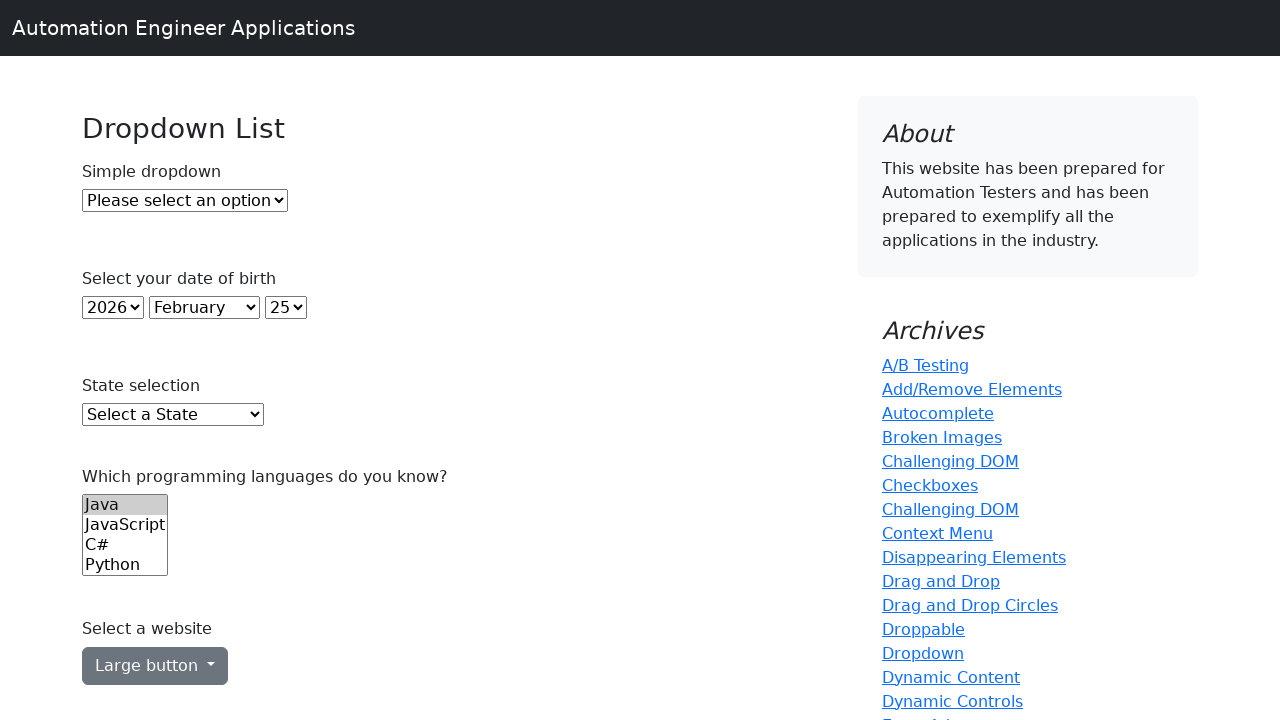

Printed option: North Dakota
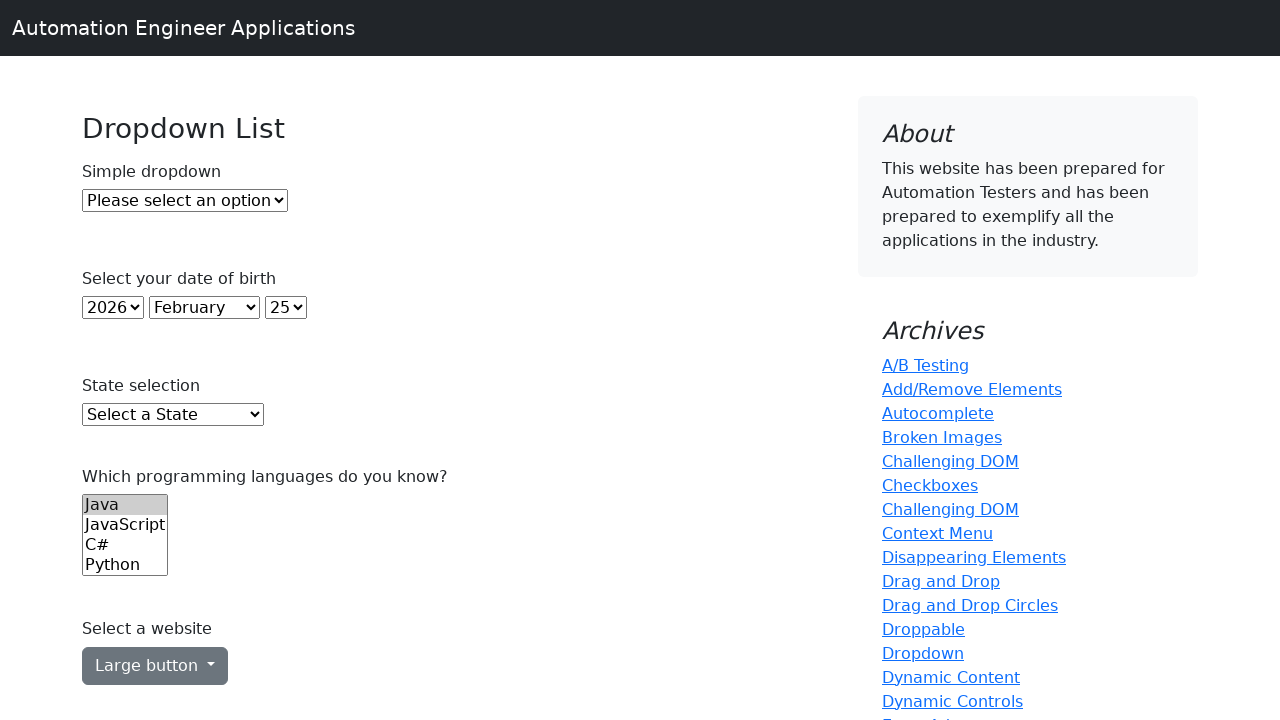

Printed option: Ohio
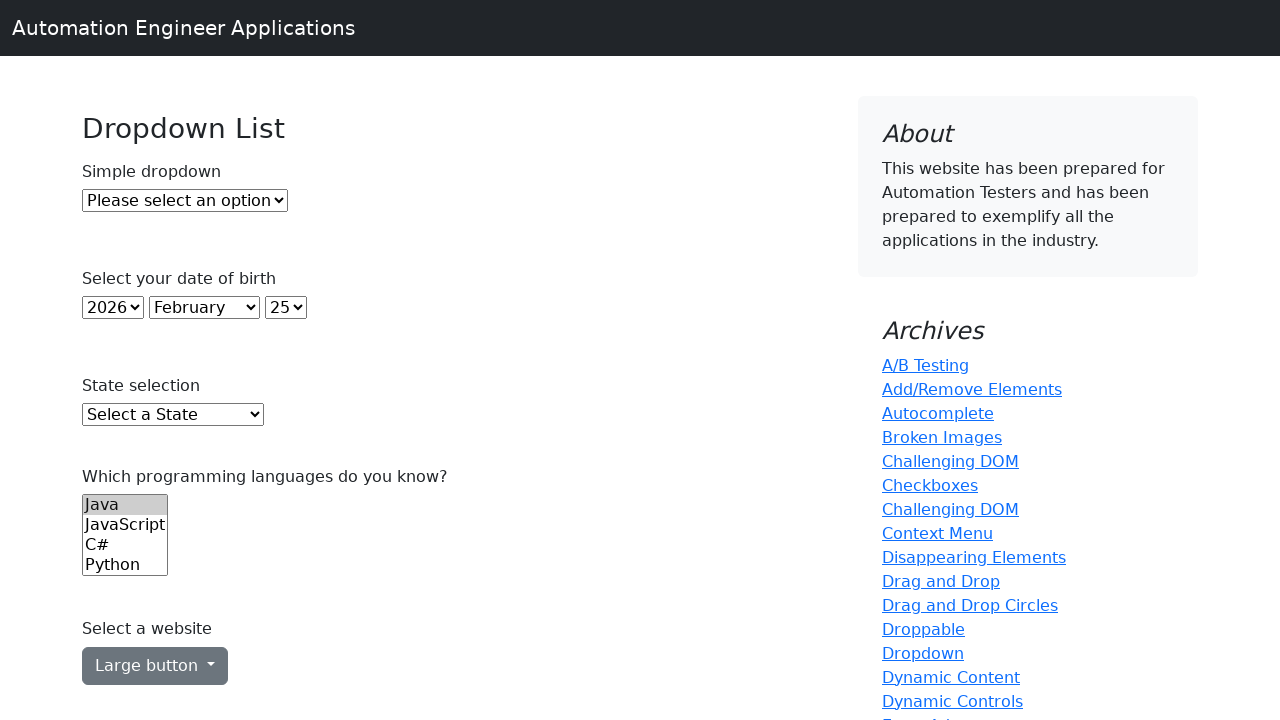

Printed option: Oklahoma
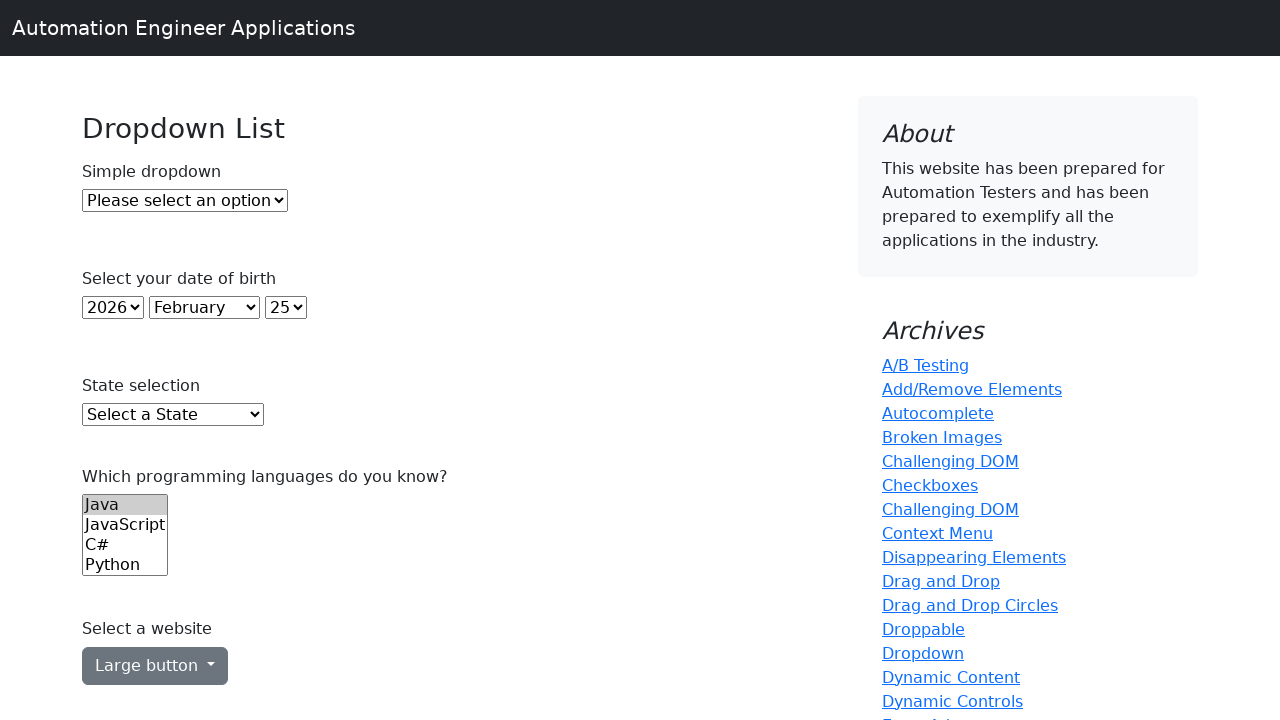

Printed option: Oregon
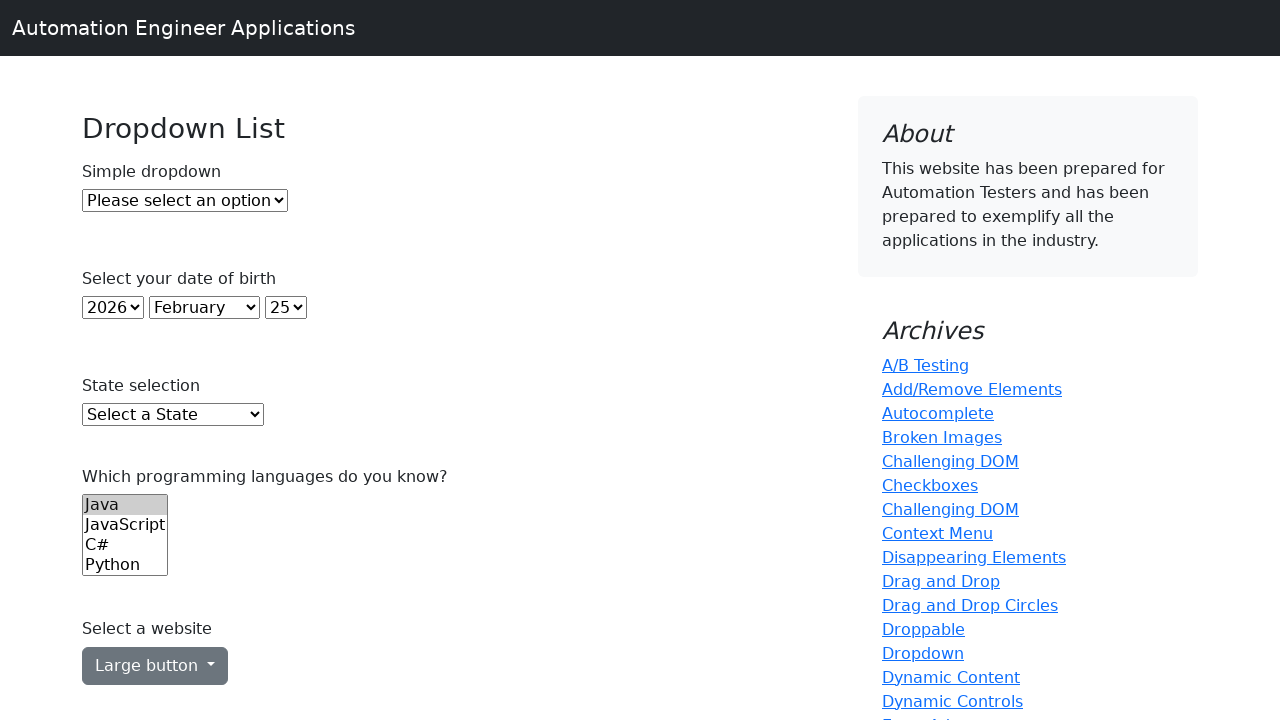

Printed option: Pennsylvania
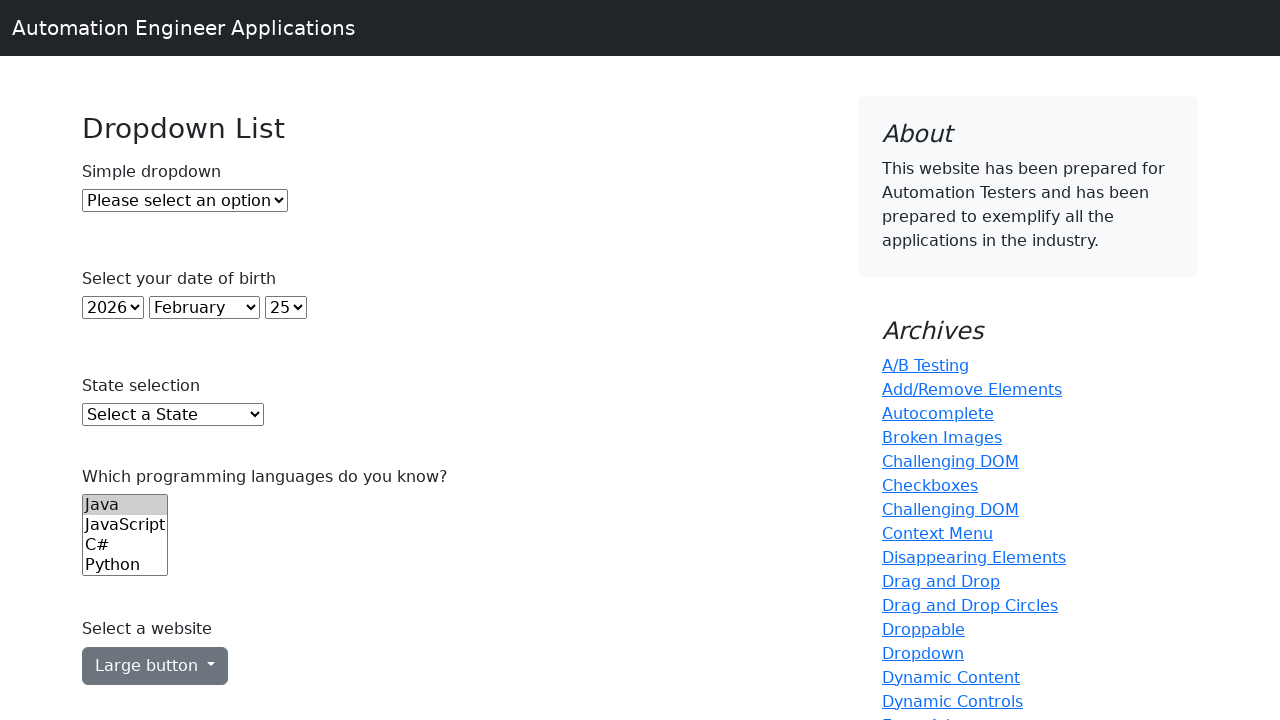

Printed option: Rhode Island
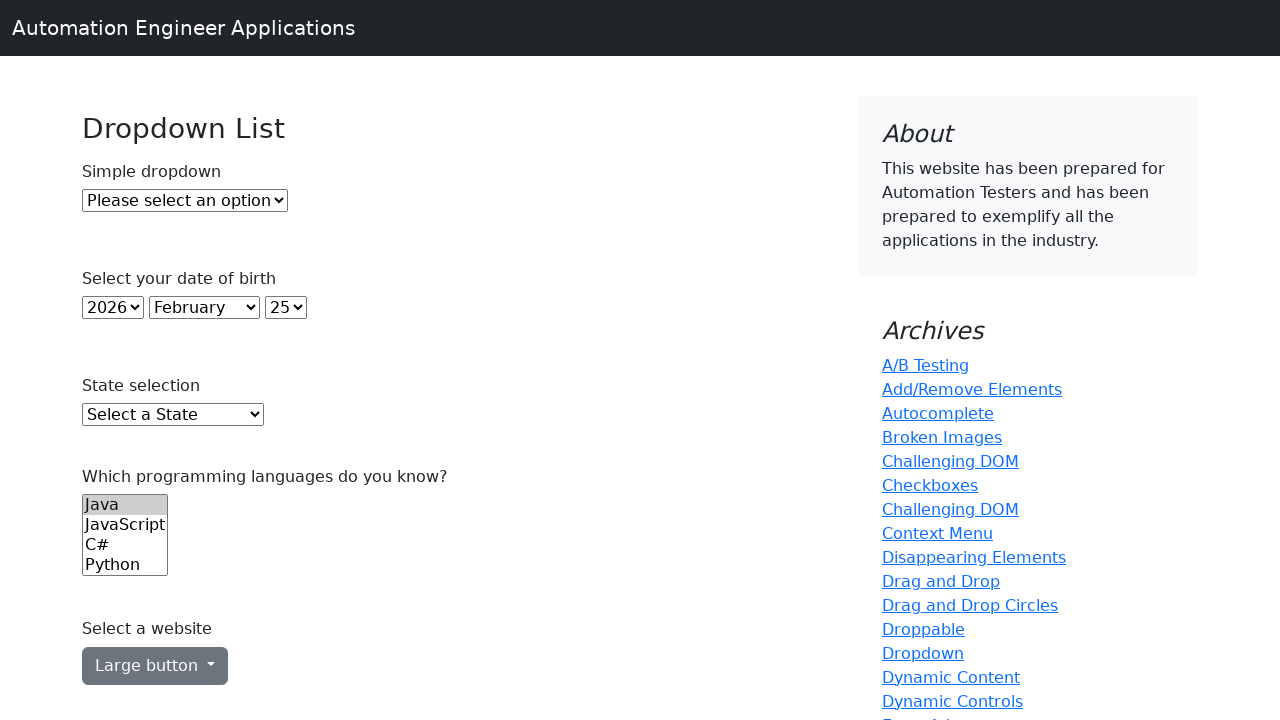

Printed option: South Carolina
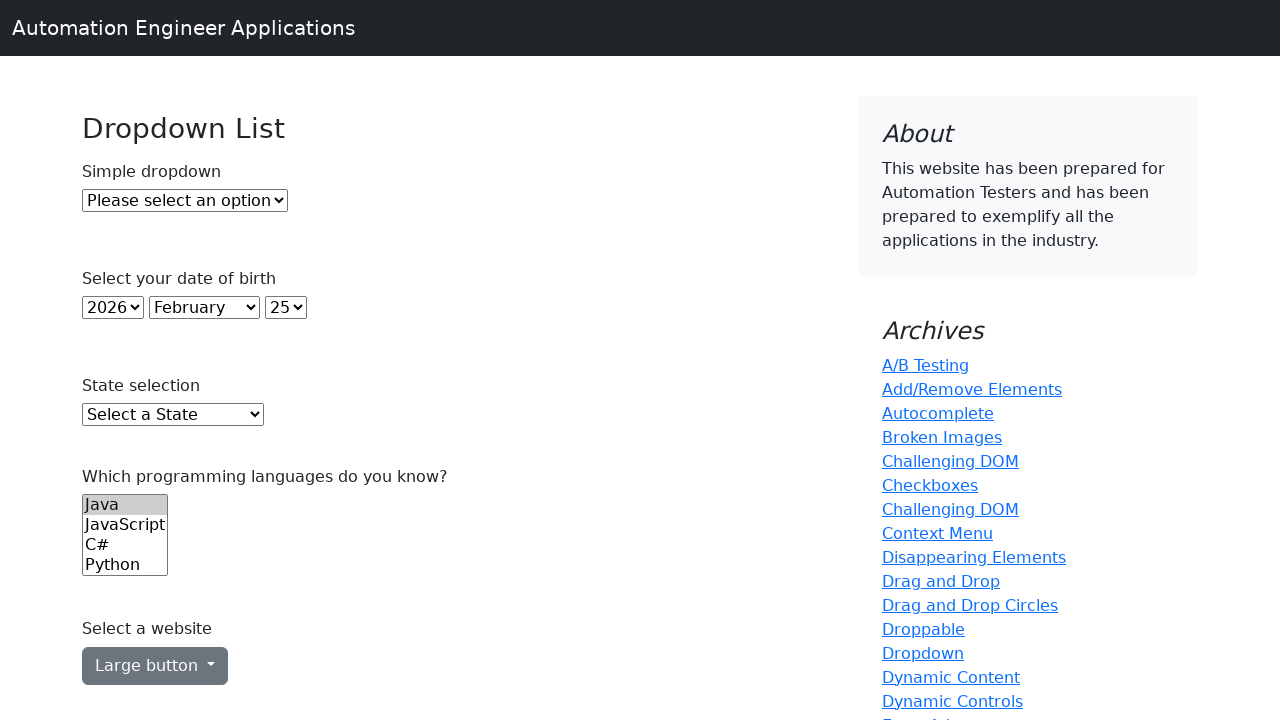

Printed option: South Dakota
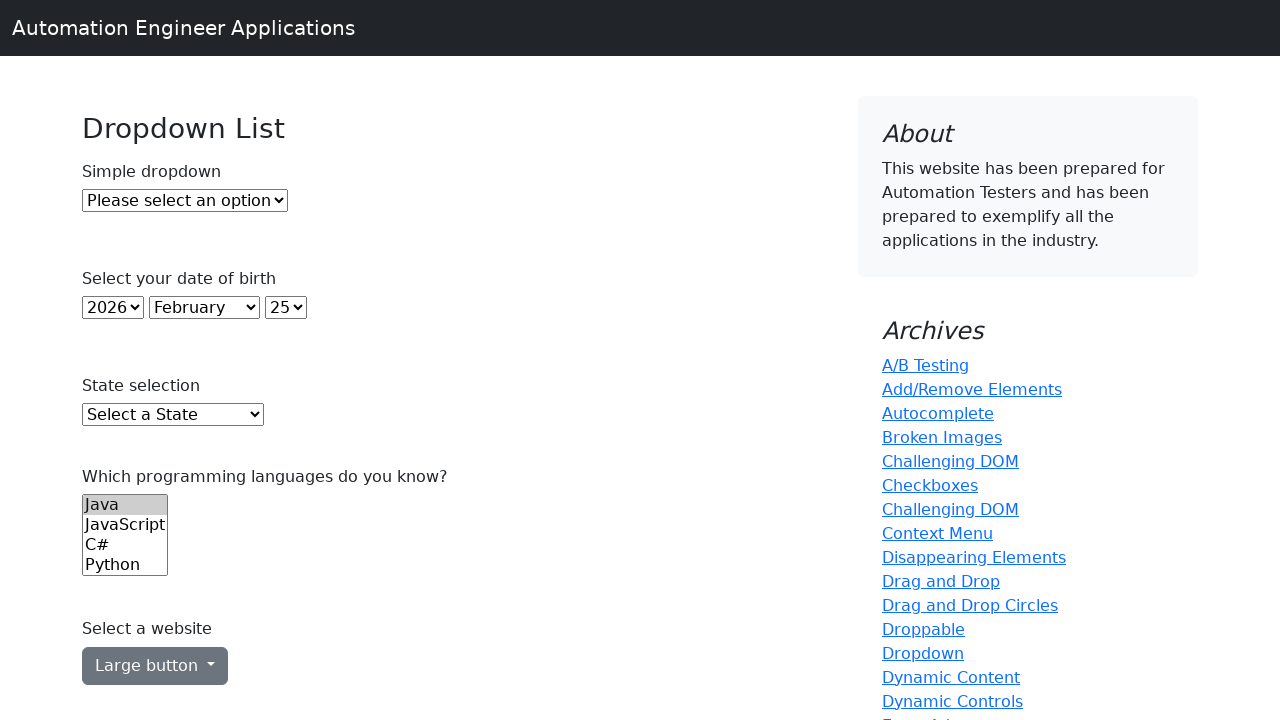

Printed option: Tennessee
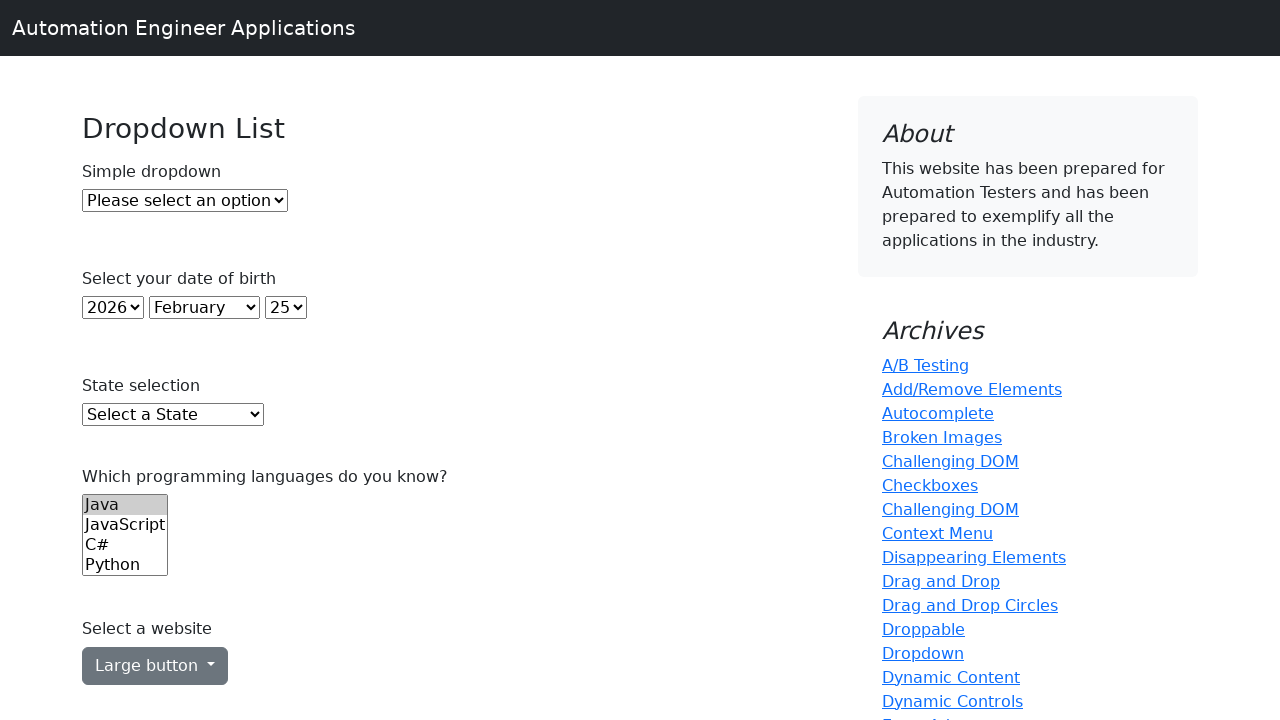

Printed option: Texas
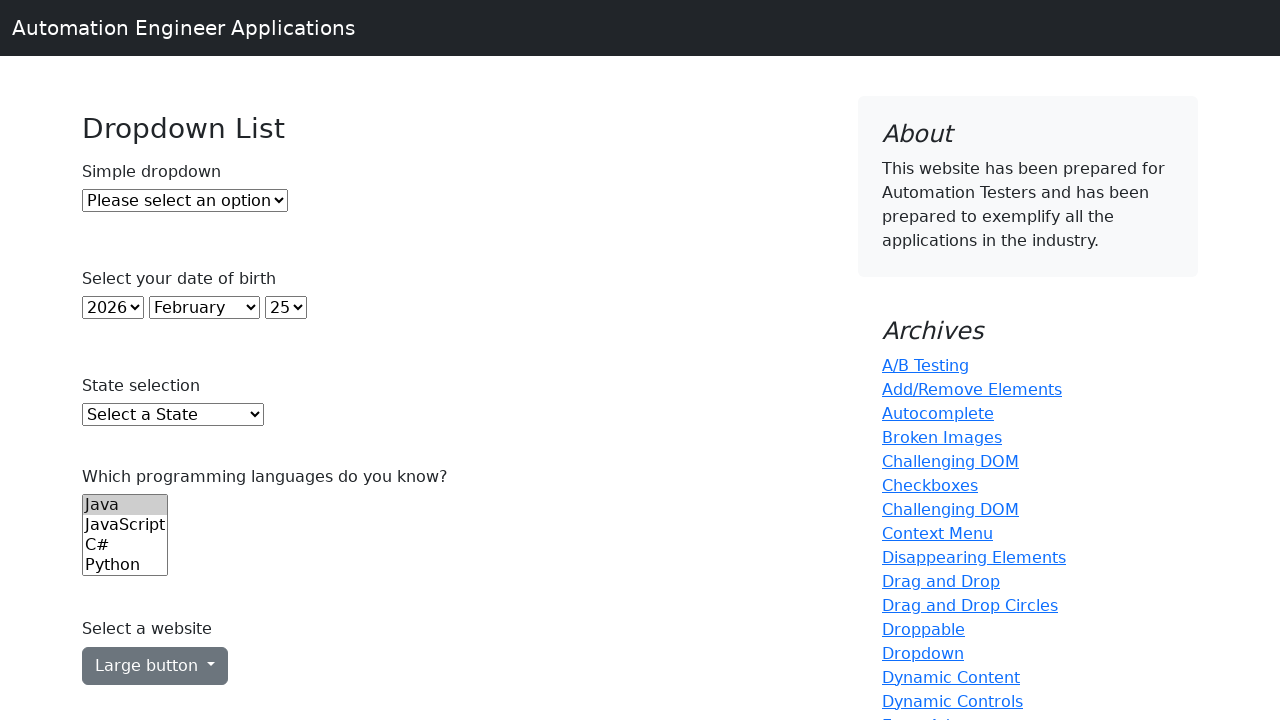

Printed option: Utah
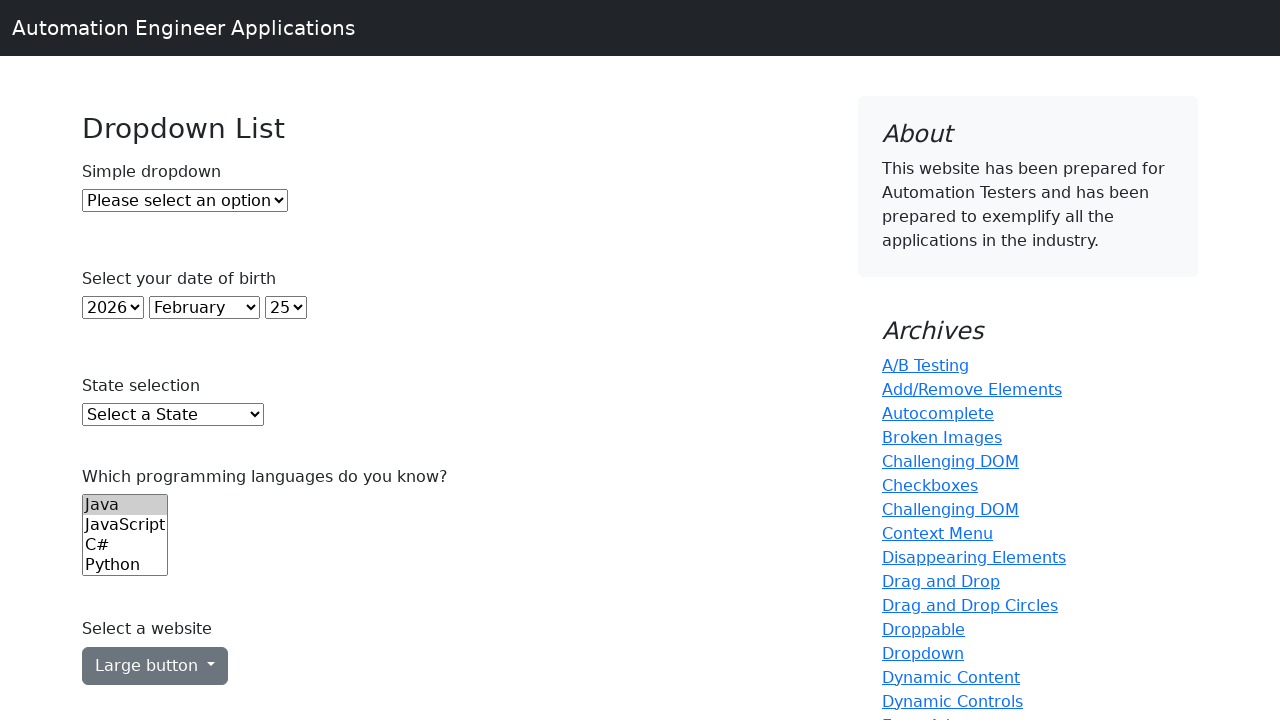

Printed option: Vermont
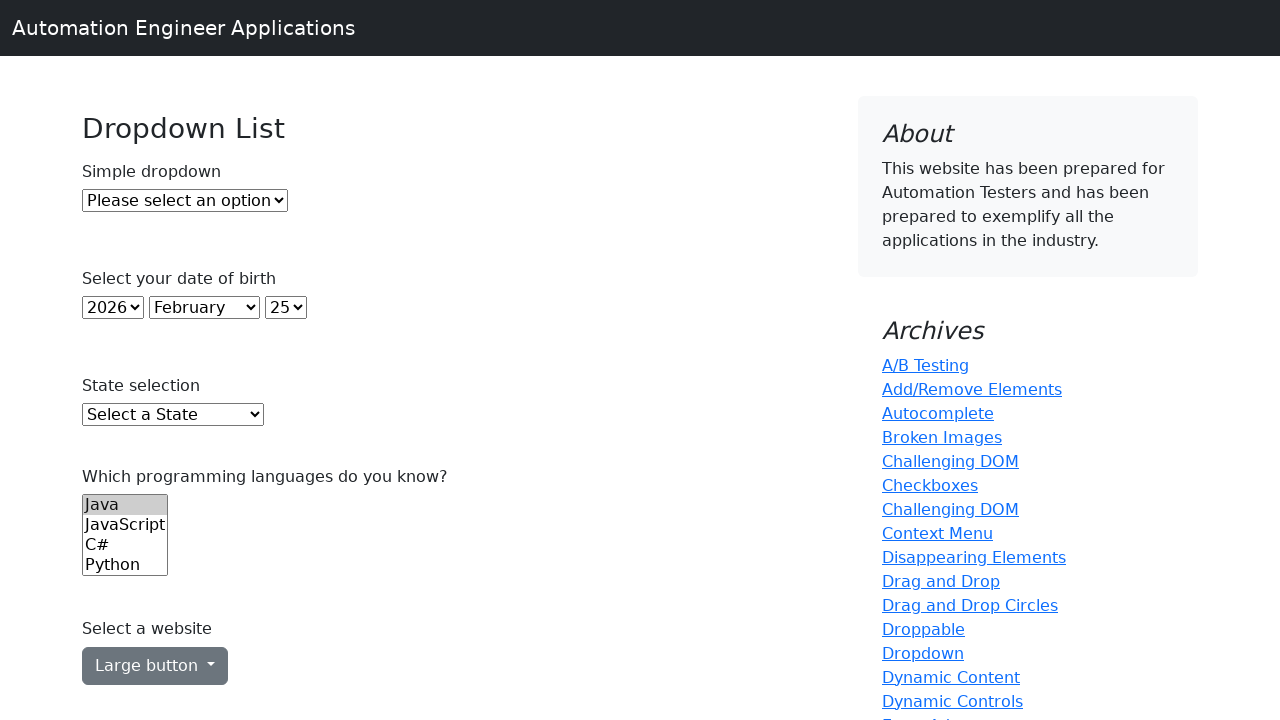

Printed option: Virginia
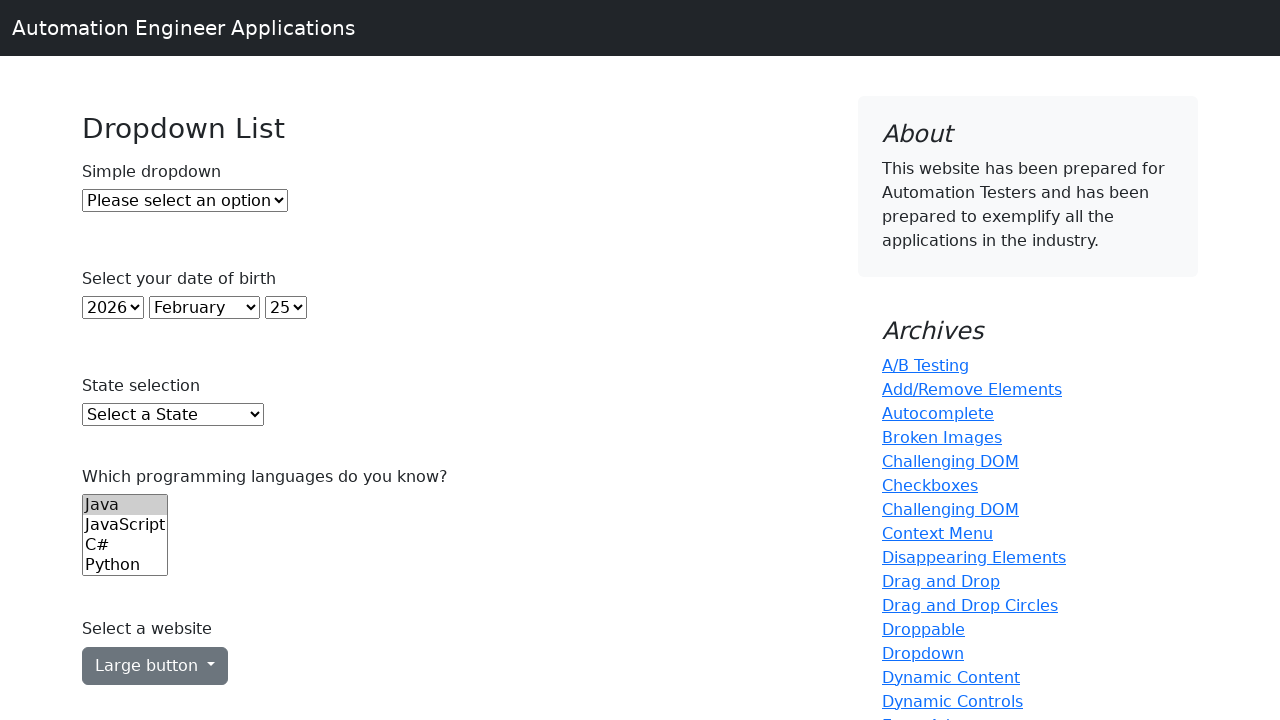

Printed option: Washington
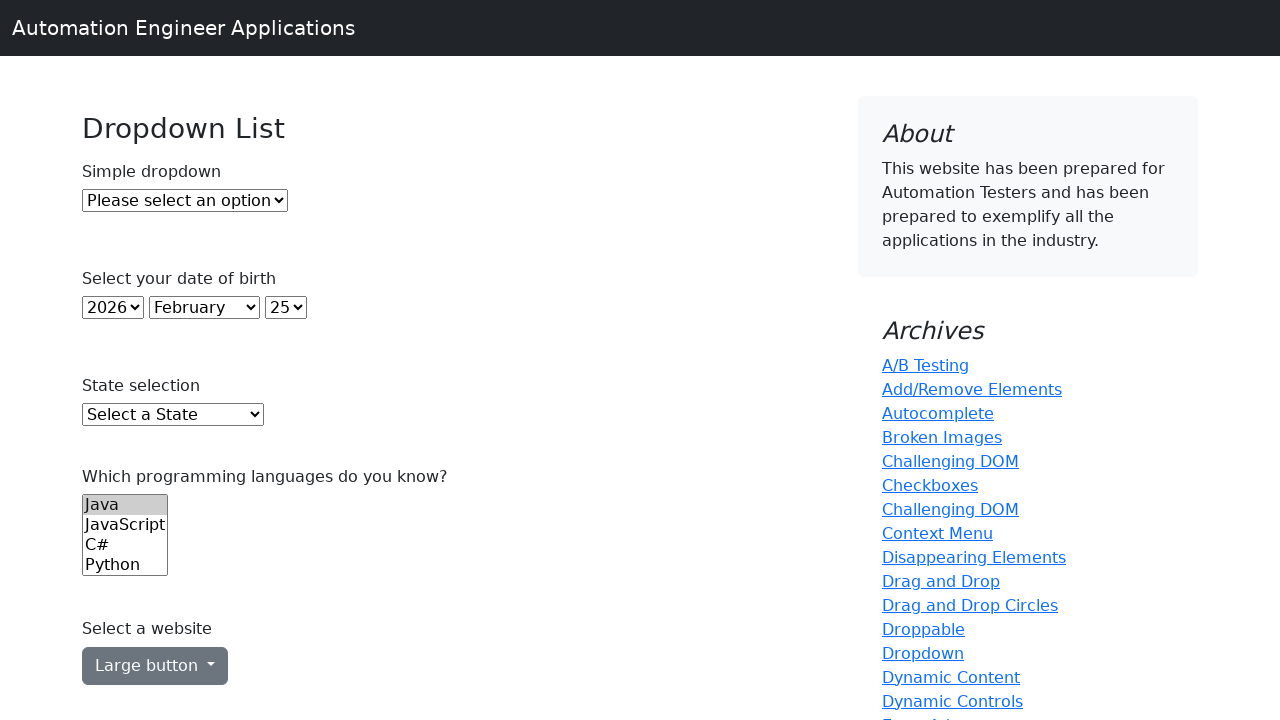

Printed option: West Virginia
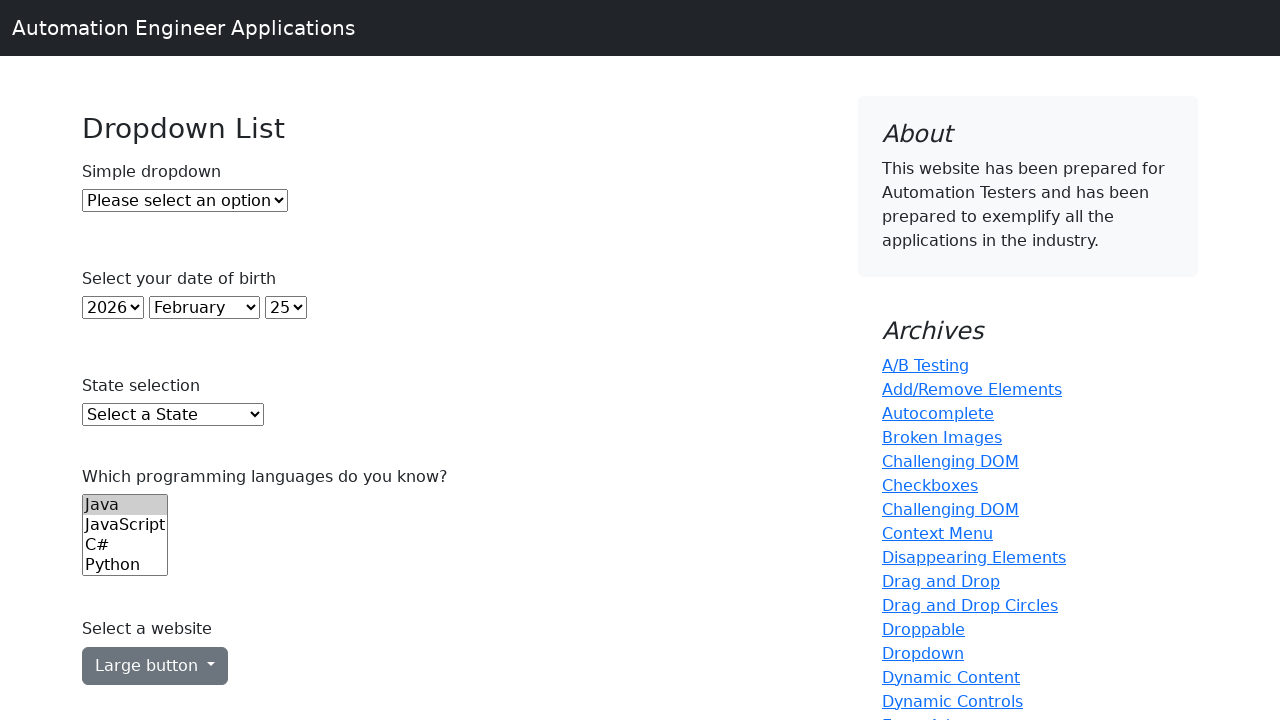

Printed option: Wisconsin
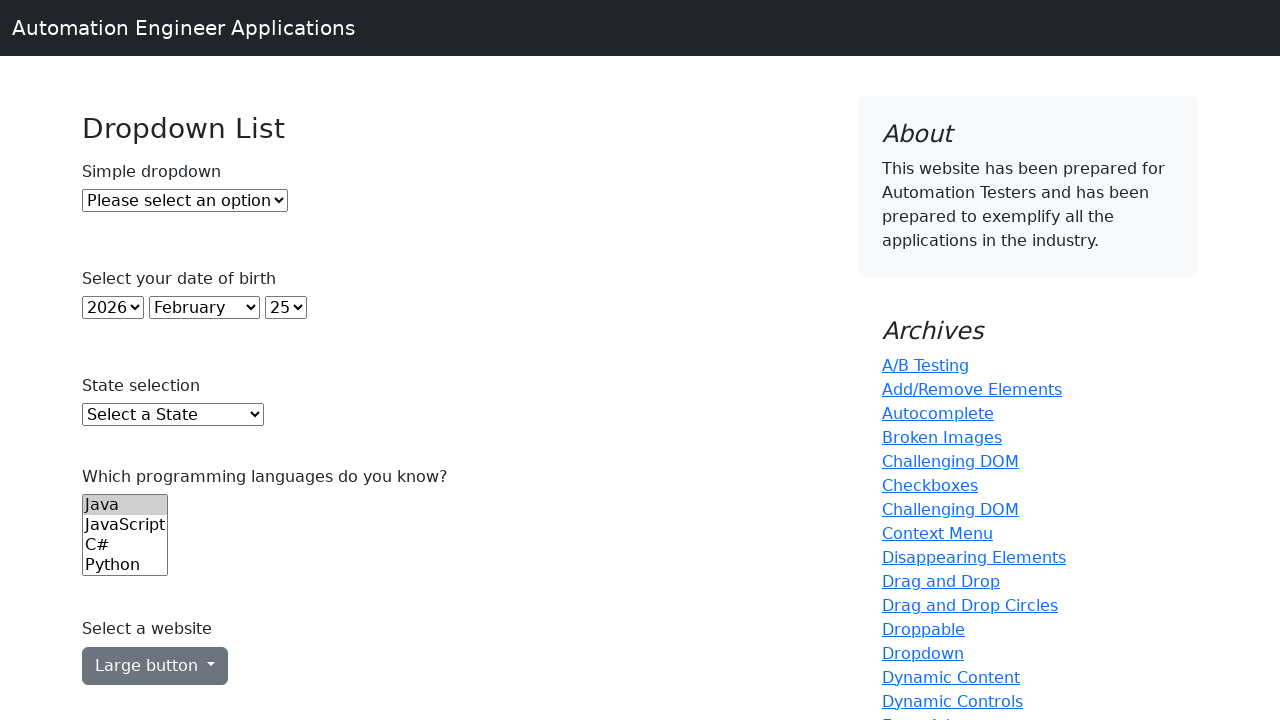

Printed option: Wyoming
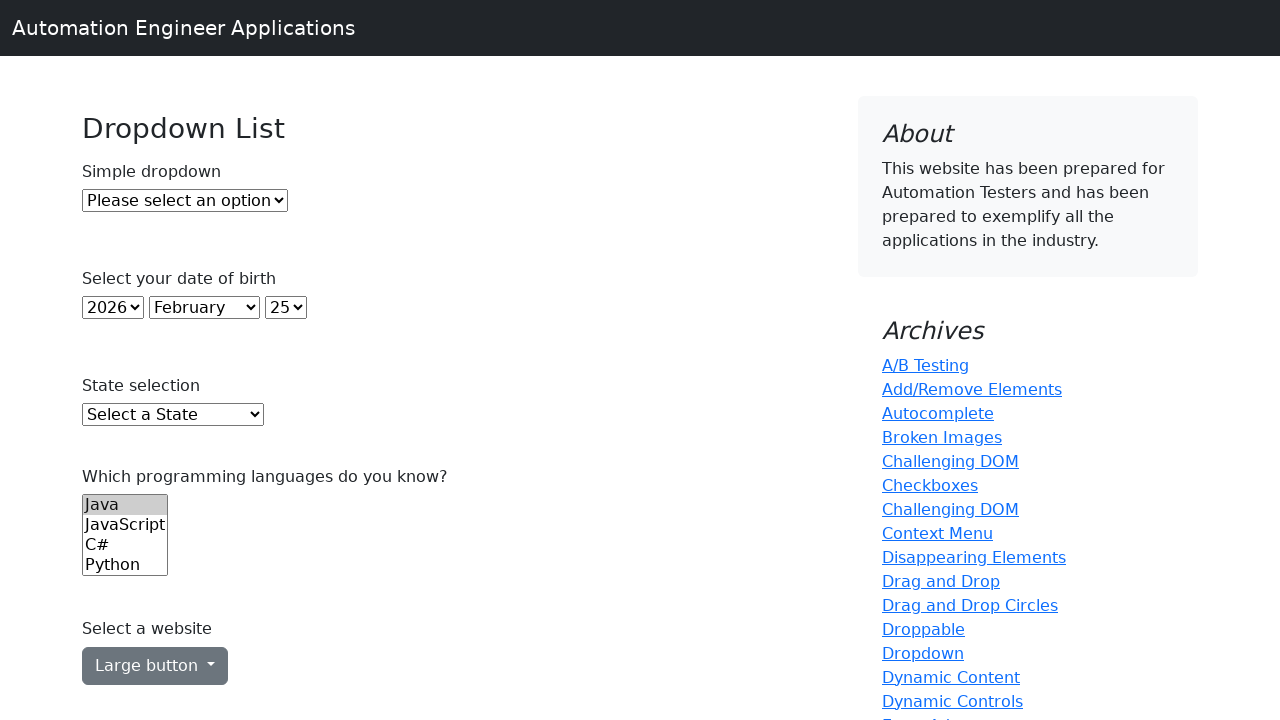

Printed option: Java
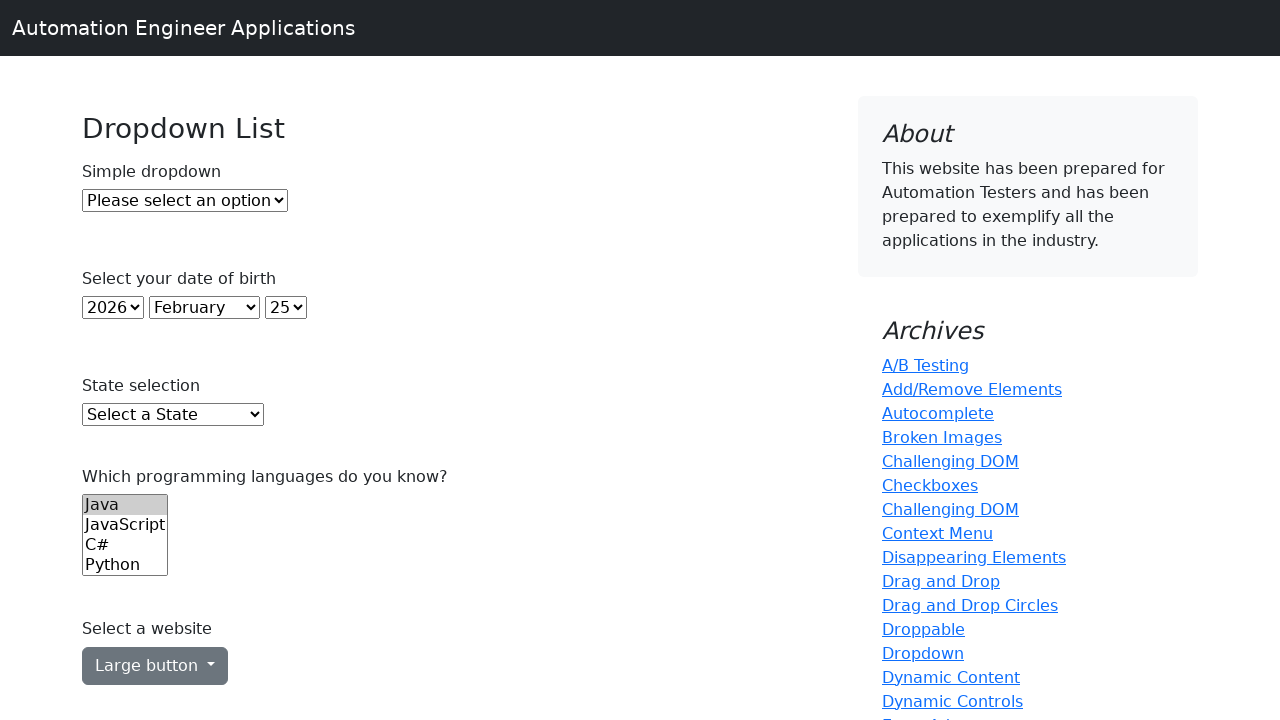

Printed option: JavaScript
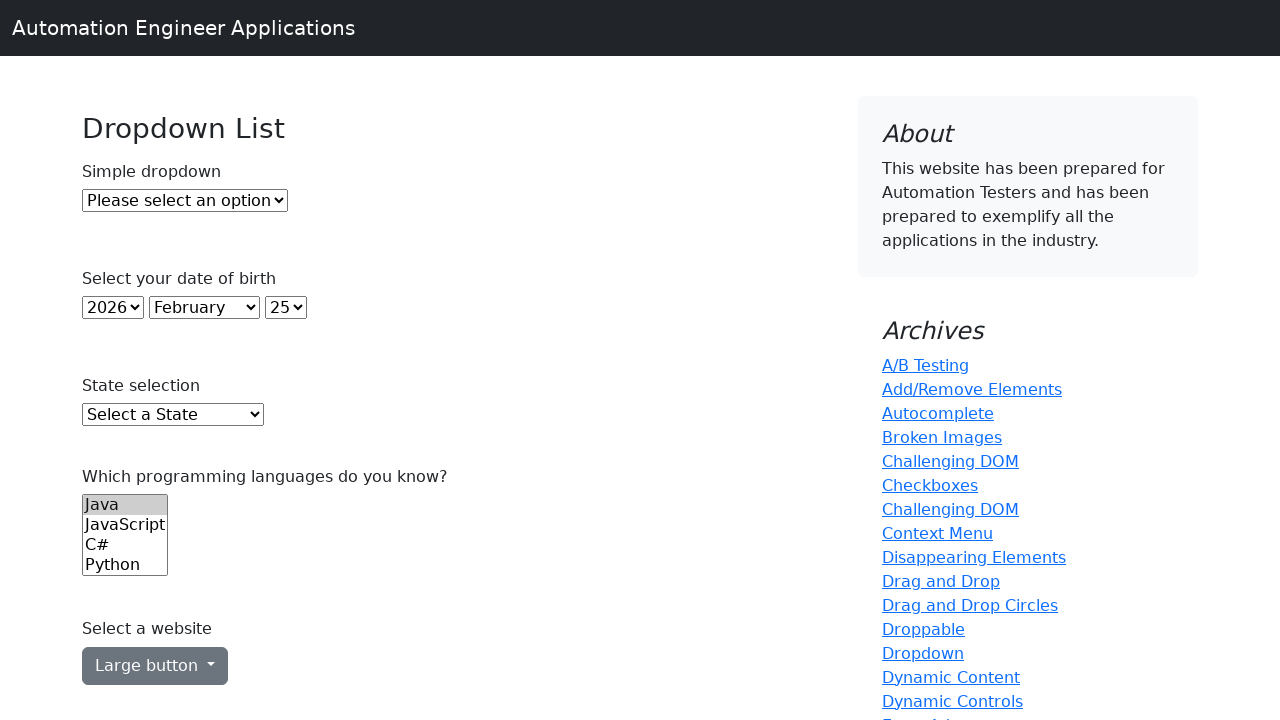

Printed option: C#
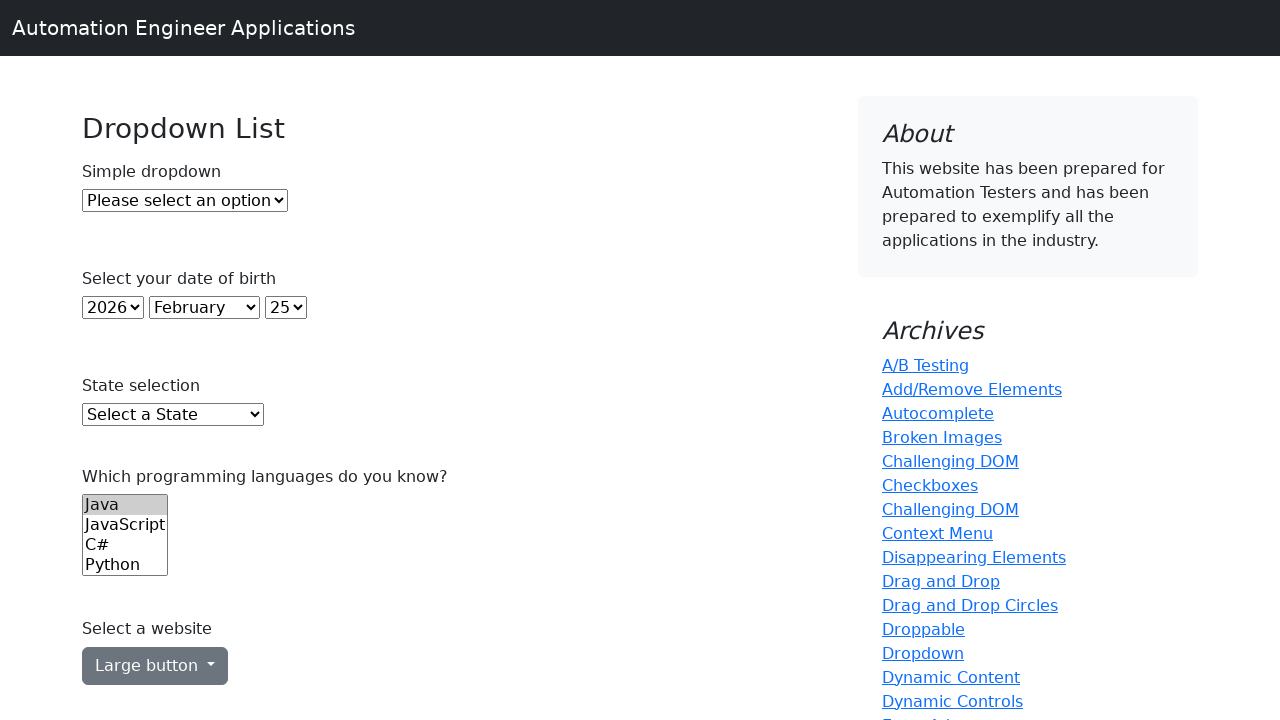

Printed option: Python
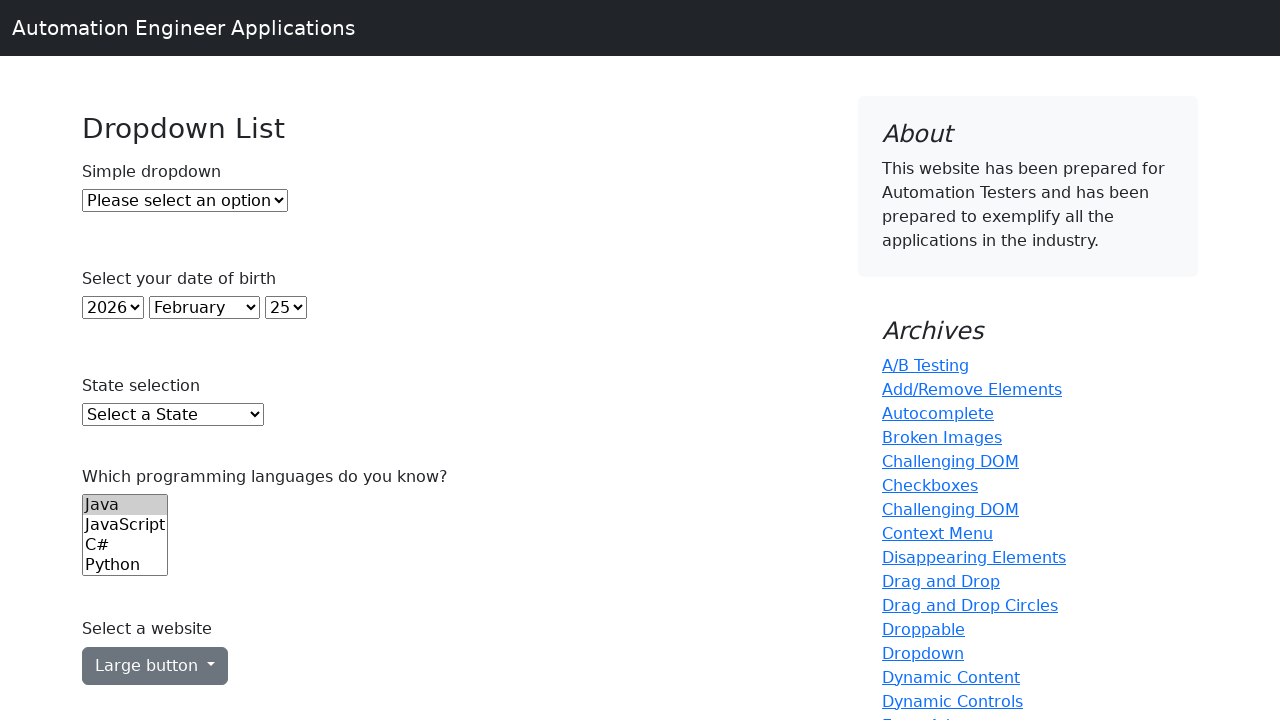

Printed option: Ruby
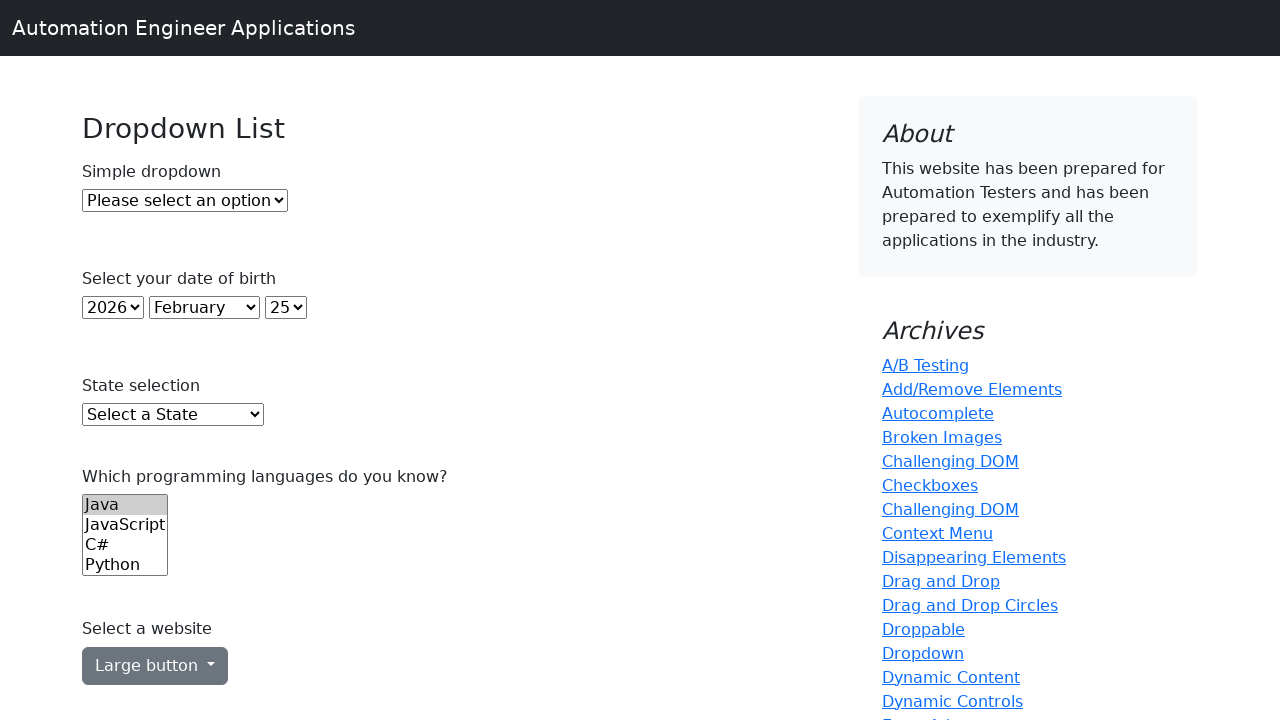

Printed option: C
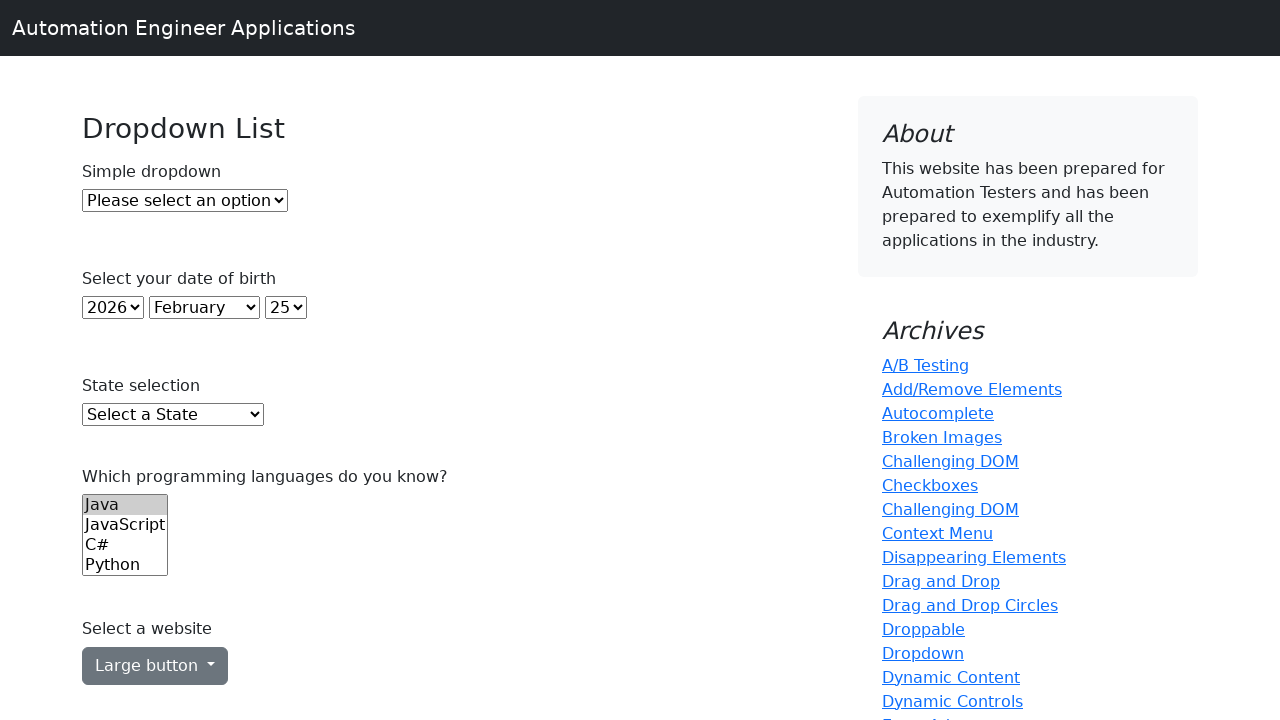

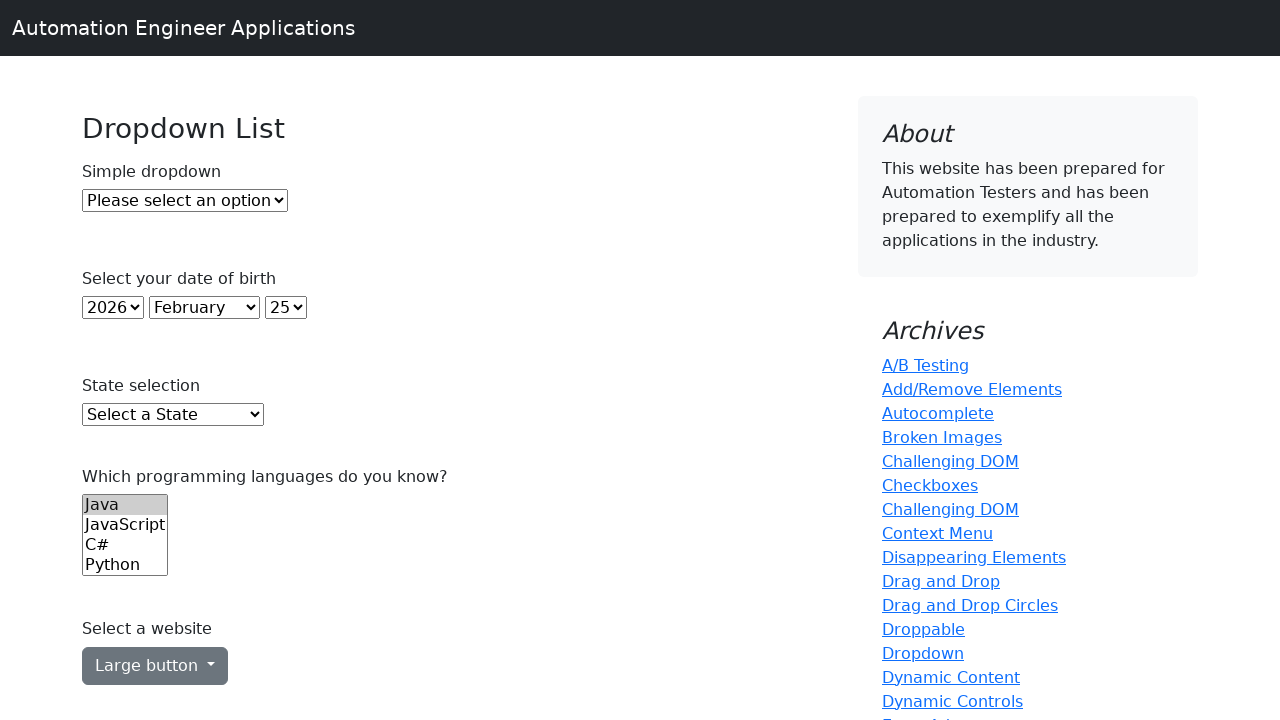